Tests the add/remove elements functionality by clicking the Add Element button 100 times, verifying 100 elements were created, then clicking Delete 90 times and verifying 10 remain.

Starting URL: http://the-internet.herokuapp.com/add_remove_elements/

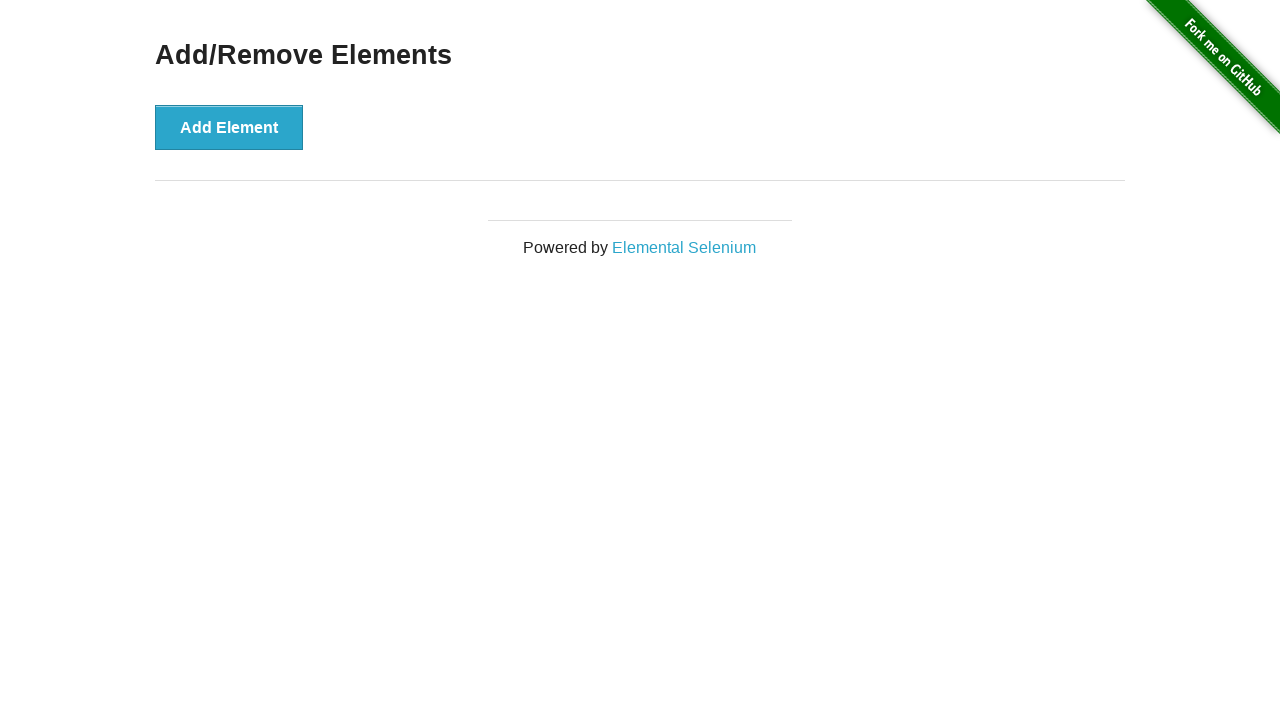

Clicked Add Element button (iteration 1/100) at (229, 127) on button[onclick='addElement()']
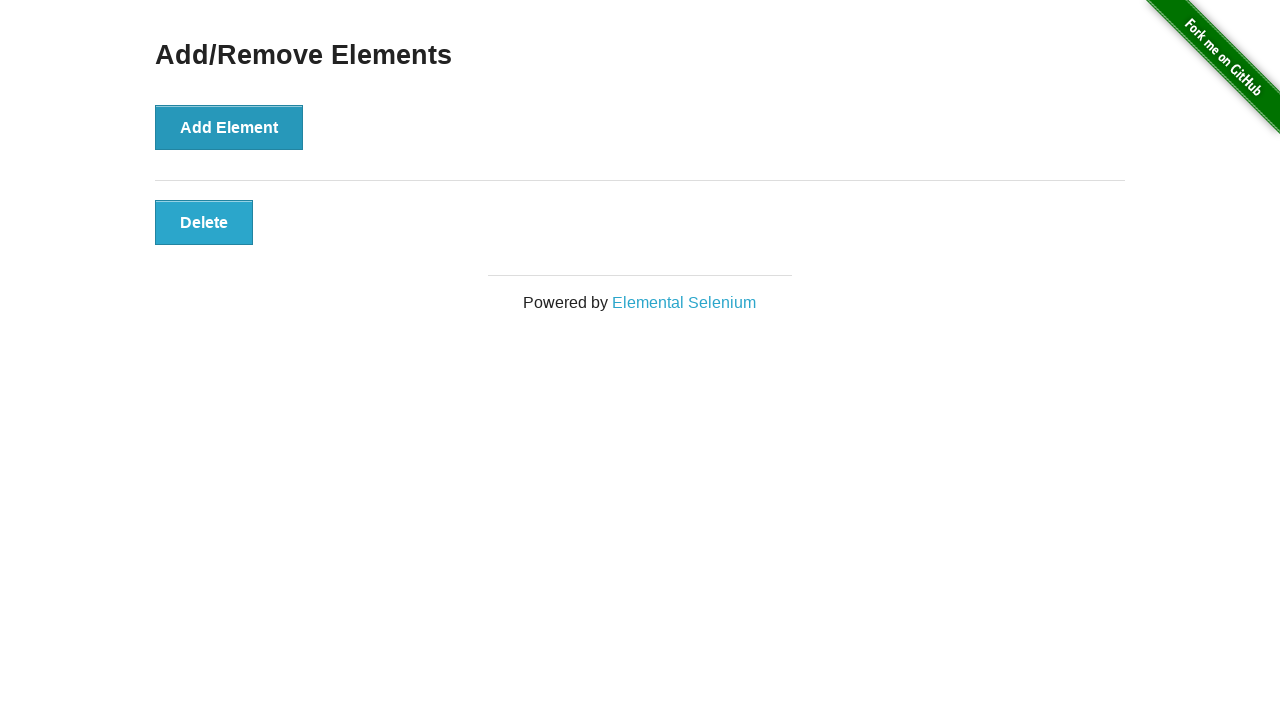

Clicked Add Element button (iteration 2/100) at (229, 127) on button[onclick='addElement()']
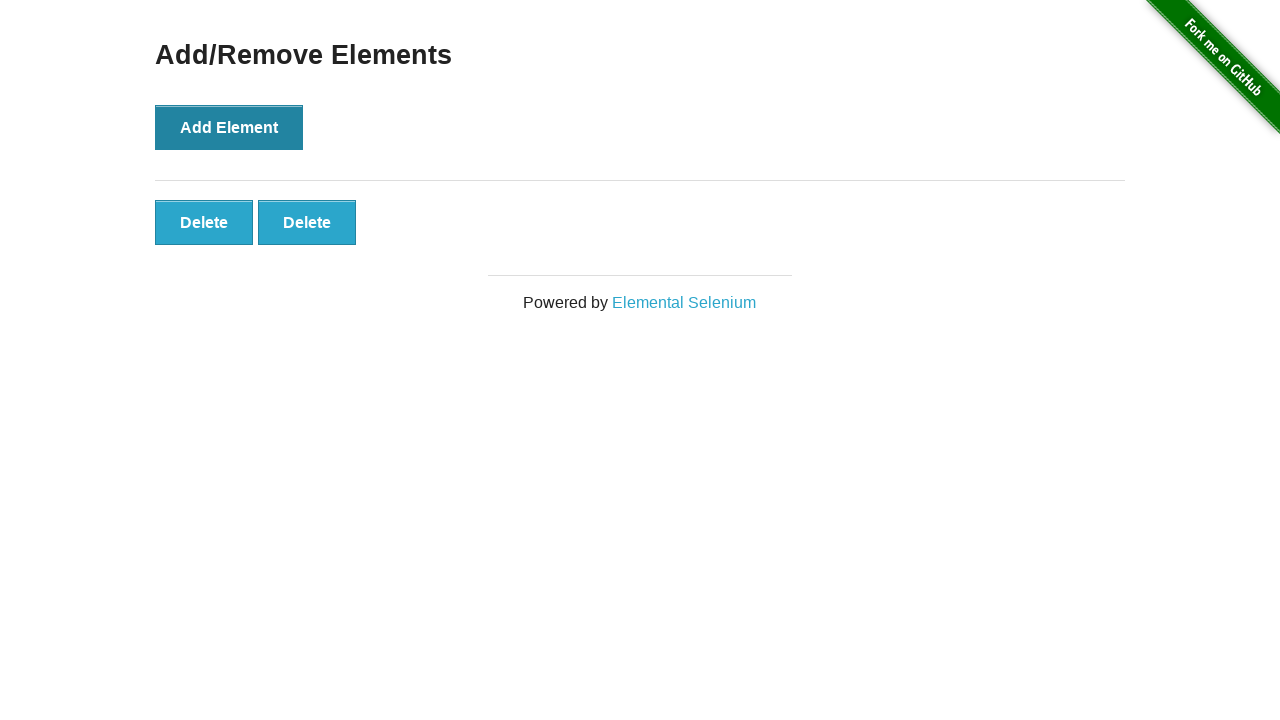

Clicked Add Element button (iteration 3/100) at (229, 127) on button[onclick='addElement()']
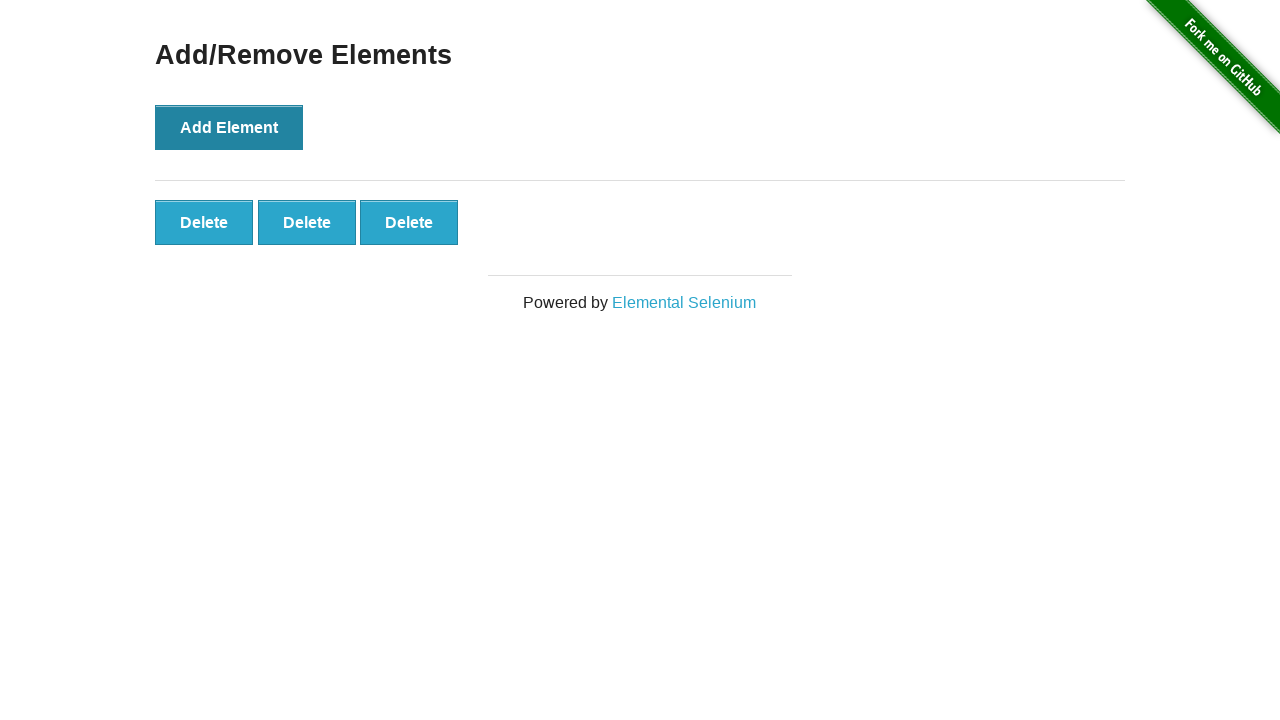

Clicked Add Element button (iteration 4/100) at (229, 127) on button[onclick='addElement()']
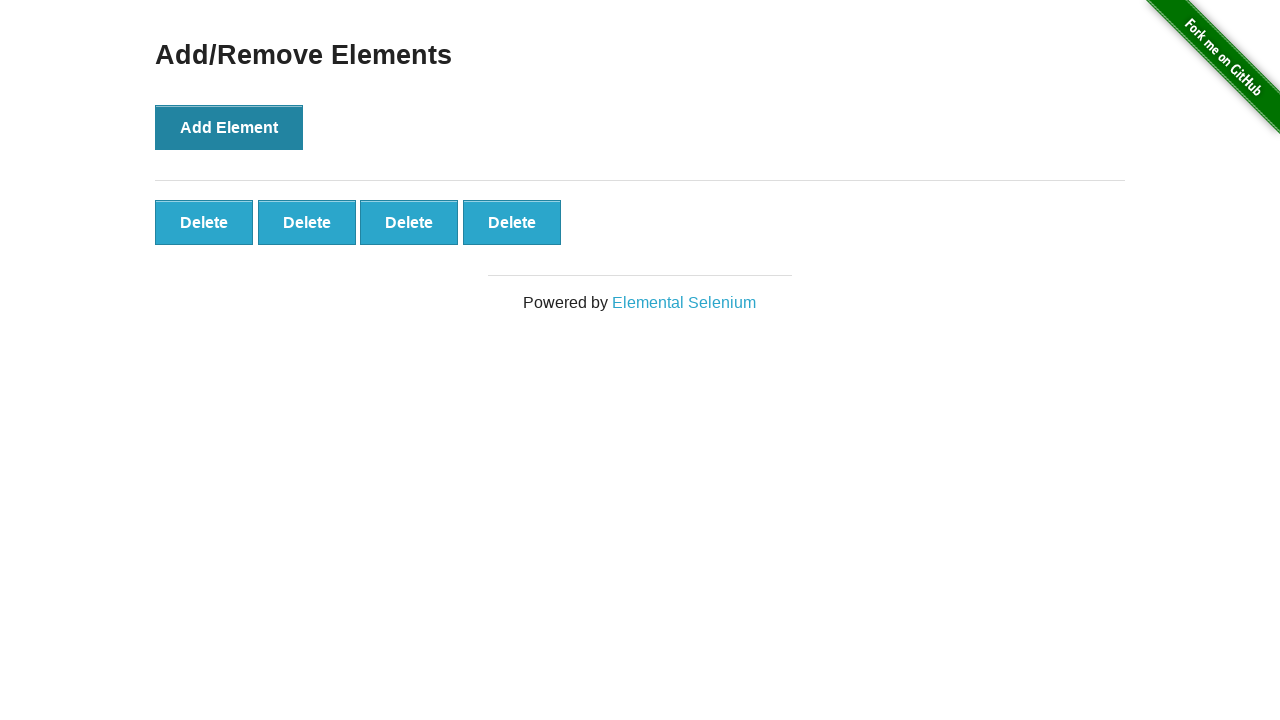

Clicked Add Element button (iteration 5/100) at (229, 127) on button[onclick='addElement()']
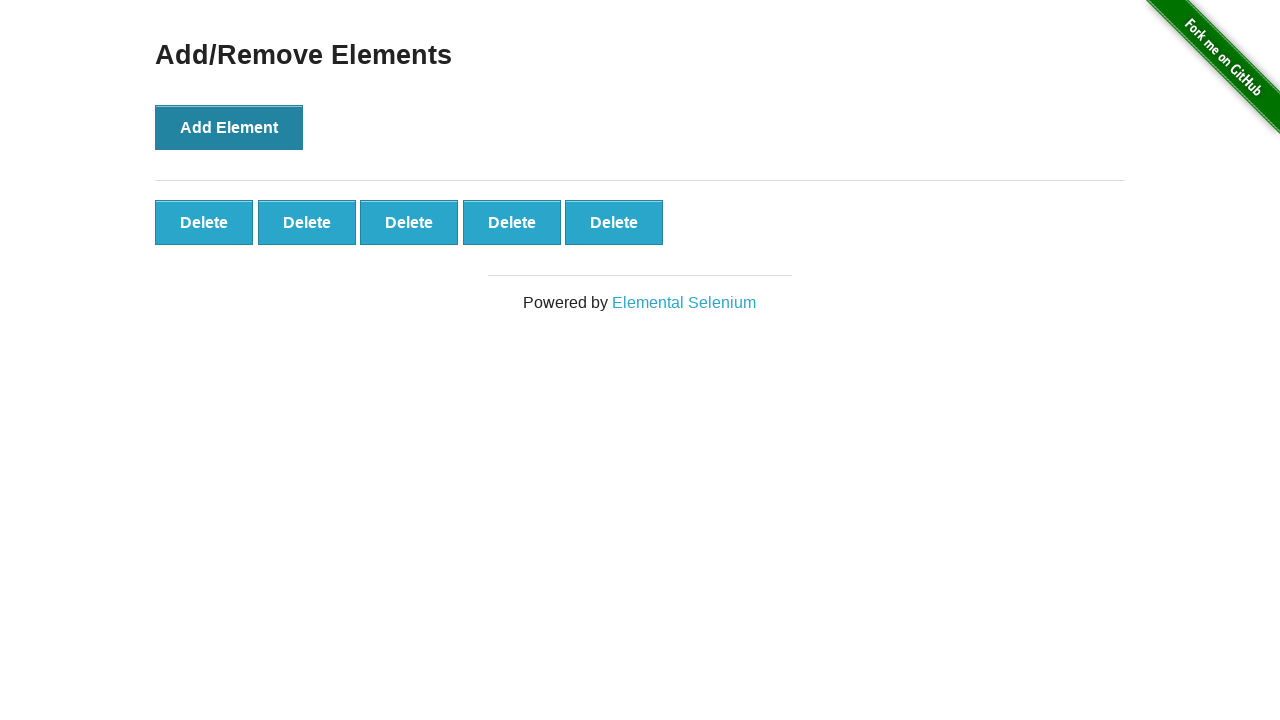

Clicked Add Element button (iteration 6/100) at (229, 127) on button[onclick='addElement()']
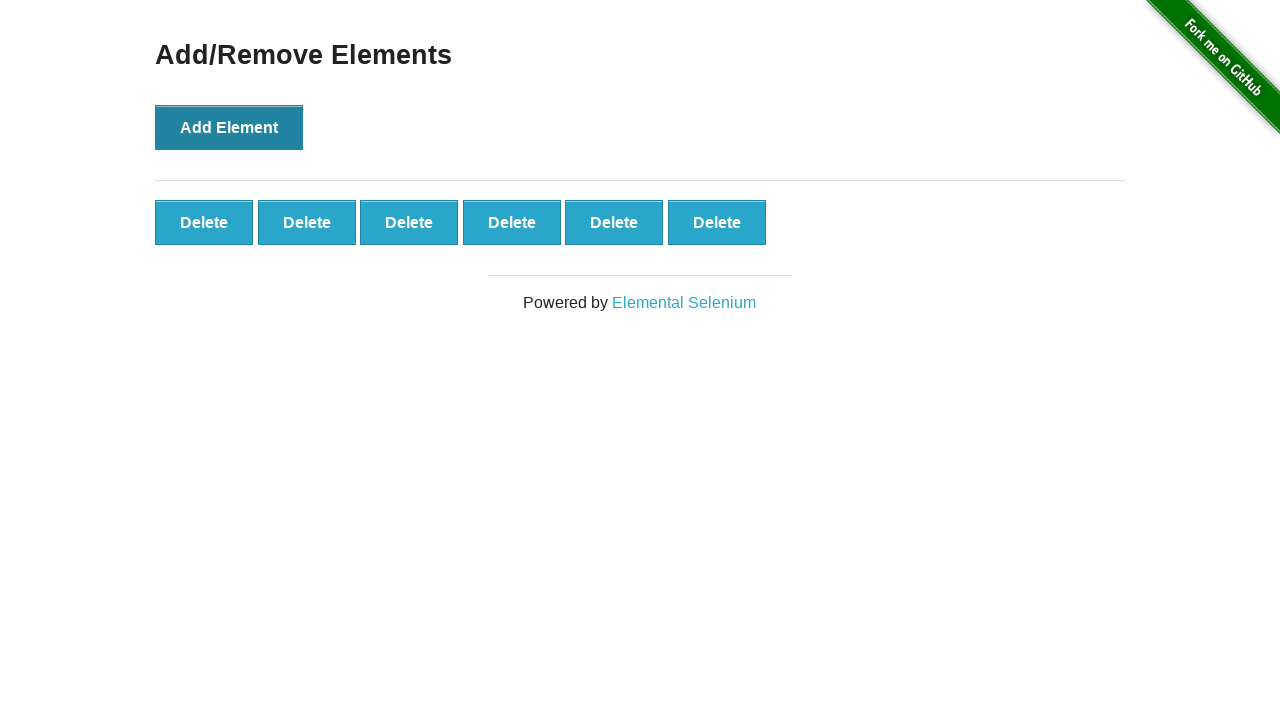

Clicked Add Element button (iteration 7/100) at (229, 127) on button[onclick='addElement()']
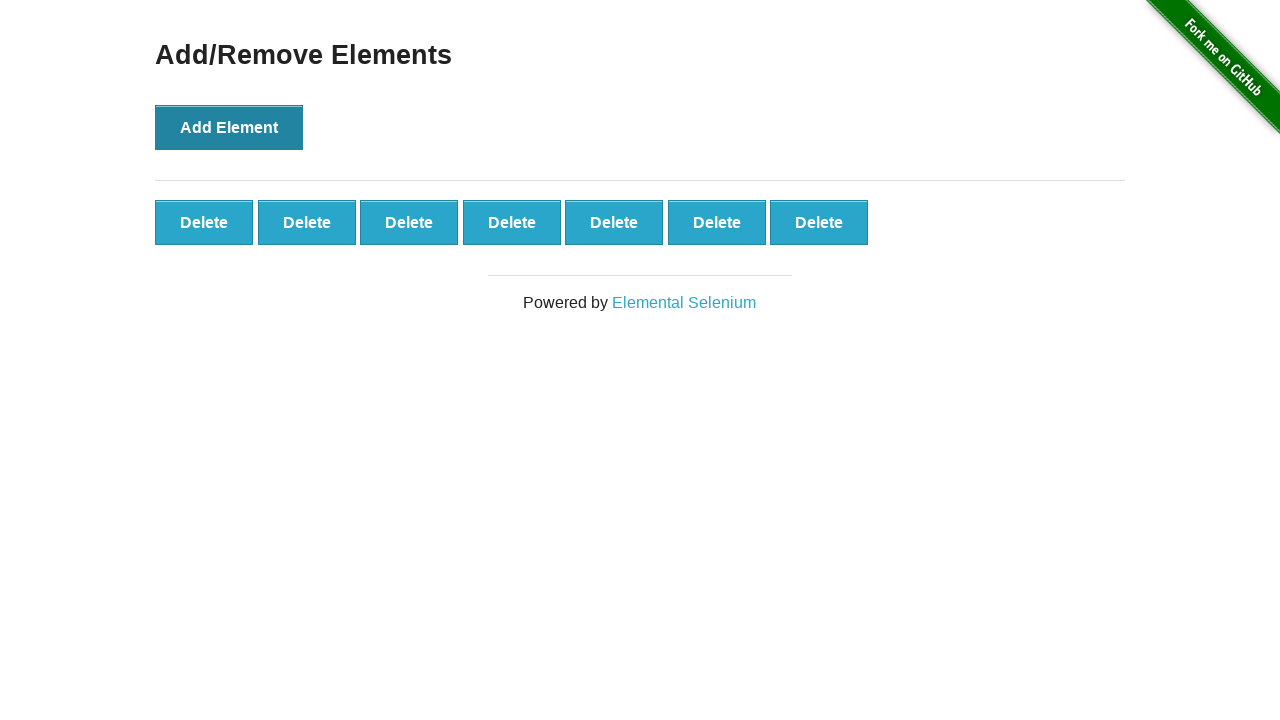

Clicked Add Element button (iteration 8/100) at (229, 127) on button[onclick='addElement()']
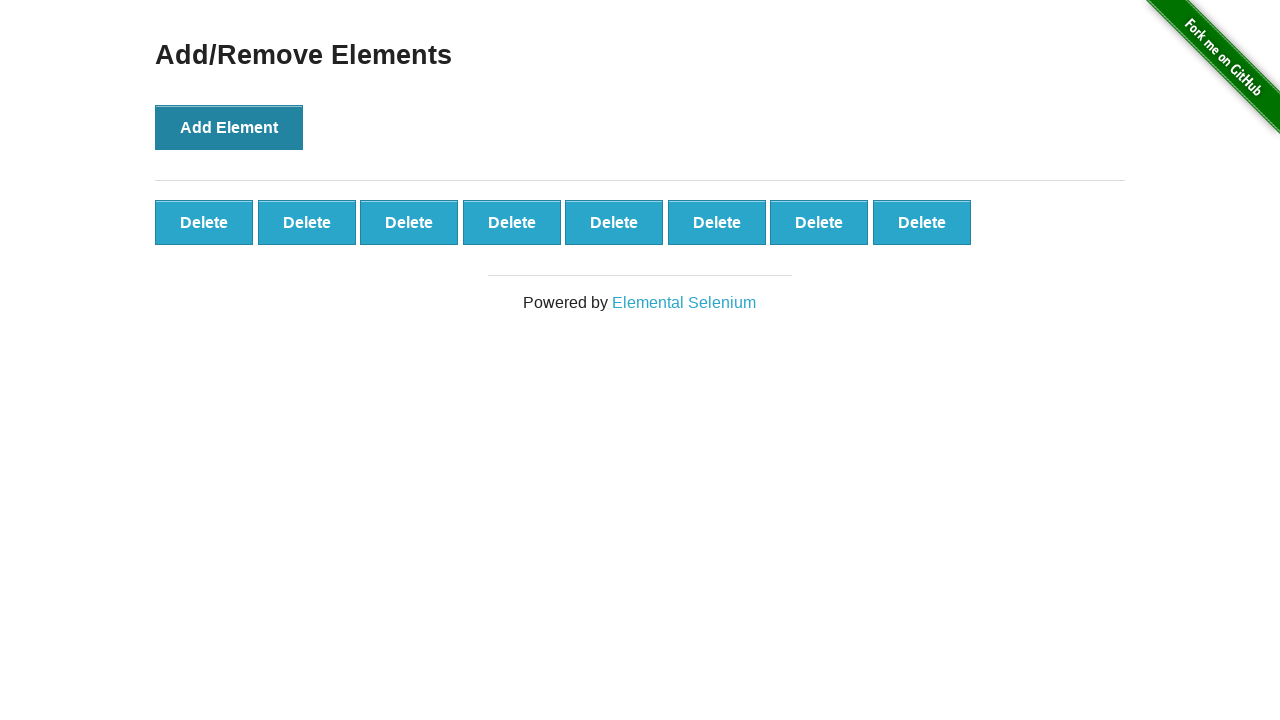

Clicked Add Element button (iteration 9/100) at (229, 127) on button[onclick='addElement()']
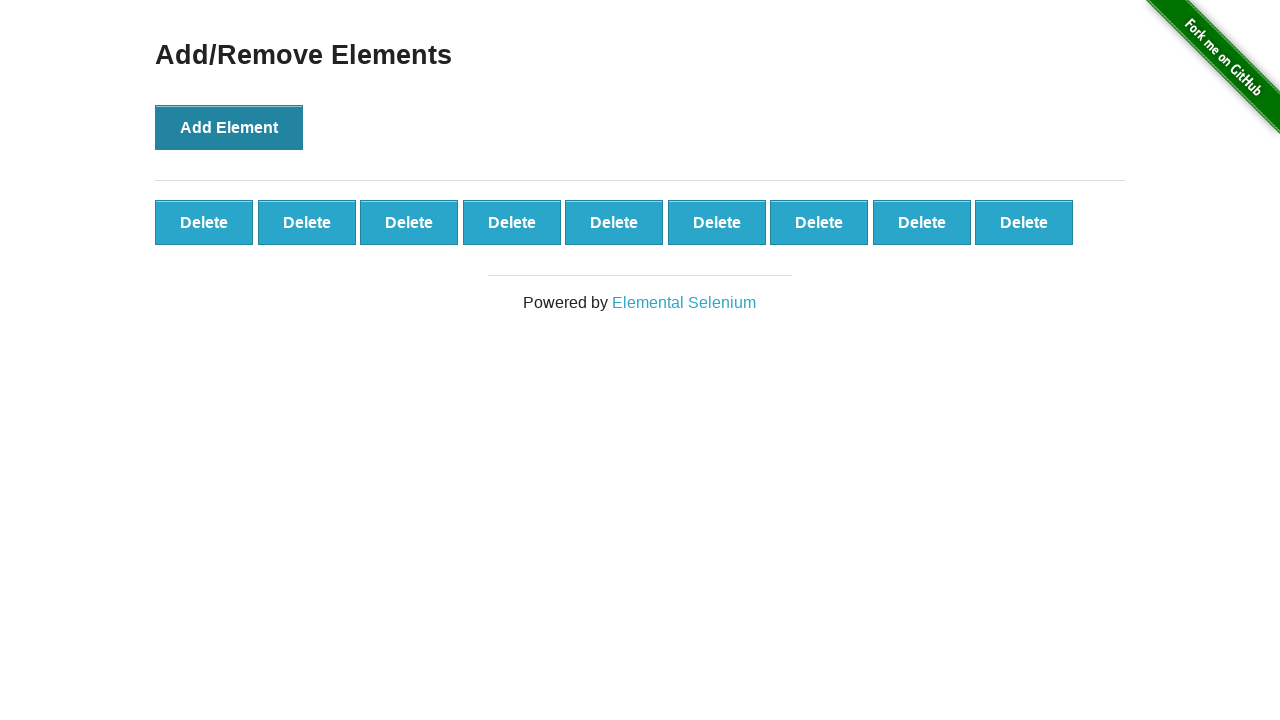

Clicked Add Element button (iteration 10/100) at (229, 127) on button[onclick='addElement()']
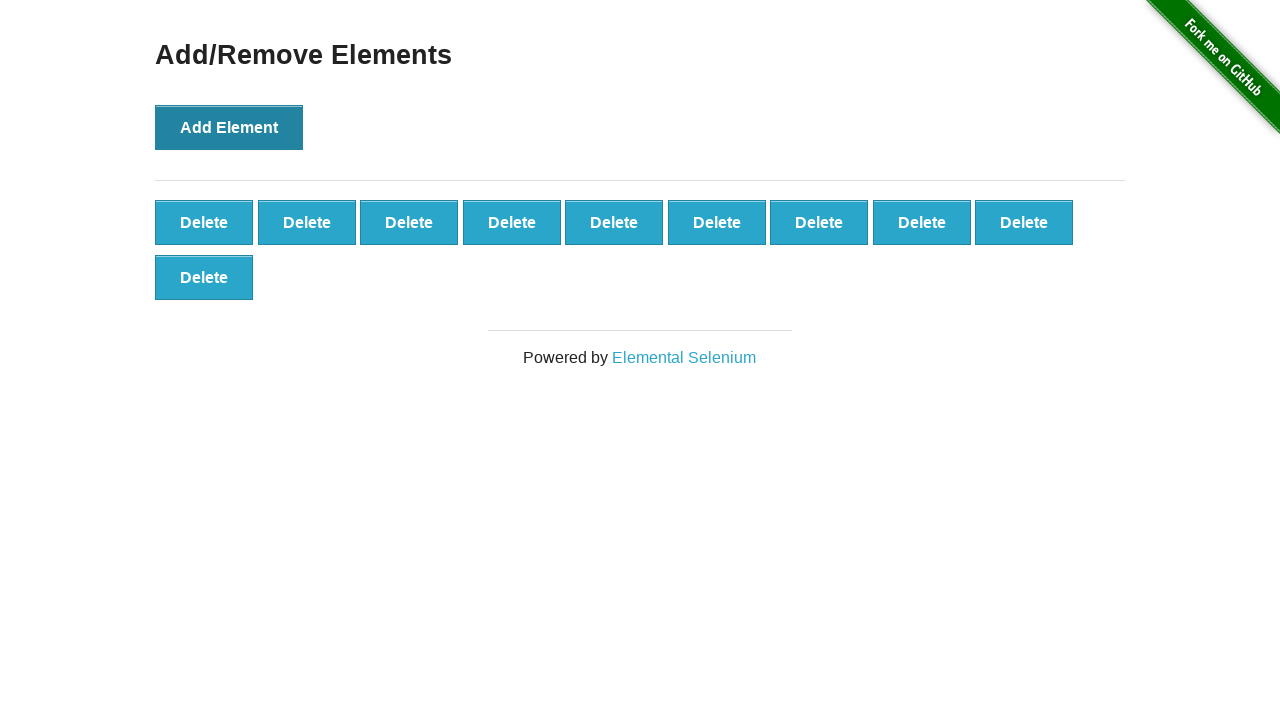

Clicked Add Element button (iteration 11/100) at (229, 127) on button[onclick='addElement()']
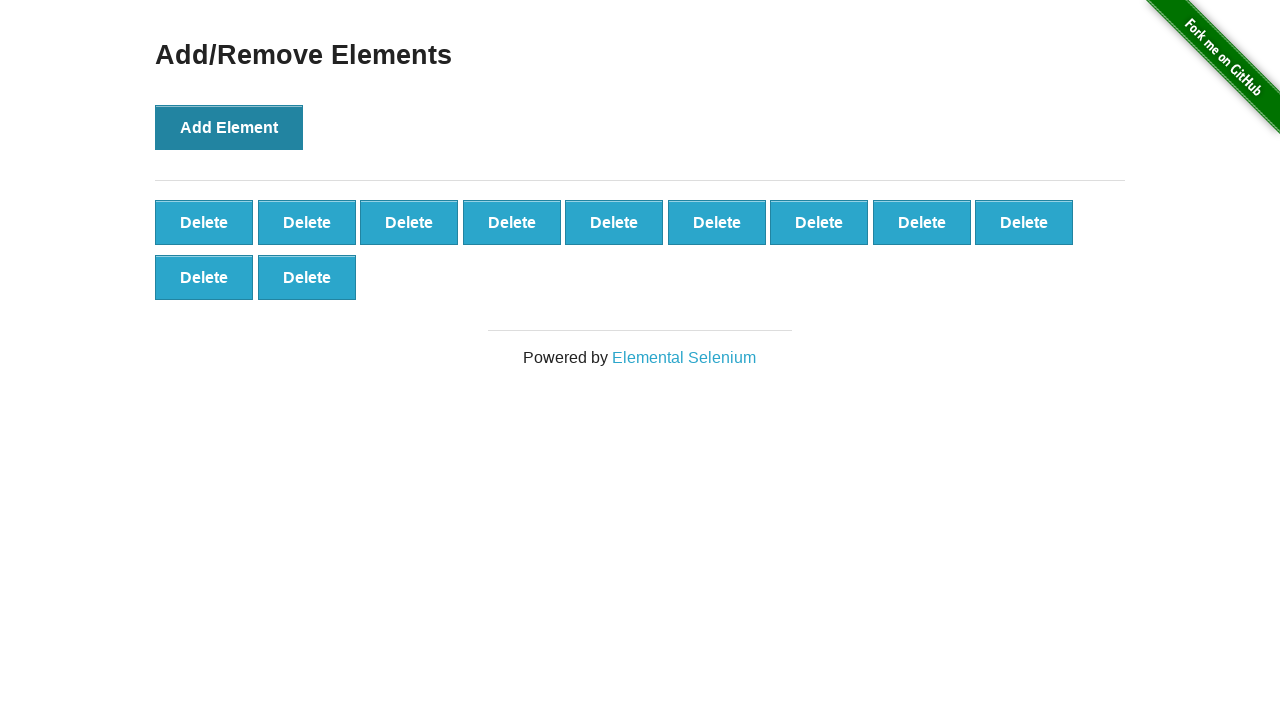

Clicked Add Element button (iteration 12/100) at (229, 127) on button[onclick='addElement()']
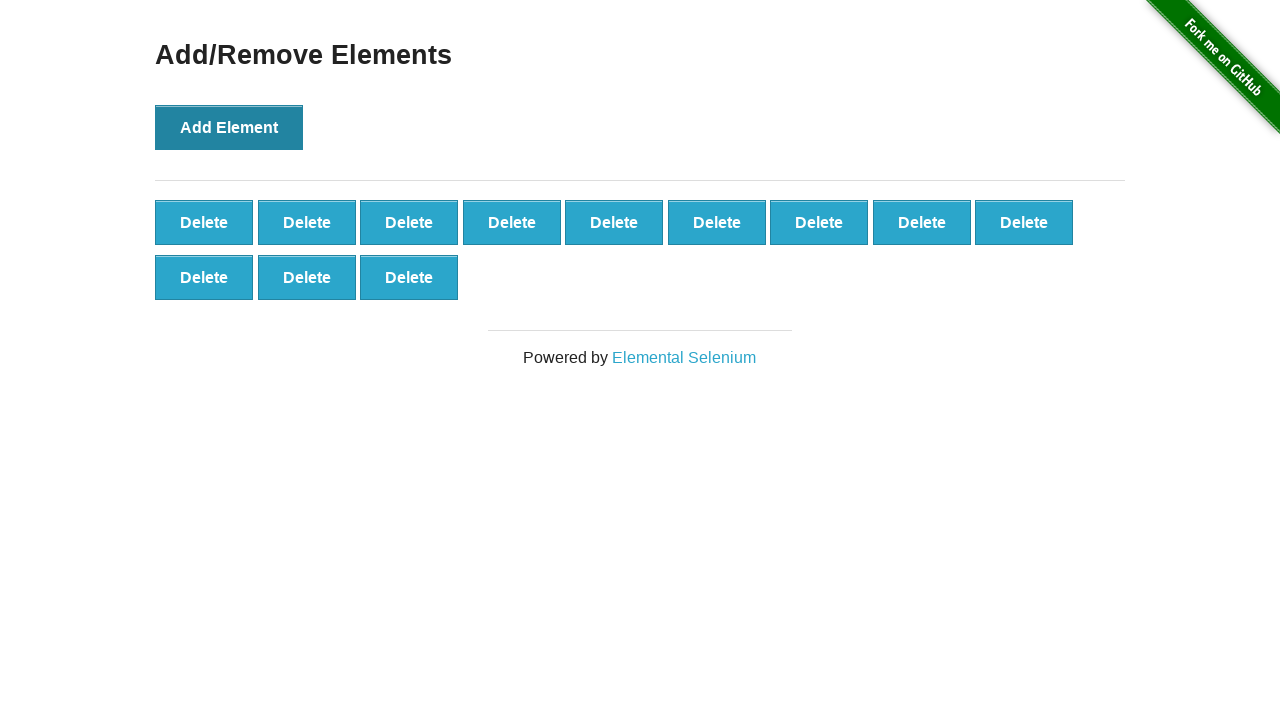

Clicked Add Element button (iteration 13/100) at (229, 127) on button[onclick='addElement()']
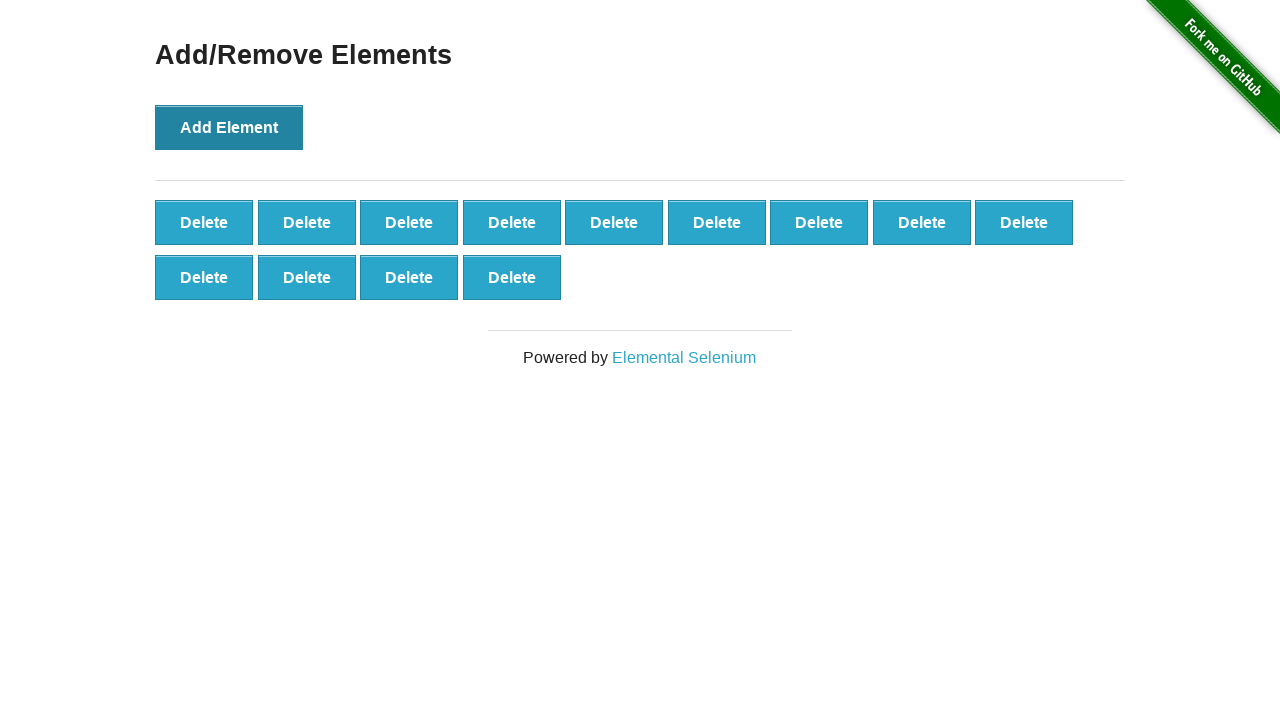

Clicked Add Element button (iteration 14/100) at (229, 127) on button[onclick='addElement()']
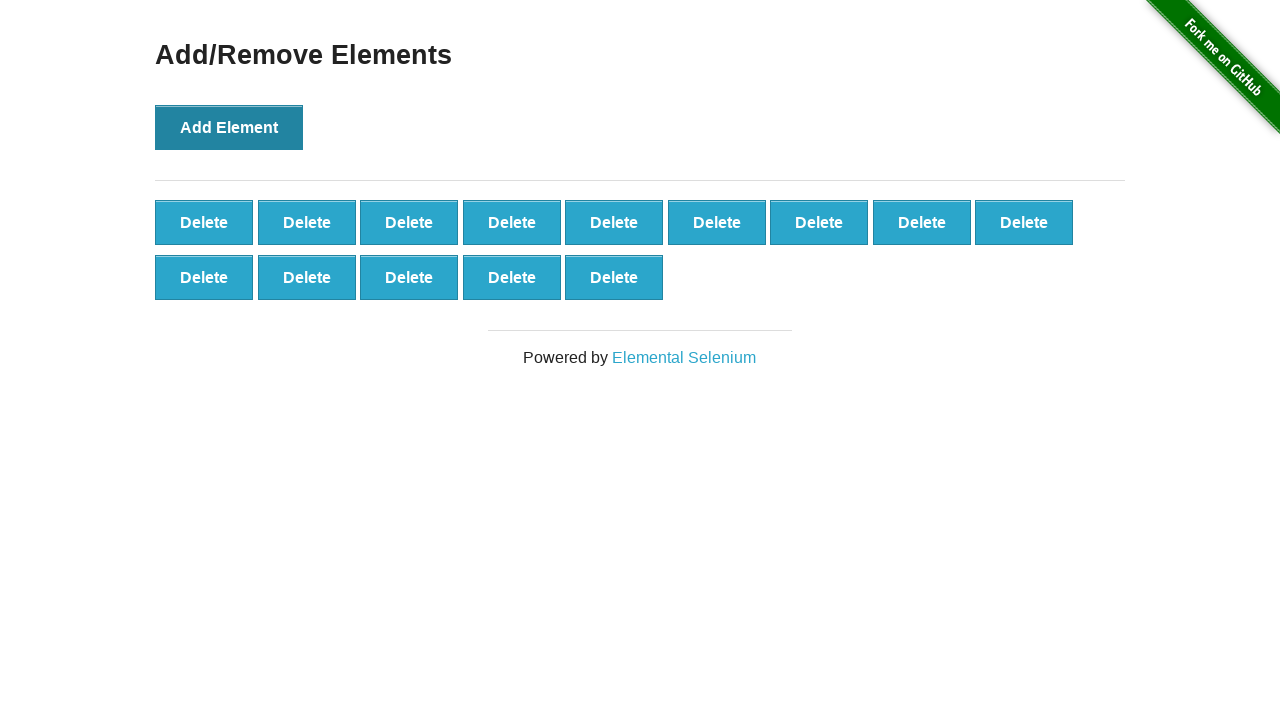

Clicked Add Element button (iteration 15/100) at (229, 127) on button[onclick='addElement()']
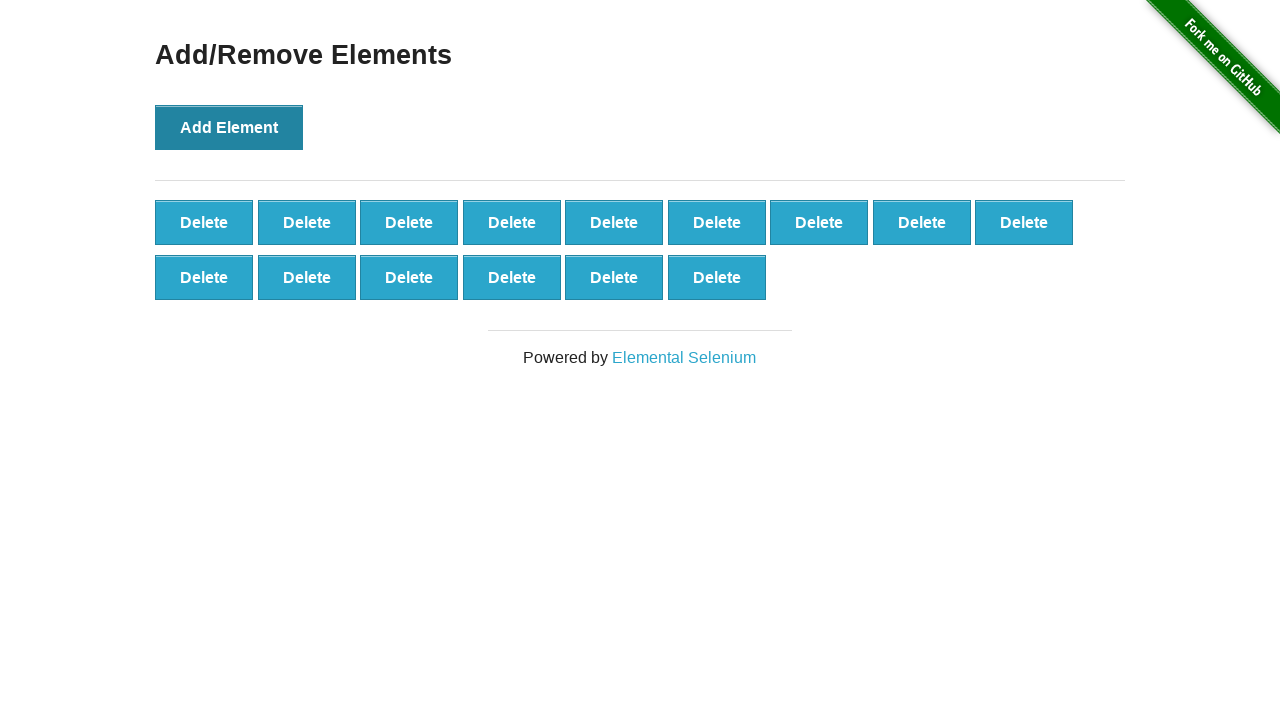

Clicked Add Element button (iteration 16/100) at (229, 127) on button[onclick='addElement()']
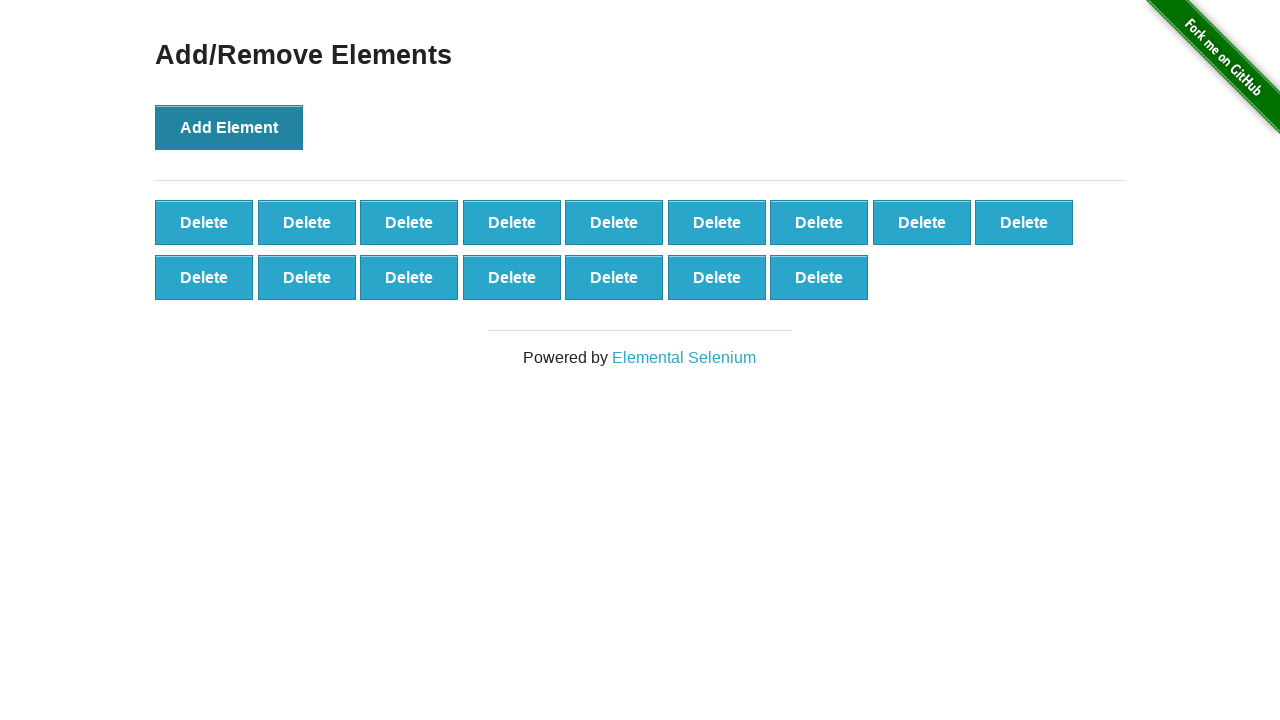

Clicked Add Element button (iteration 17/100) at (229, 127) on button[onclick='addElement()']
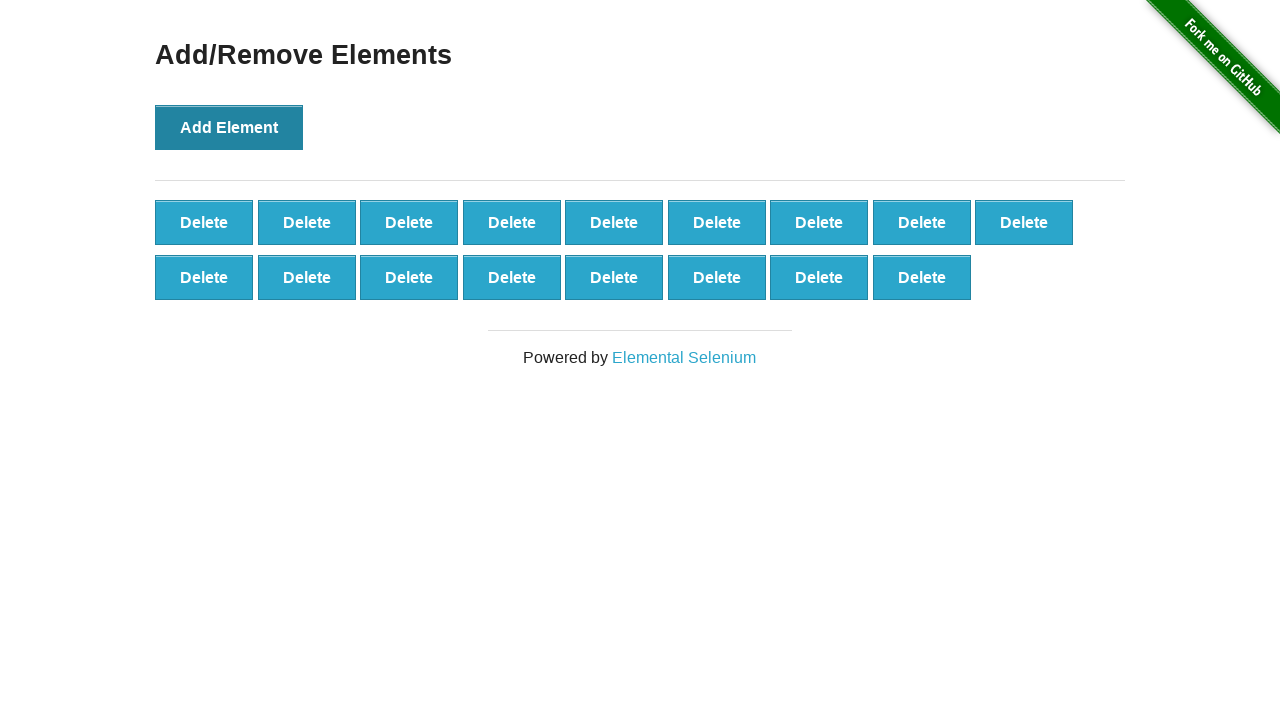

Clicked Add Element button (iteration 18/100) at (229, 127) on button[onclick='addElement()']
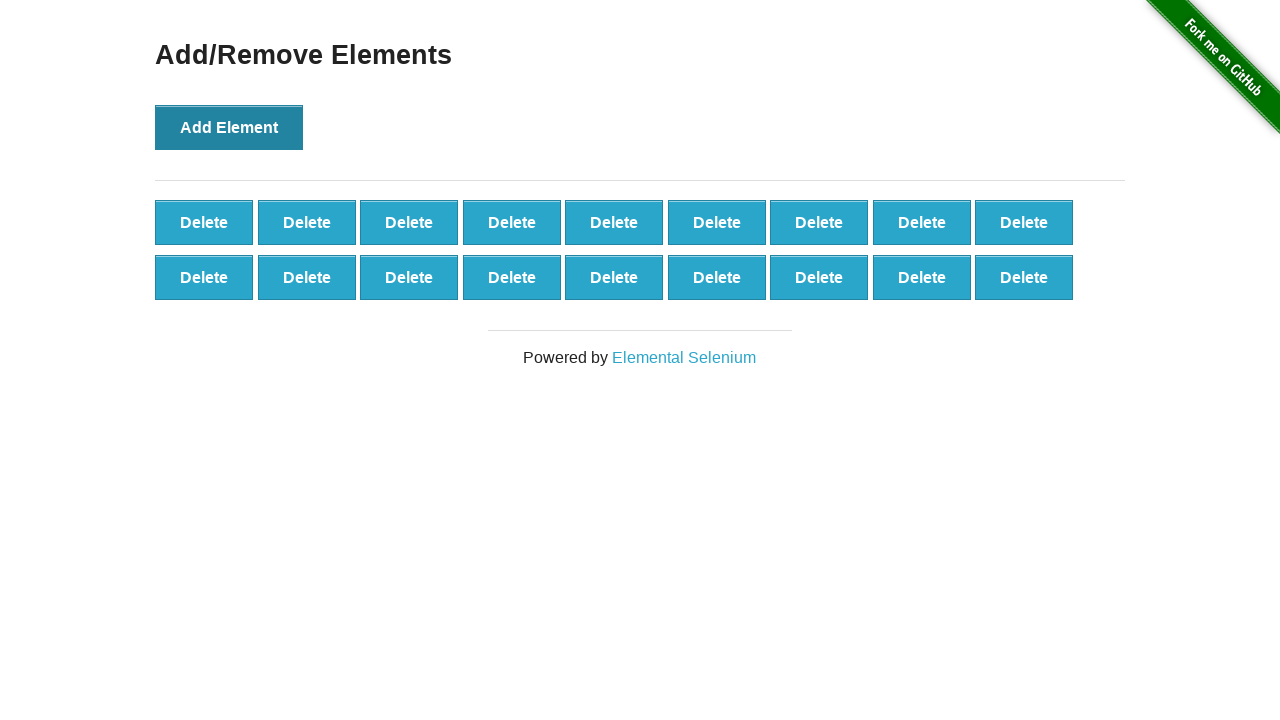

Clicked Add Element button (iteration 19/100) at (229, 127) on button[onclick='addElement()']
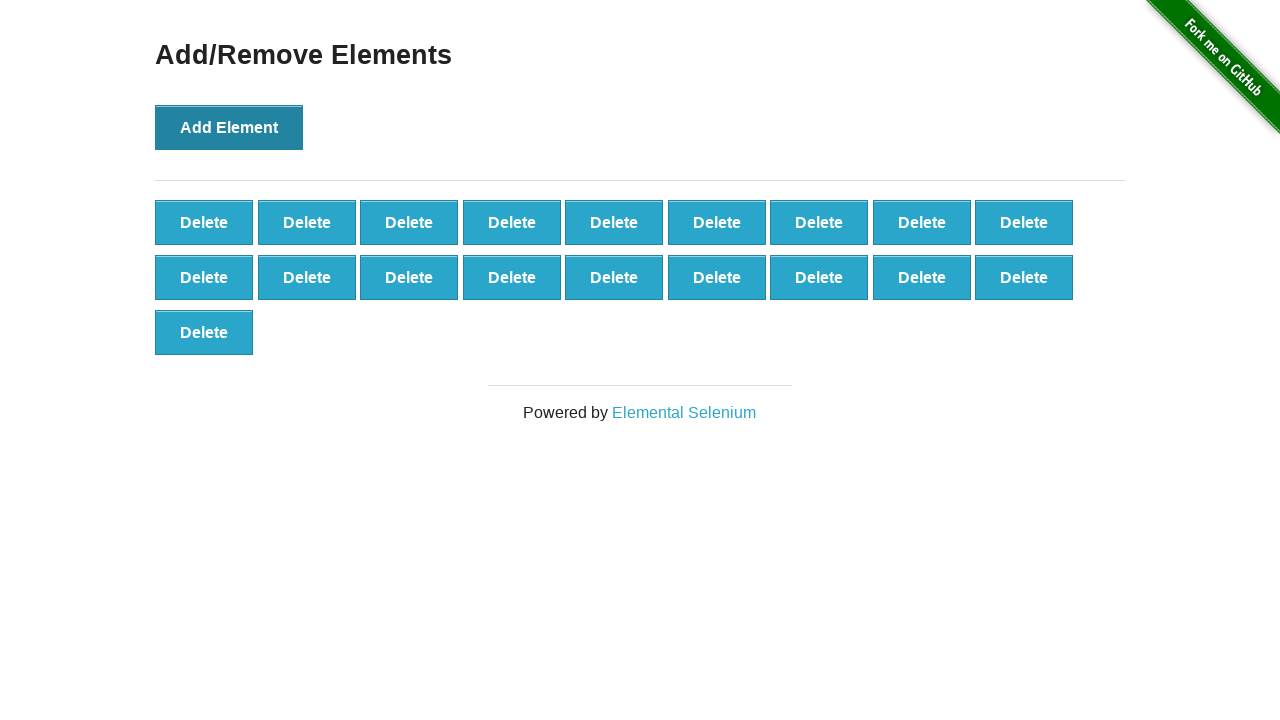

Clicked Add Element button (iteration 20/100) at (229, 127) on button[onclick='addElement()']
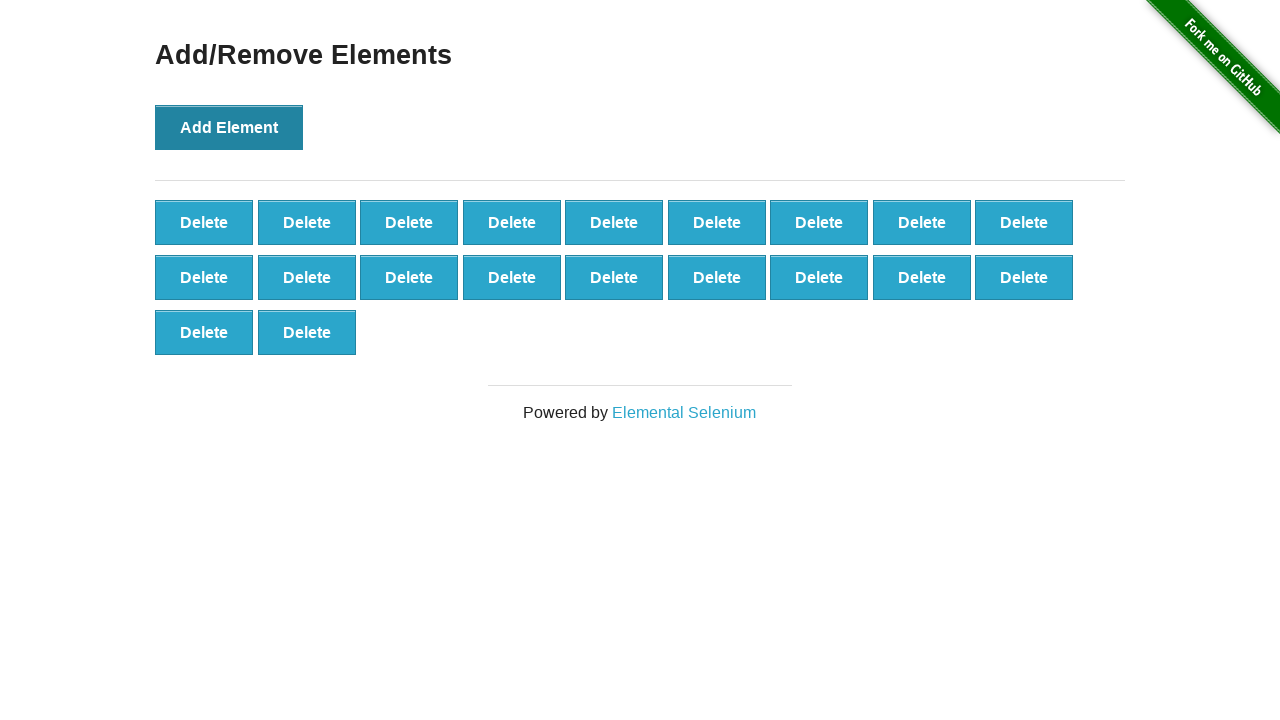

Clicked Add Element button (iteration 21/100) at (229, 127) on button[onclick='addElement()']
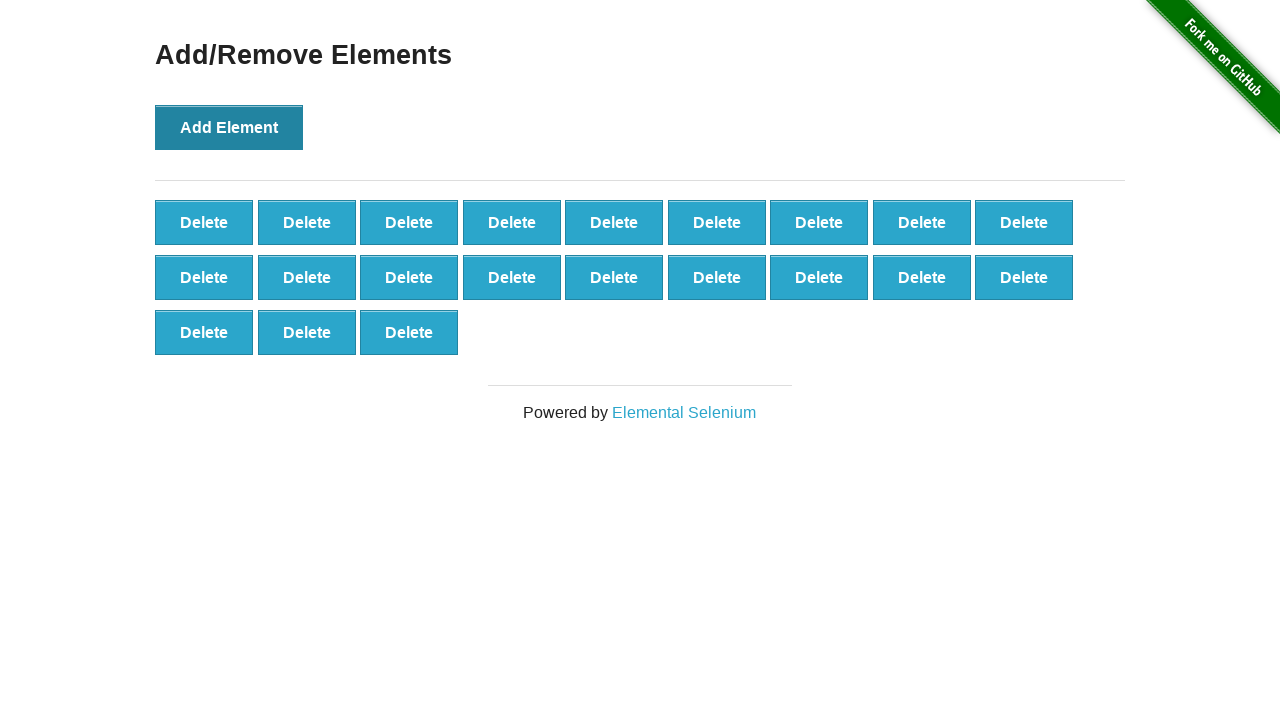

Clicked Add Element button (iteration 22/100) at (229, 127) on button[onclick='addElement()']
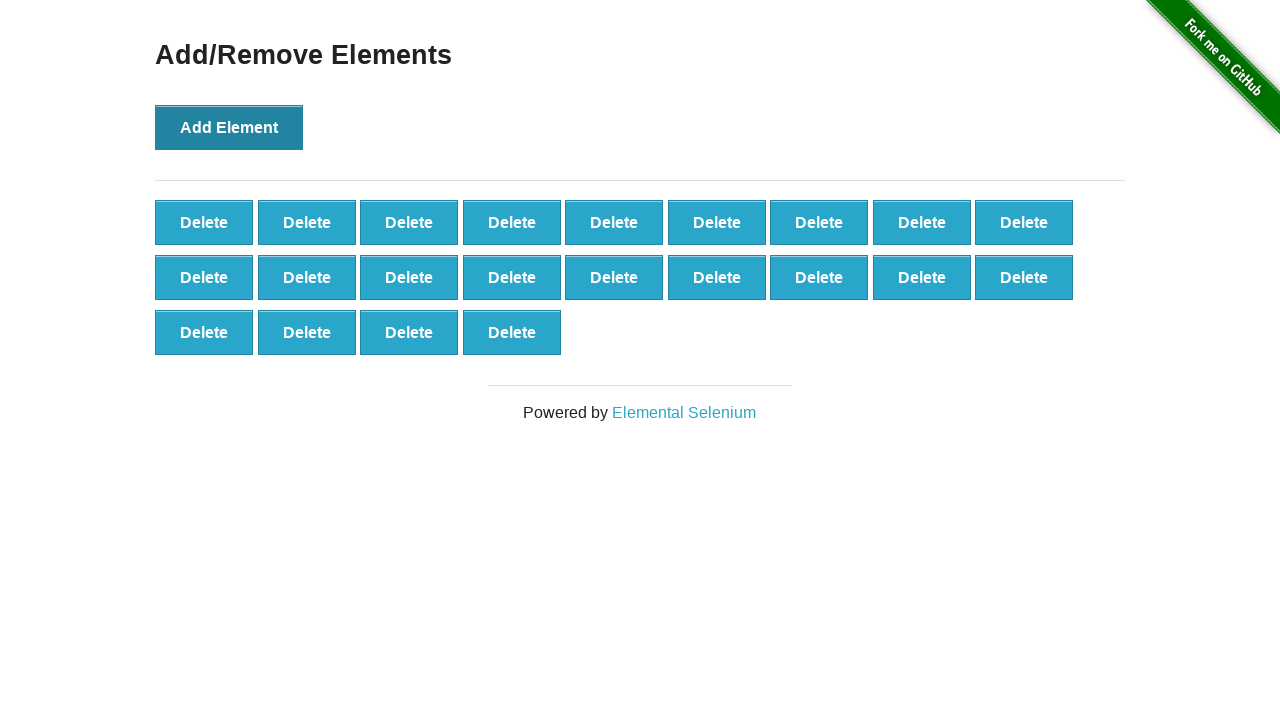

Clicked Add Element button (iteration 23/100) at (229, 127) on button[onclick='addElement()']
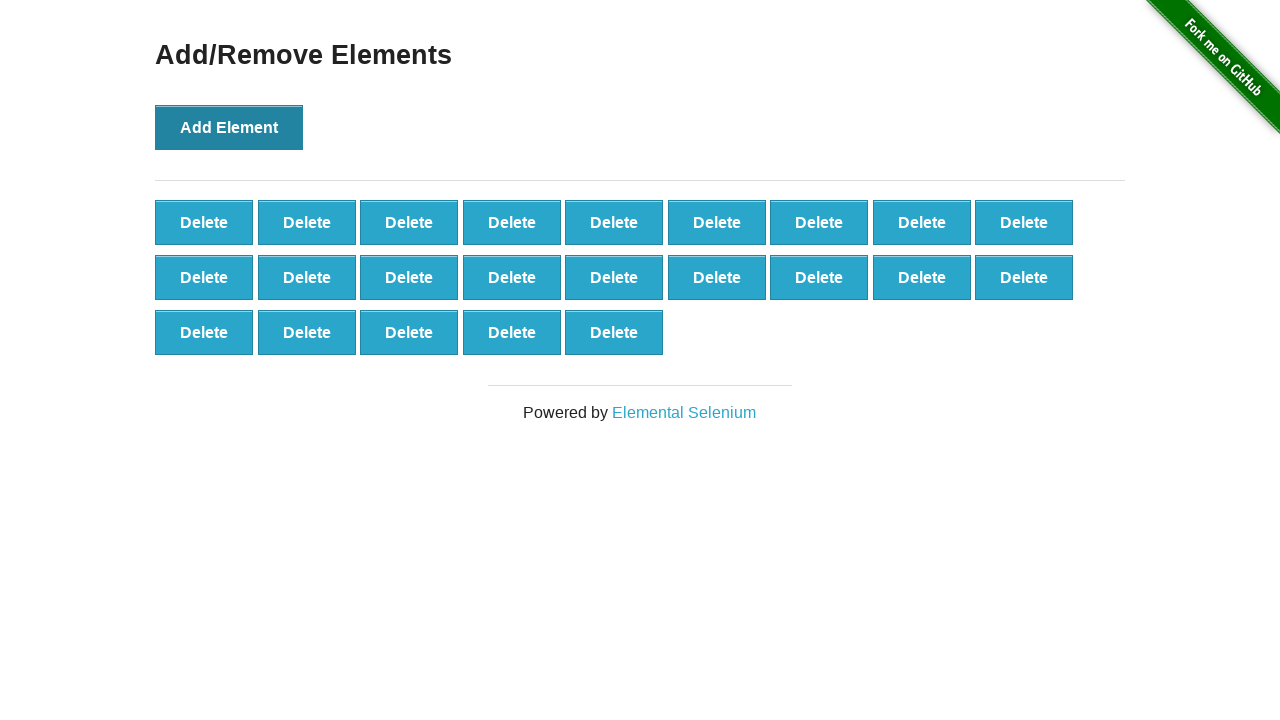

Clicked Add Element button (iteration 24/100) at (229, 127) on button[onclick='addElement()']
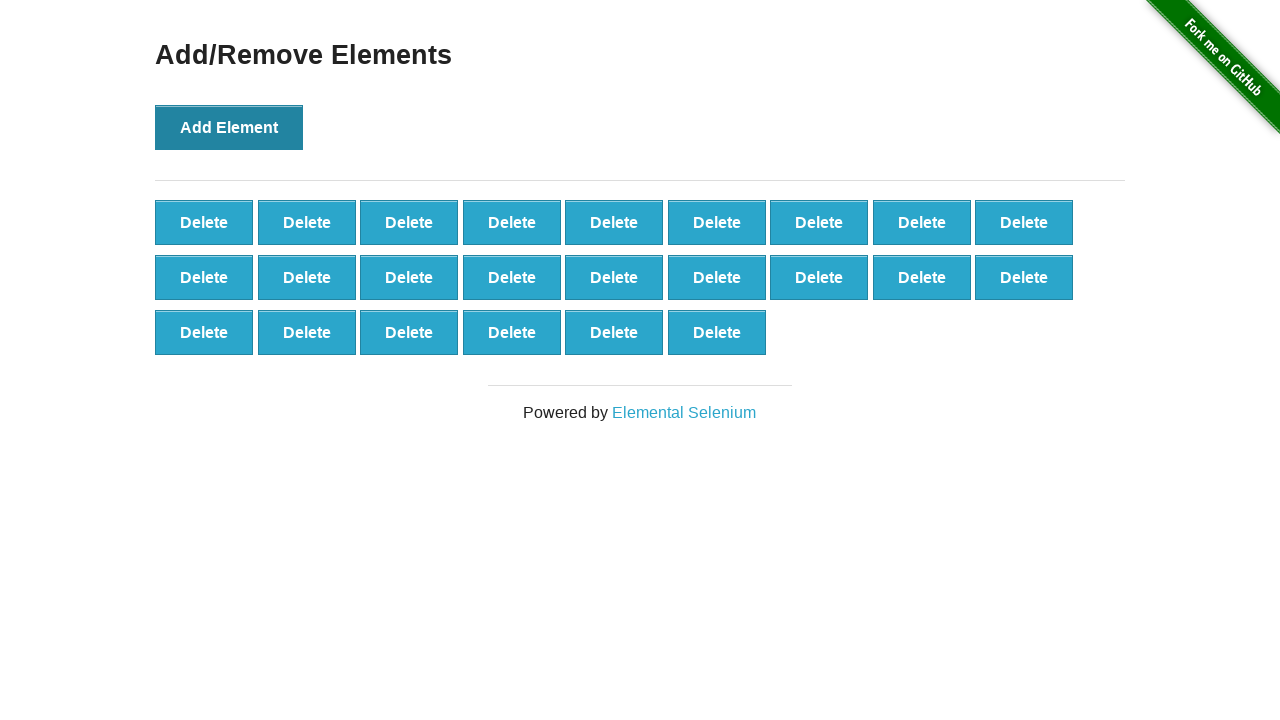

Clicked Add Element button (iteration 25/100) at (229, 127) on button[onclick='addElement()']
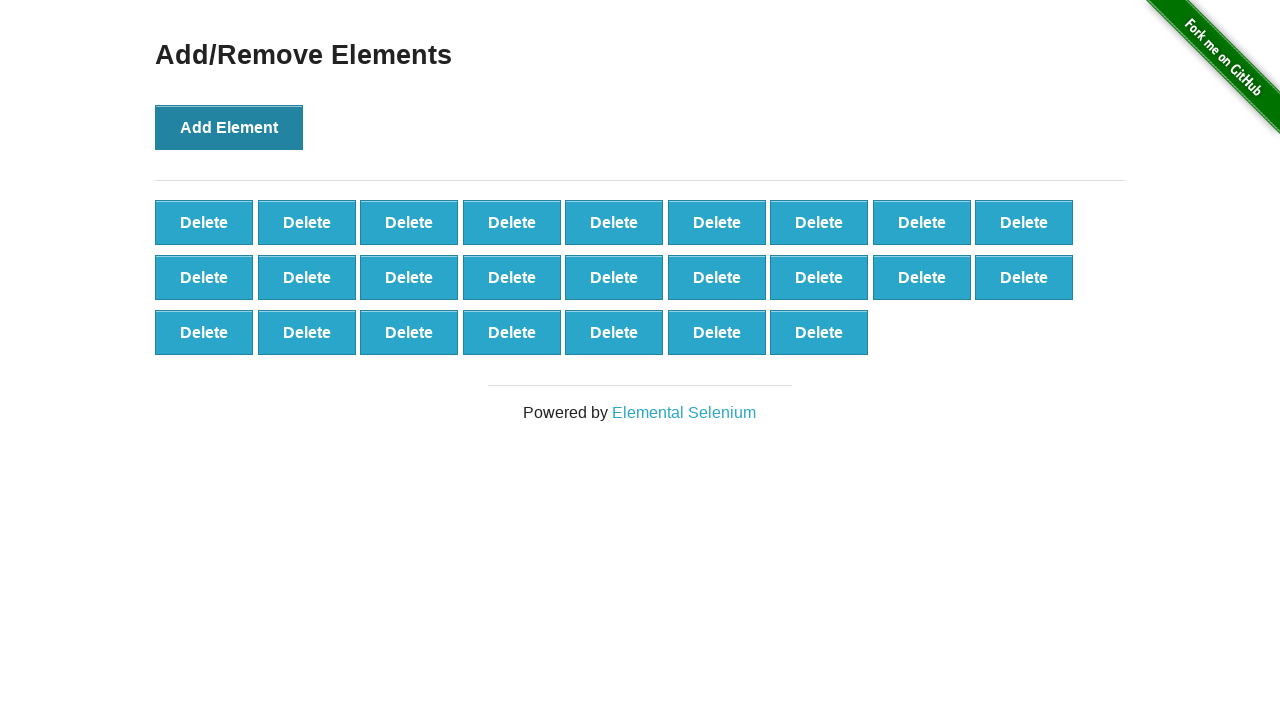

Clicked Add Element button (iteration 26/100) at (229, 127) on button[onclick='addElement()']
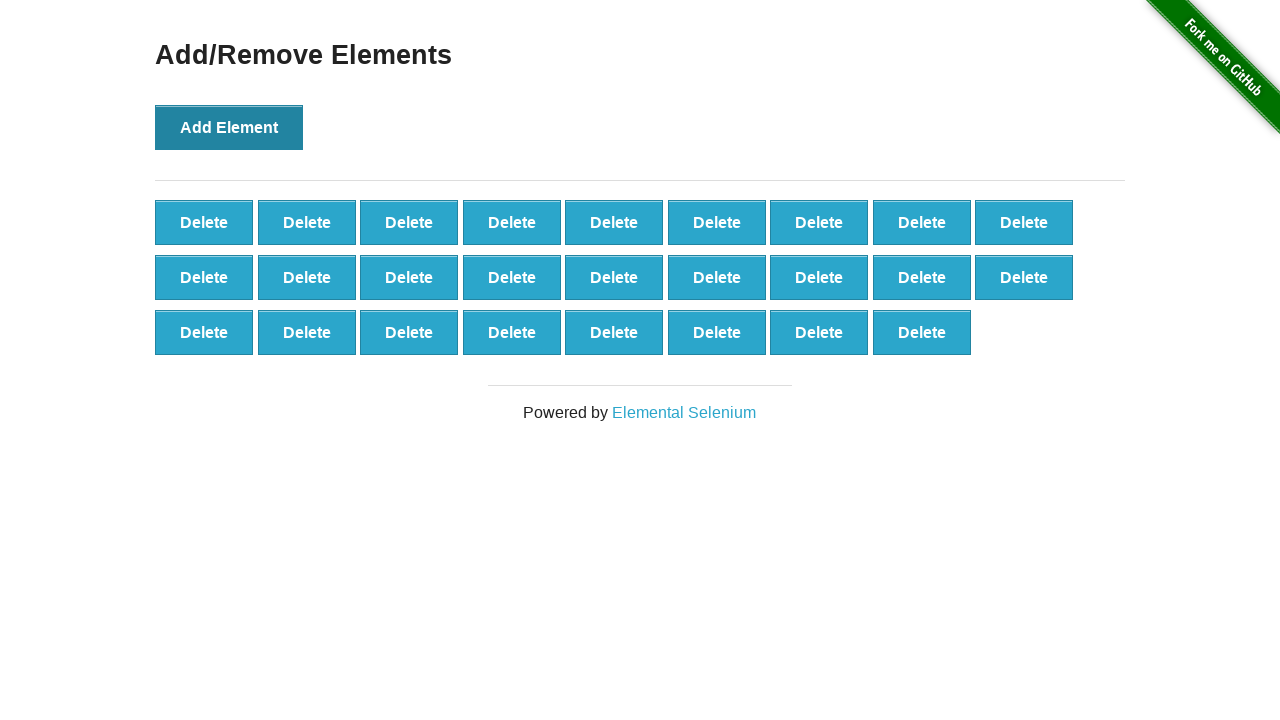

Clicked Add Element button (iteration 27/100) at (229, 127) on button[onclick='addElement()']
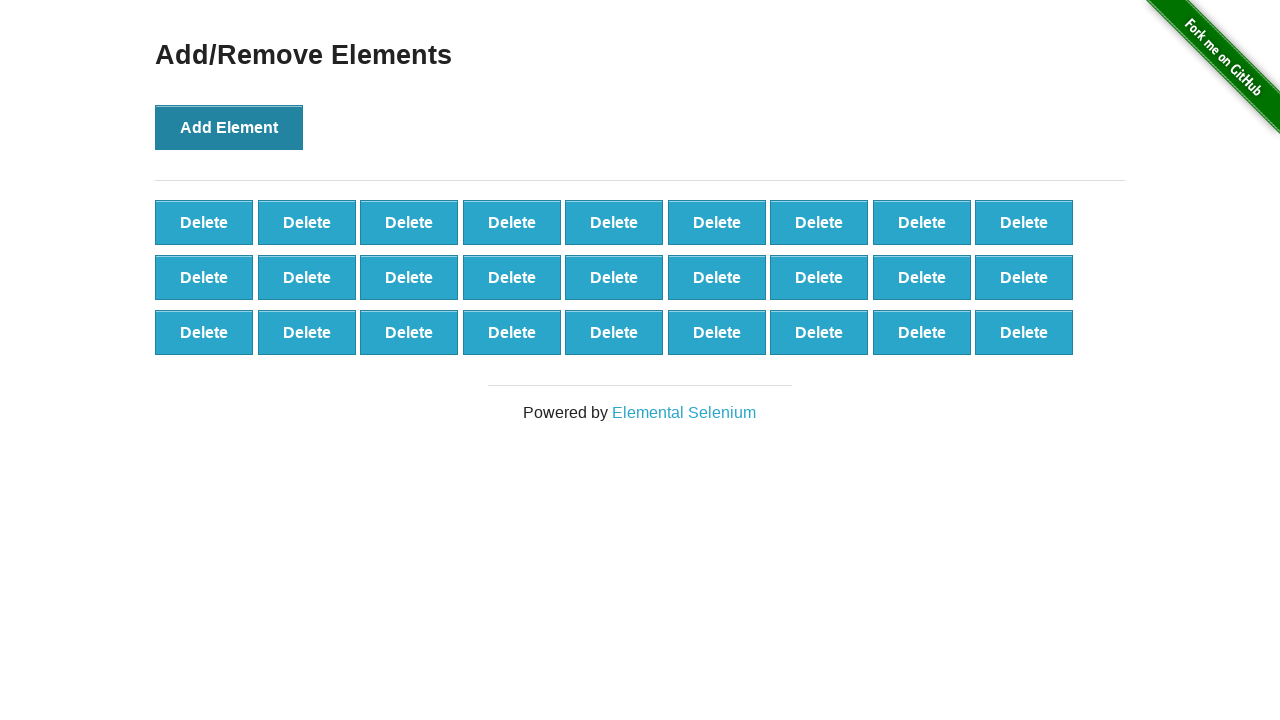

Clicked Add Element button (iteration 28/100) at (229, 127) on button[onclick='addElement()']
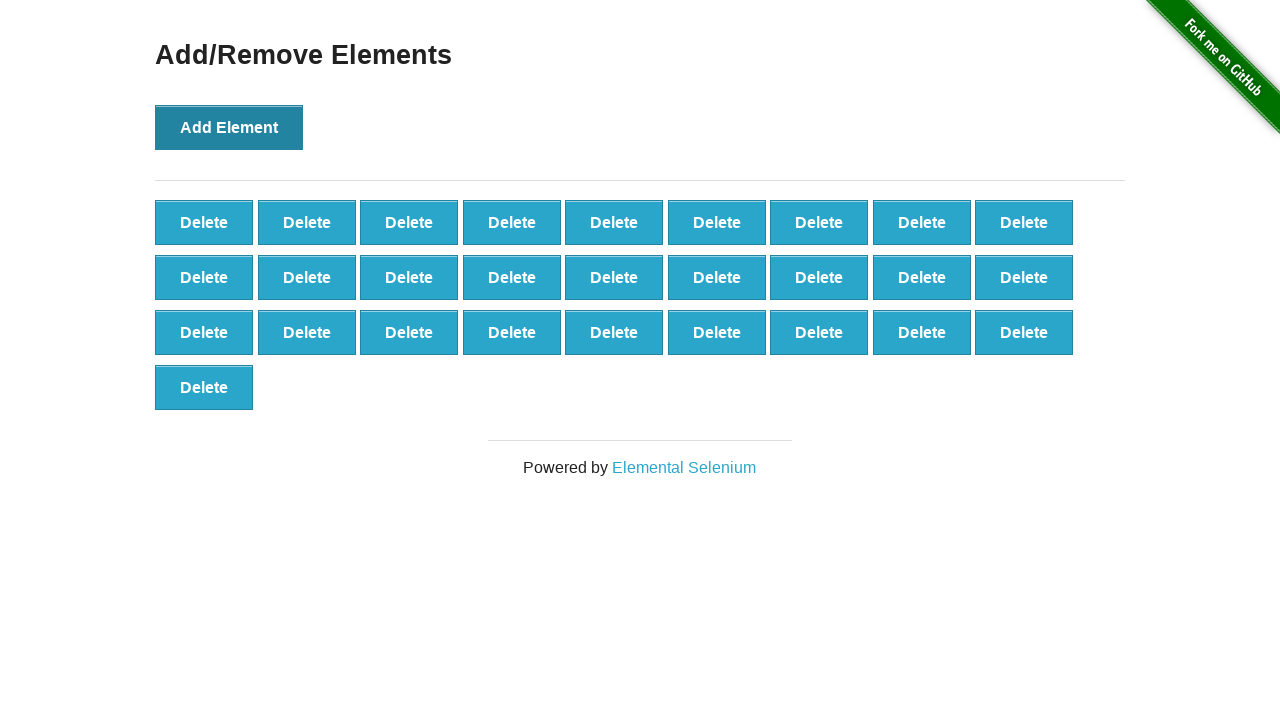

Clicked Add Element button (iteration 29/100) at (229, 127) on button[onclick='addElement()']
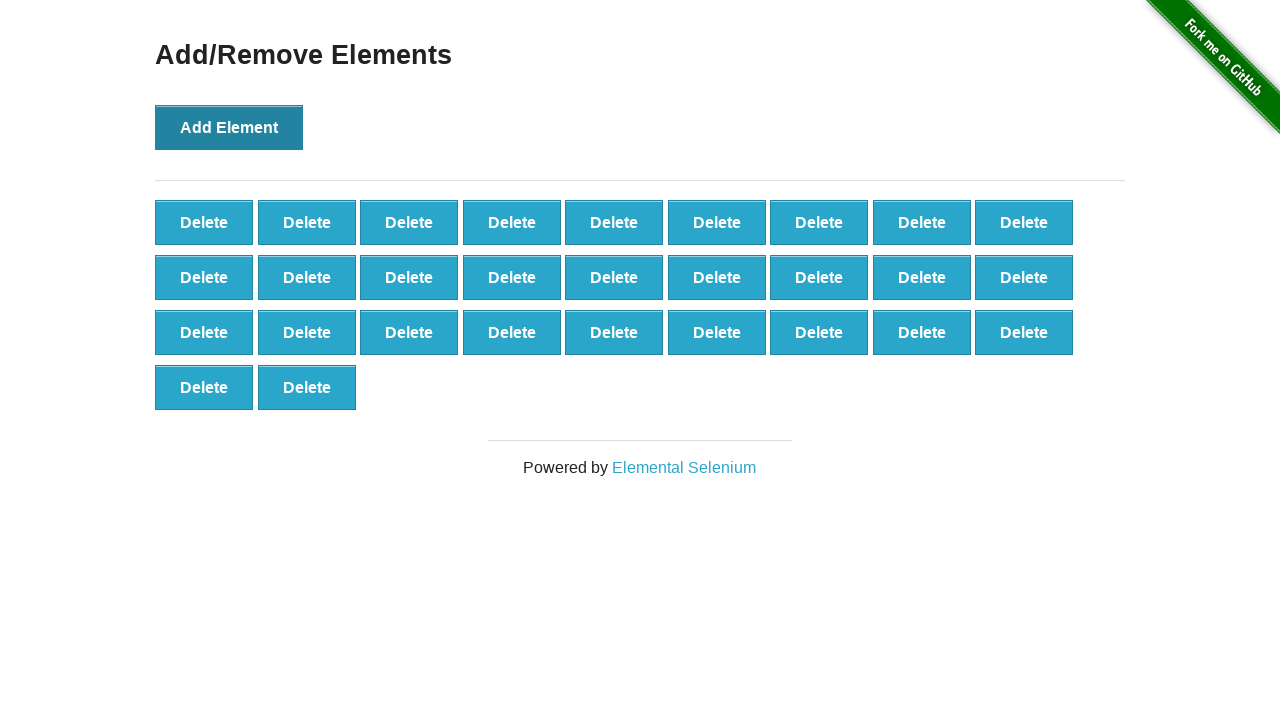

Clicked Add Element button (iteration 30/100) at (229, 127) on button[onclick='addElement()']
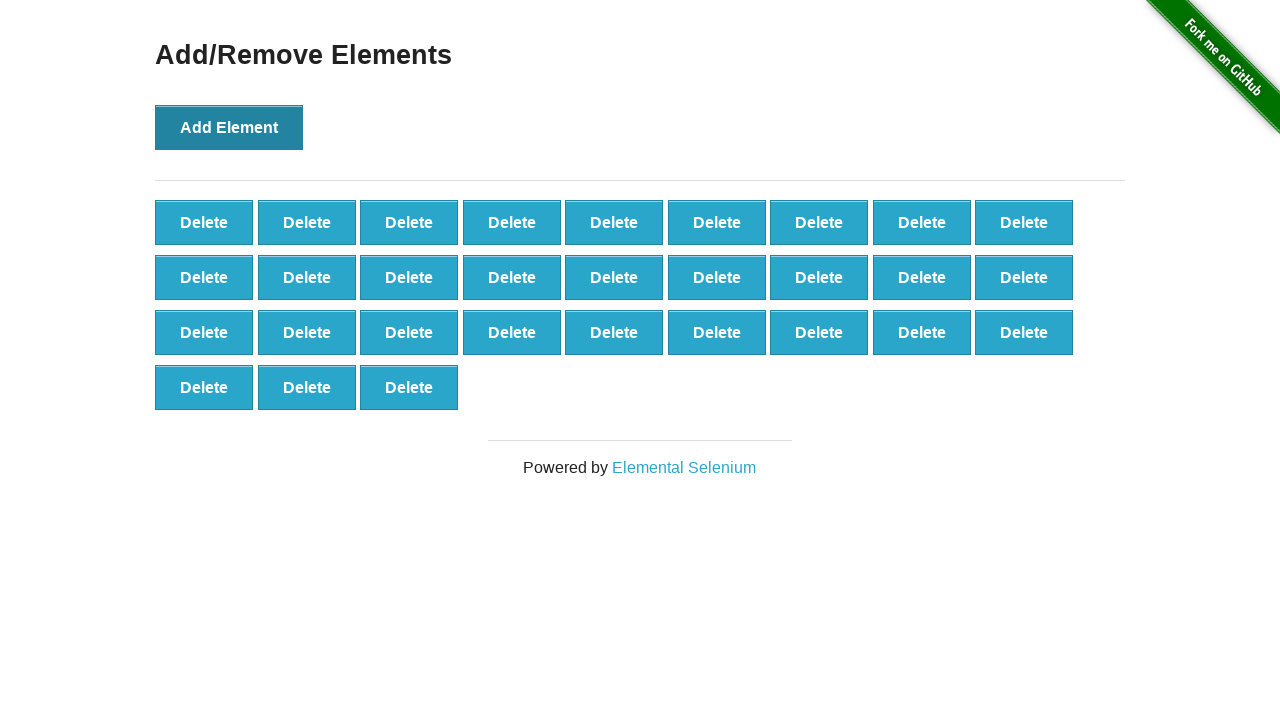

Clicked Add Element button (iteration 31/100) at (229, 127) on button[onclick='addElement()']
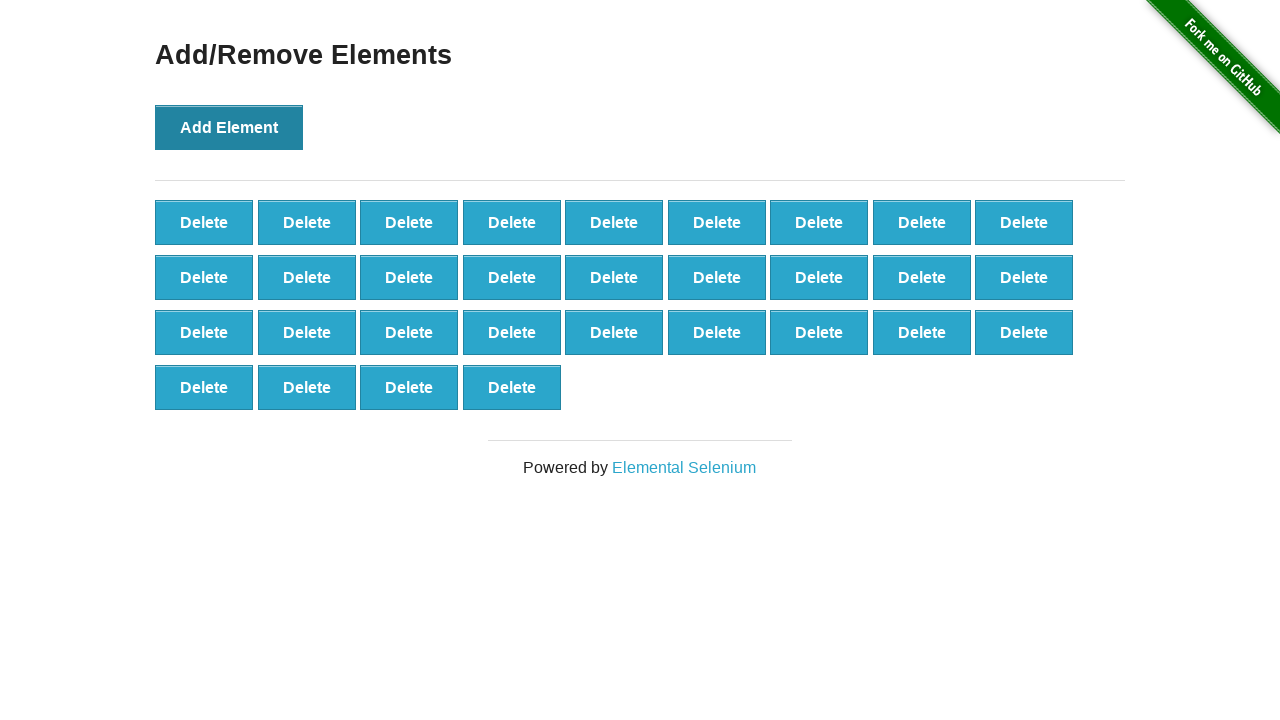

Clicked Add Element button (iteration 32/100) at (229, 127) on button[onclick='addElement()']
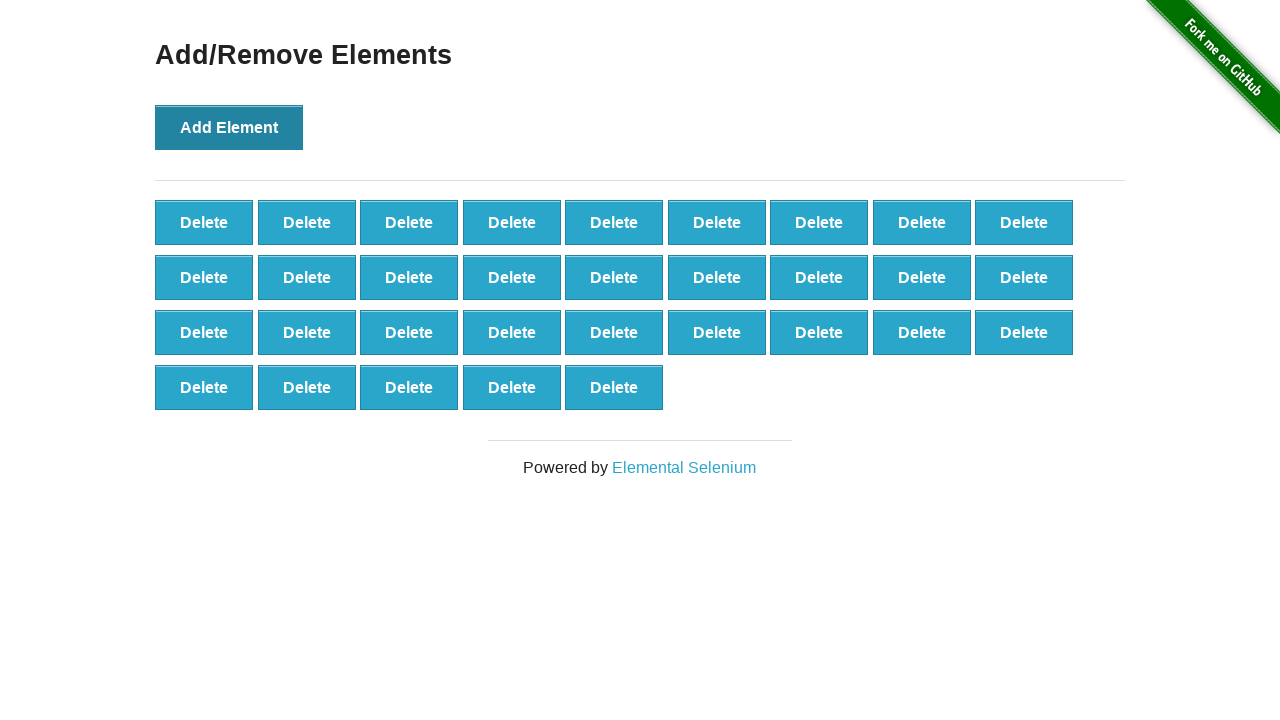

Clicked Add Element button (iteration 33/100) at (229, 127) on button[onclick='addElement()']
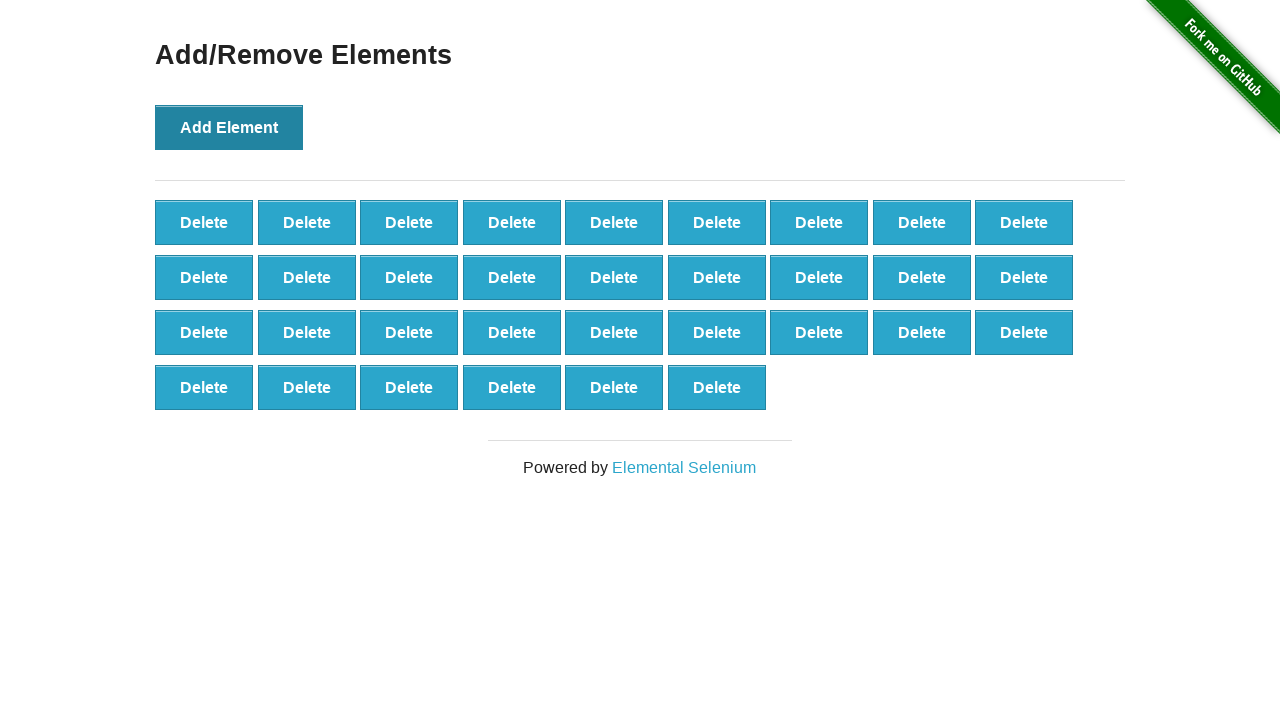

Clicked Add Element button (iteration 34/100) at (229, 127) on button[onclick='addElement()']
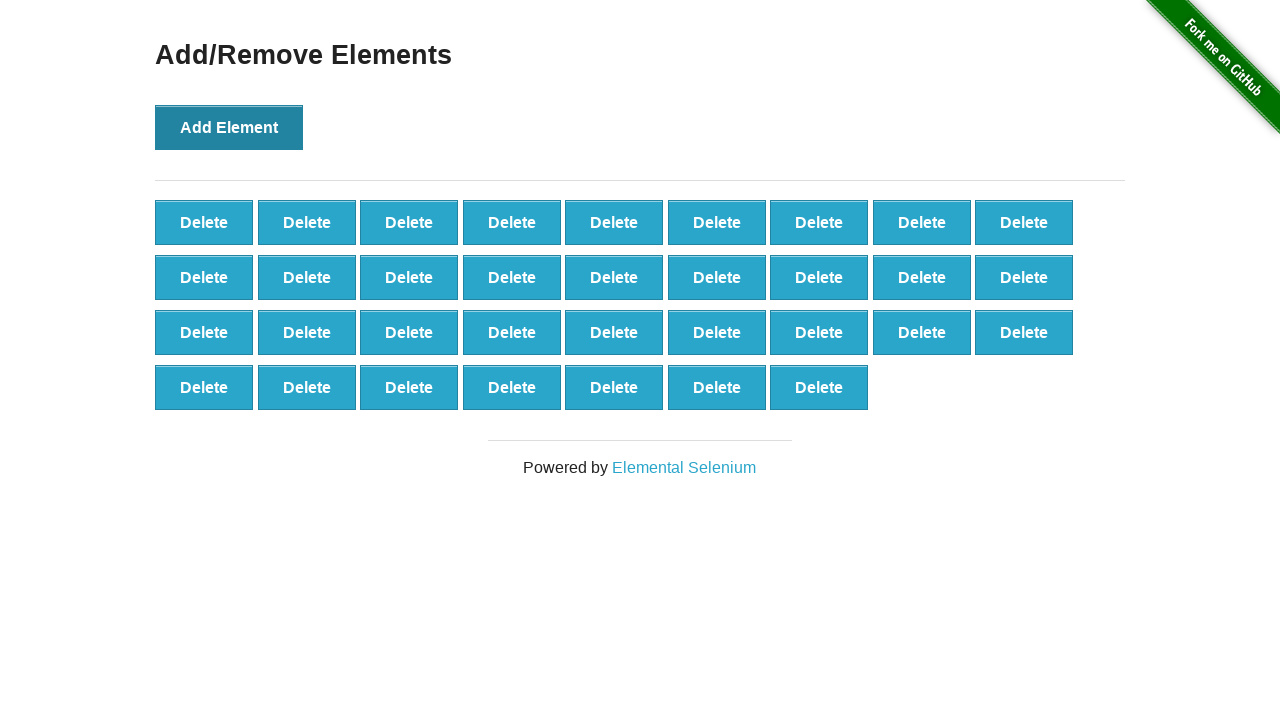

Clicked Add Element button (iteration 35/100) at (229, 127) on button[onclick='addElement()']
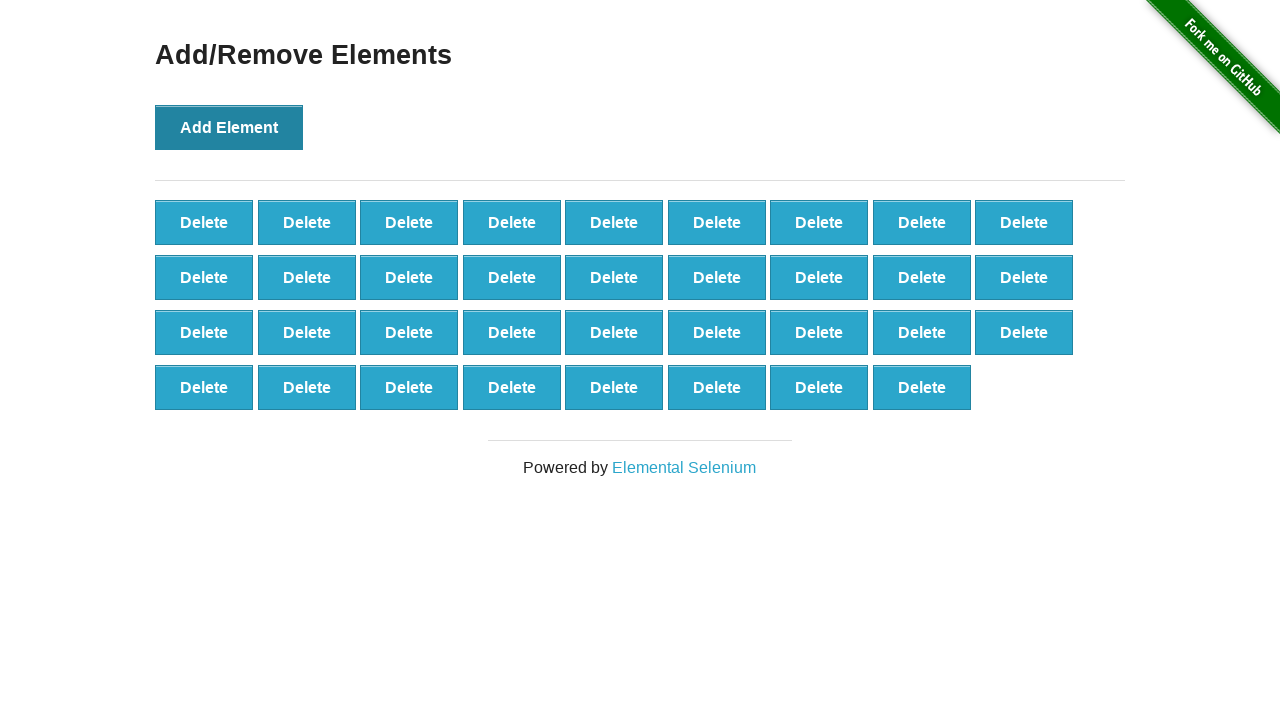

Clicked Add Element button (iteration 36/100) at (229, 127) on button[onclick='addElement()']
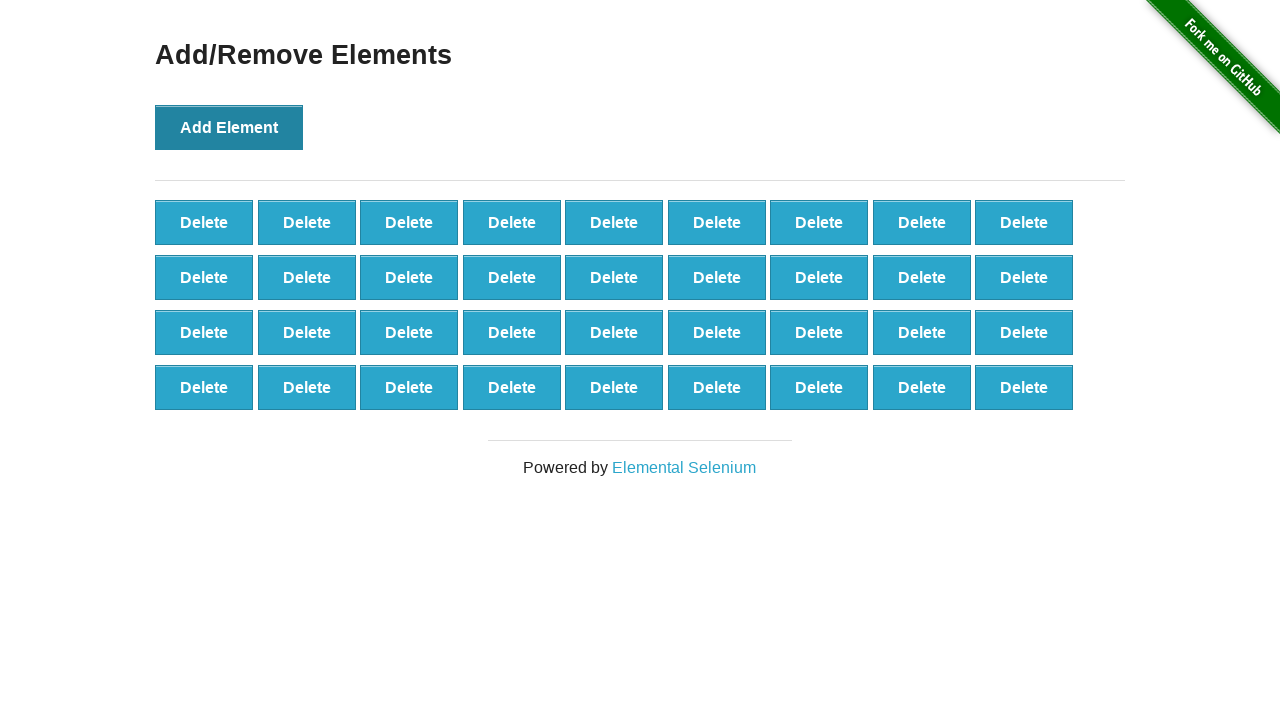

Clicked Add Element button (iteration 37/100) at (229, 127) on button[onclick='addElement()']
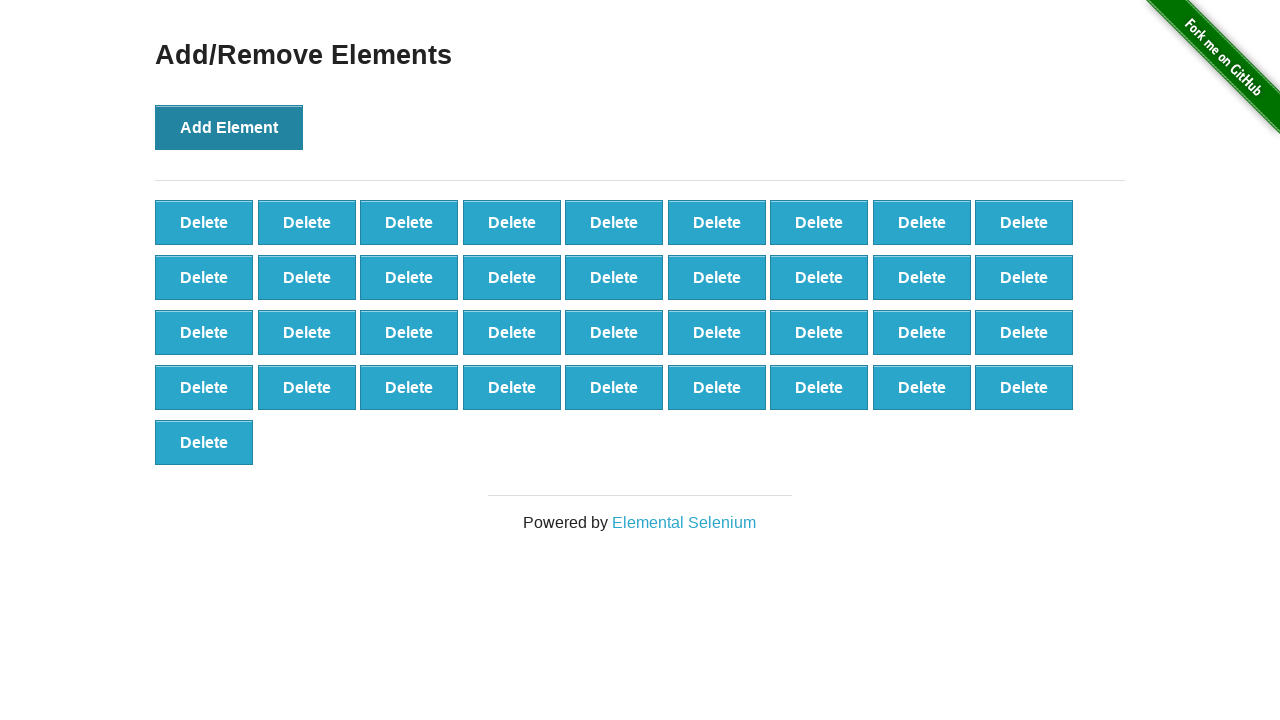

Clicked Add Element button (iteration 38/100) at (229, 127) on button[onclick='addElement()']
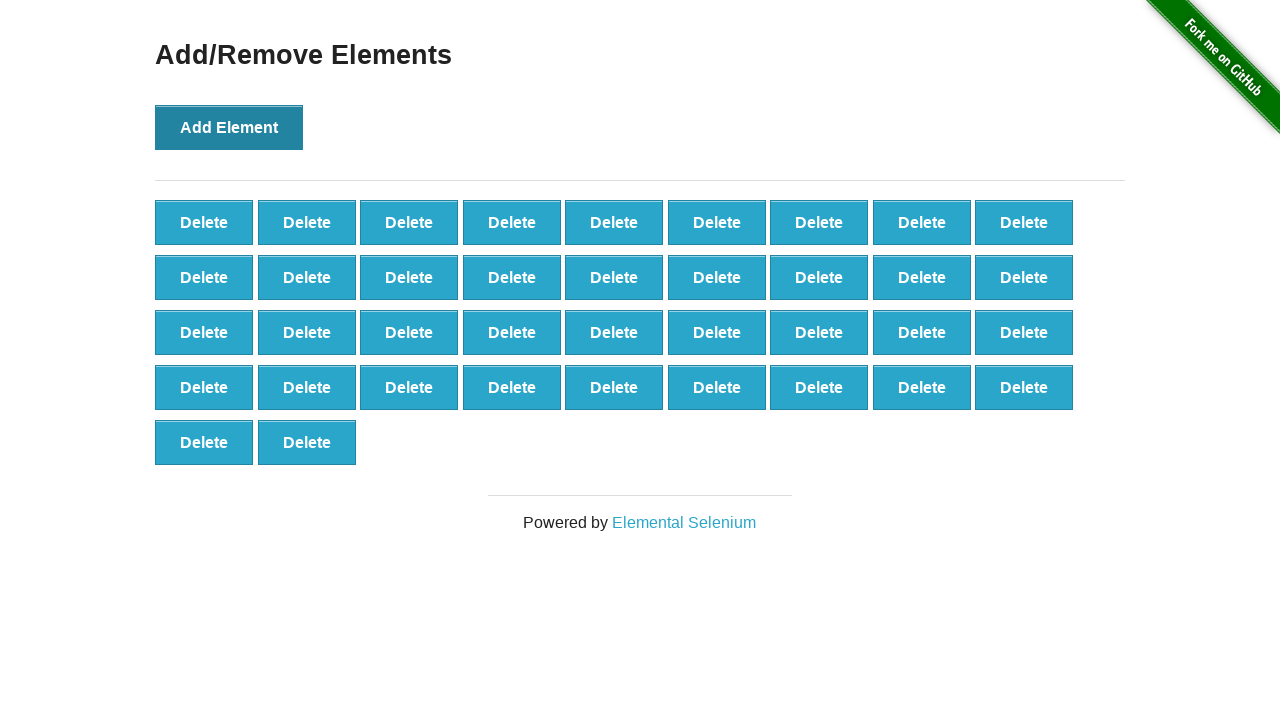

Clicked Add Element button (iteration 39/100) at (229, 127) on button[onclick='addElement()']
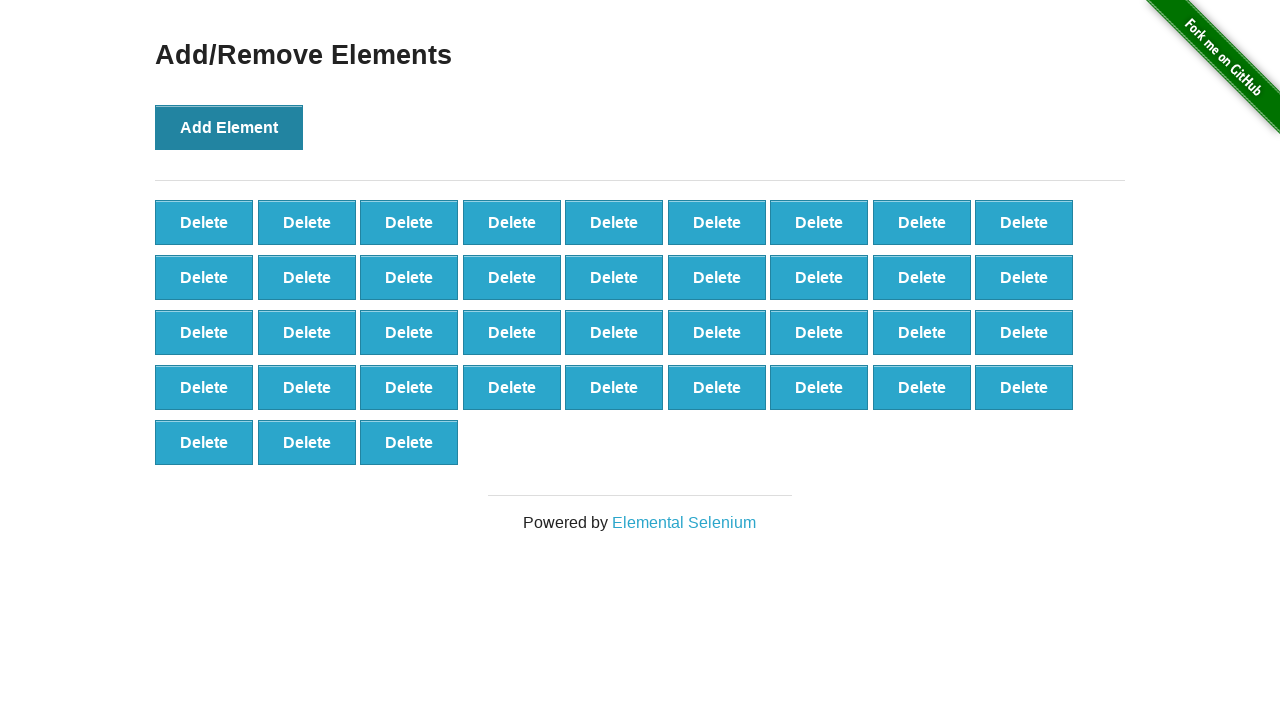

Clicked Add Element button (iteration 40/100) at (229, 127) on button[onclick='addElement()']
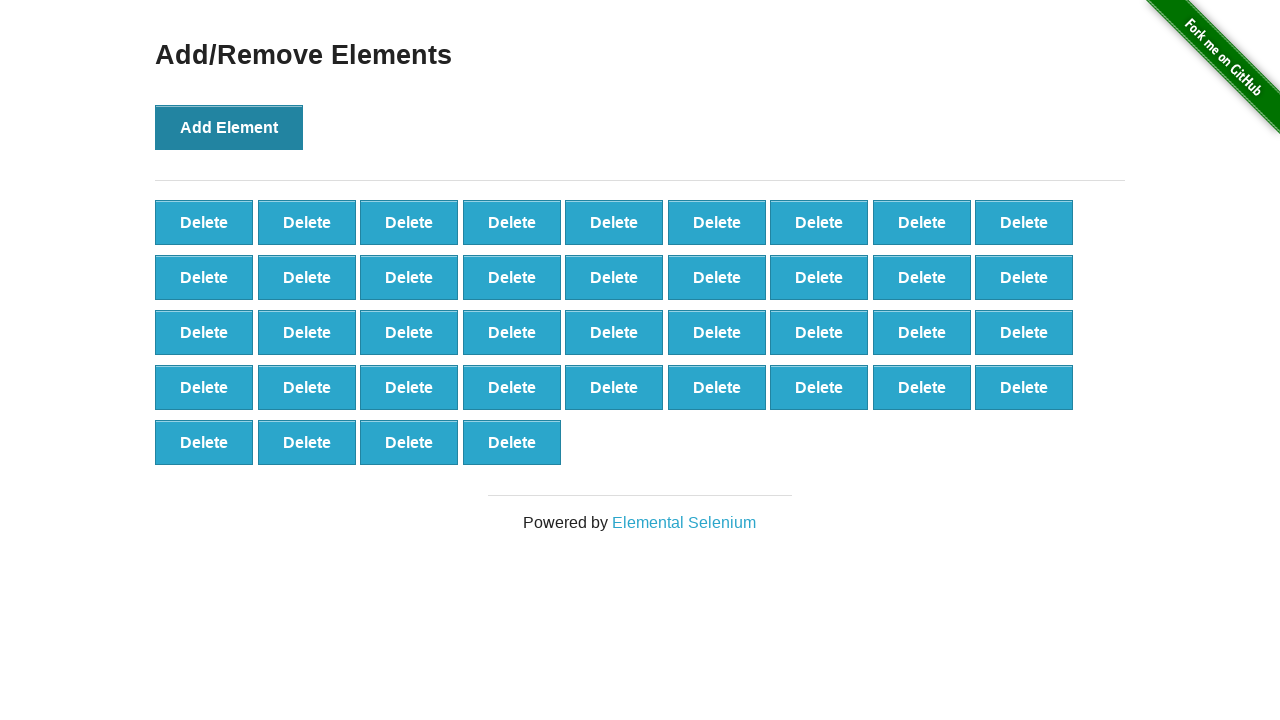

Clicked Add Element button (iteration 41/100) at (229, 127) on button[onclick='addElement()']
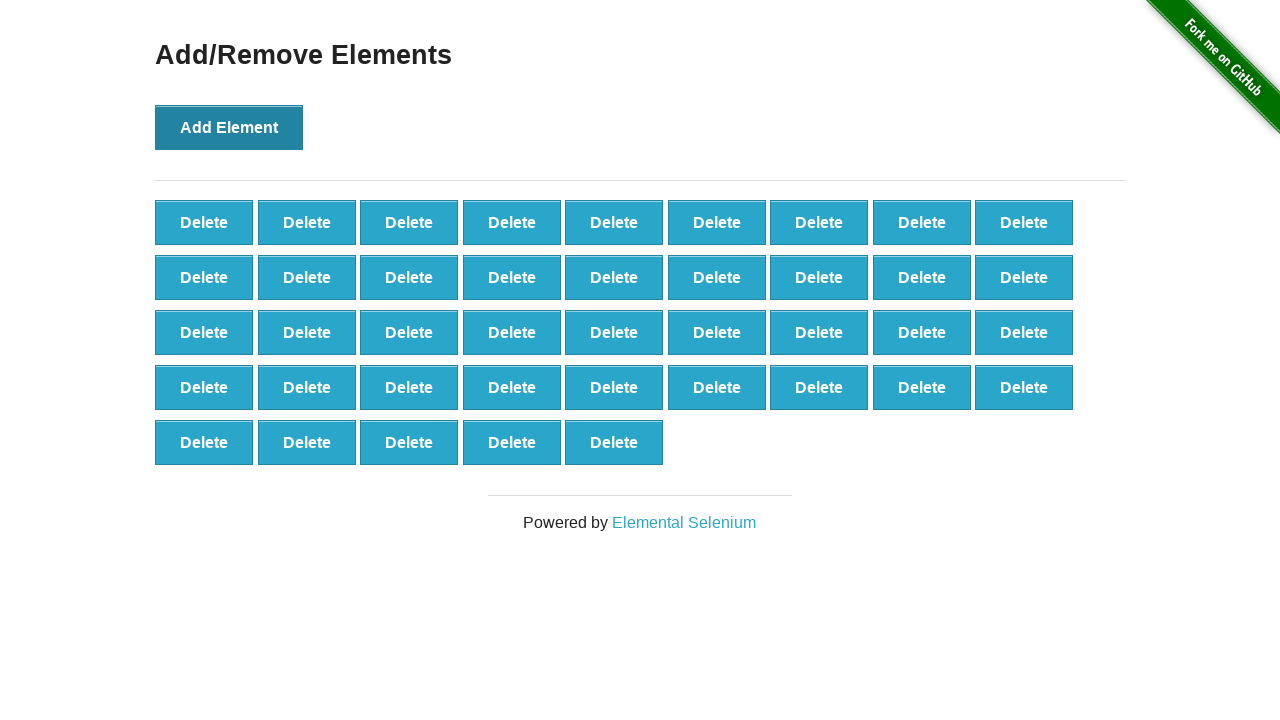

Clicked Add Element button (iteration 42/100) at (229, 127) on button[onclick='addElement()']
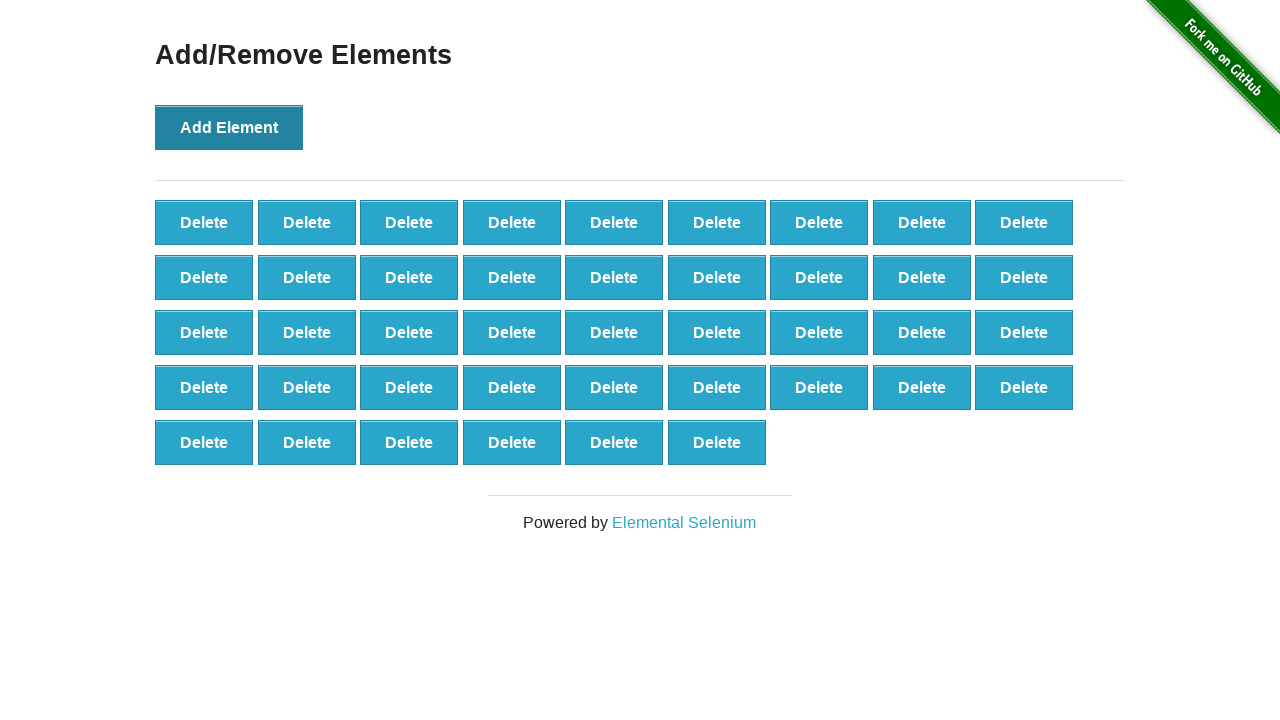

Clicked Add Element button (iteration 43/100) at (229, 127) on button[onclick='addElement()']
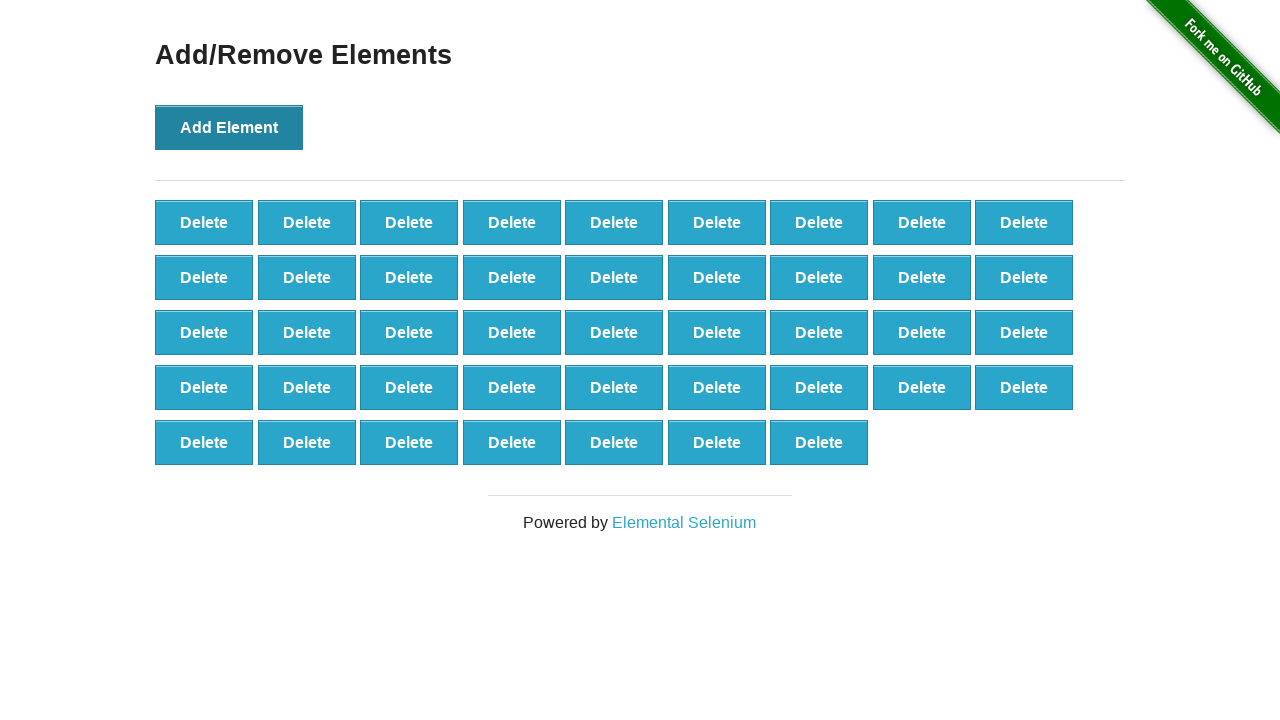

Clicked Add Element button (iteration 44/100) at (229, 127) on button[onclick='addElement()']
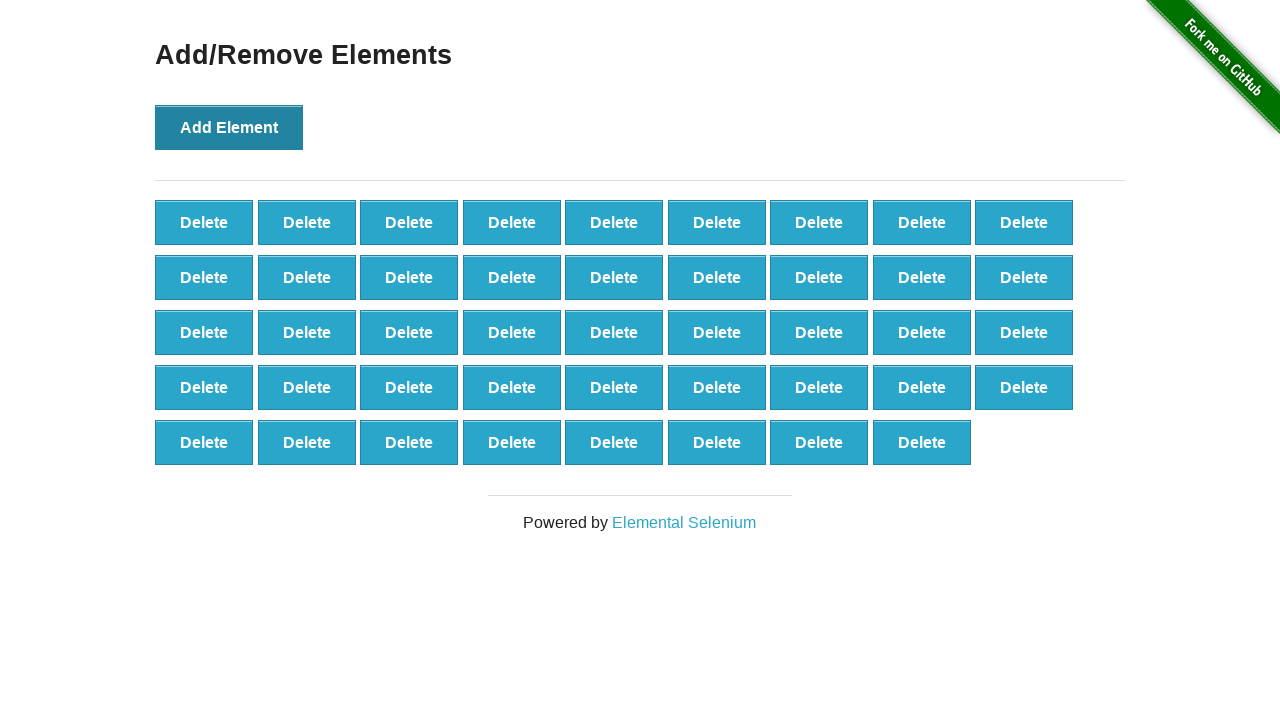

Clicked Add Element button (iteration 45/100) at (229, 127) on button[onclick='addElement()']
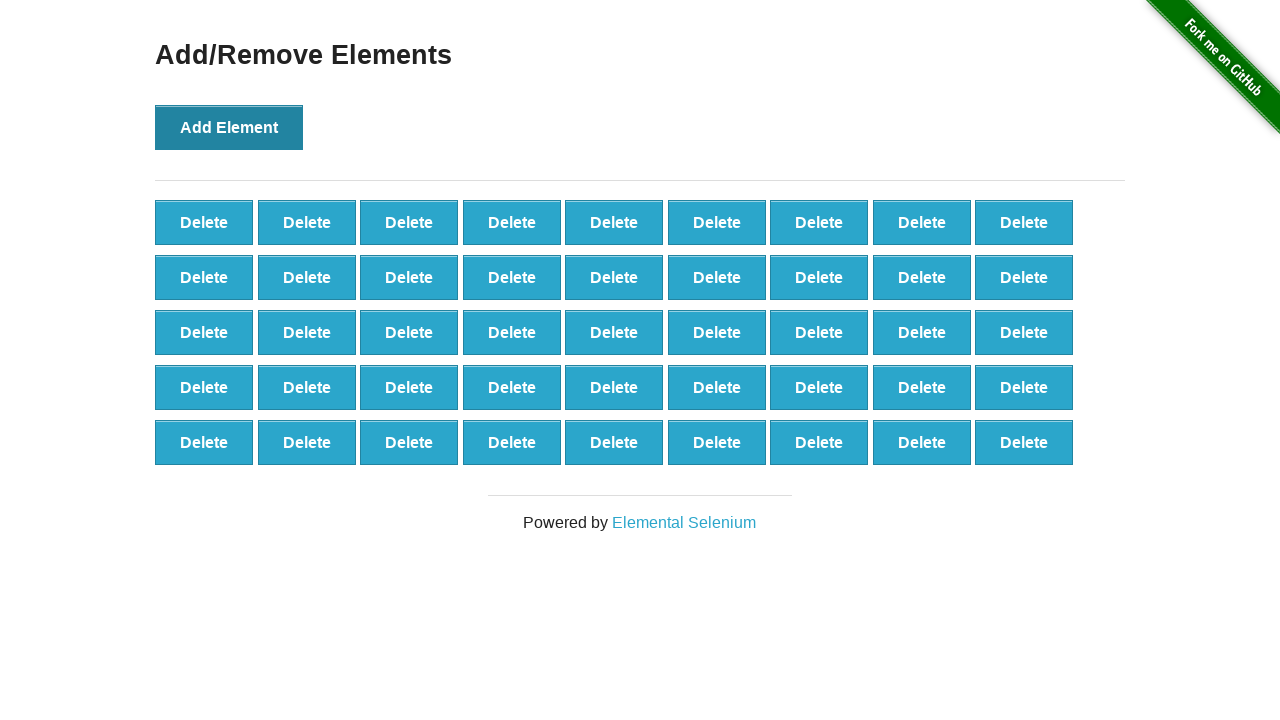

Clicked Add Element button (iteration 46/100) at (229, 127) on button[onclick='addElement()']
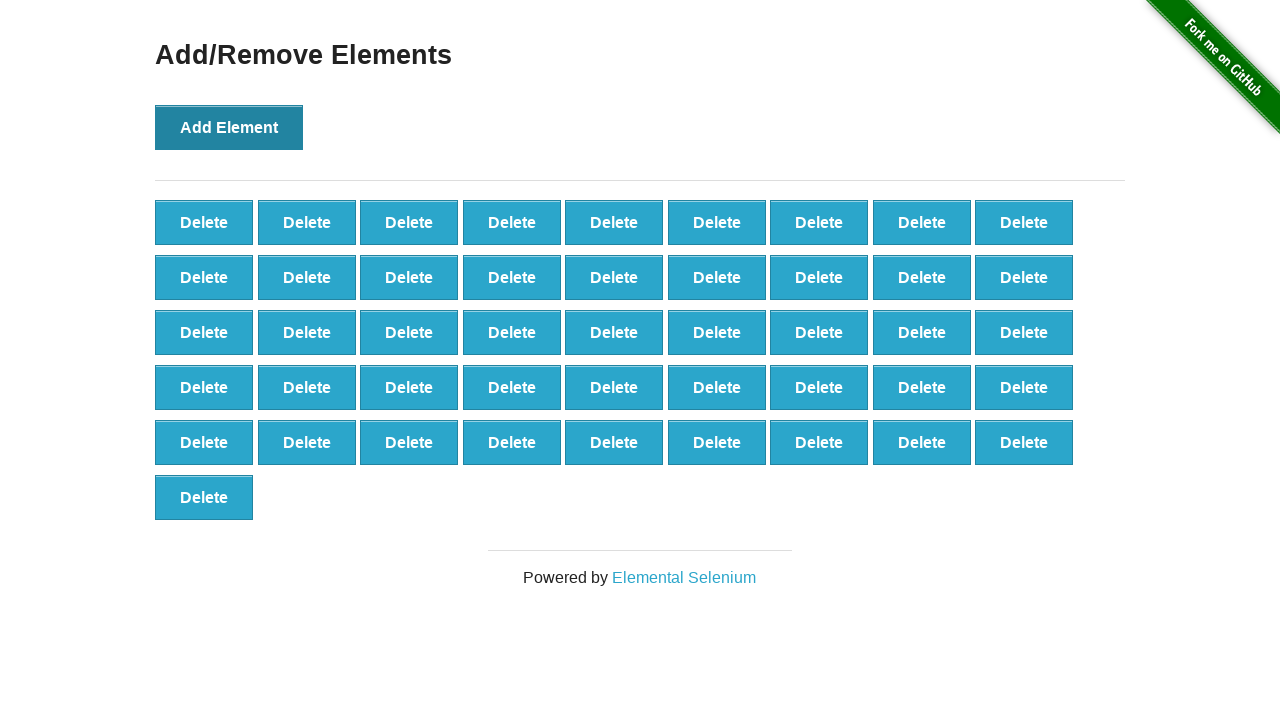

Clicked Add Element button (iteration 47/100) at (229, 127) on button[onclick='addElement()']
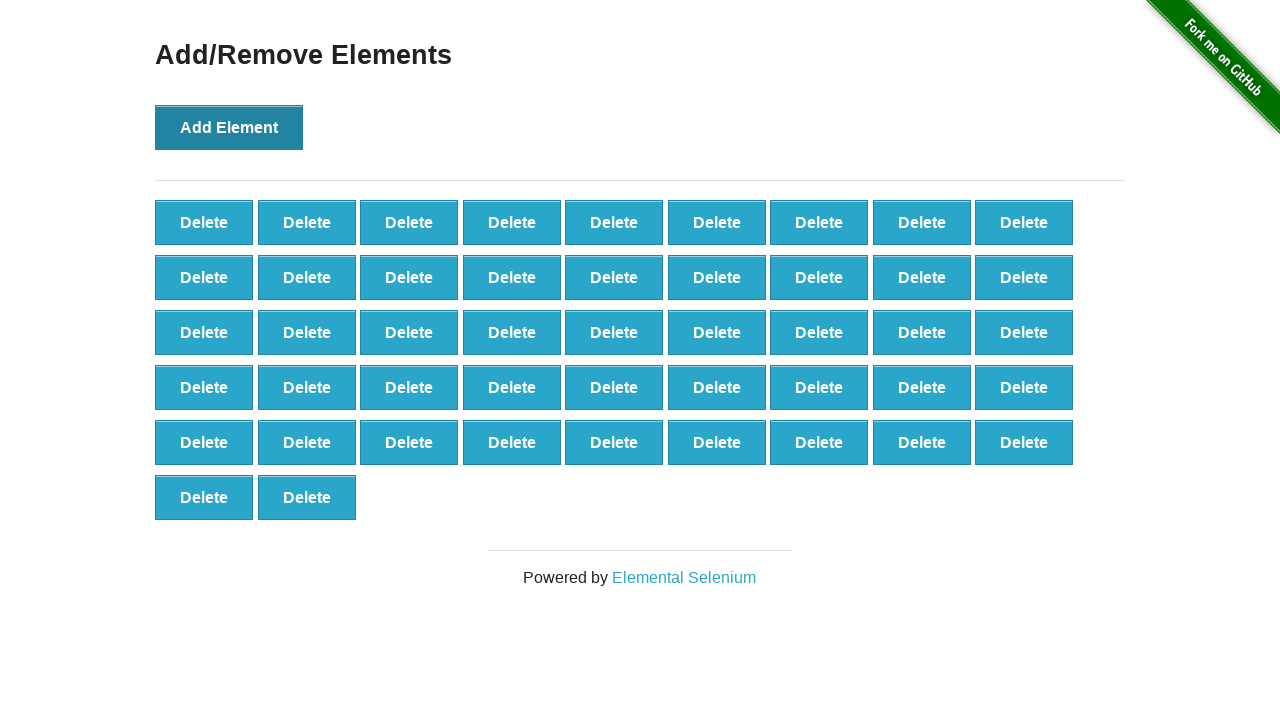

Clicked Add Element button (iteration 48/100) at (229, 127) on button[onclick='addElement()']
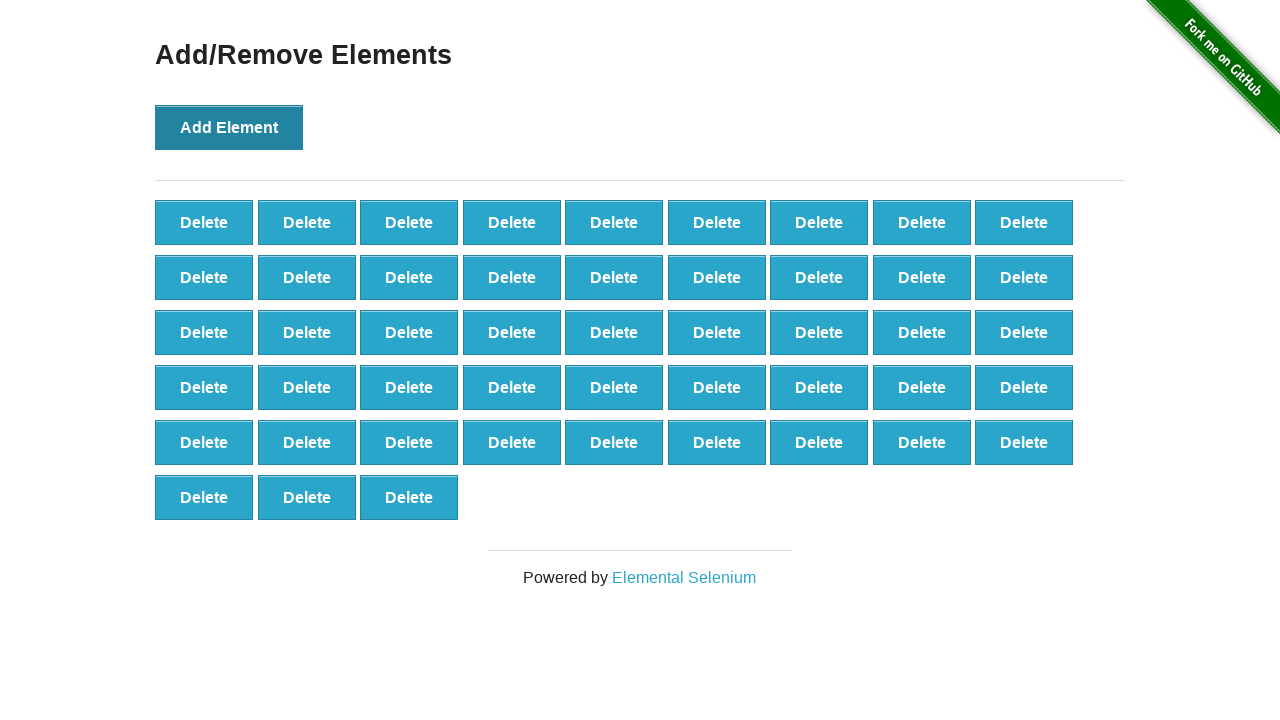

Clicked Add Element button (iteration 49/100) at (229, 127) on button[onclick='addElement()']
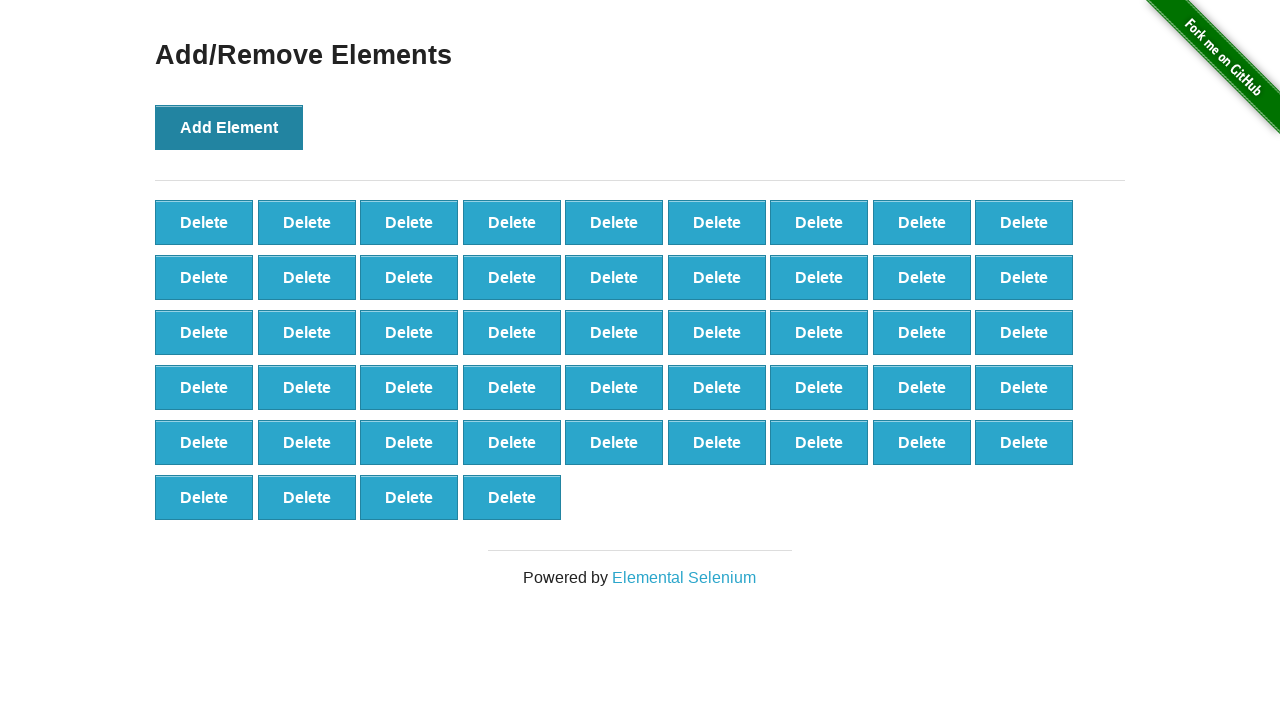

Clicked Add Element button (iteration 50/100) at (229, 127) on button[onclick='addElement()']
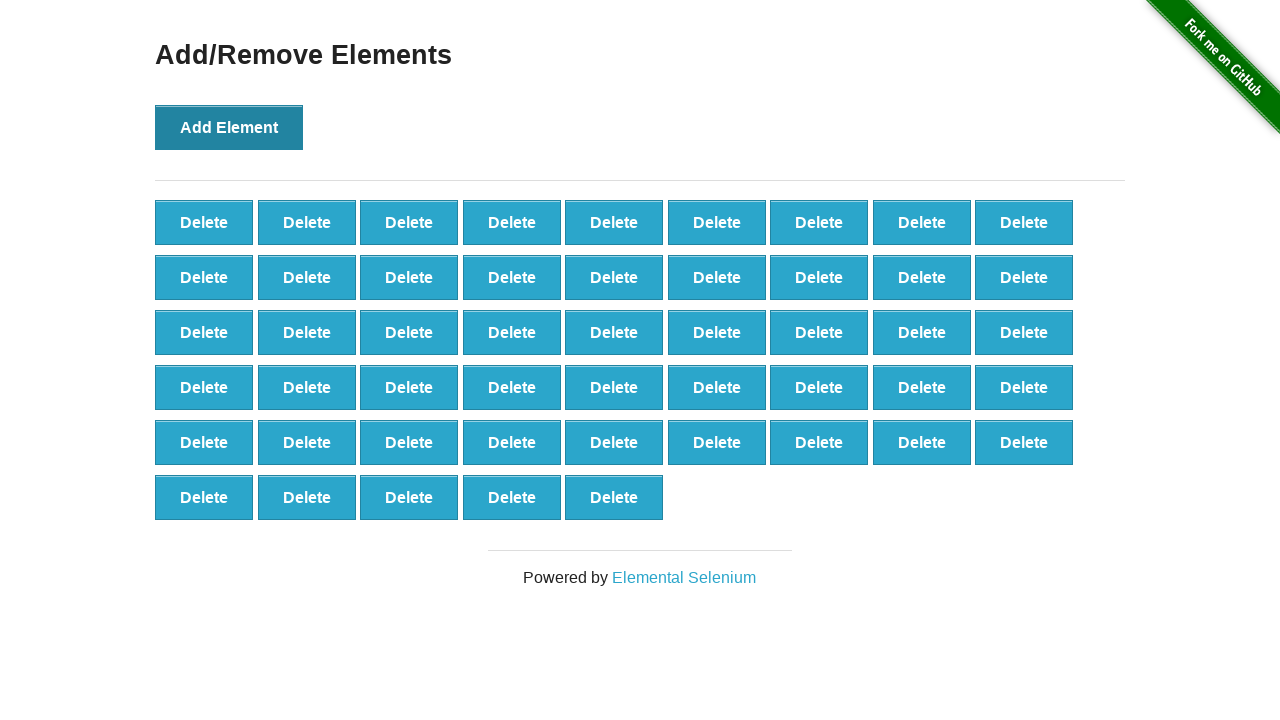

Clicked Add Element button (iteration 51/100) at (229, 127) on button[onclick='addElement()']
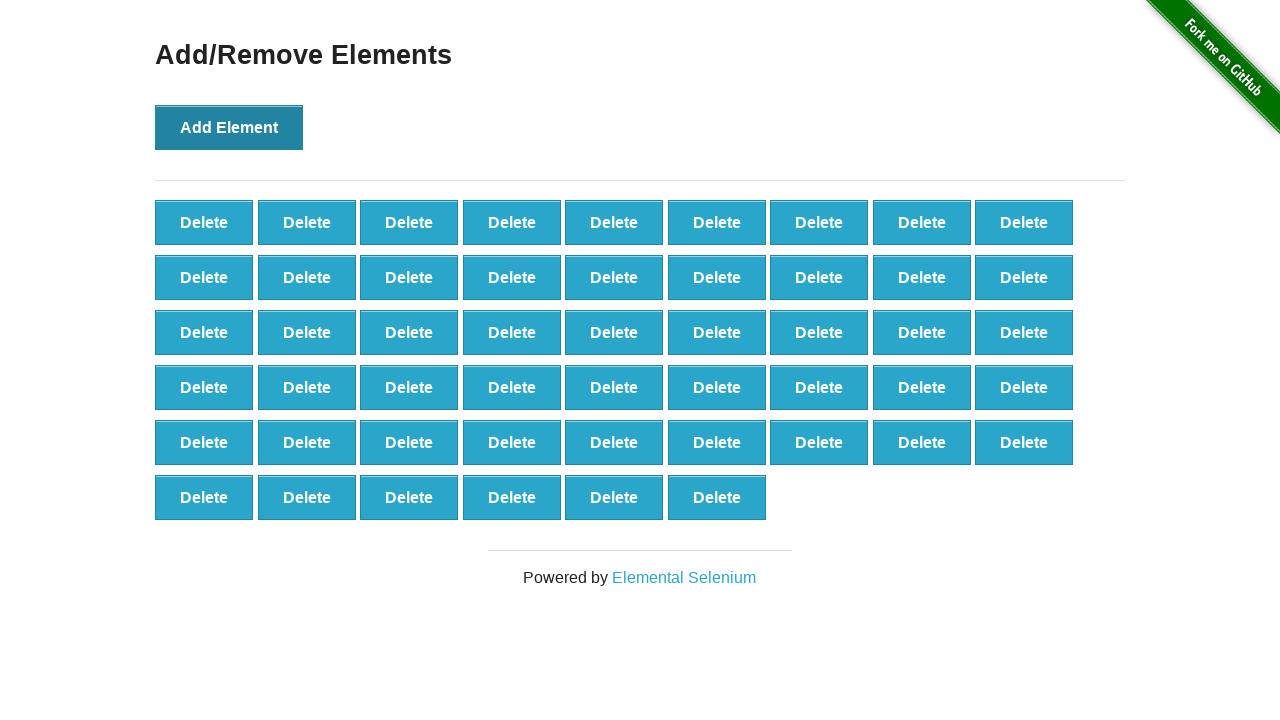

Clicked Add Element button (iteration 52/100) at (229, 127) on button[onclick='addElement()']
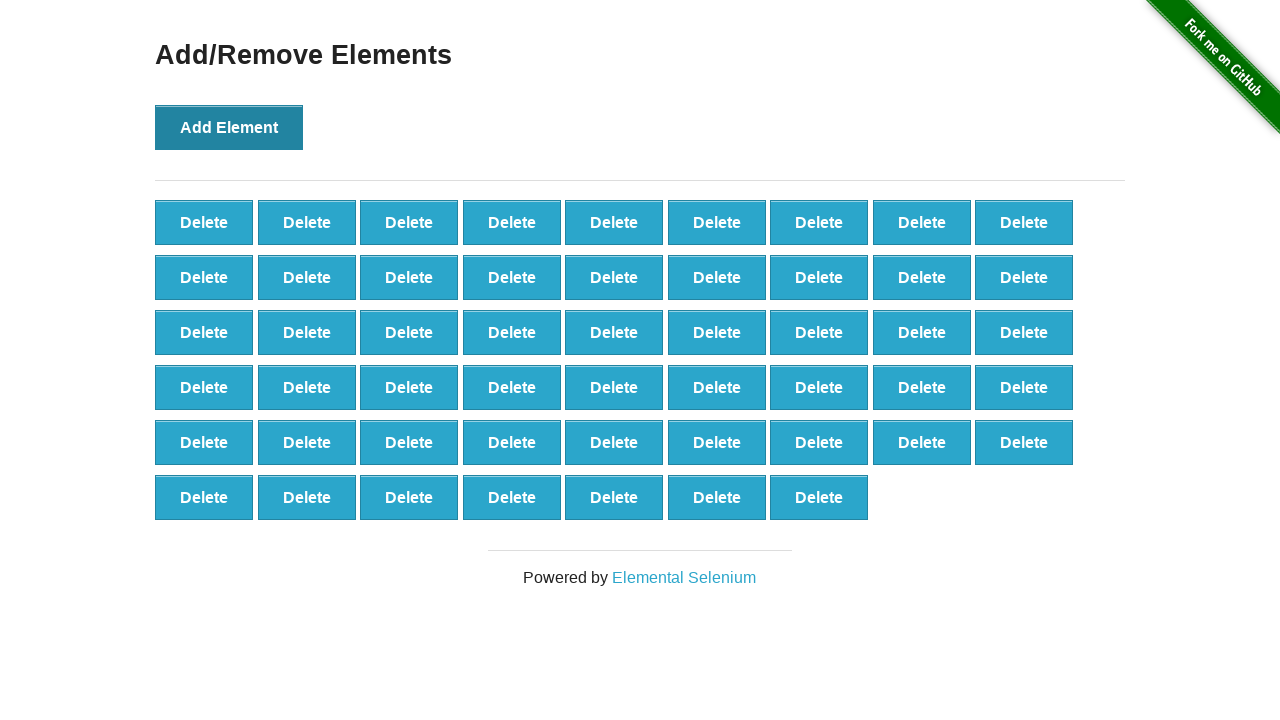

Clicked Add Element button (iteration 53/100) at (229, 127) on button[onclick='addElement()']
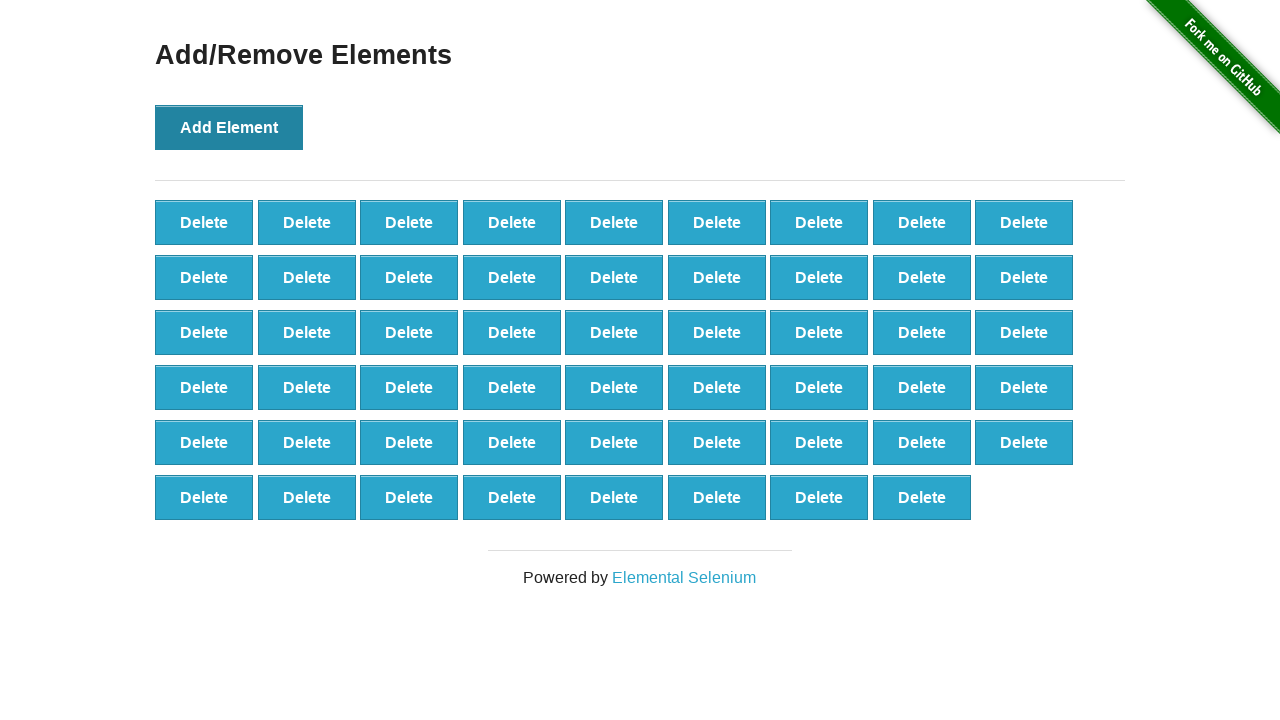

Clicked Add Element button (iteration 54/100) at (229, 127) on button[onclick='addElement()']
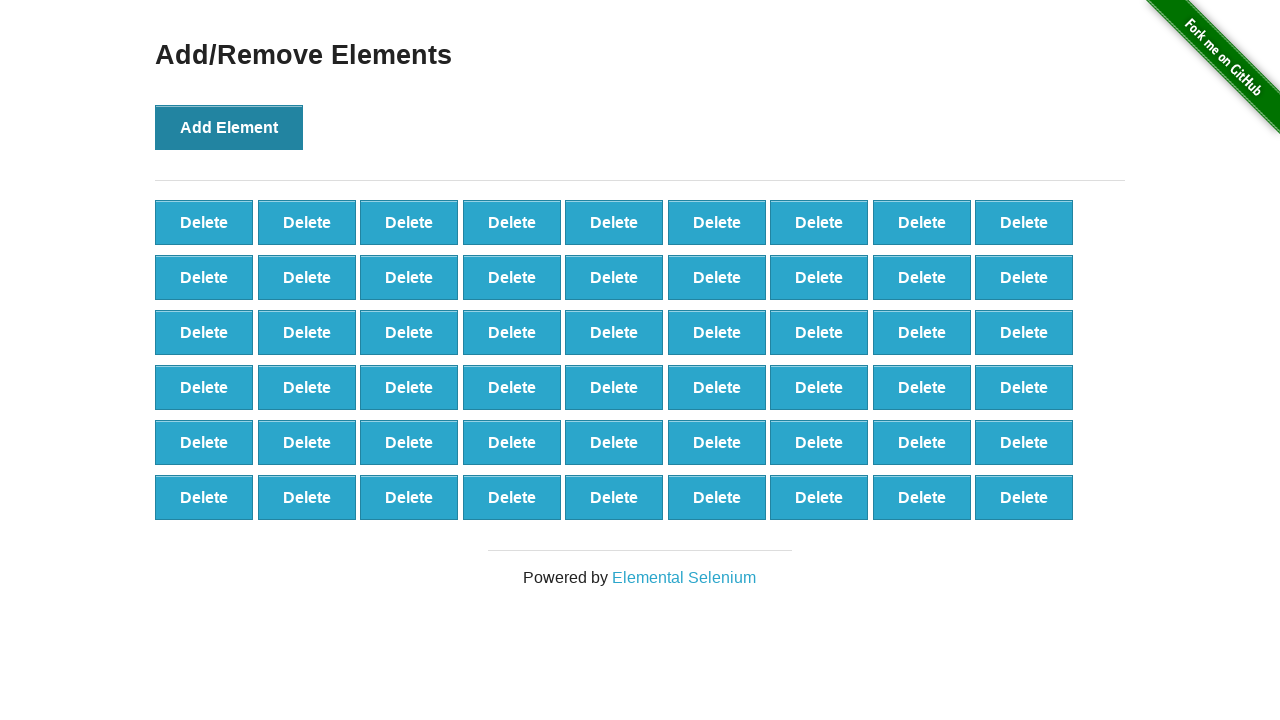

Clicked Add Element button (iteration 55/100) at (229, 127) on button[onclick='addElement()']
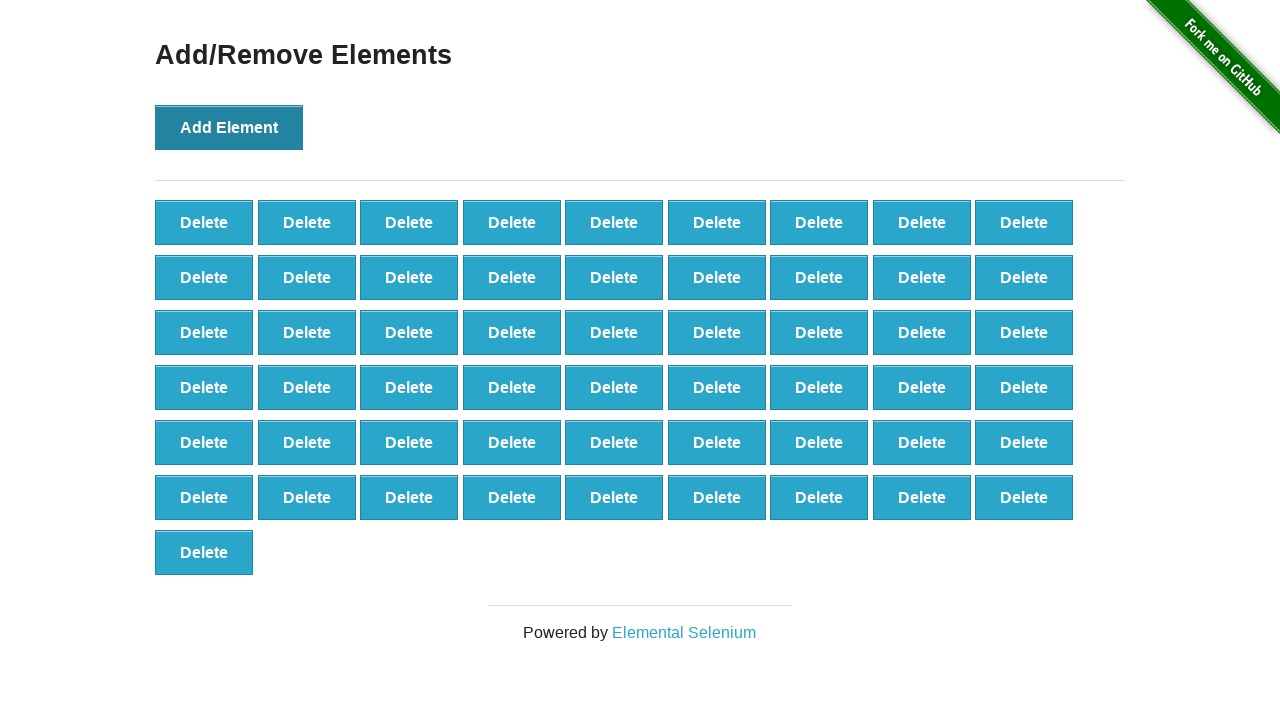

Clicked Add Element button (iteration 56/100) at (229, 127) on button[onclick='addElement()']
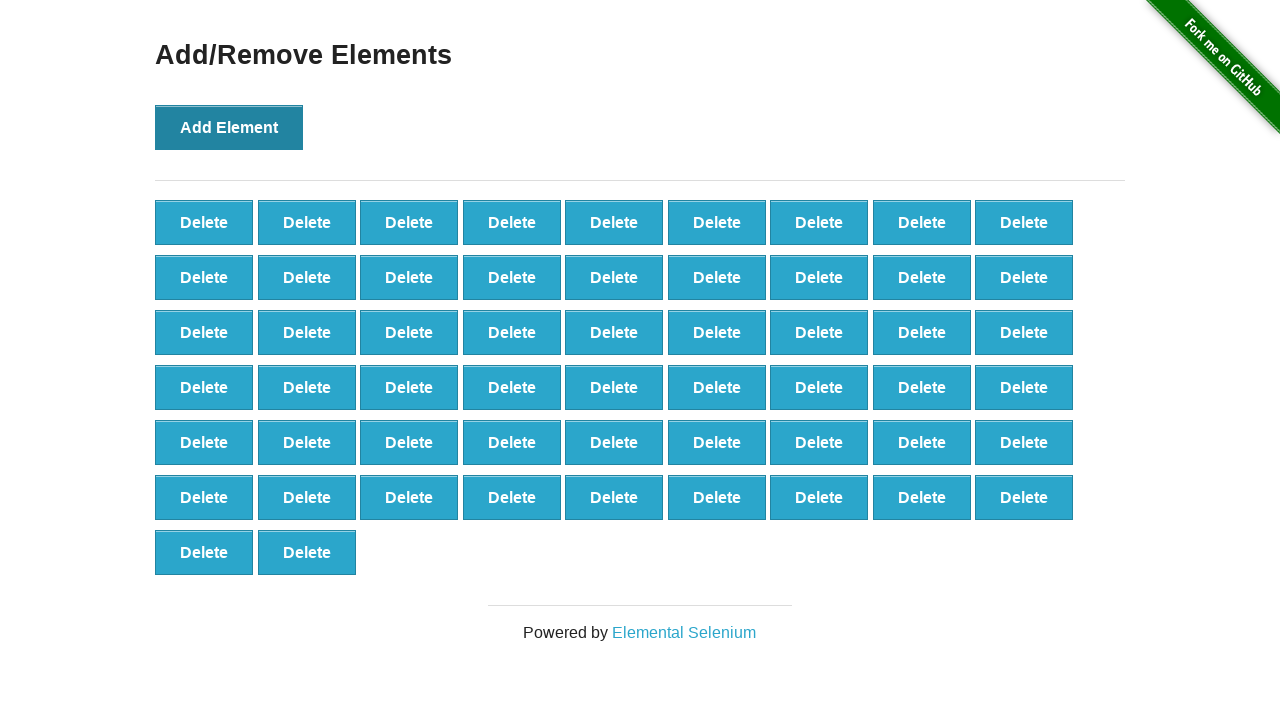

Clicked Add Element button (iteration 57/100) at (229, 127) on button[onclick='addElement()']
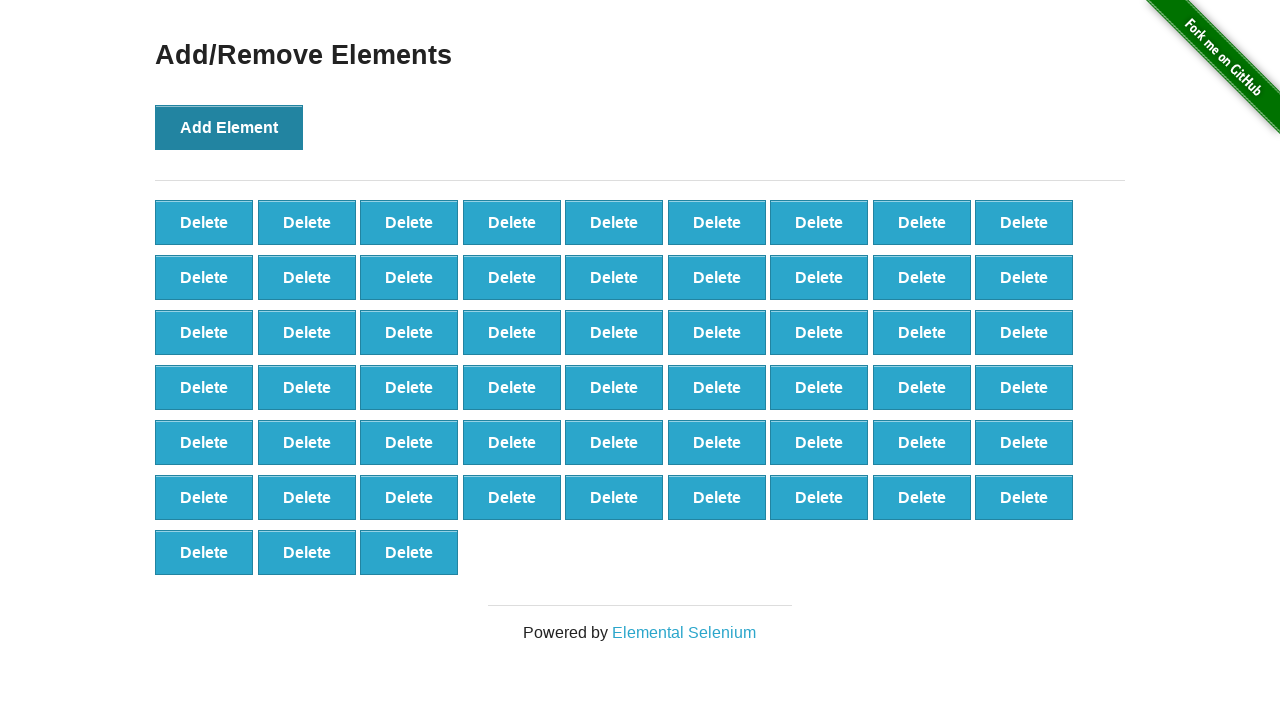

Clicked Add Element button (iteration 58/100) at (229, 127) on button[onclick='addElement()']
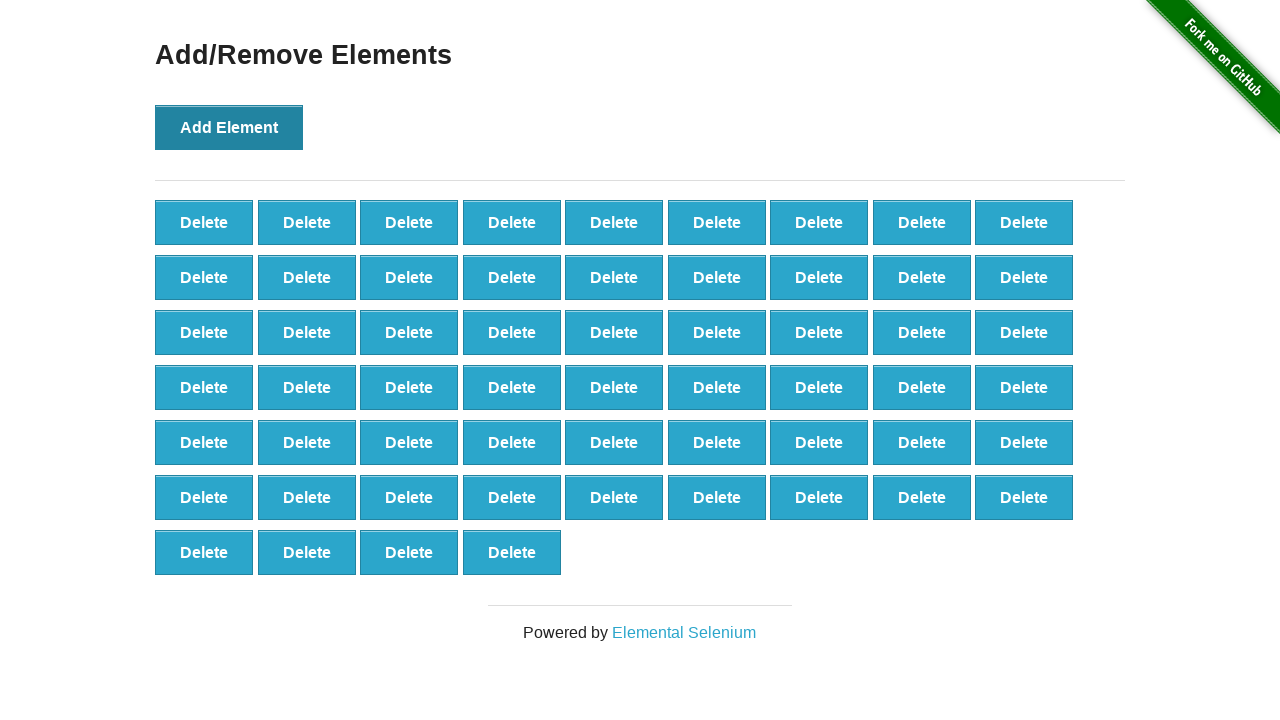

Clicked Add Element button (iteration 59/100) at (229, 127) on button[onclick='addElement()']
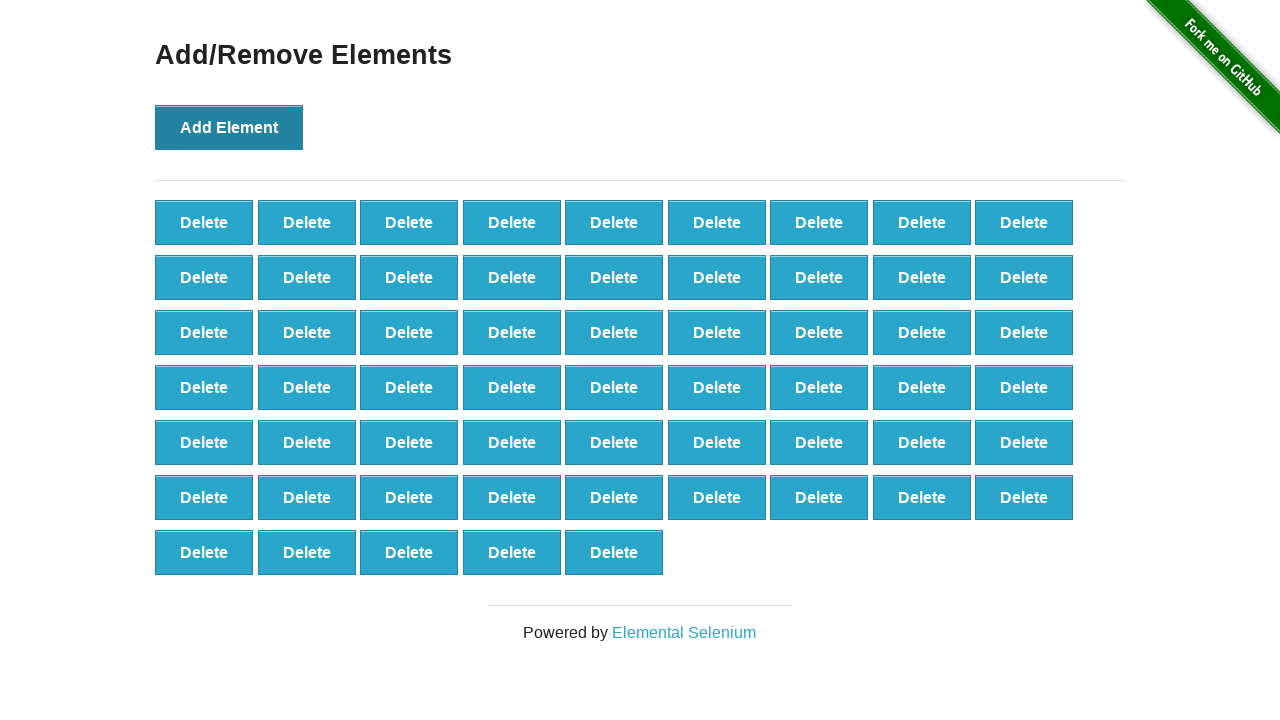

Clicked Add Element button (iteration 60/100) at (229, 127) on button[onclick='addElement()']
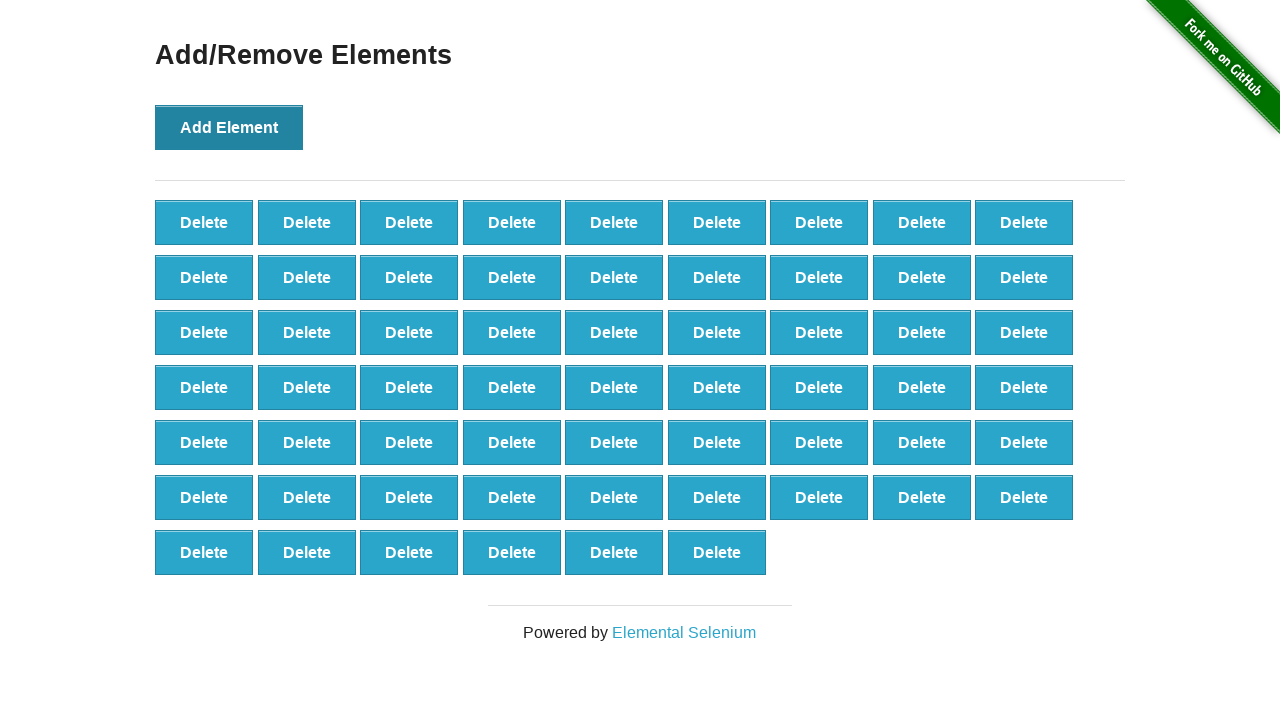

Clicked Add Element button (iteration 61/100) at (229, 127) on button[onclick='addElement()']
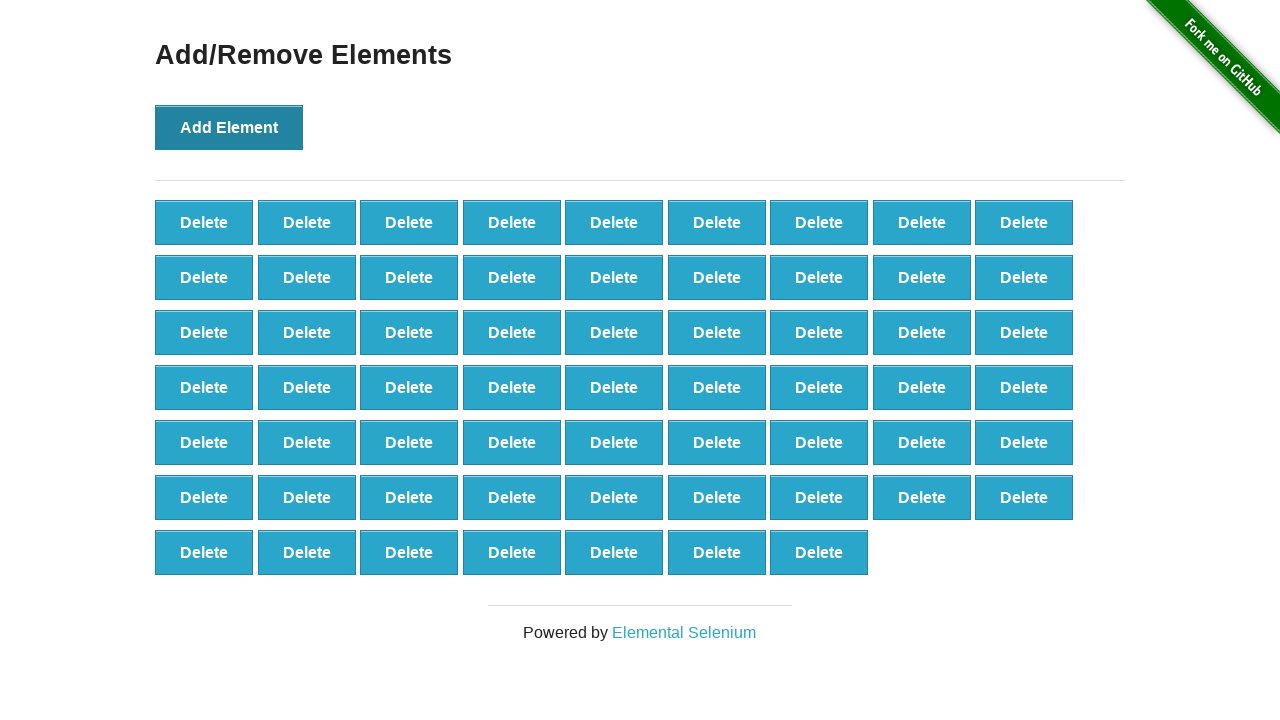

Clicked Add Element button (iteration 62/100) at (229, 127) on button[onclick='addElement()']
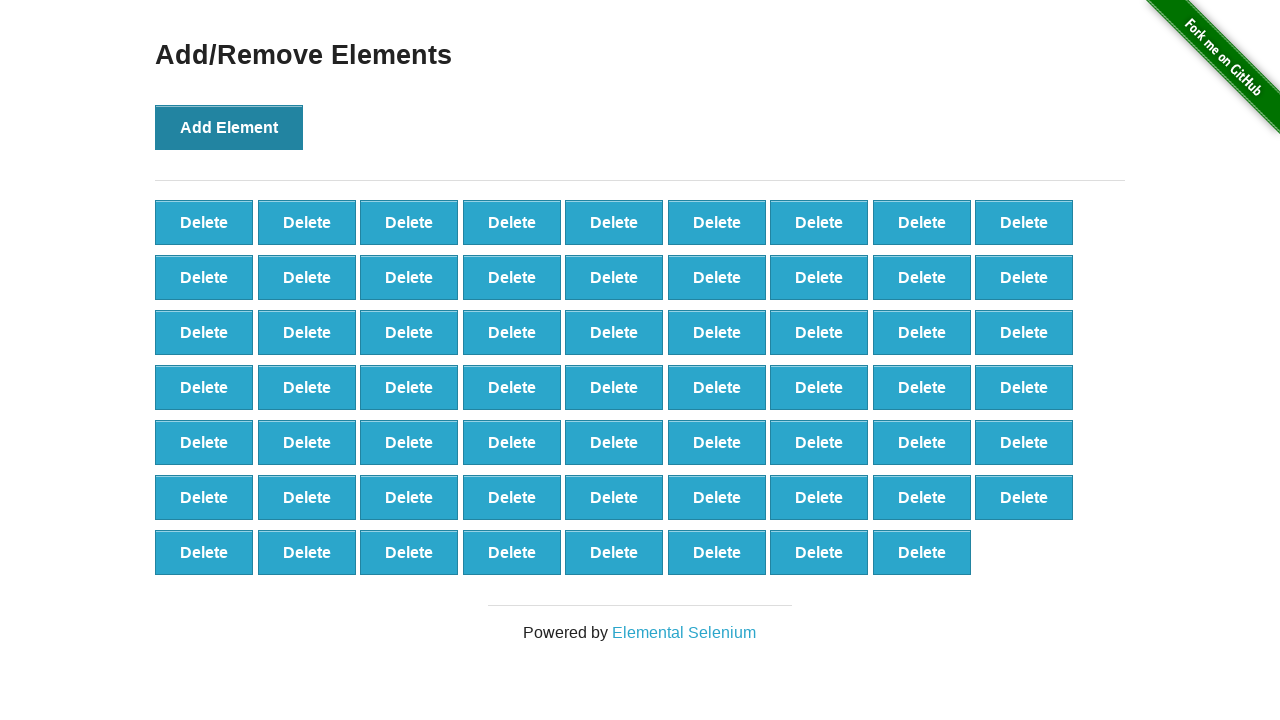

Clicked Add Element button (iteration 63/100) at (229, 127) on button[onclick='addElement()']
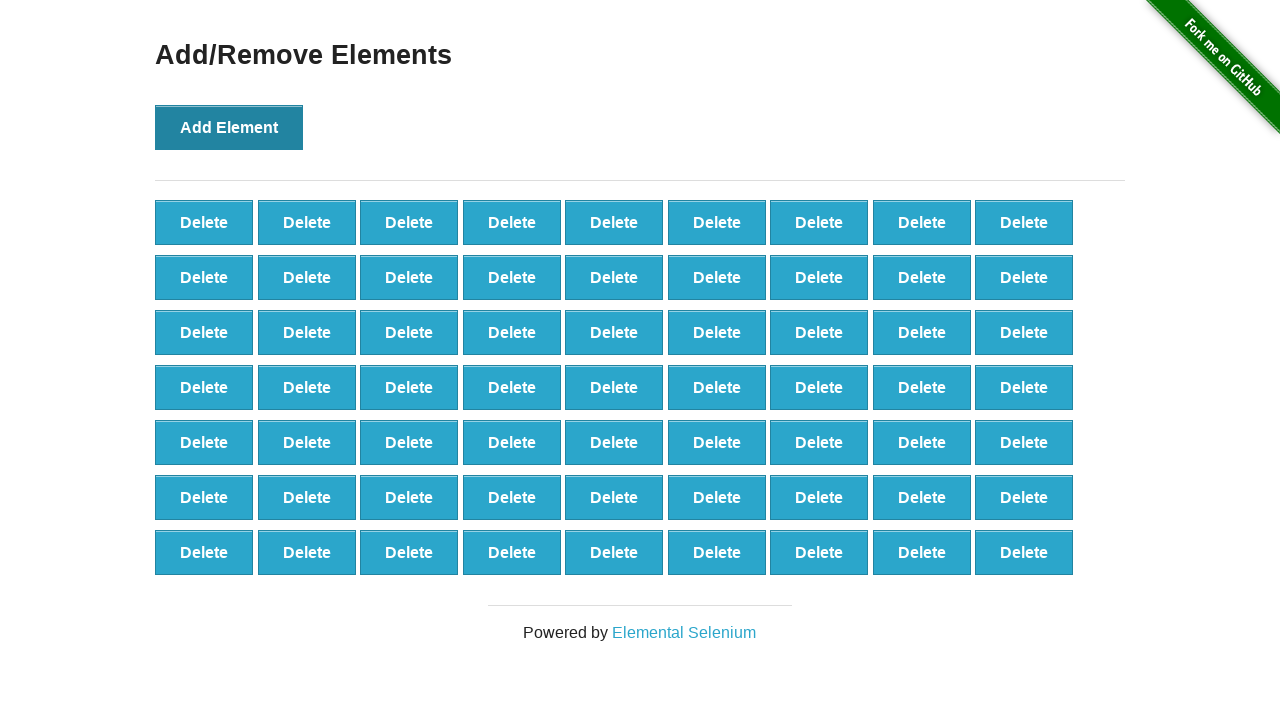

Clicked Add Element button (iteration 64/100) at (229, 127) on button[onclick='addElement()']
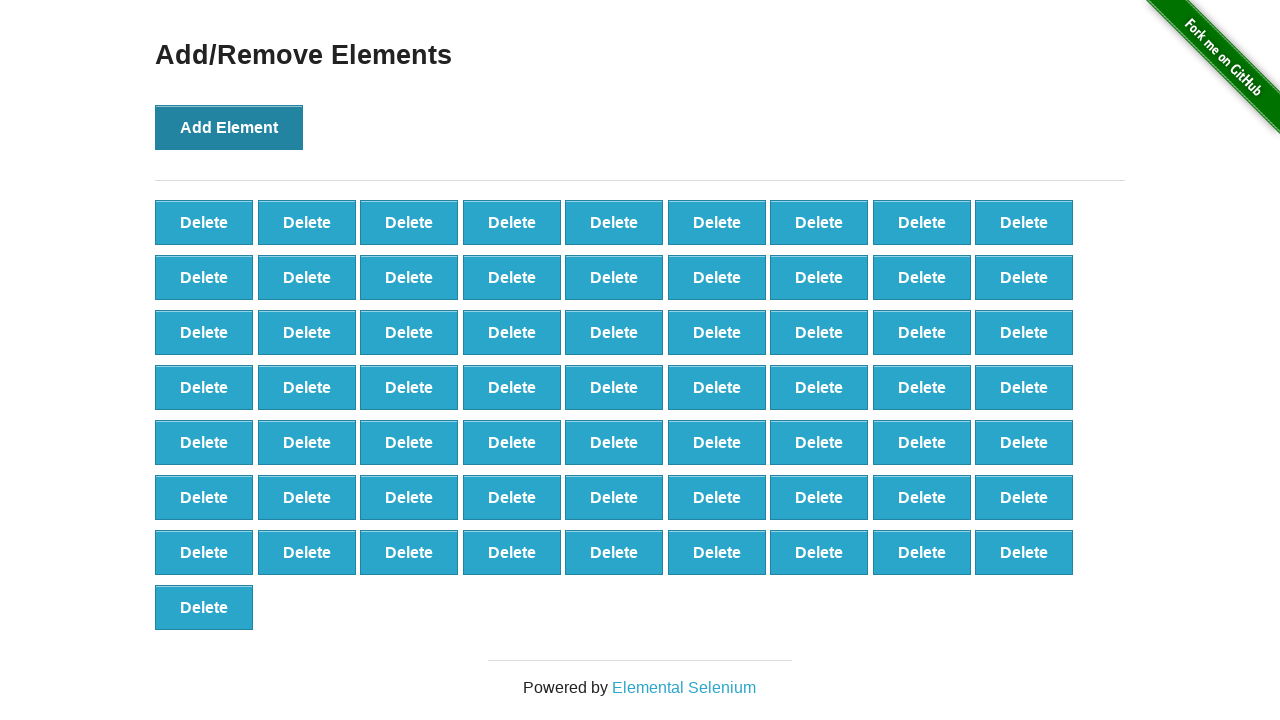

Clicked Add Element button (iteration 65/100) at (229, 127) on button[onclick='addElement()']
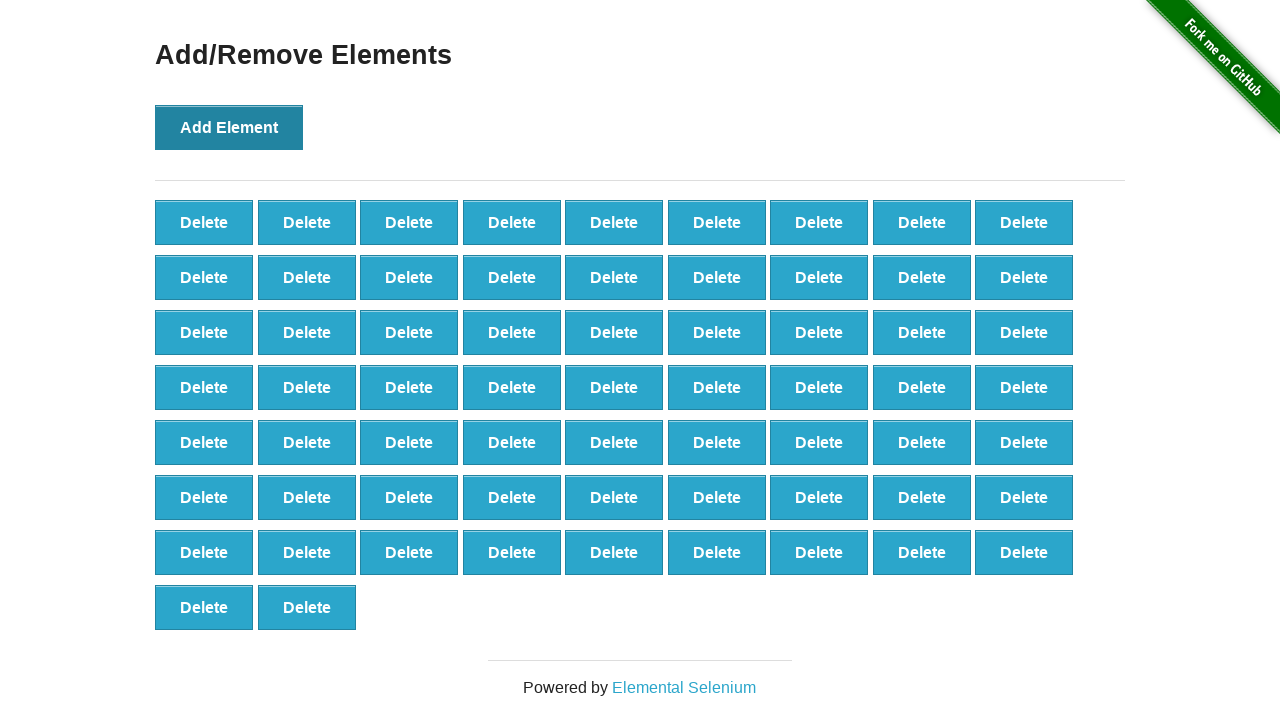

Clicked Add Element button (iteration 66/100) at (229, 127) on button[onclick='addElement()']
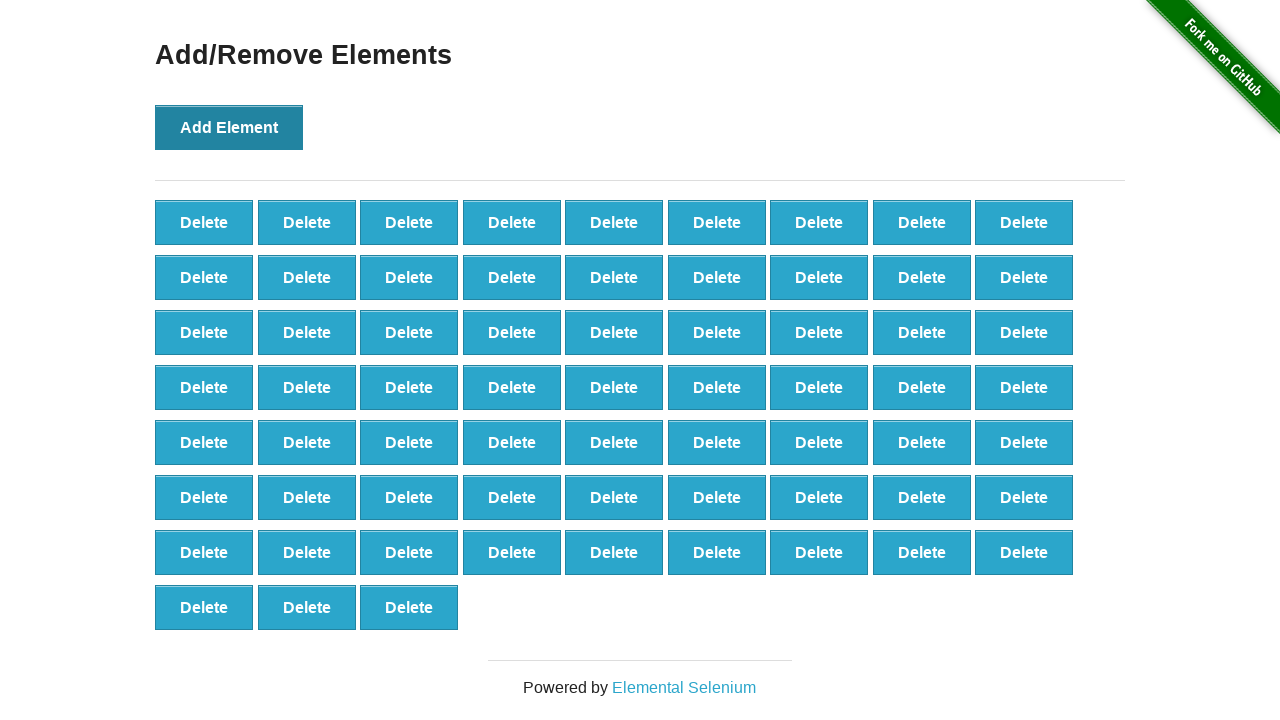

Clicked Add Element button (iteration 67/100) at (229, 127) on button[onclick='addElement()']
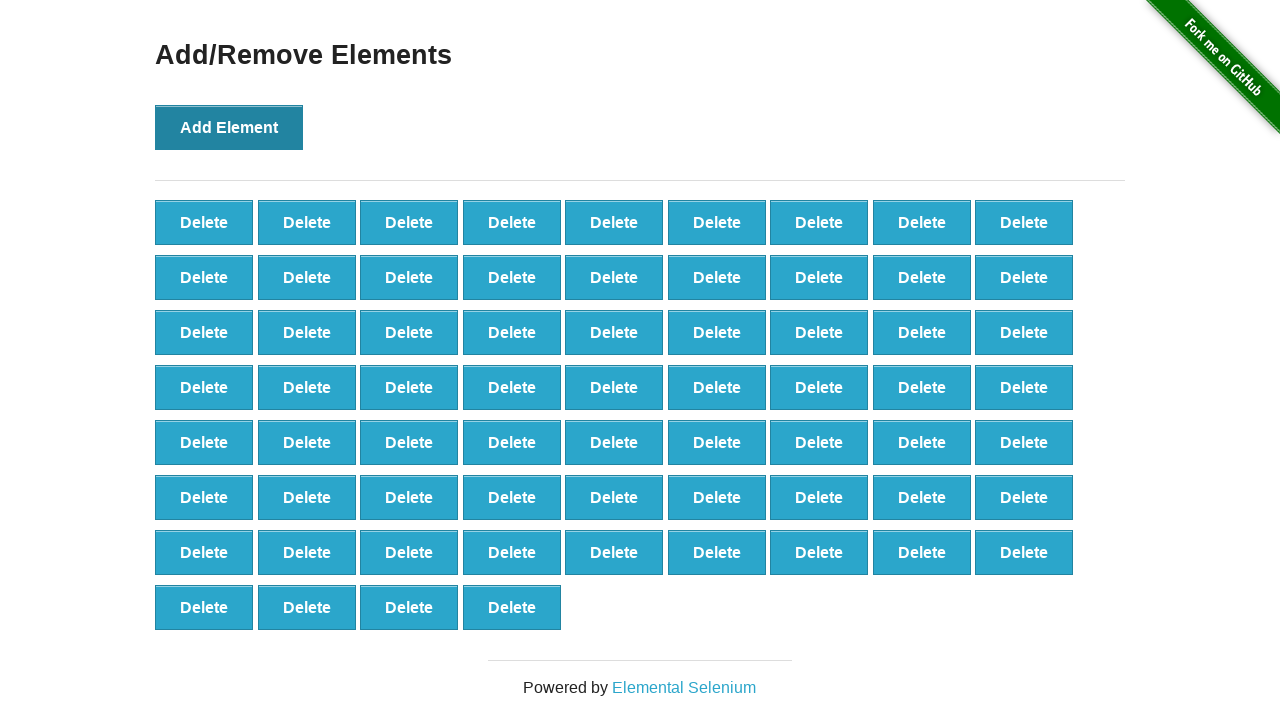

Clicked Add Element button (iteration 68/100) at (229, 127) on button[onclick='addElement()']
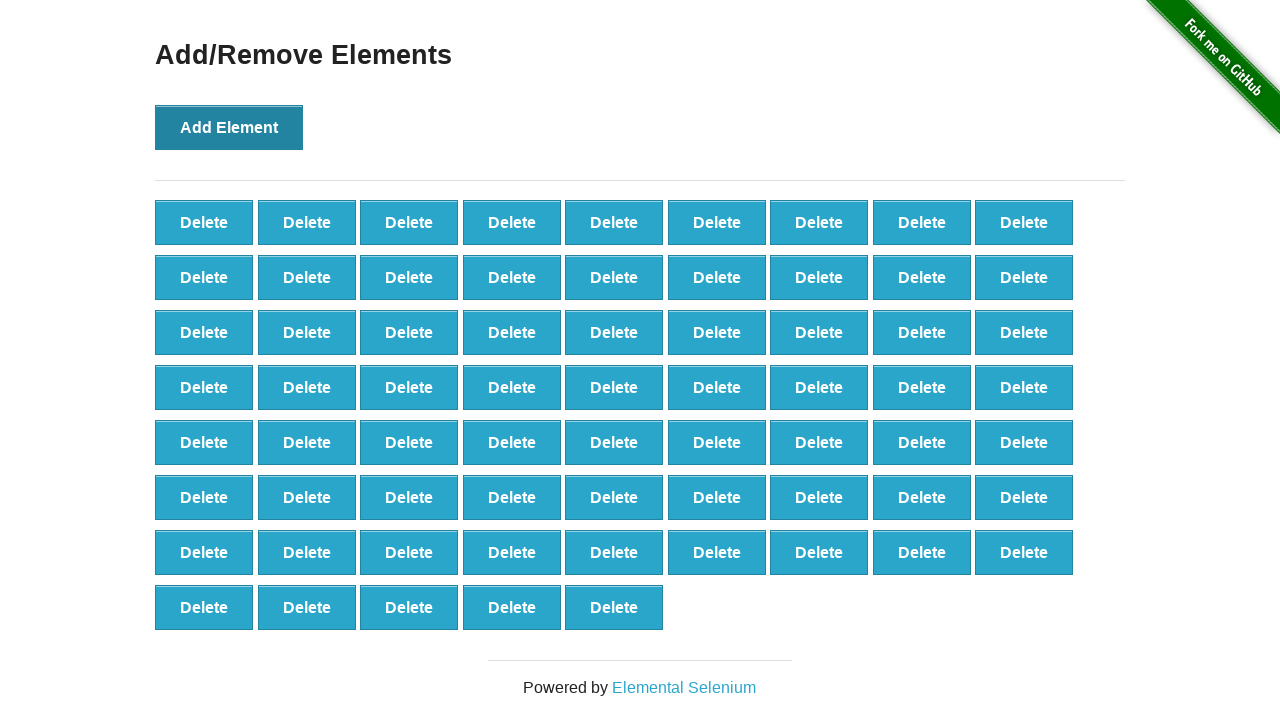

Clicked Add Element button (iteration 69/100) at (229, 127) on button[onclick='addElement()']
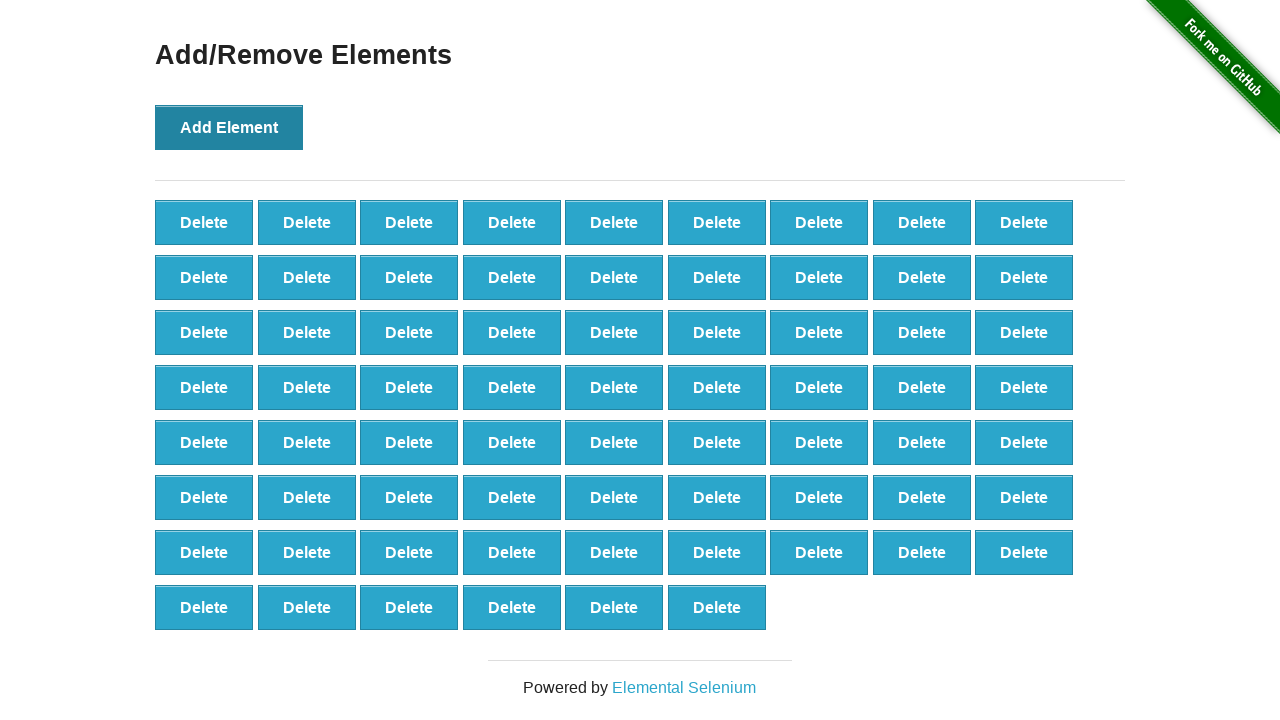

Clicked Add Element button (iteration 70/100) at (229, 127) on button[onclick='addElement()']
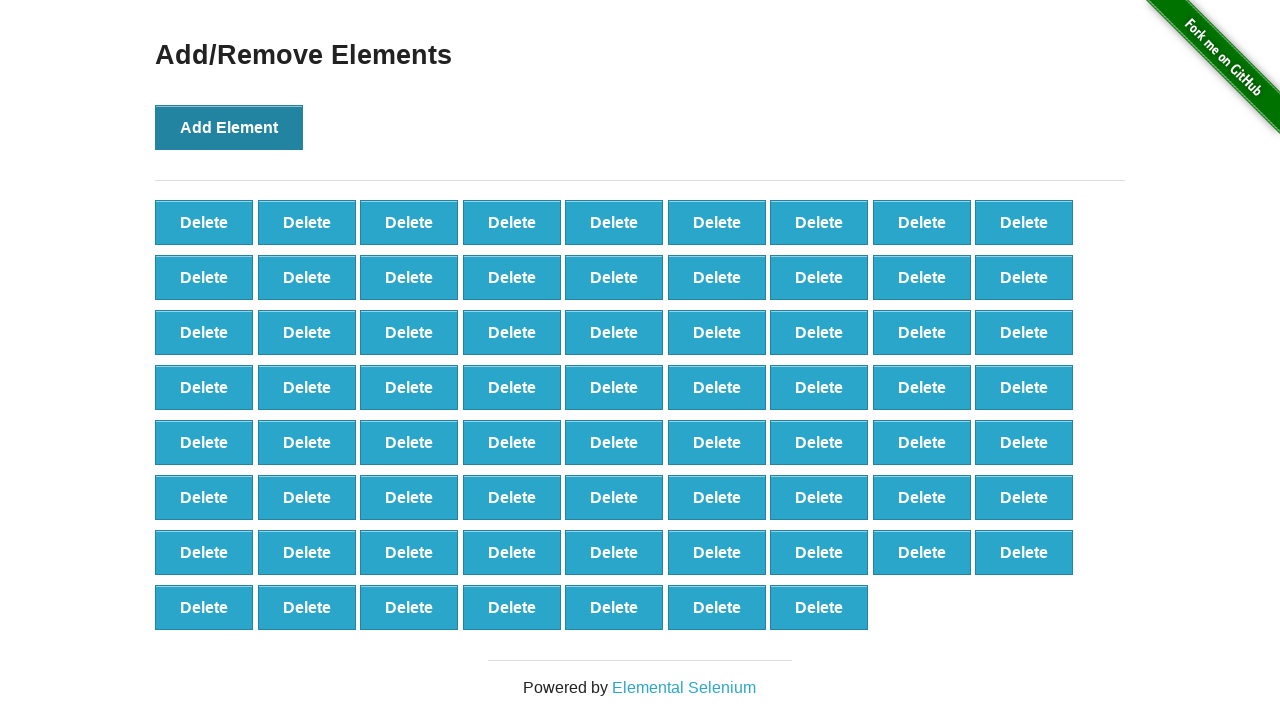

Clicked Add Element button (iteration 71/100) at (229, 127) on button[onclick='addElement()']
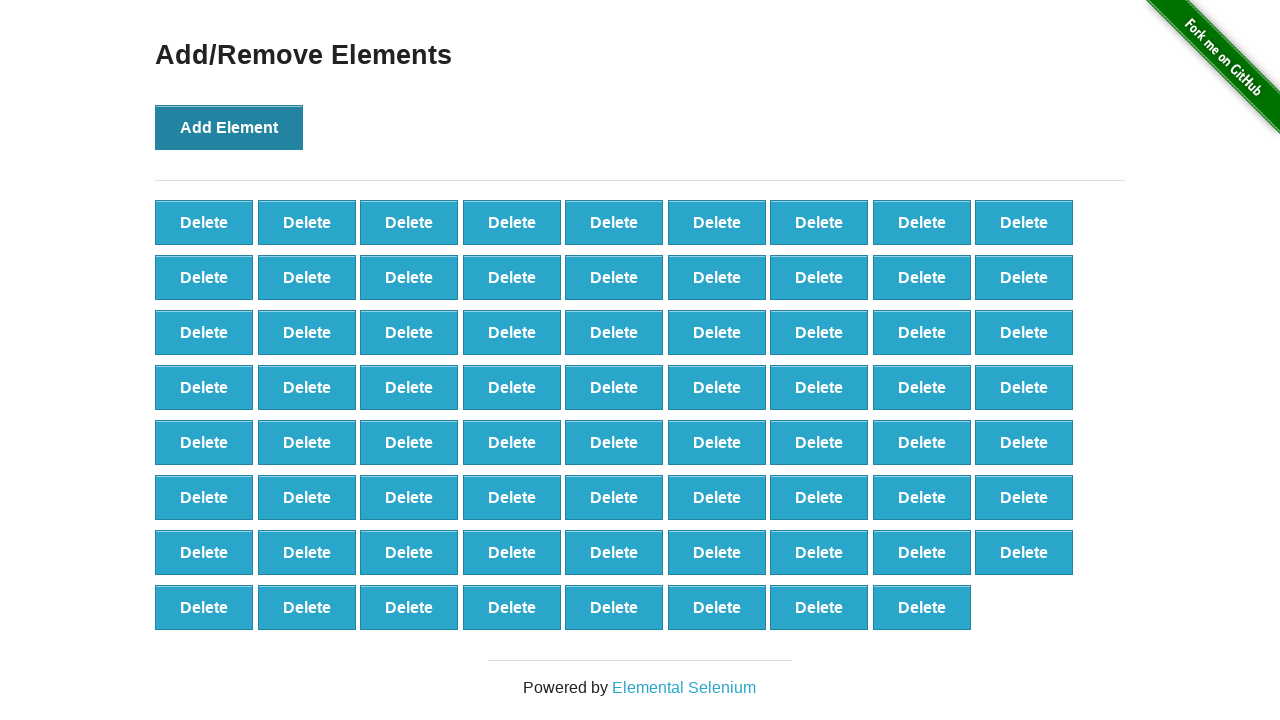

Clicked Add Element button (iteration 72/100) at (229, 127) on button[onclick='addElement()']
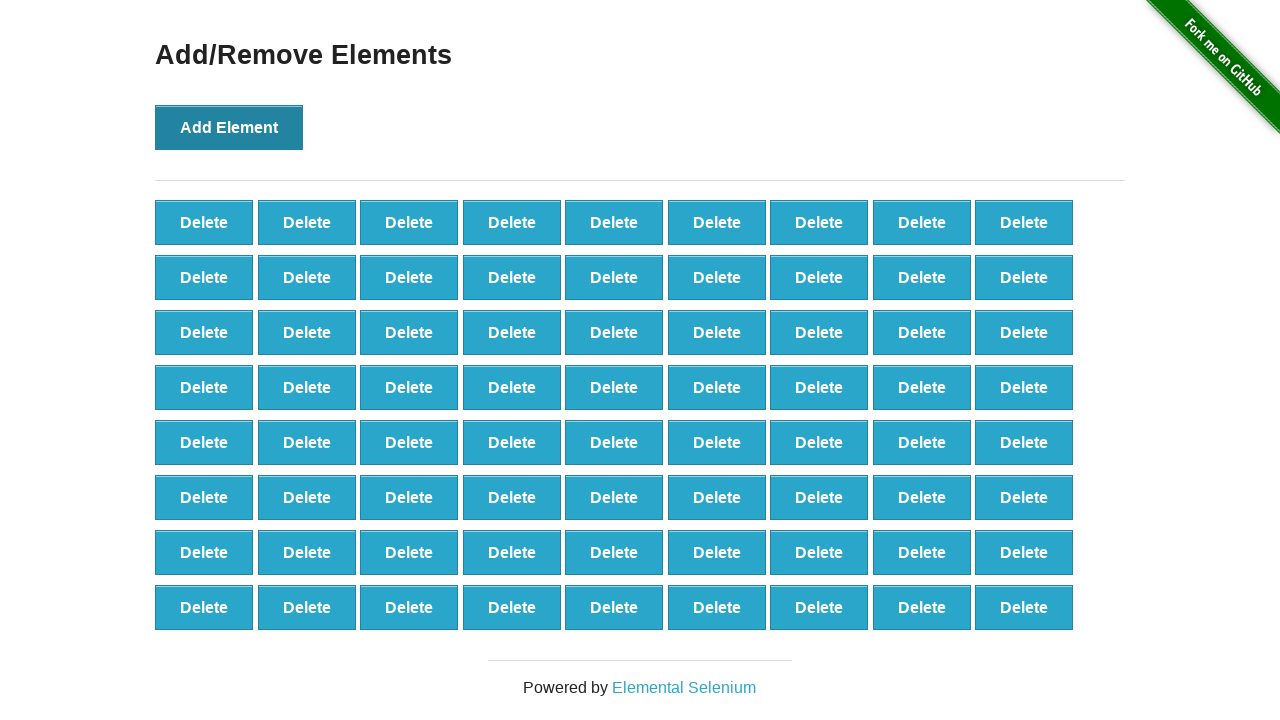

Clicked Add Element button (iteration 73/100) at (229, 127) on button[onclick='addElement()']
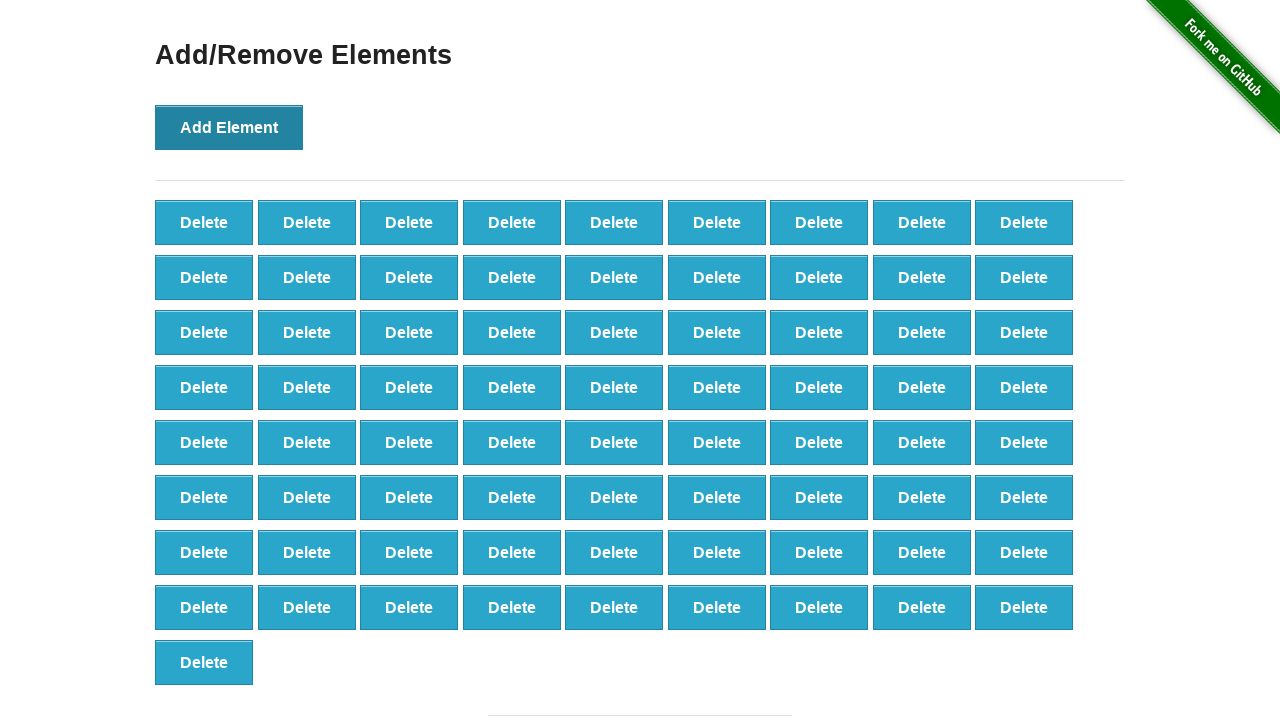

Clicked Add Element button (iteration 74/100) at (229, 127) on button[onclick='addElement()']
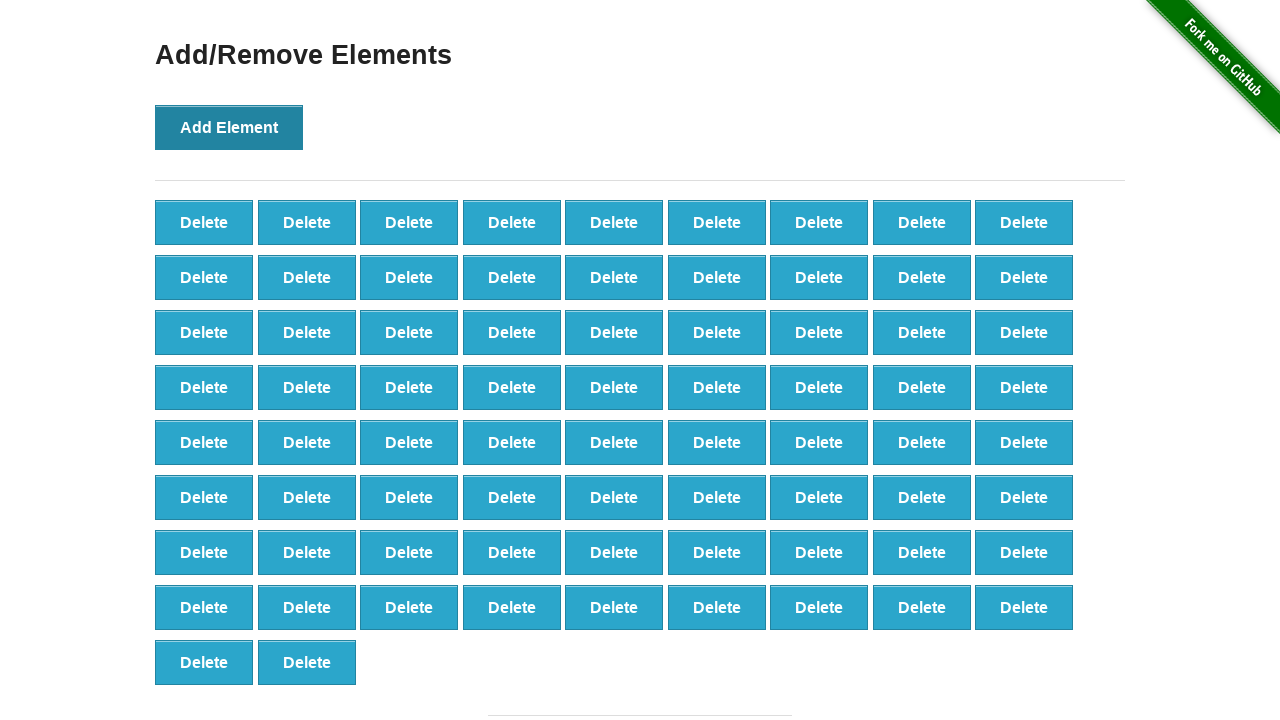

Clicked Add Element button (iteration 75/100) at (229, 127) on button[onclick='addElement()']
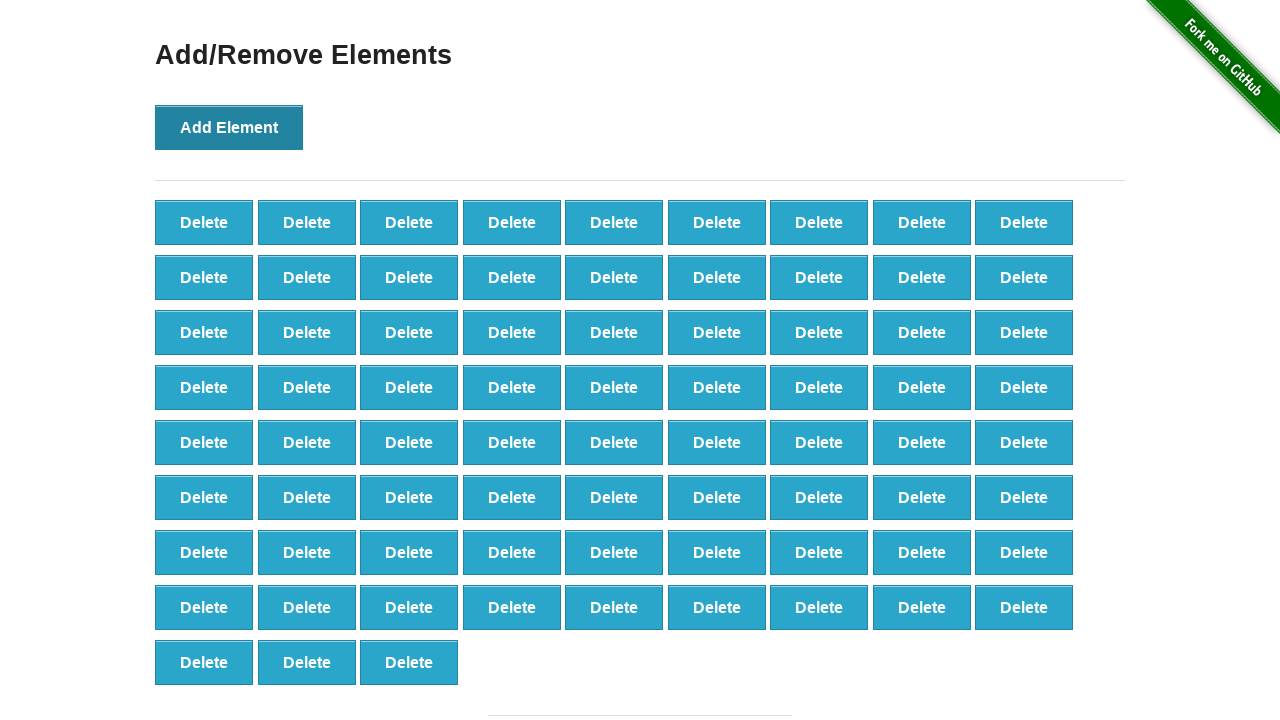

Clicked Add Element button (iteration 76/100) at (229, 127) on button[onclick='addElement()']
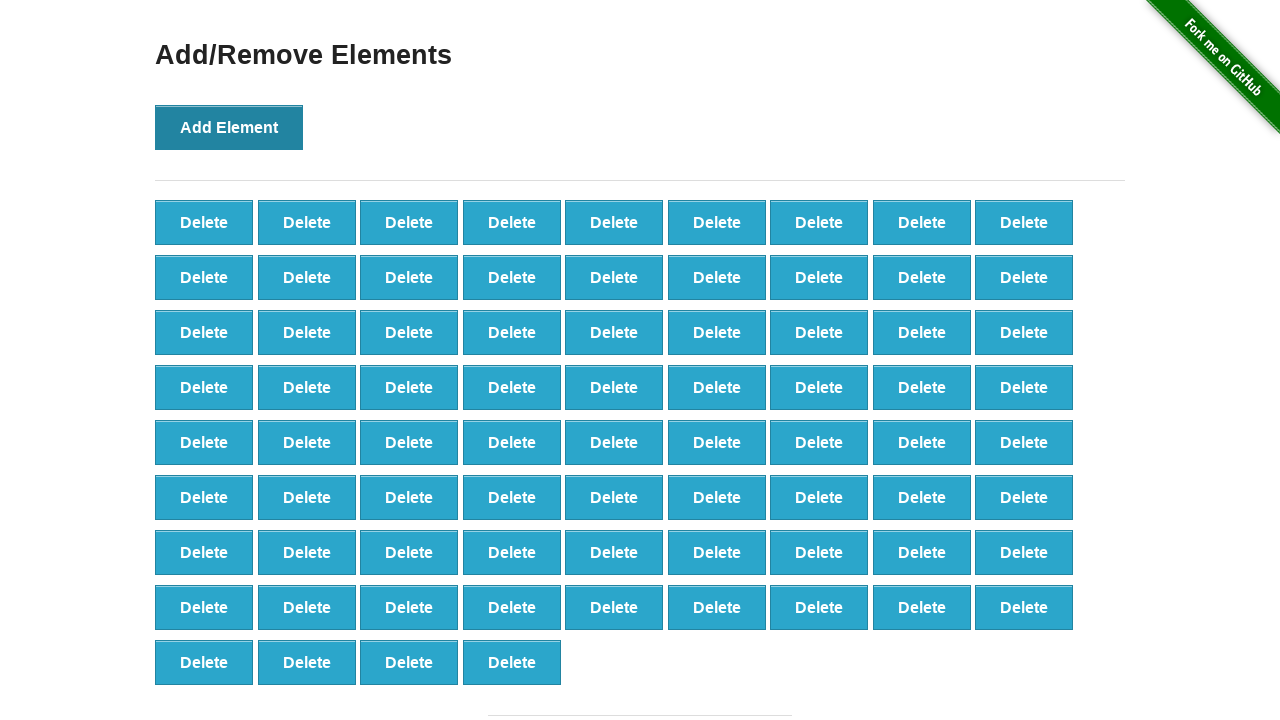

Clicked Add Element button (iteration 77/100) at (229, 127) on button[onclick='addElement()']
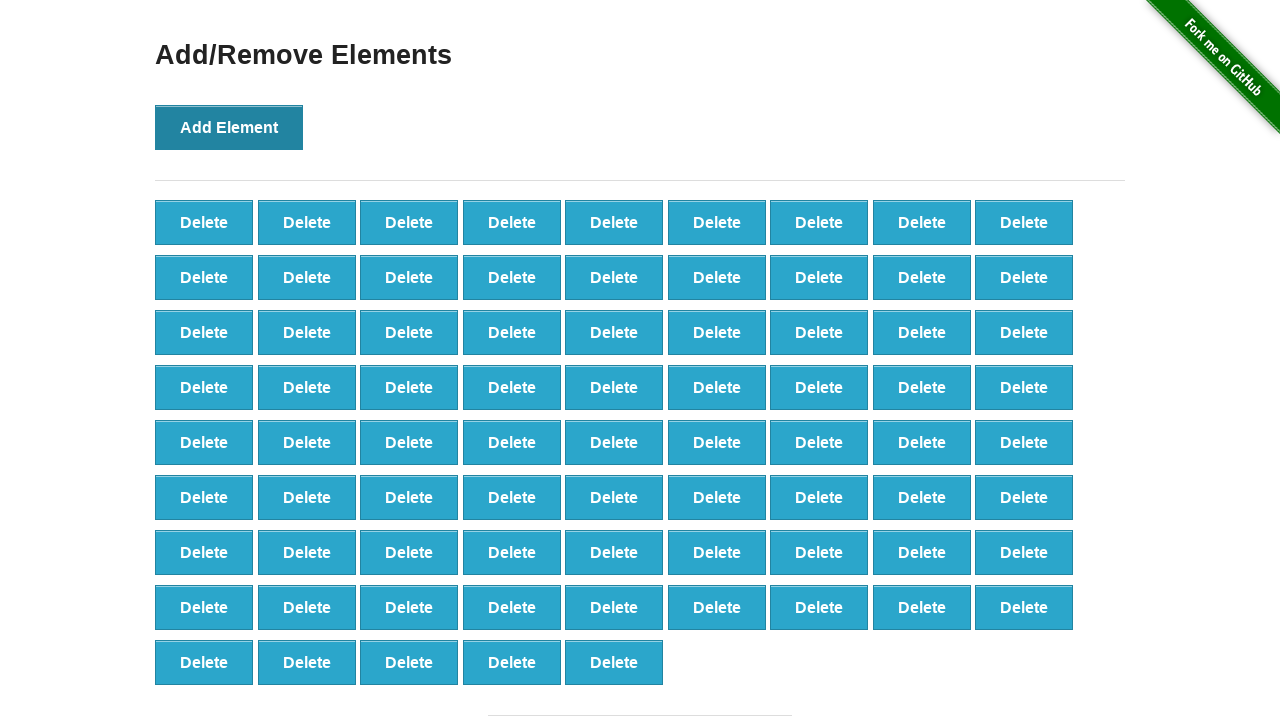

Clicked Add Element button (iteration 78/100) at (229, 127) on button[onclick='addElement()']
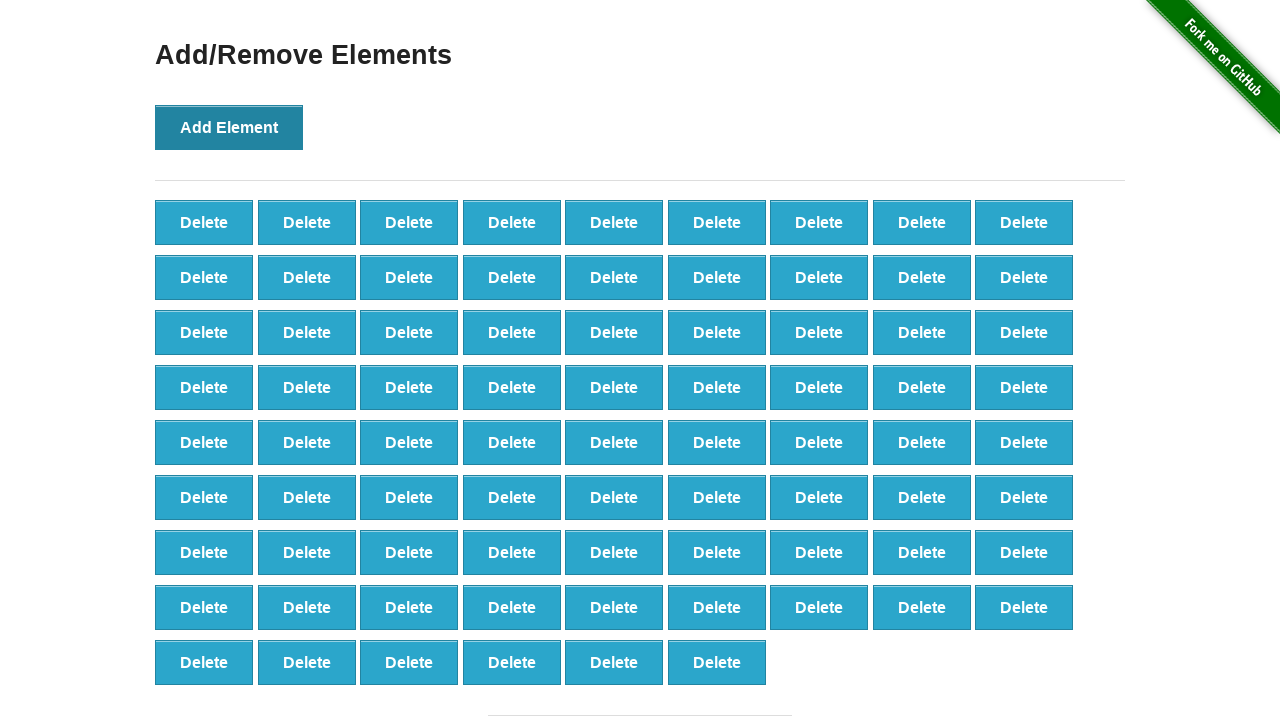

Clicked Add Element button (iteration 79/100) at (229, 127) on button[onclick='addElement()']
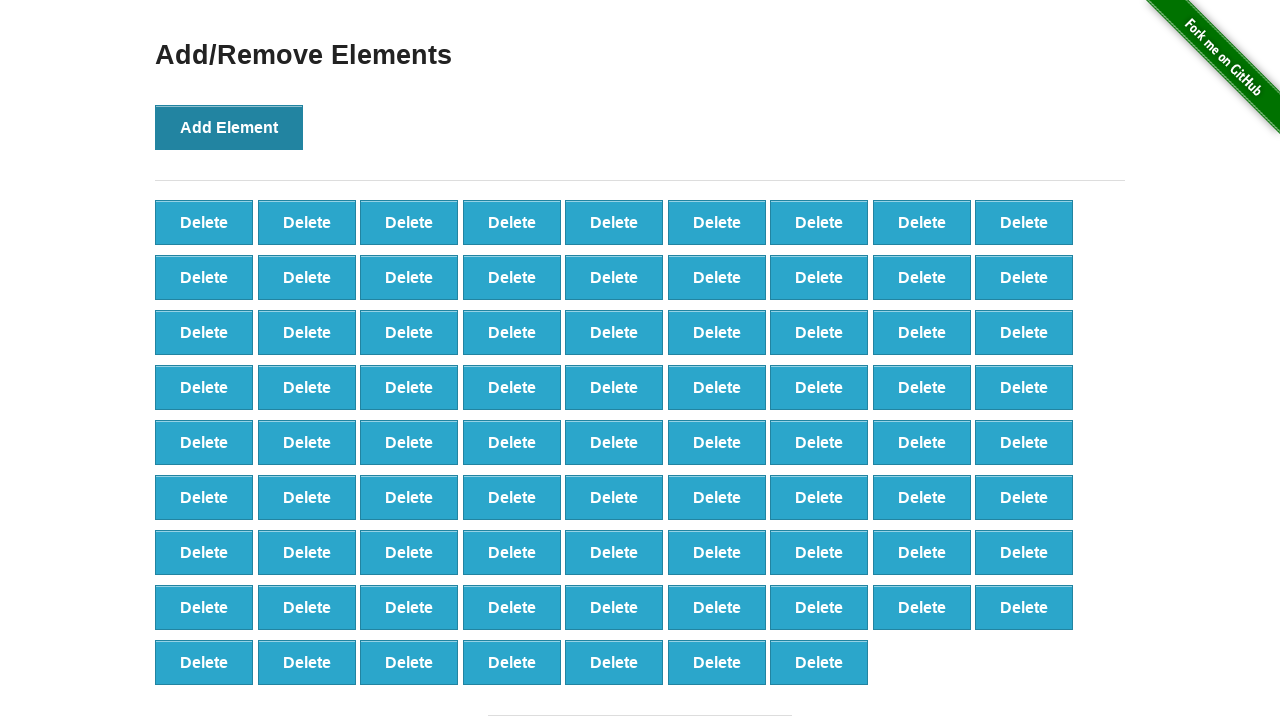

Clicked Add Element button (iteration 80/100) at (229, 127) on button[onclick='addElement()']
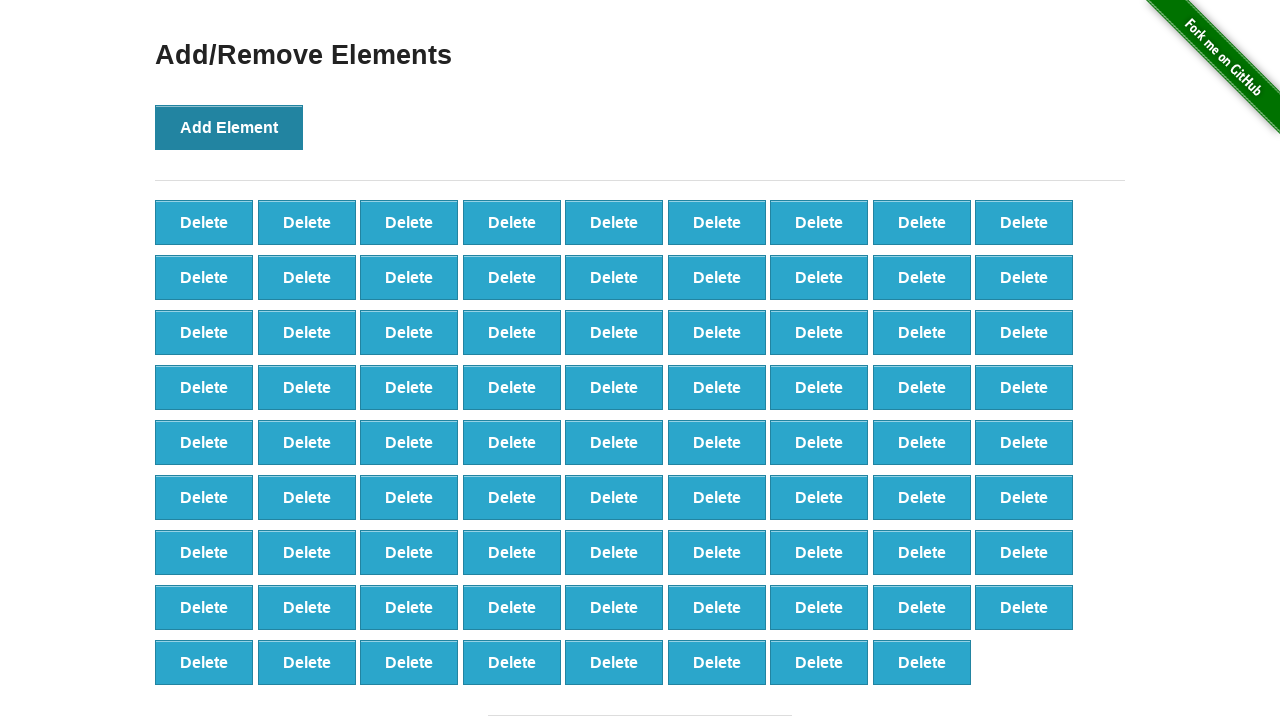

Clicked Add Element button (iteration 81/100) at (229, 127) on button[onclick='addElement()']
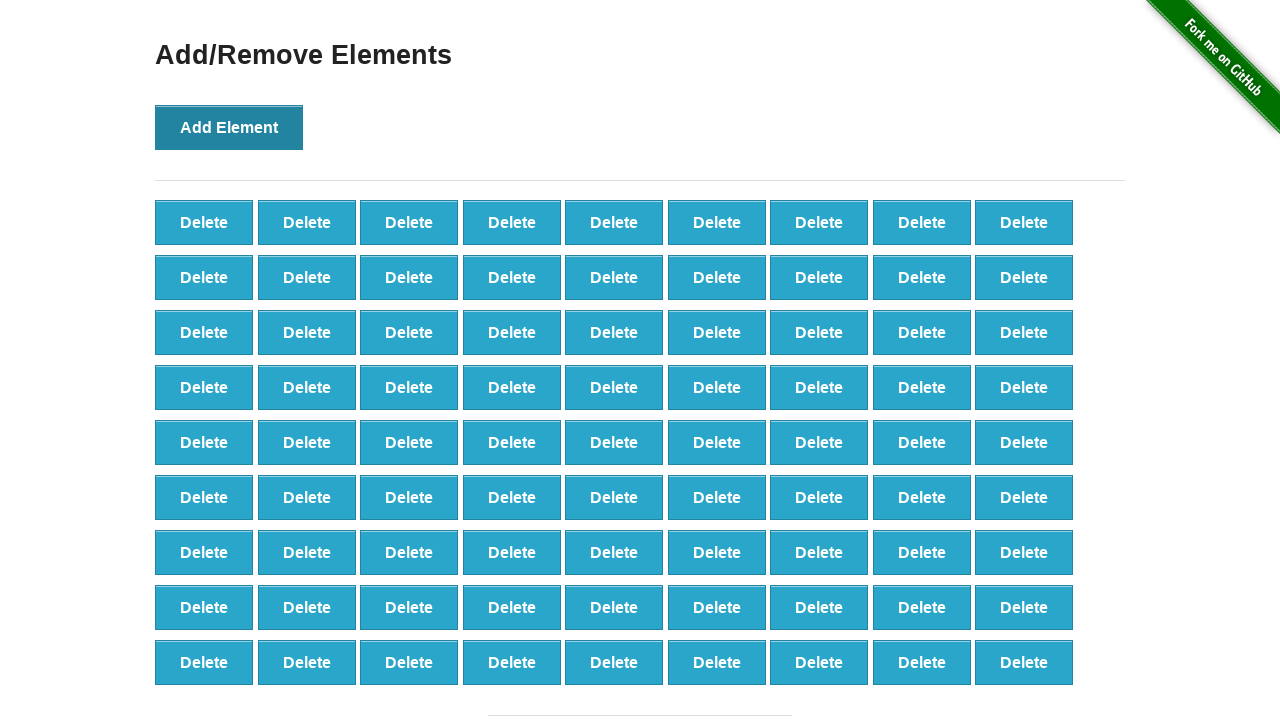

Clicked Add Element button (iteration 82/100) at (229, 127) on button[onclick='addElement()']
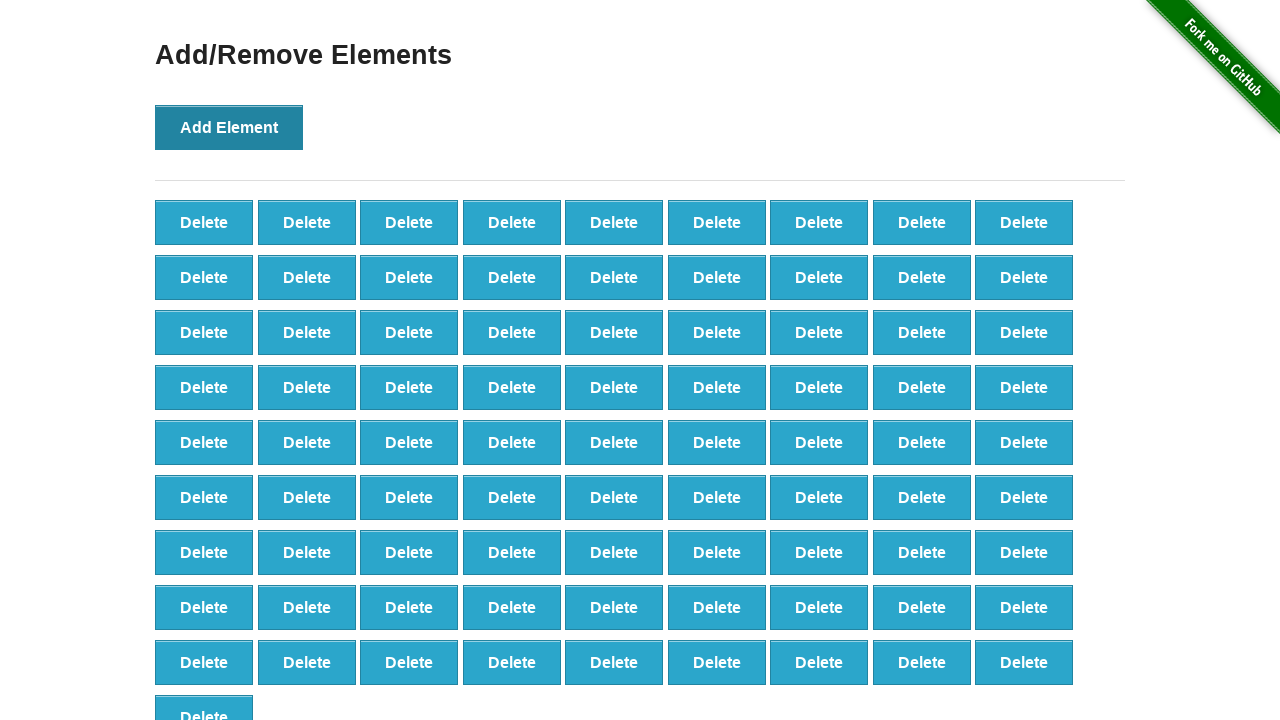

Clicked Add Element button (iteration 83/100) at (229, 127) on button[onclick='addElement()']
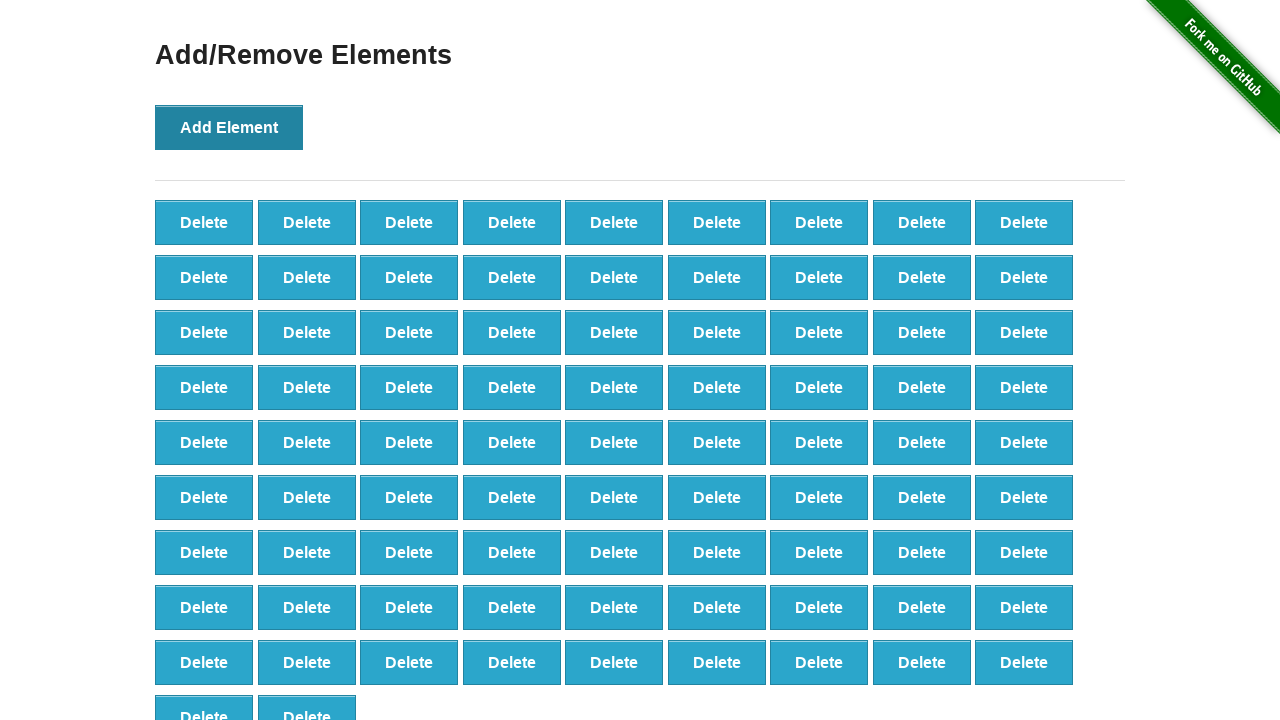

Clicked Add Element button (iteration 84/100) at (229, 127) on button[onclick='addElement()']
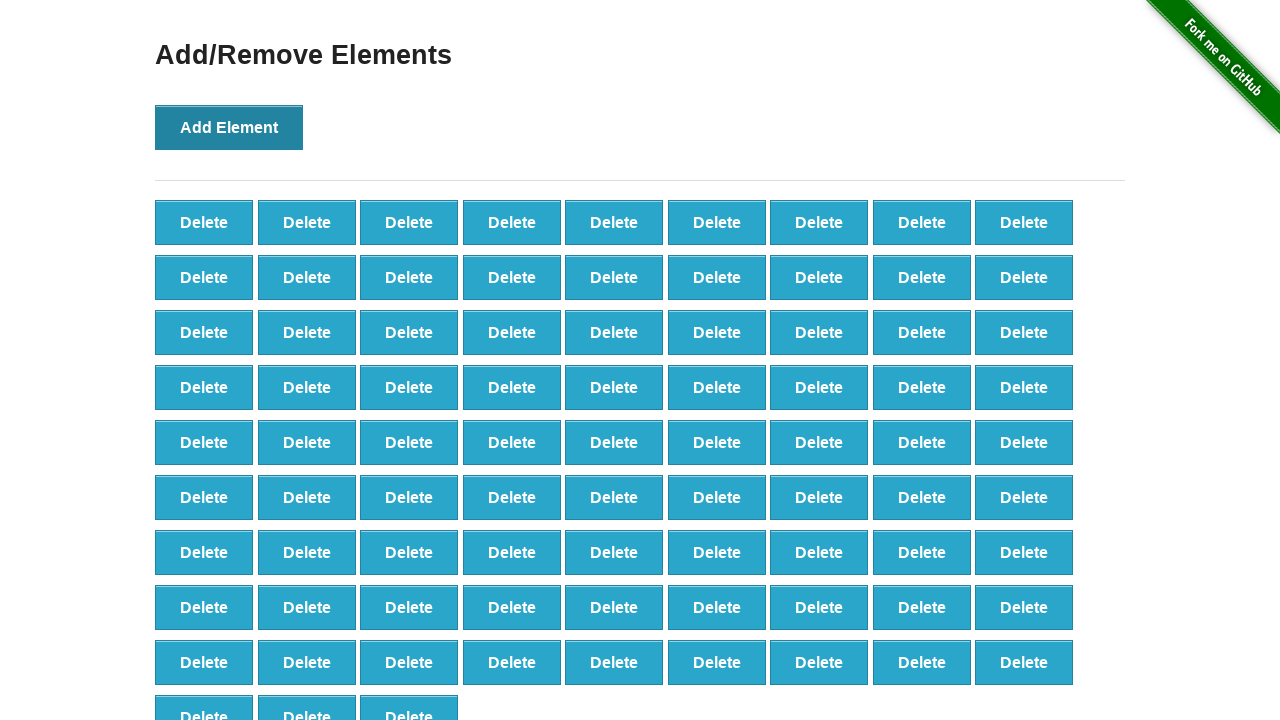

Clicked Add Element button (iteration 85/100) at (229, 127) on button[onclick='addElement()']
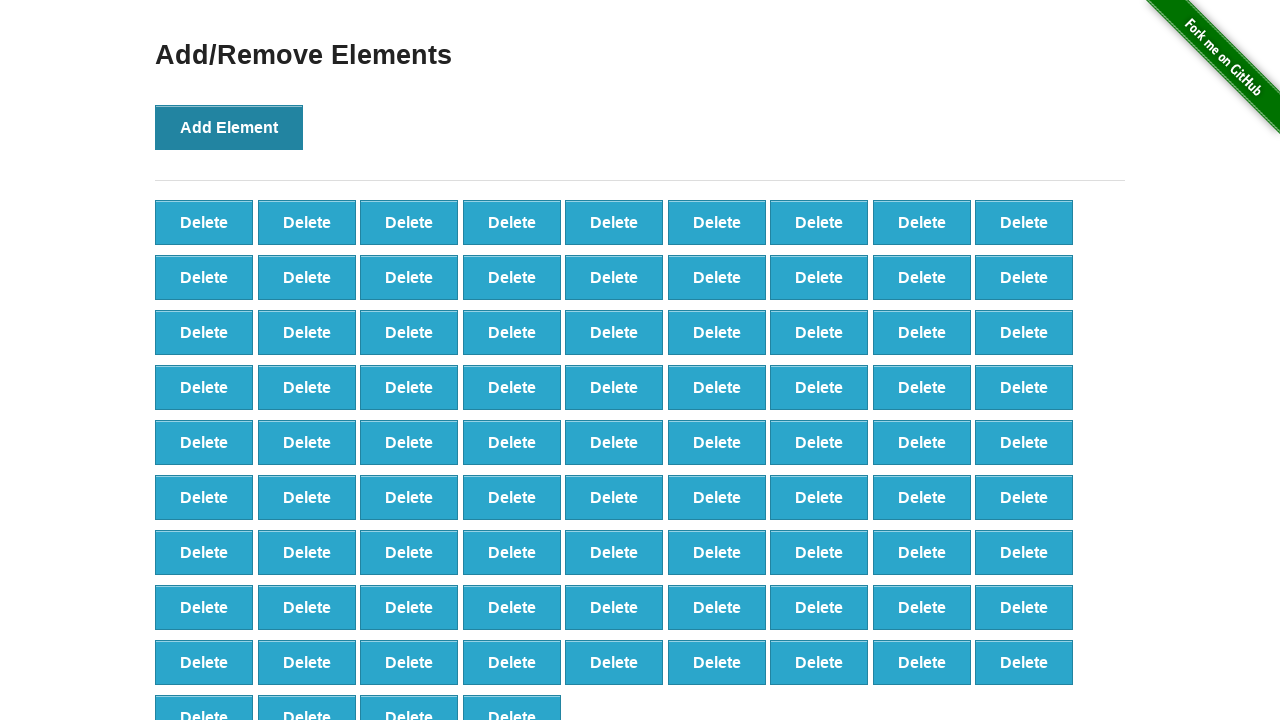

Clicked Add Element button (iteration 86/100) at (229, 127) on button[onclick='addElement()']
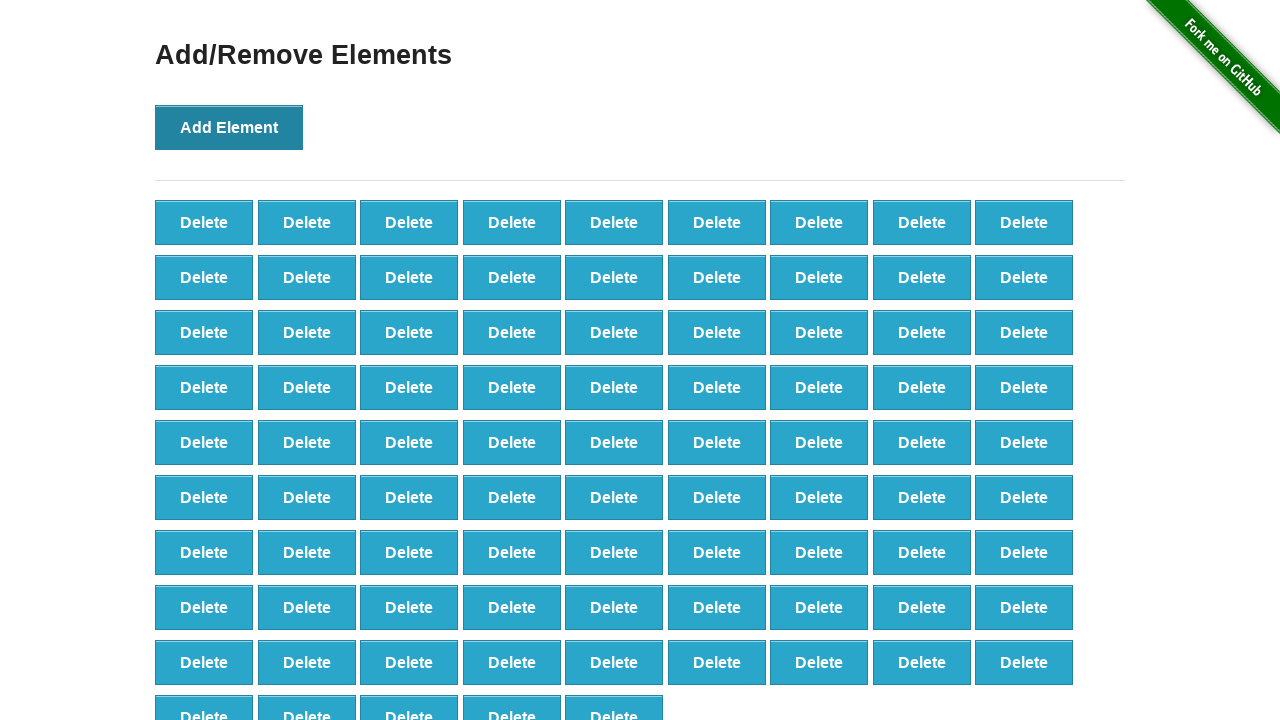

Clicked Add Element button (iteration 87/100) at (229, 127) on button[onclick='addElement()']
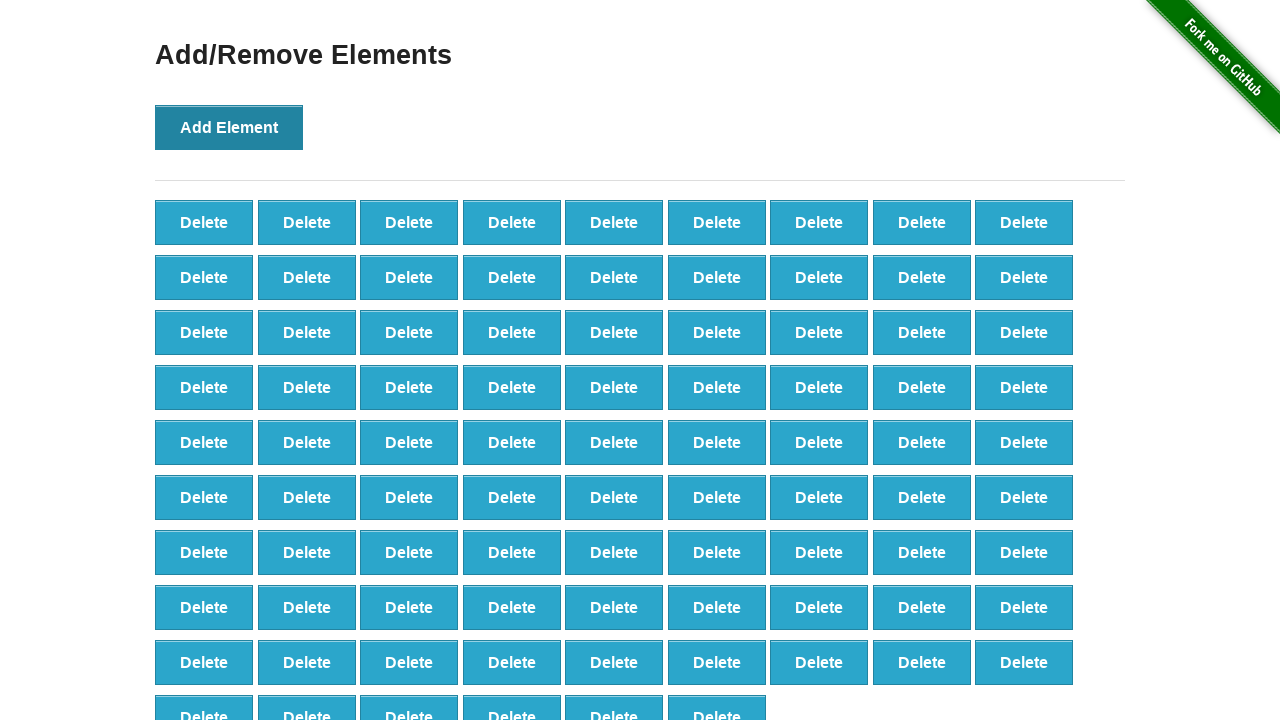

Clicked Add Element button (iteration 88/100) at (229, 127) on button[onclick='addElement()']
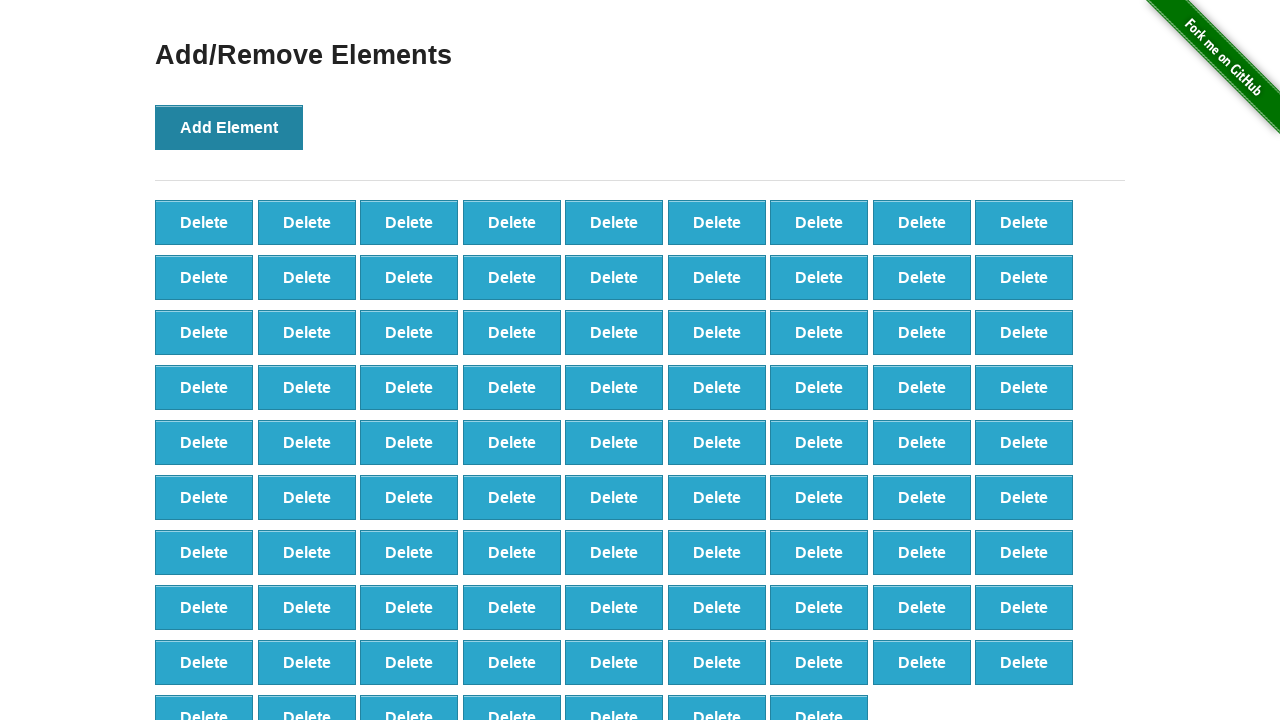

Clicked Add Element button (iteration 89/100) at (229, 127) on button[onclick='addElement()']
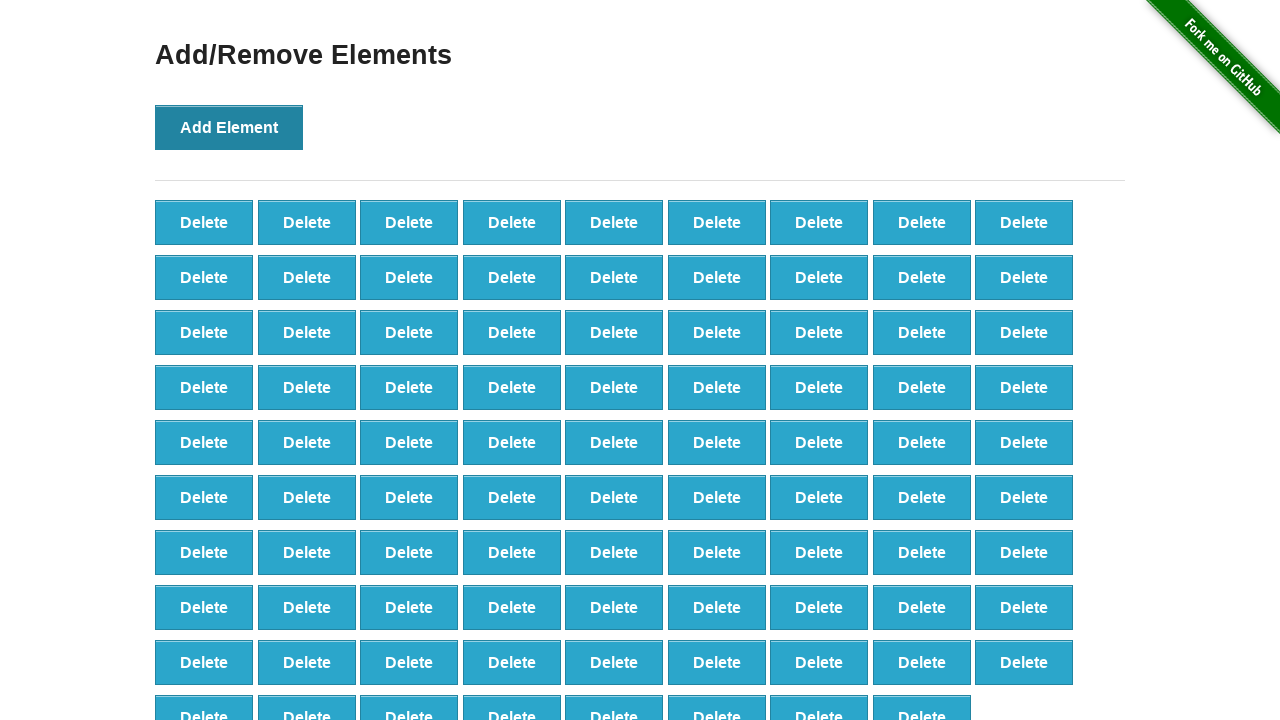

Clicked Add Element button (iteration 90/100) at (229, 127) on button[onclick='addElement()']
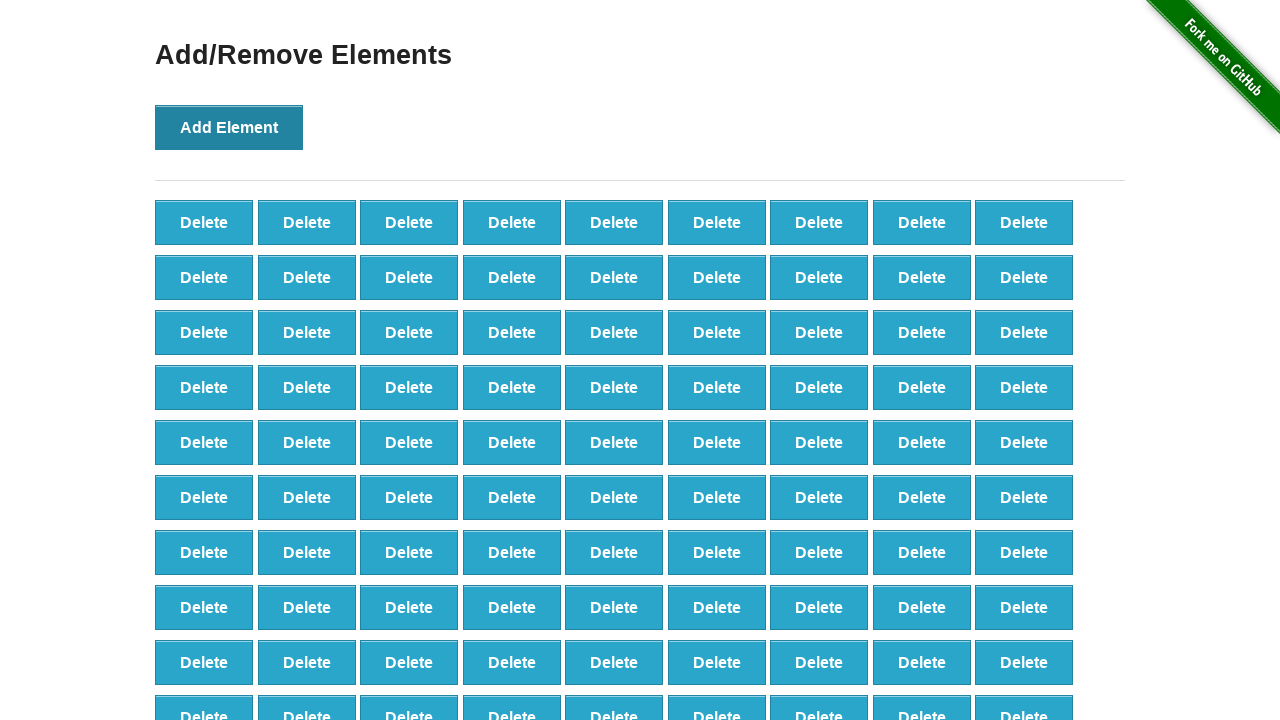

Clicked Add Element button (iteration 91/100) at (229, 127) on button[onclick='addElement()']
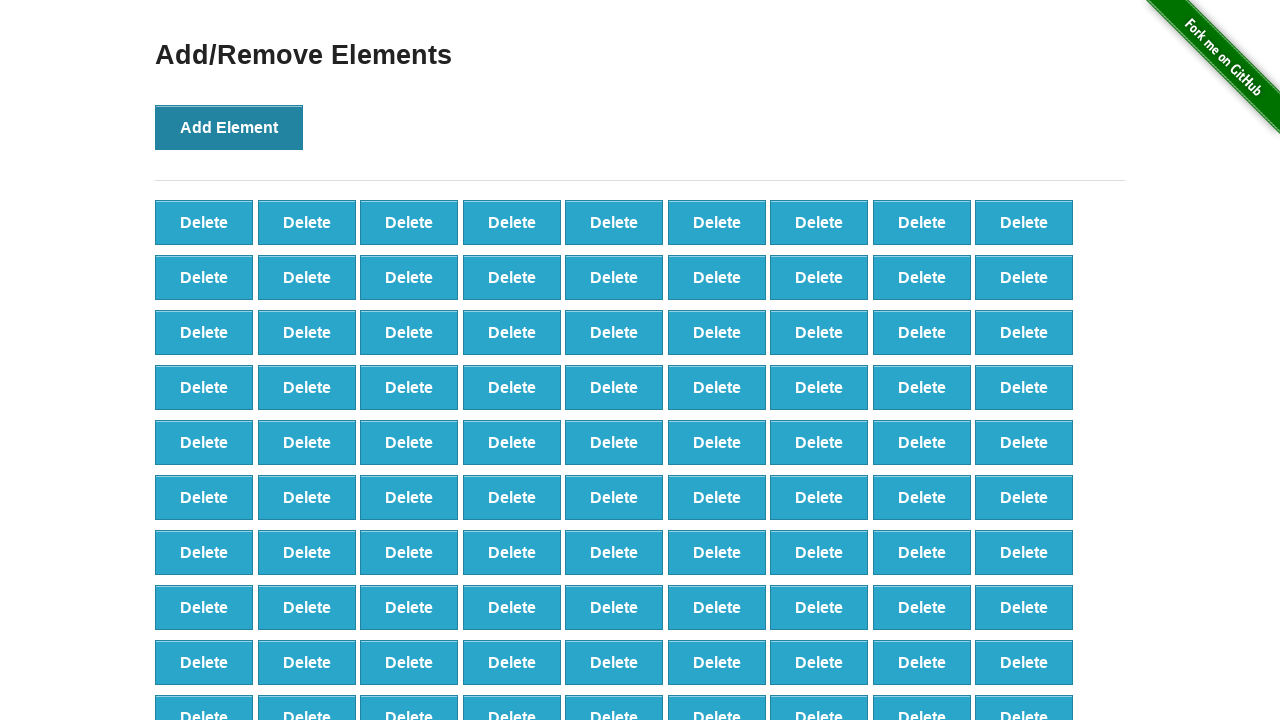

Clicked Add Element button (iteration 92/100) at (229, 127) on button[onclick='addElement()']
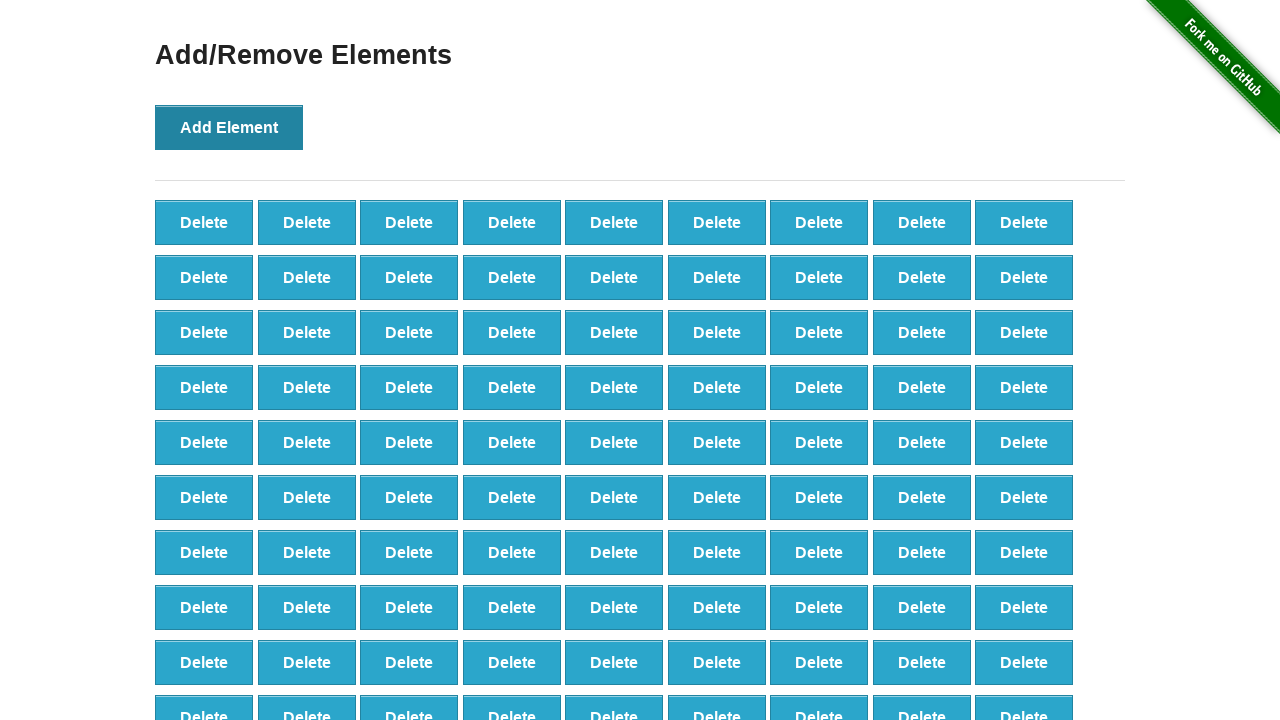

Clicked Add Element button (iteration 93/100) at (229, 127) on button[onclick='addElement()']
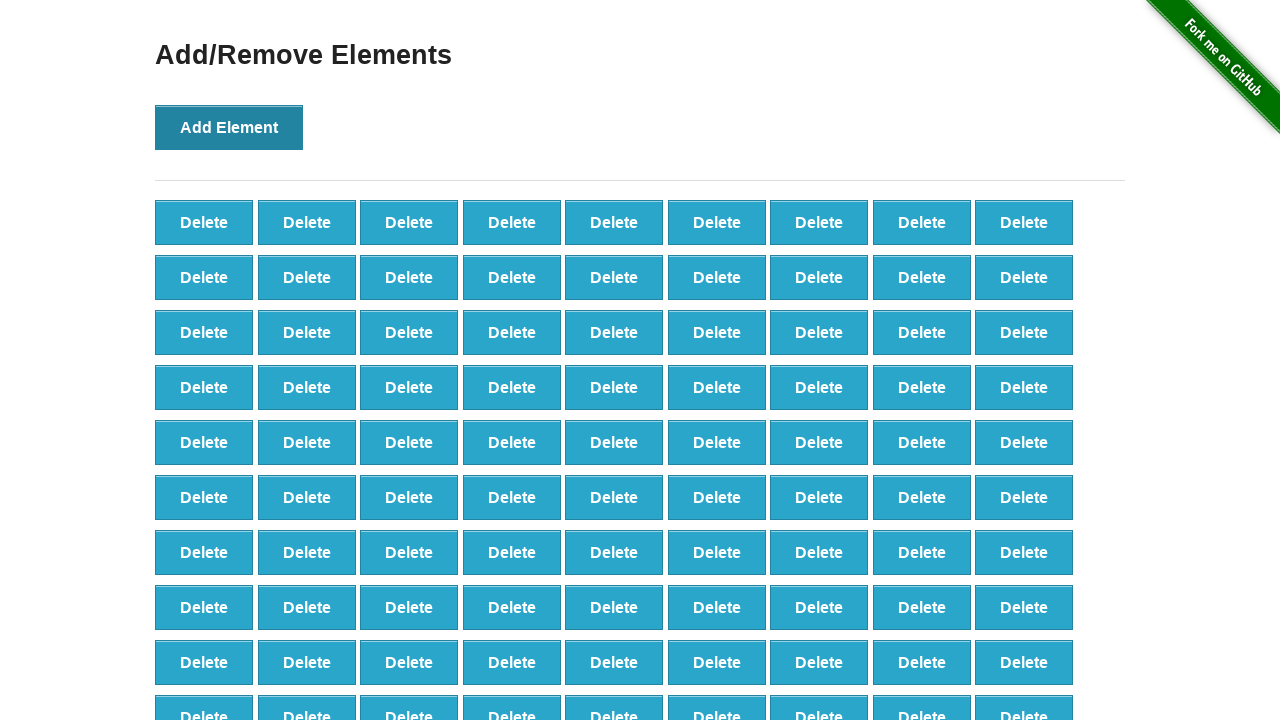

Clicked Add Element button (iteration 94/100) at (229, 127) on button[onclick='addElement()']
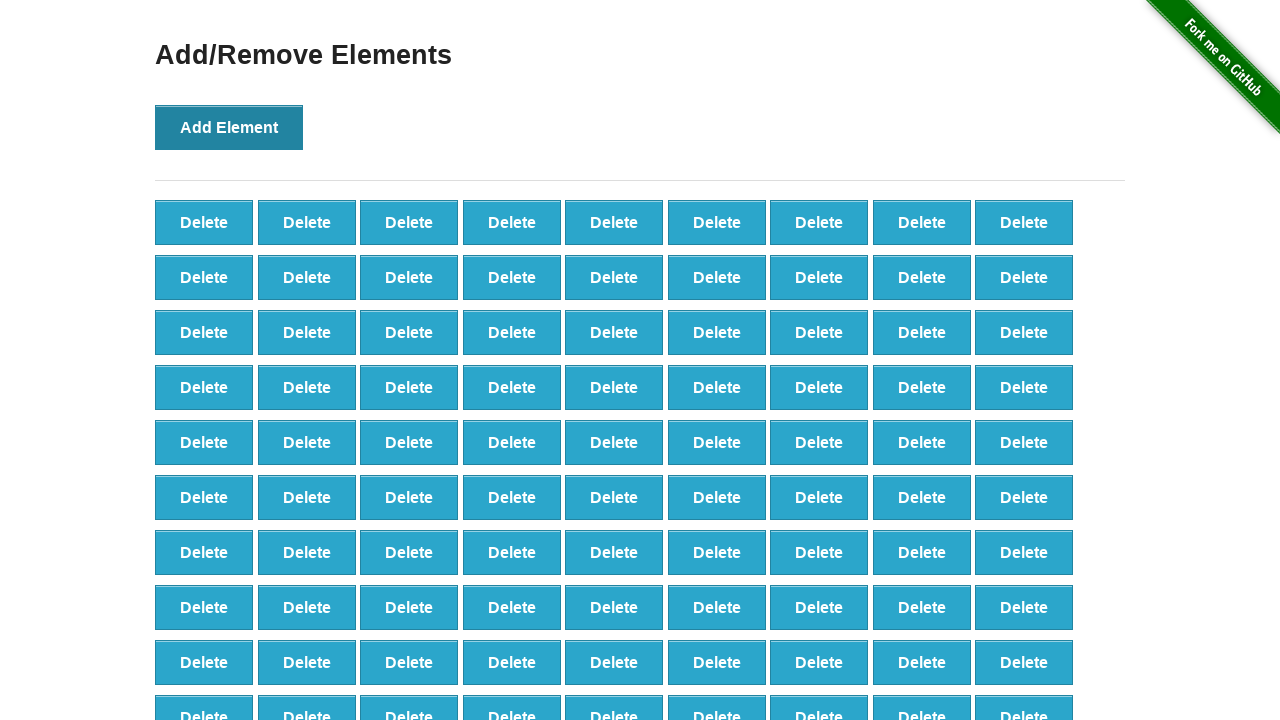

Clicked Add Element button (iteration 95/100) at (229, 127) on button[onclick='addElement()']
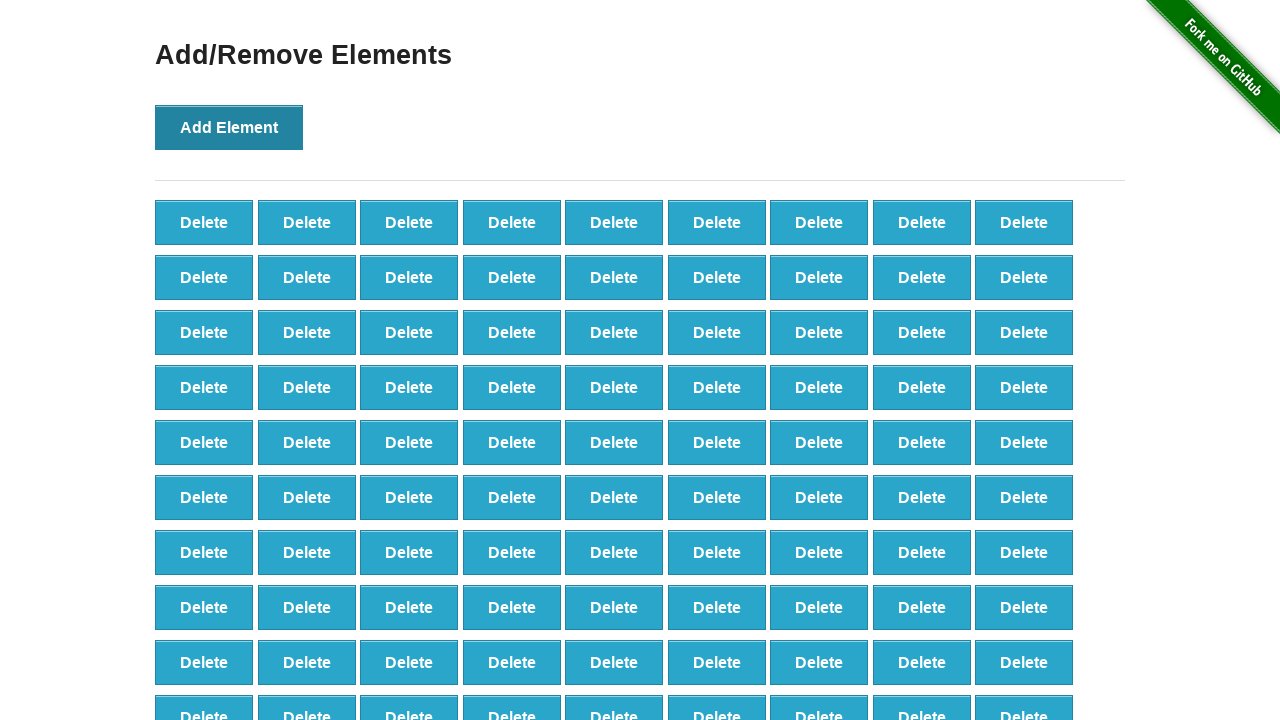

Clicked Add Element button (iteration 96/100) at (229, 127) on button[onclick='addElement()']
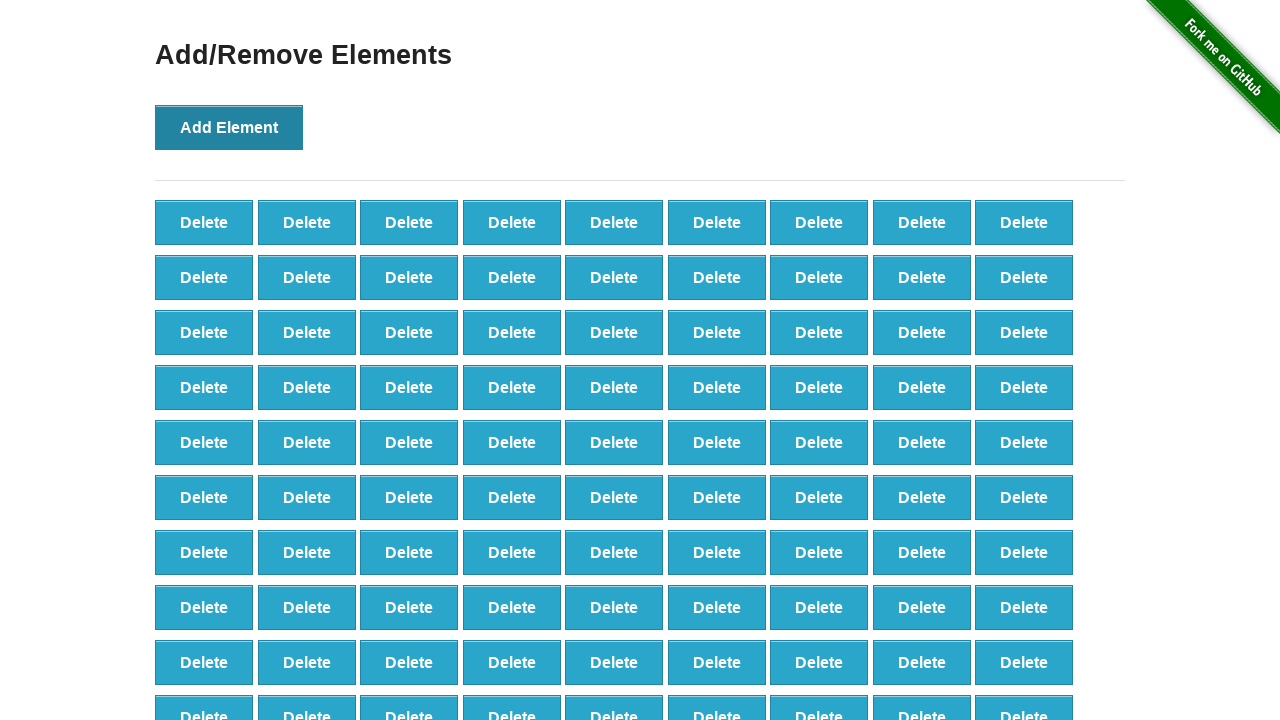

Clicked Add Element button (iteration 97/100) at (229, 127) on button[onclick='addElement()']
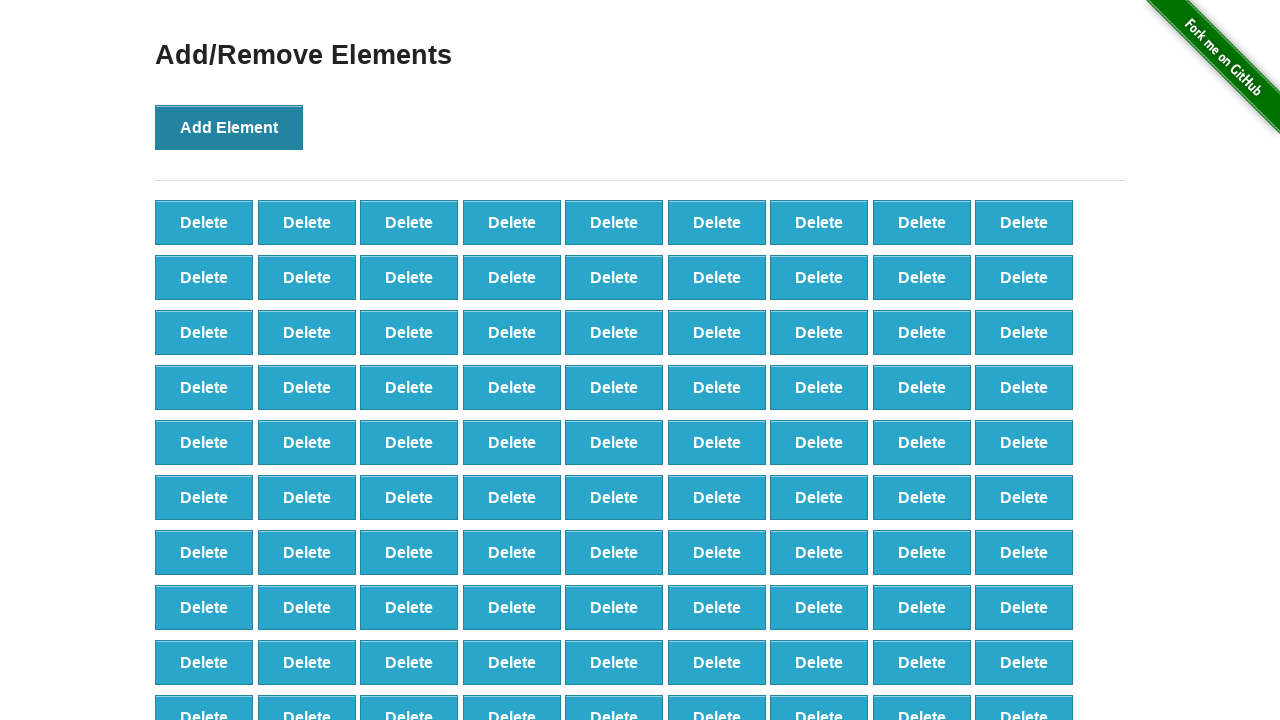

Clicked Add Element button (iteration 98/100) at (229, 127) on button[onclick='addElement()']
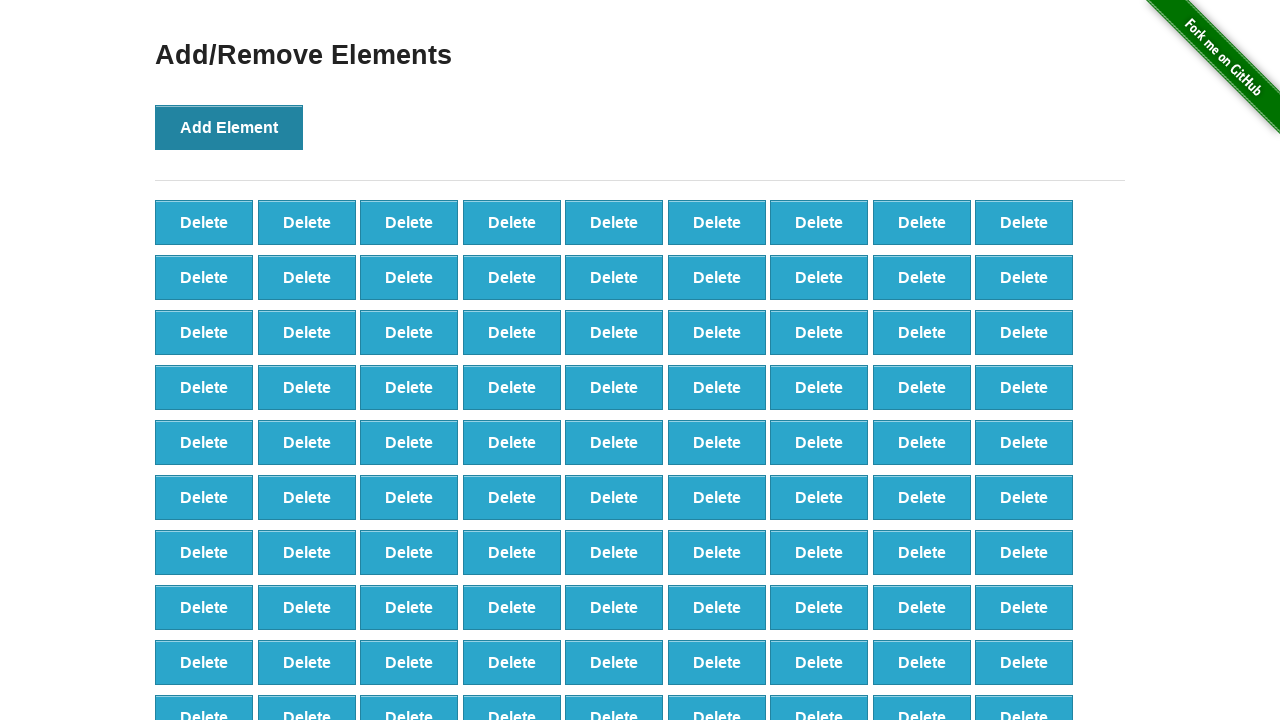

Clicked Add Element button (iteration 99/100) at (229, 127) on button[onclick='addElement()']
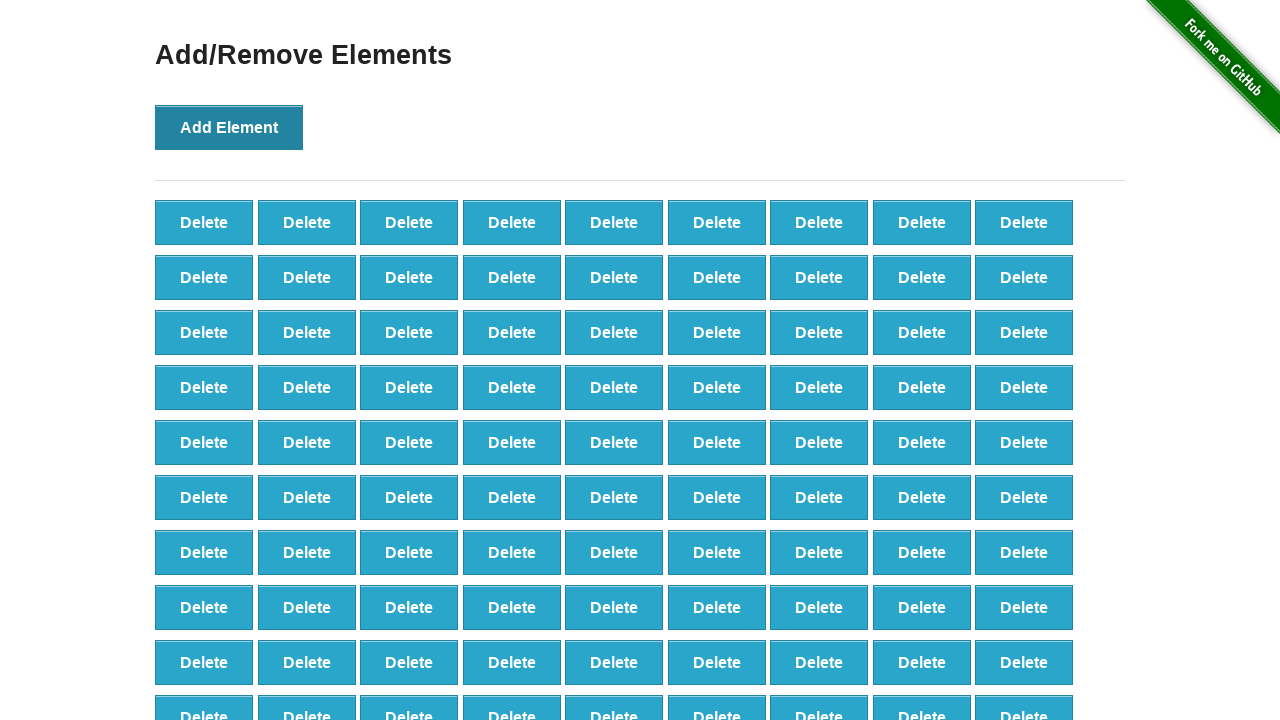

Clicked Add Element button (iteration 100/100) at (229, 127) on button[onclick='addElement()']
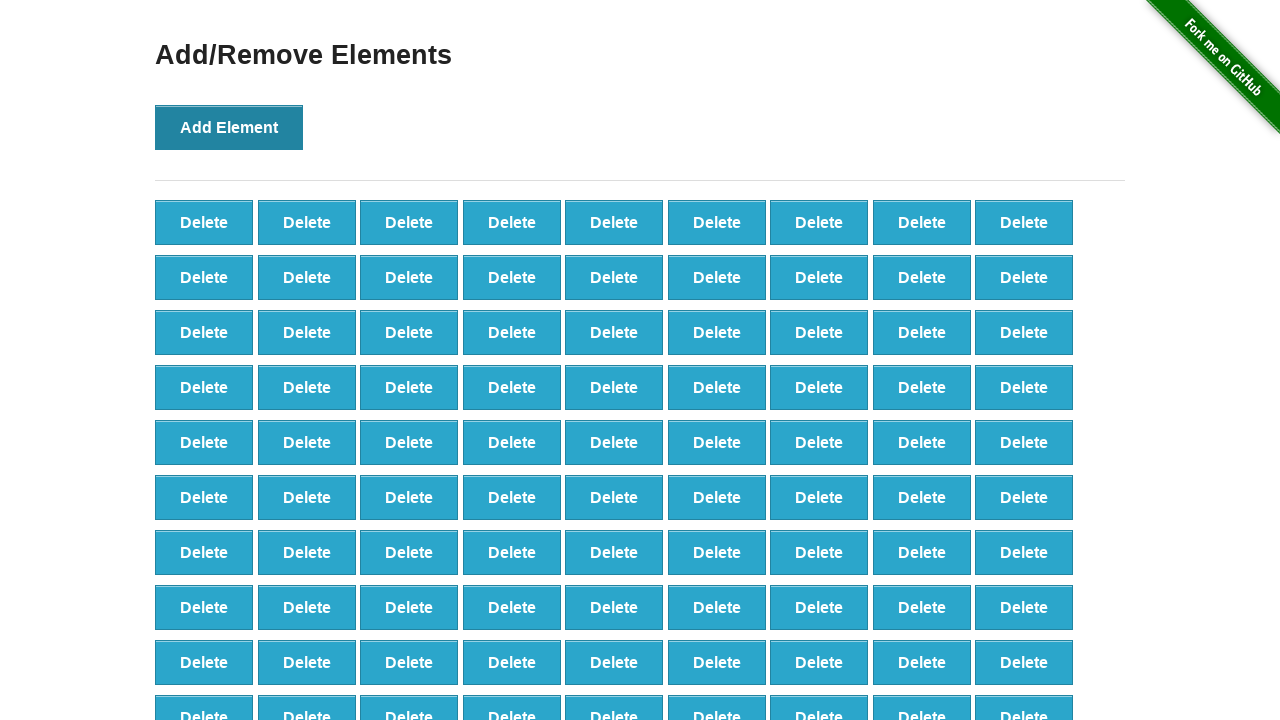

Verified 100 delete buttons were created
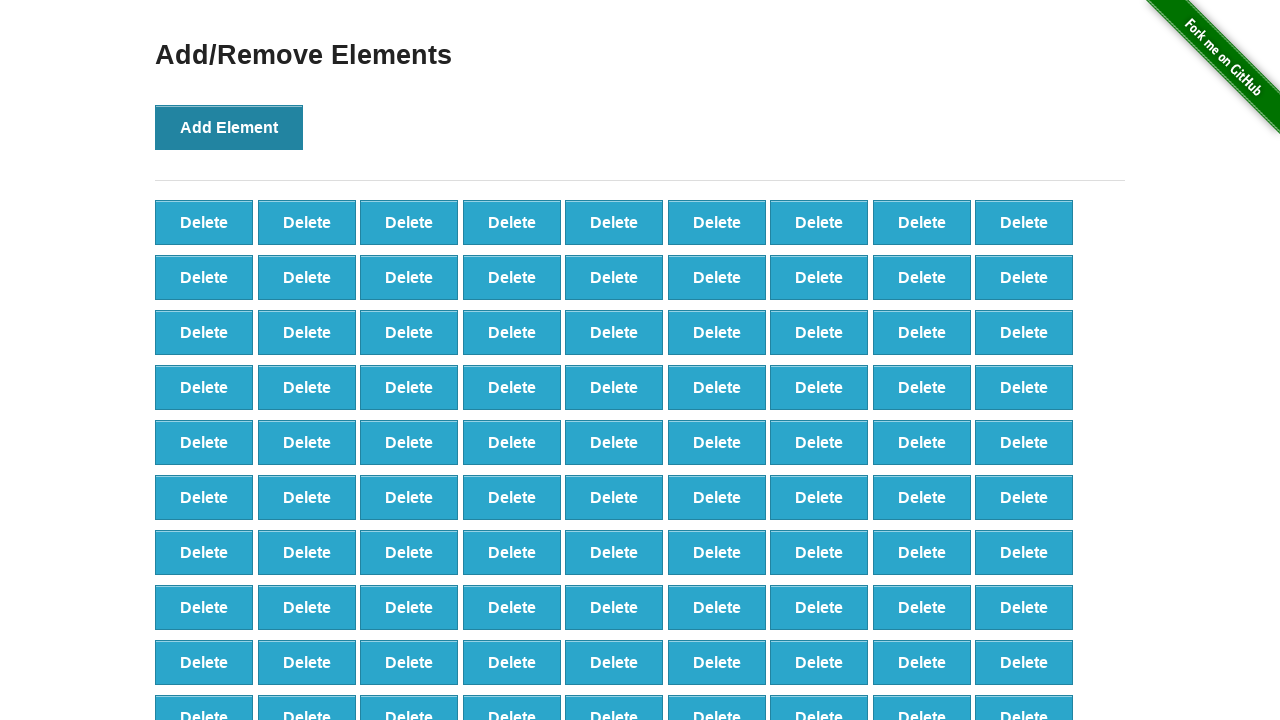

Clicked Delete button (iteration 1/90) at (204, 222) on button.added-manually >> nth=0
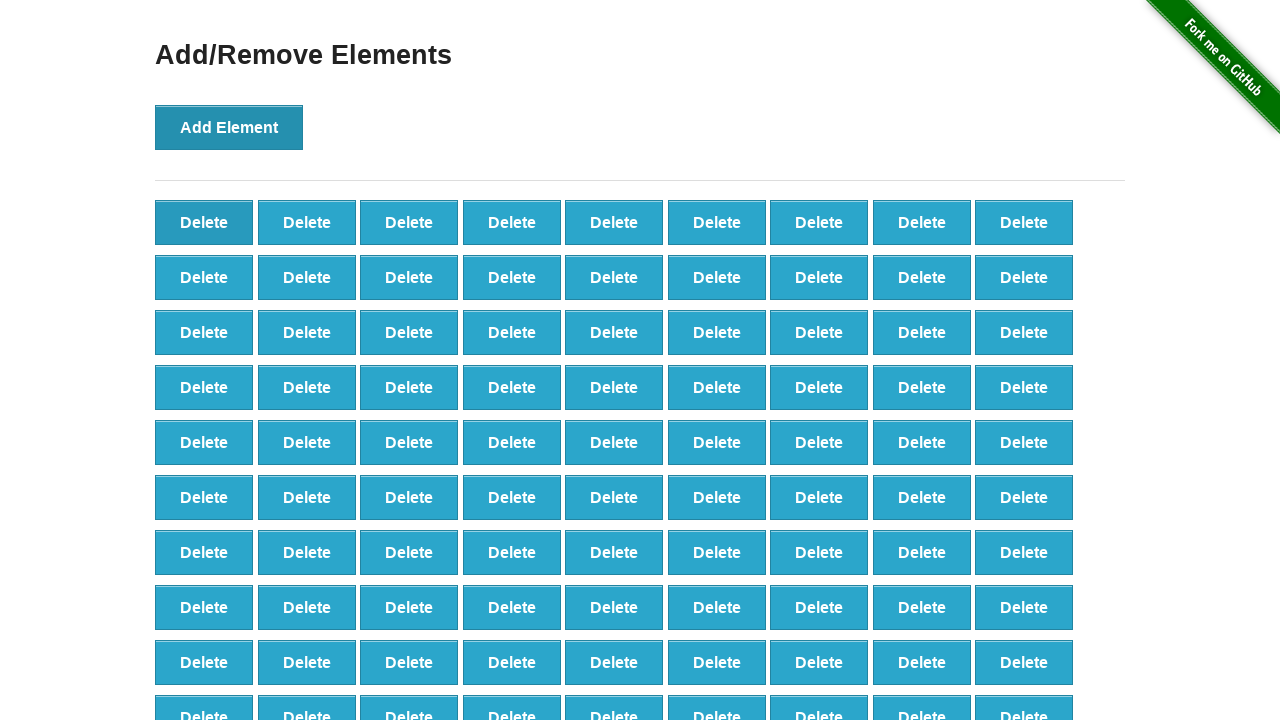

Clicked Delete button (iteration 2/90) at (204, 222) on button.added-manually >> nth=0
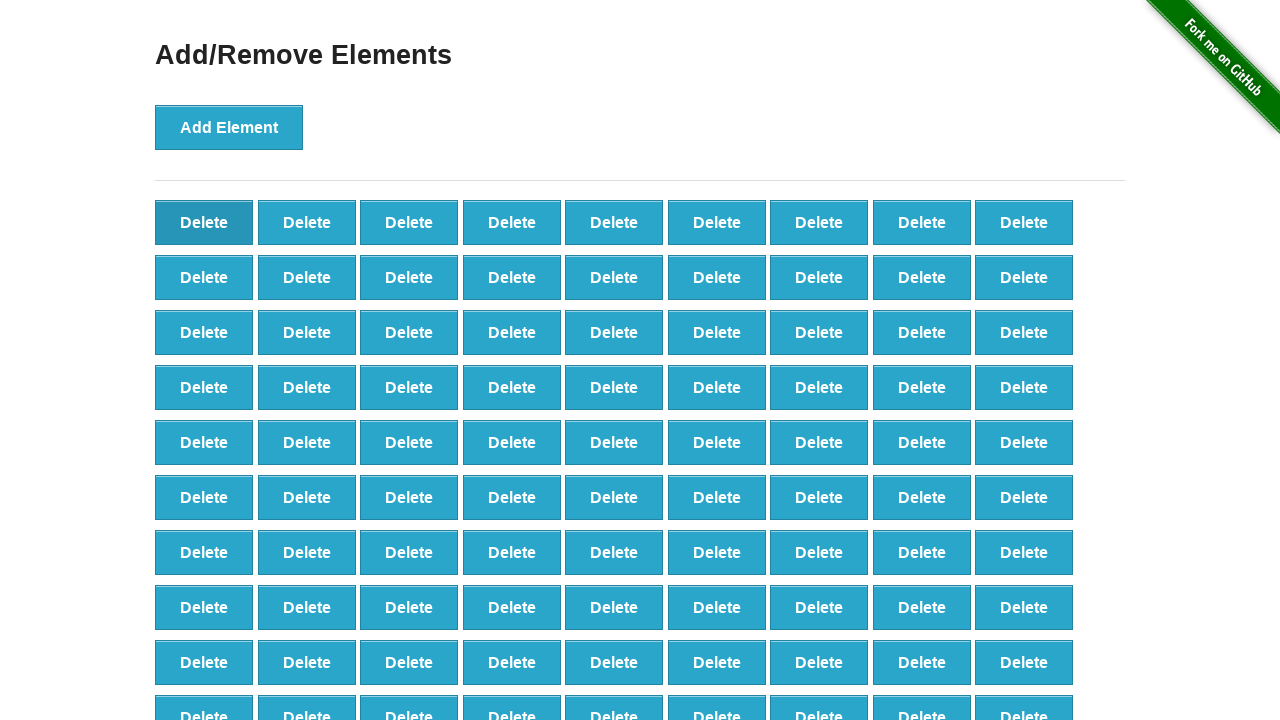

Clicked Delete button (iteration 3/90) at (204, 222) on button.added-manually >> nth=0
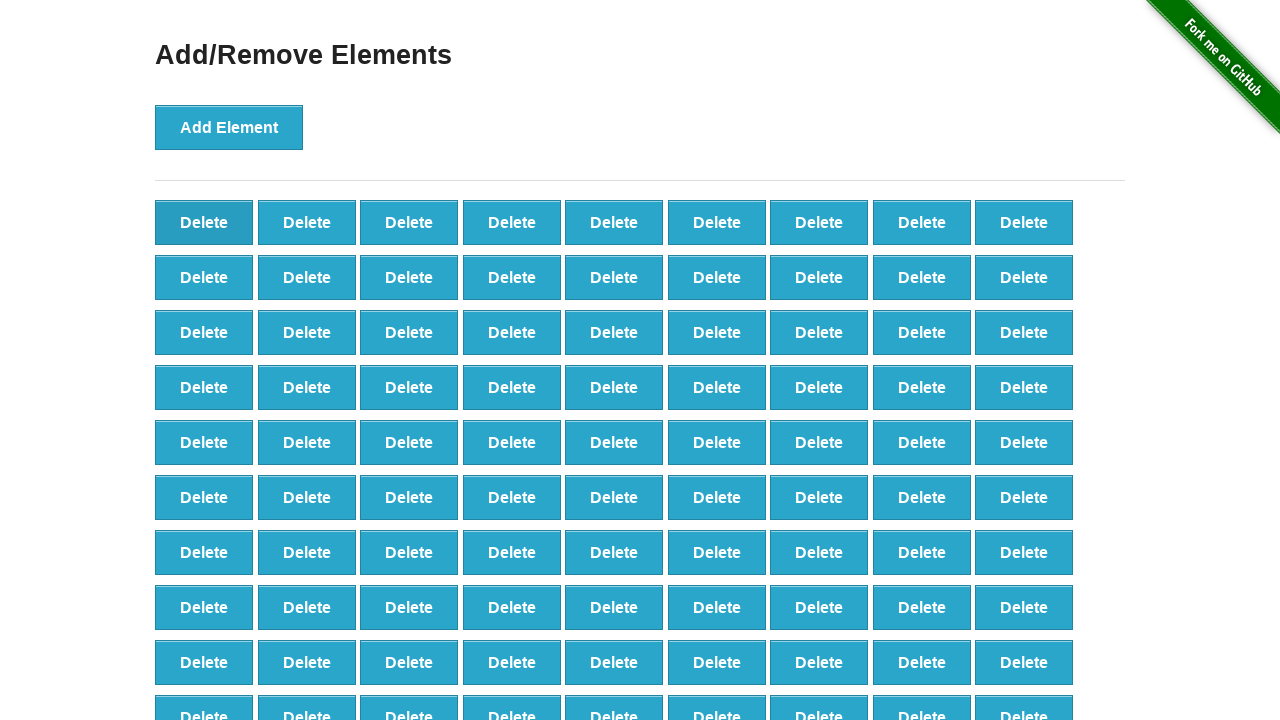

Clicked Delete button (iteration 4/90) at (204, 222) on button.added-manually >> nth=0
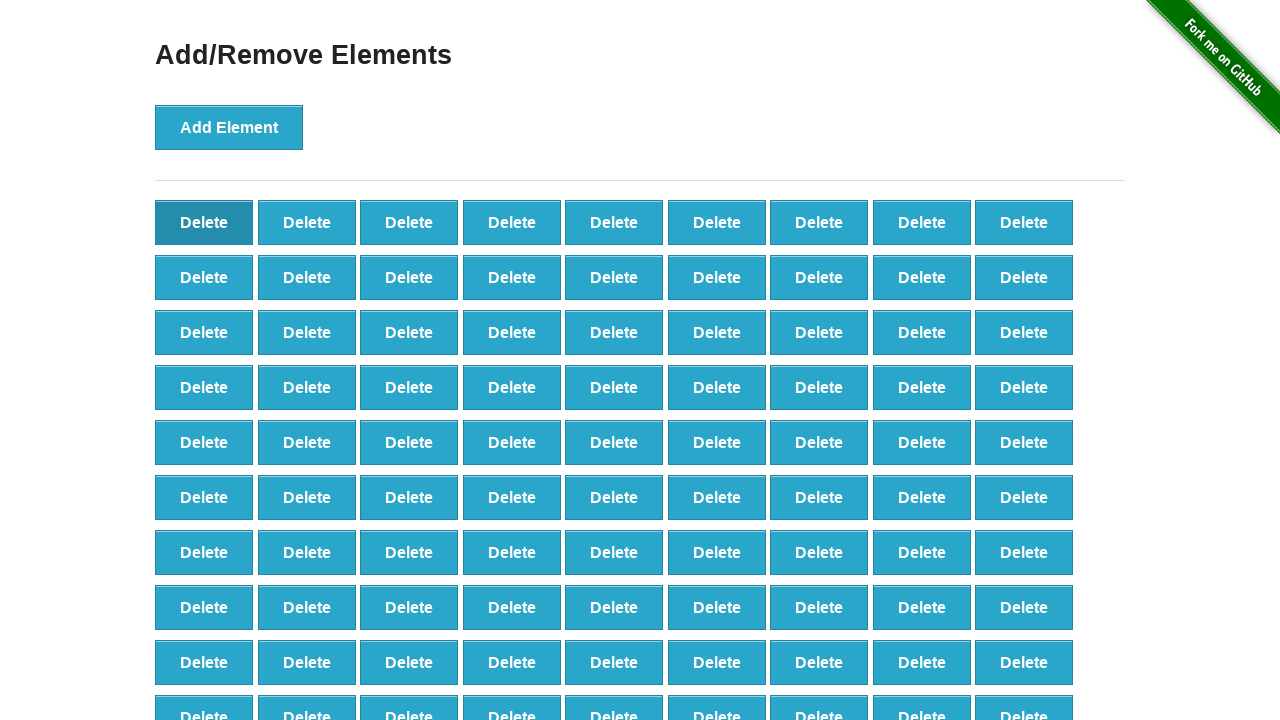

Clicked Delete button (iteration 5/90) at (204, 222) on button.added-manually >> nth=0
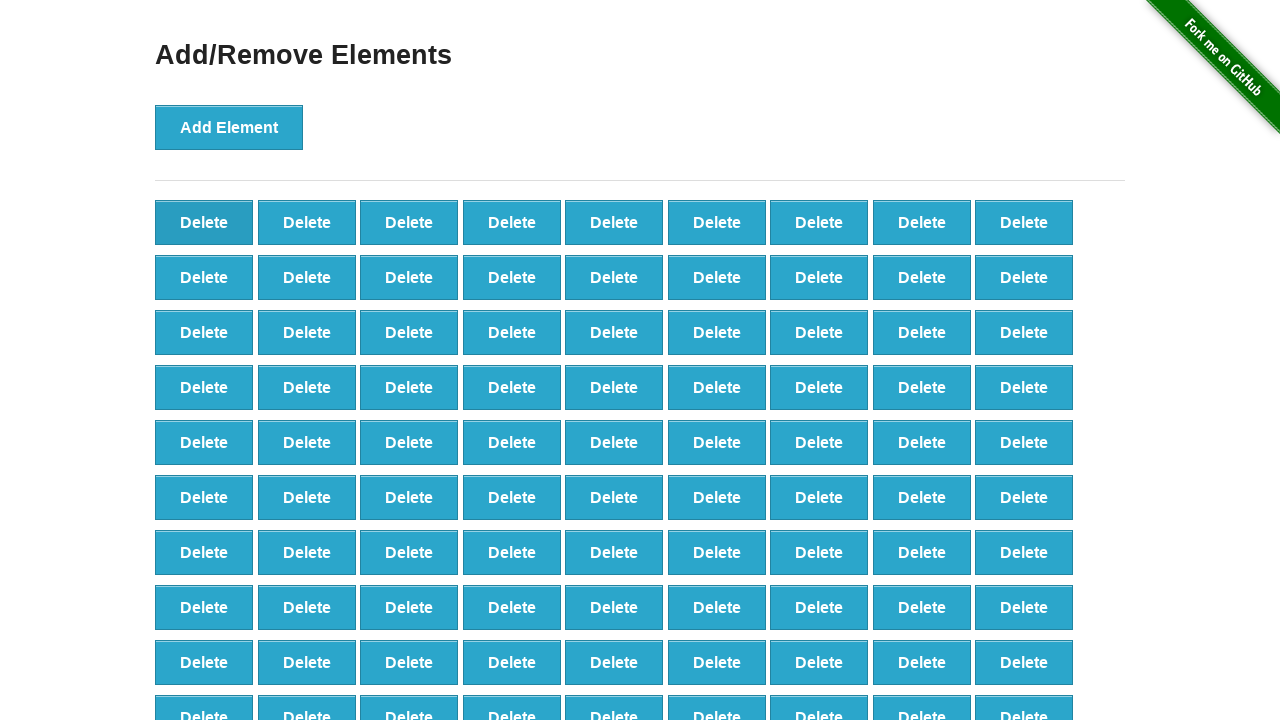

Clicked Delete button (iteration 6/90) at (204, 222) on button.added-manually >> nth=0
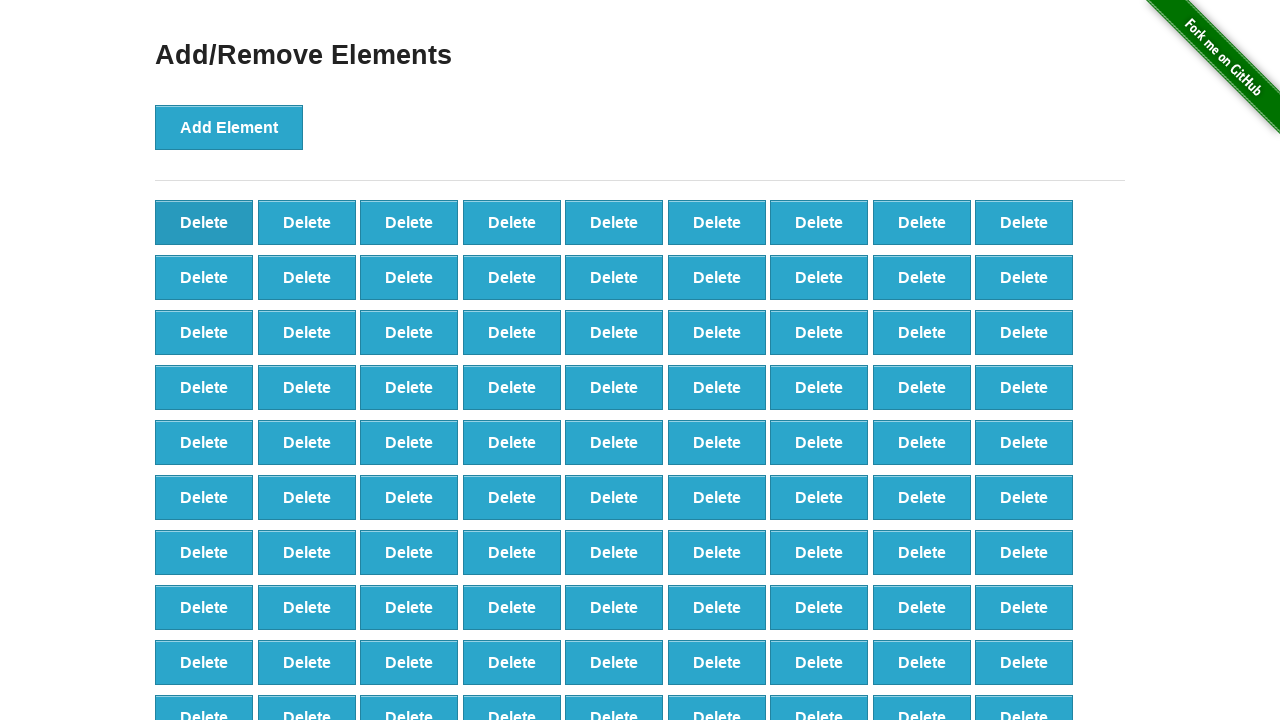

Clicked Delete button (iteration 7/90) at (204, 222) on button.added-manually >> nth=0
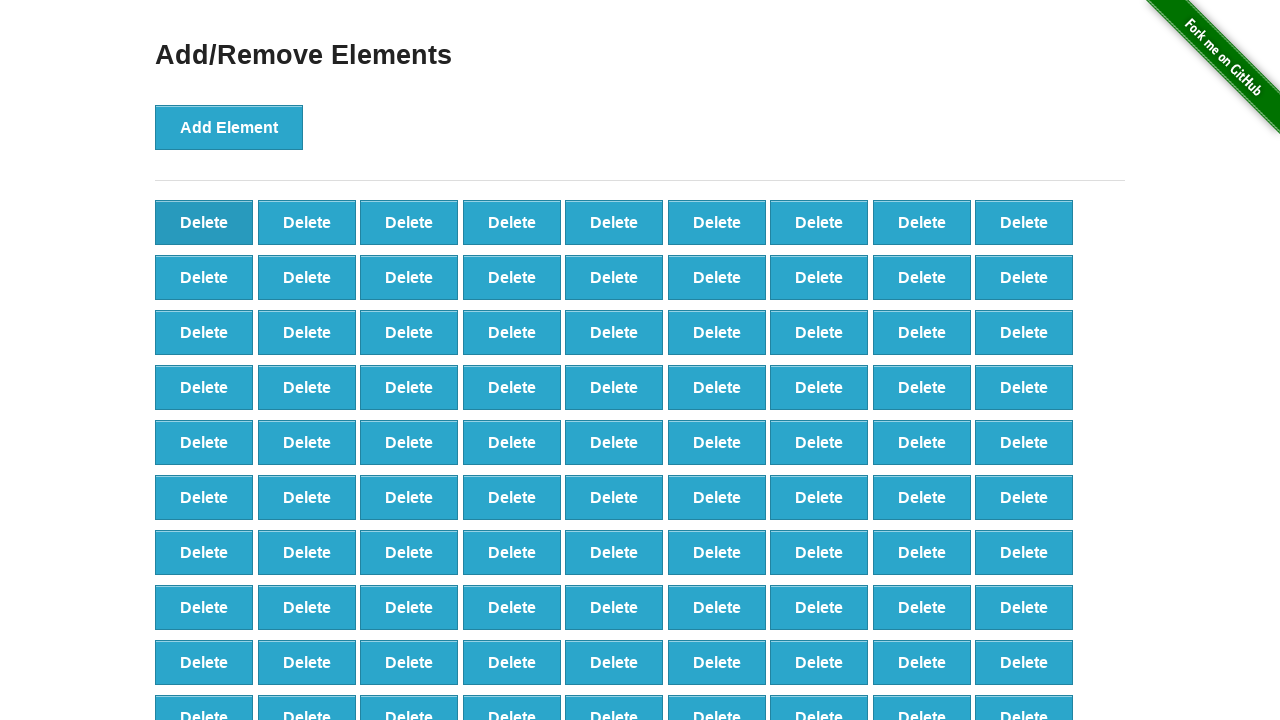

Clicked Delete button (iteration 8/90) at (204, 222) on button.added-manually >> nth=0
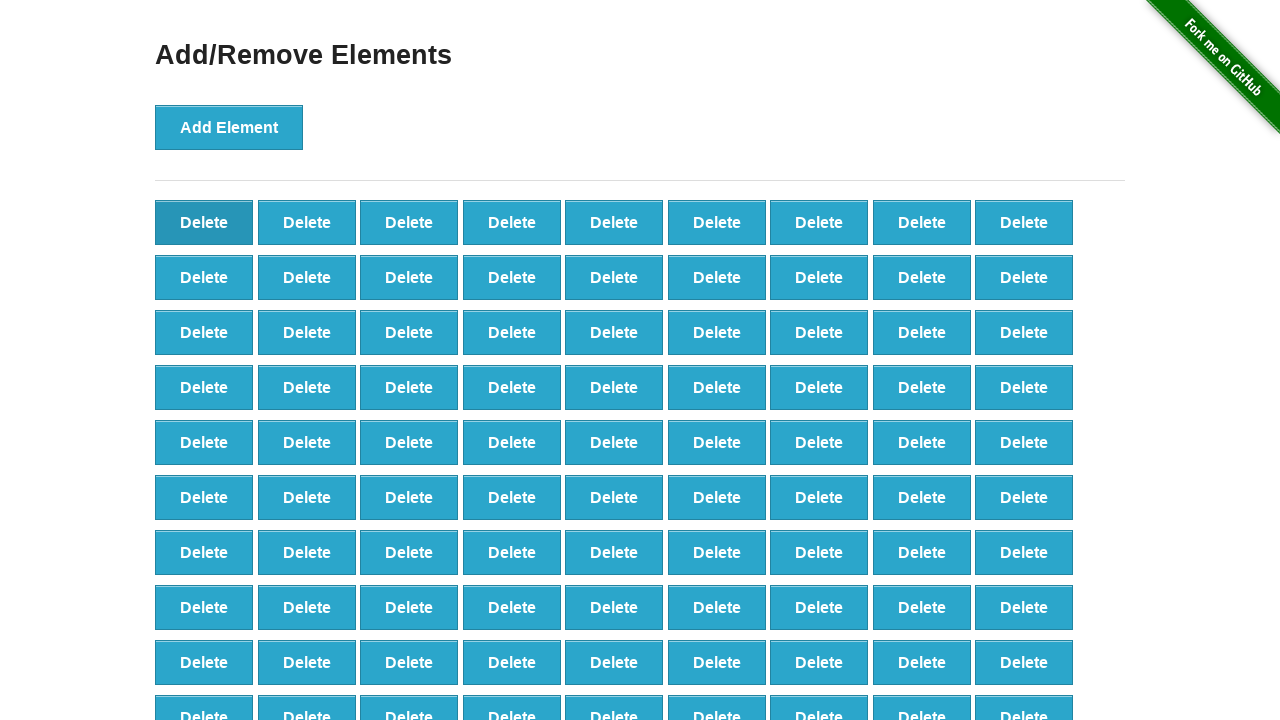

Clicked Delete button (iteration 9/90) at (204, 222) on button.added-manually >> nth=0
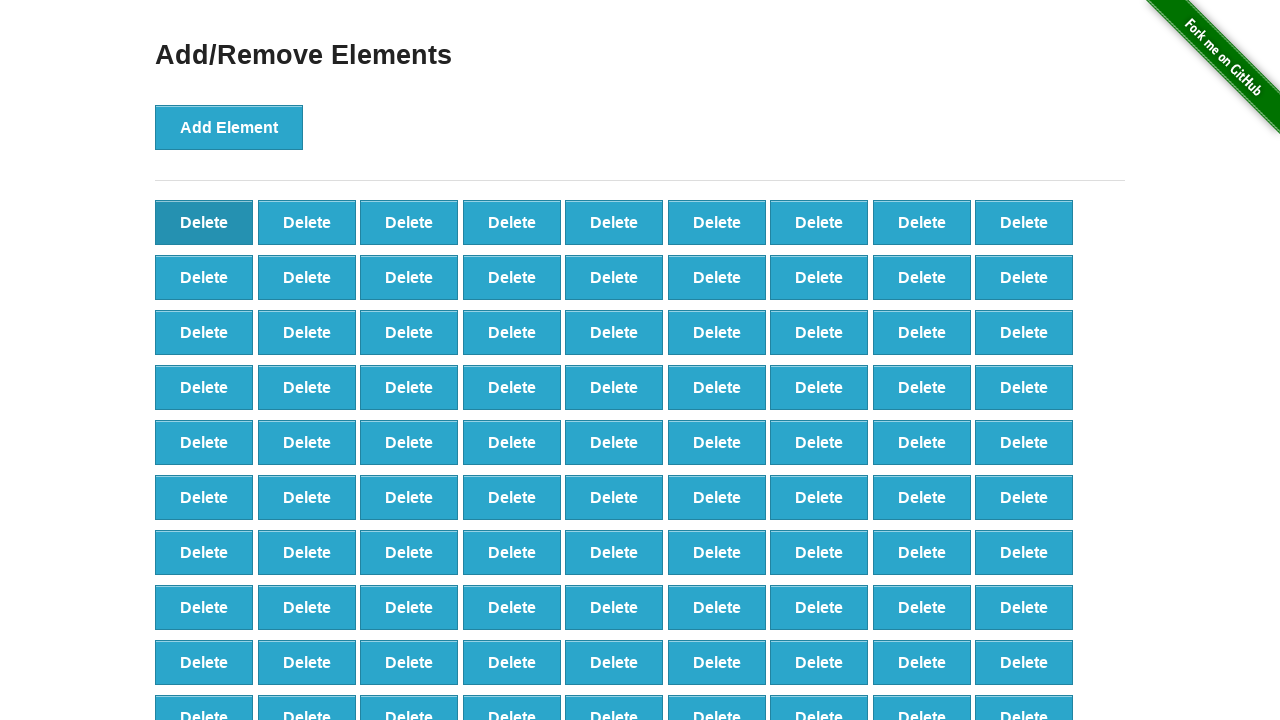

Clicked Delete button (iteration 10/90) at (204, 222) on button.added-manually >> nth=0
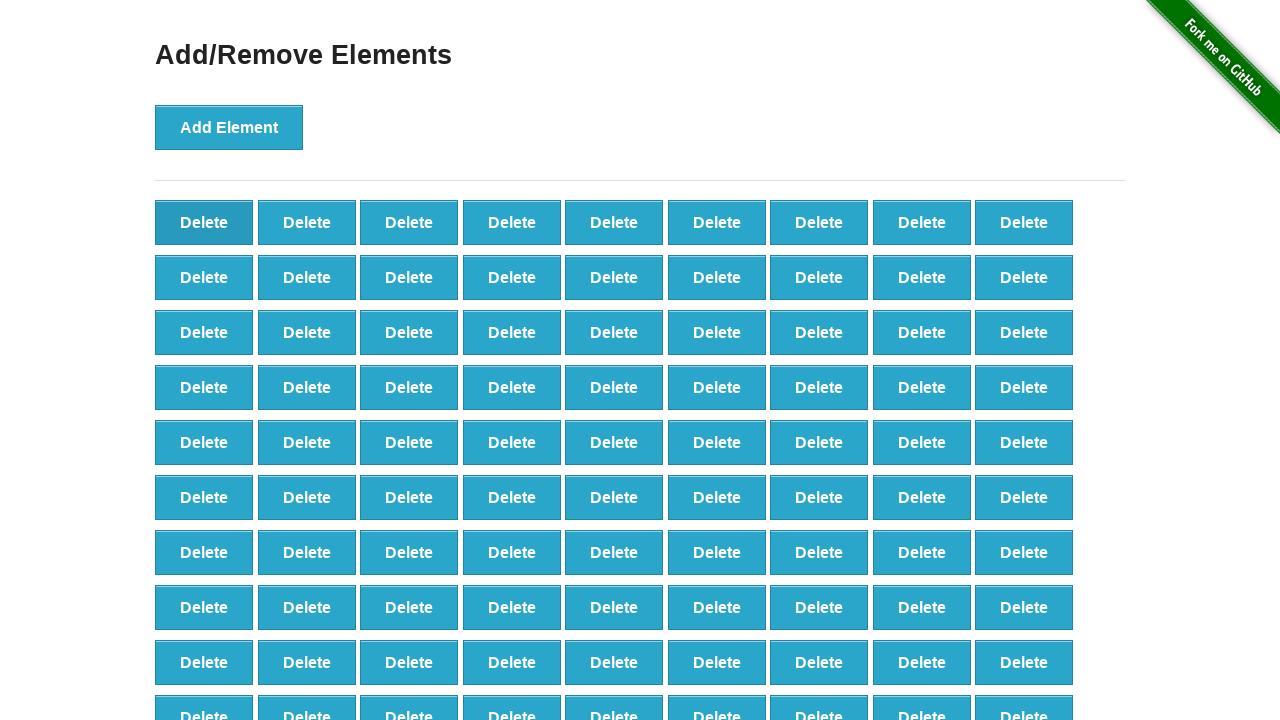

Clicked Delete button (iteration 11/90) at (204, 222) on button.added-manually >> nth=0
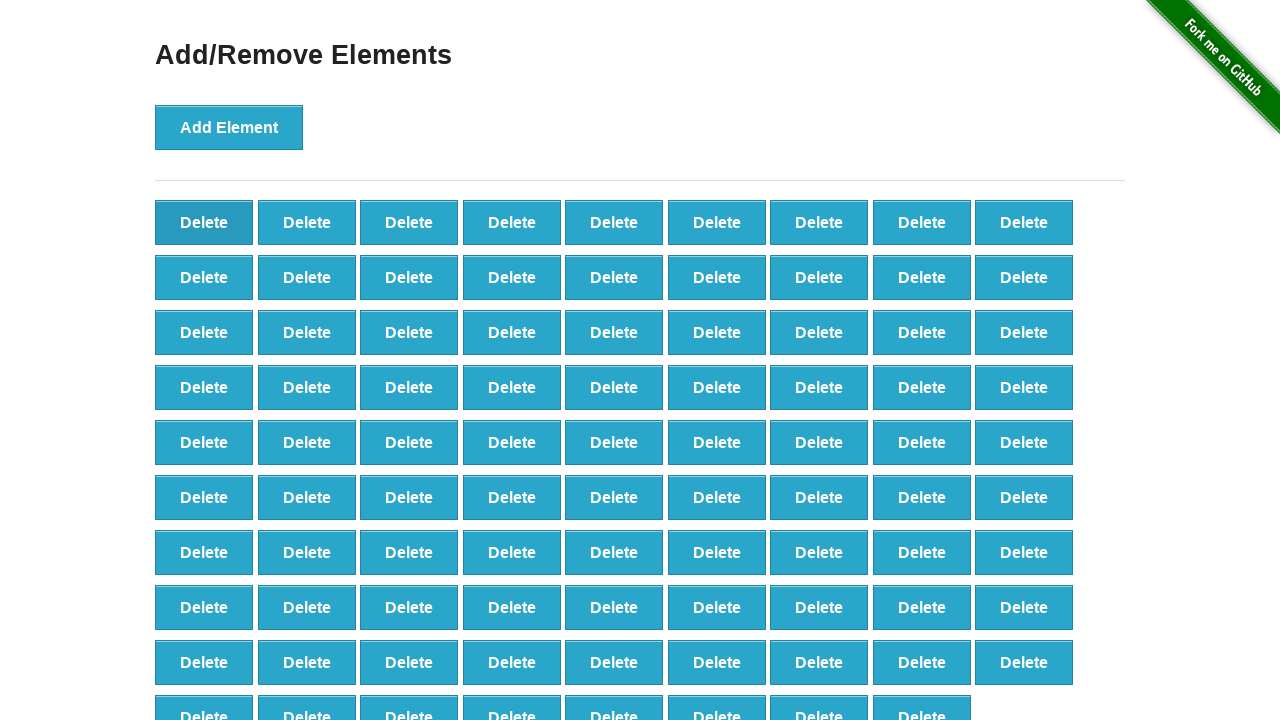

Clicked Delete button (iteration 12/90) at (204, 222) on button.added-manually >> nth=0
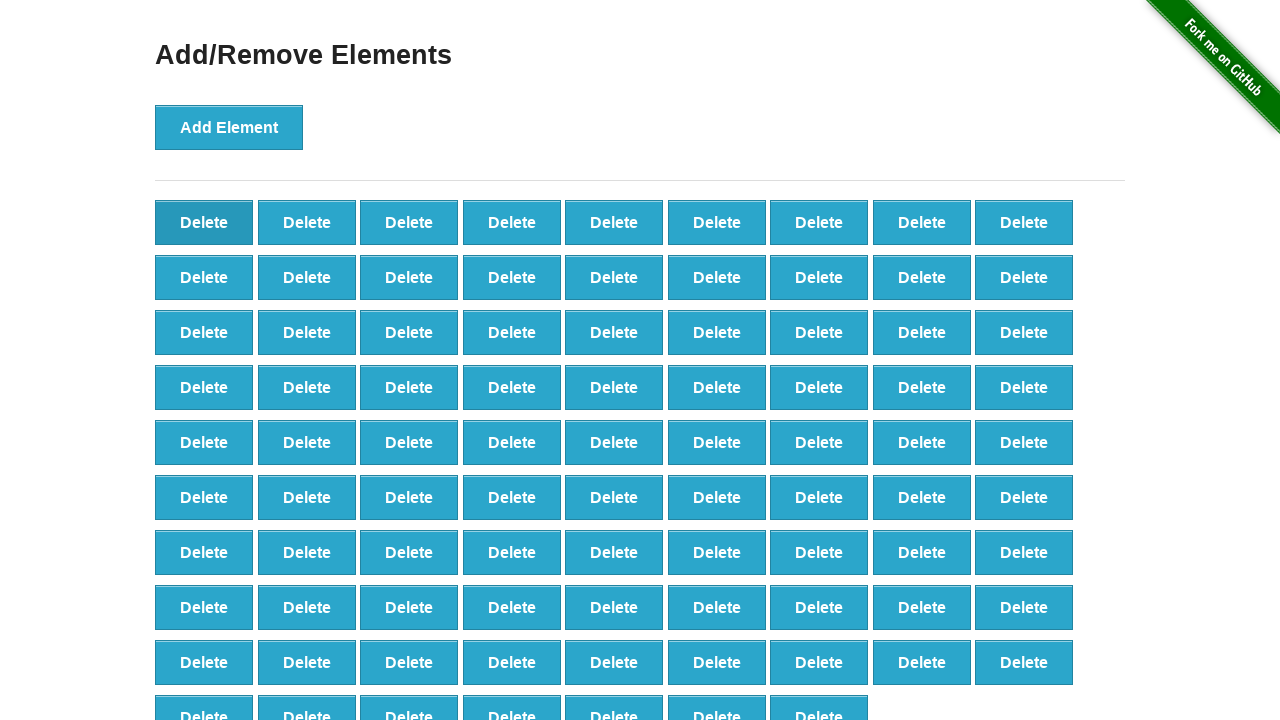

Clicked Delete button (iteration 13/90) at (204, 222) on button.added-manually >> nth=0
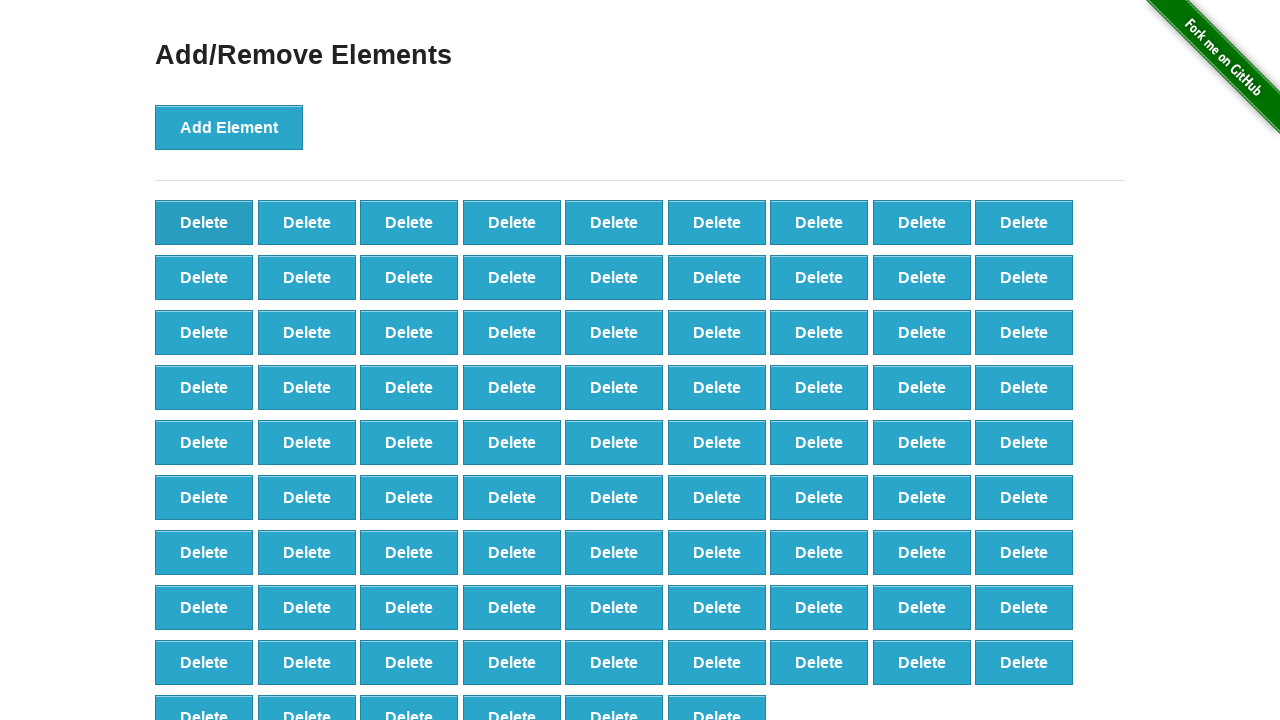

Clicked Delete button (iteration 14/90) at (204, 222) on button.added-manually >> nth=0
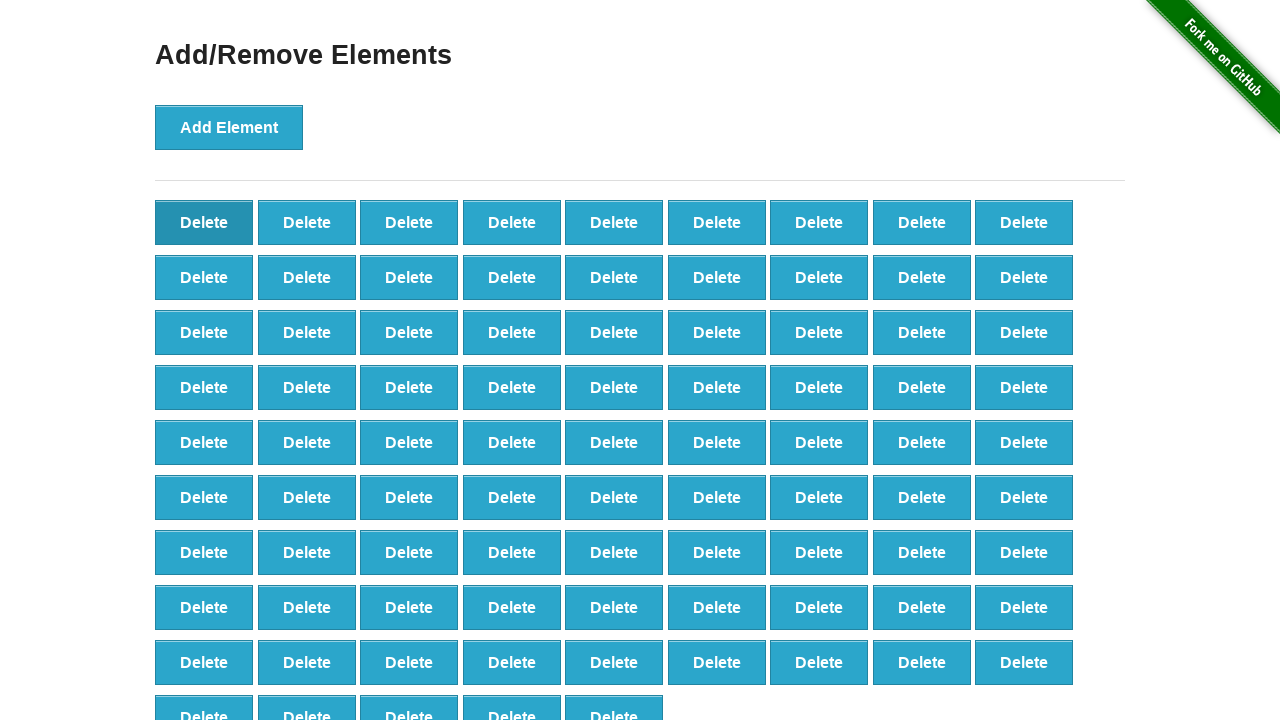

Clicked Delete button (iteration 15/90) at (204, 222) on button.added-manually >> nth=0
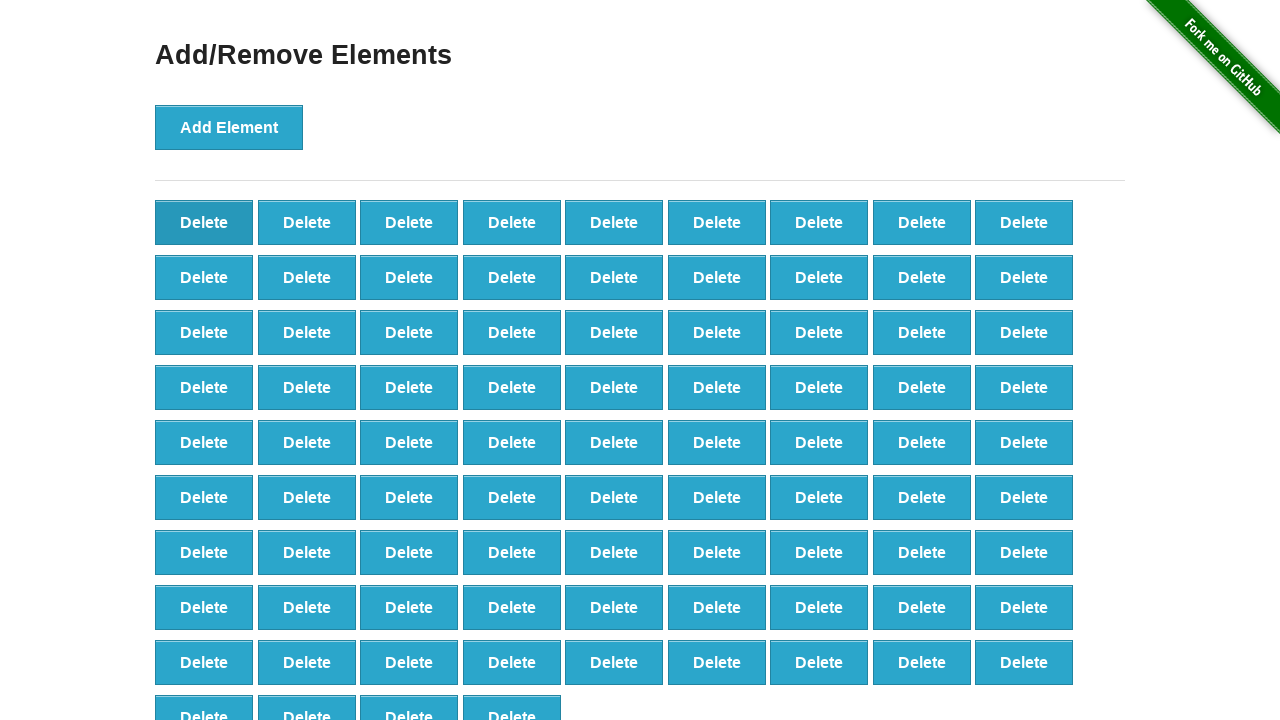

Clicked Delete button (iteration 16/90) at (204, 222) on button.added-manually >> nth=0
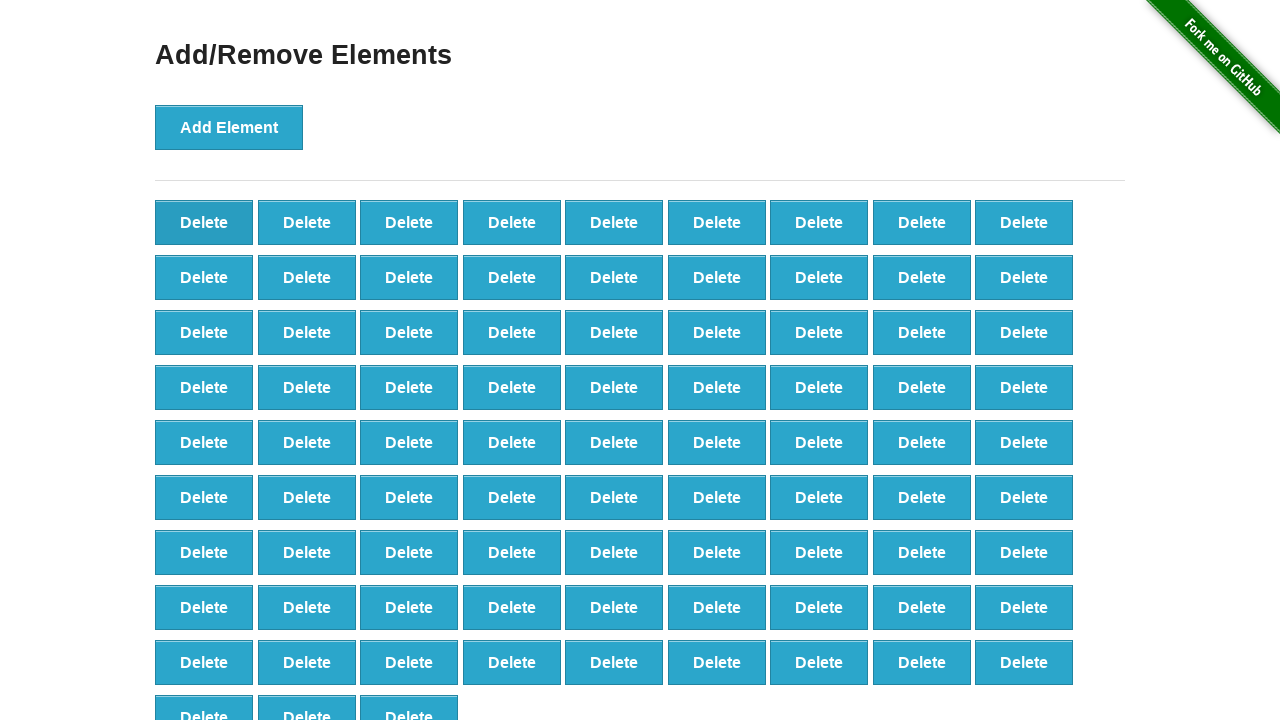

Clicked Delete button (iteration 17/90) at (204, 222) on button.added-manually >> nth=0
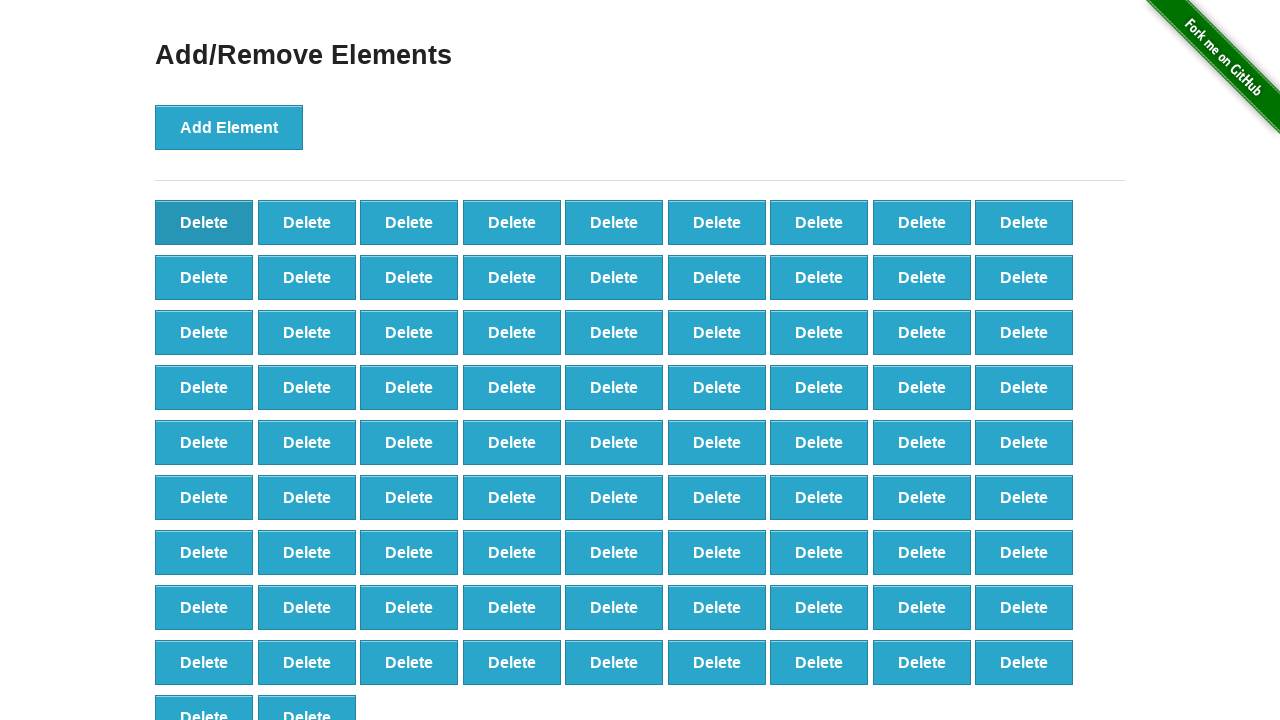

Clicked Delete button (iteration 18/90) at (204, 222) on button.added-manually >> nth=0
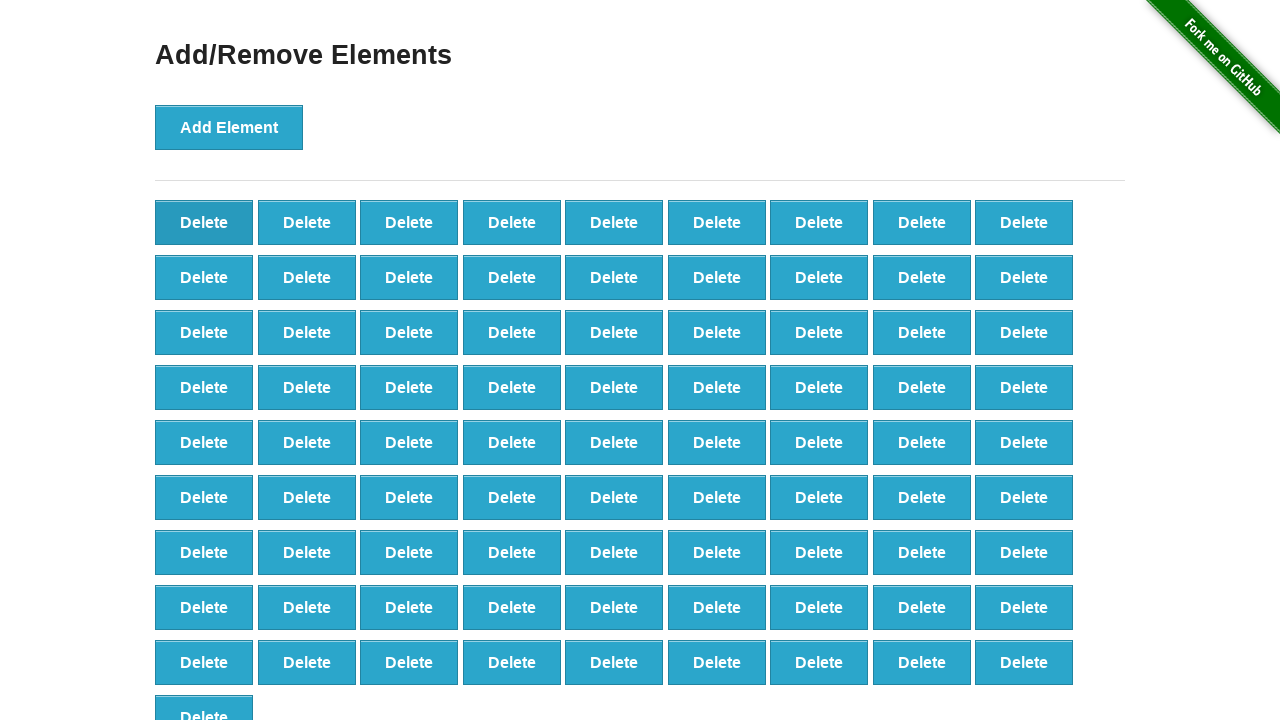

Clicked Delete button (iteration 19/90) at (204, 222) on button.added-manually >> nth=0
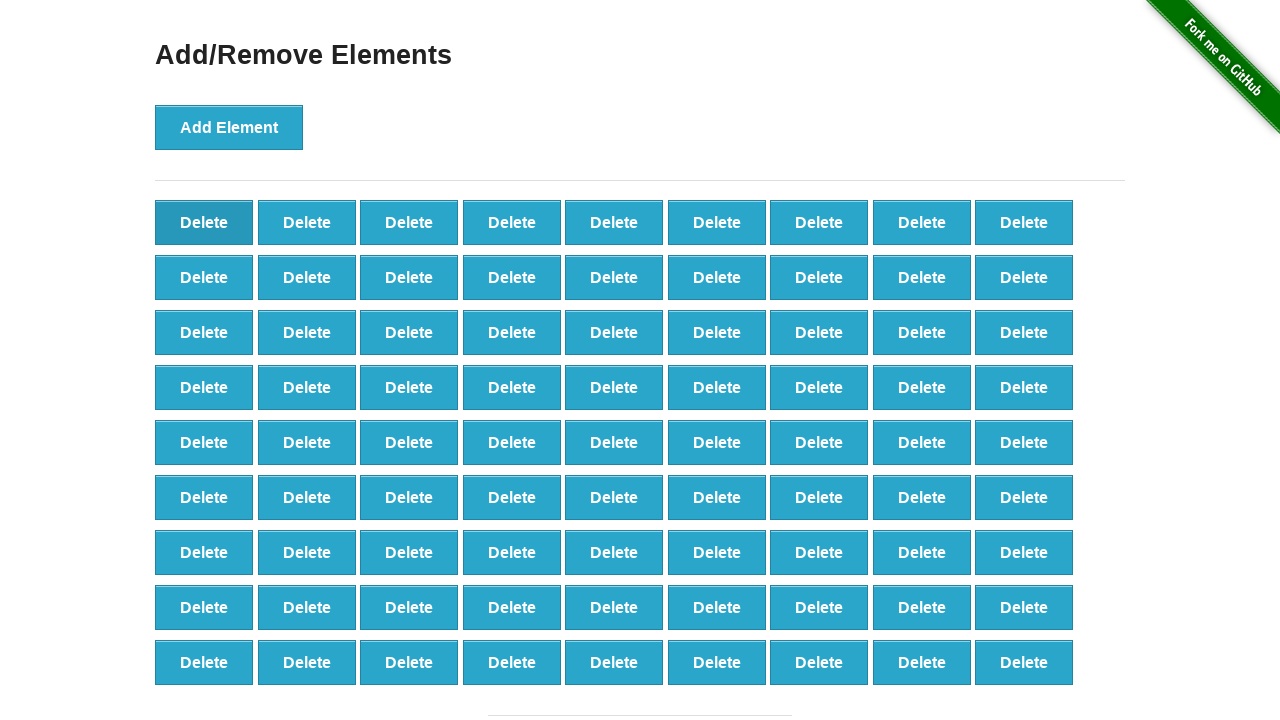

Clicked Delete button (iteration 20/90) at (204, 222) on button.added-manually >> nth=0
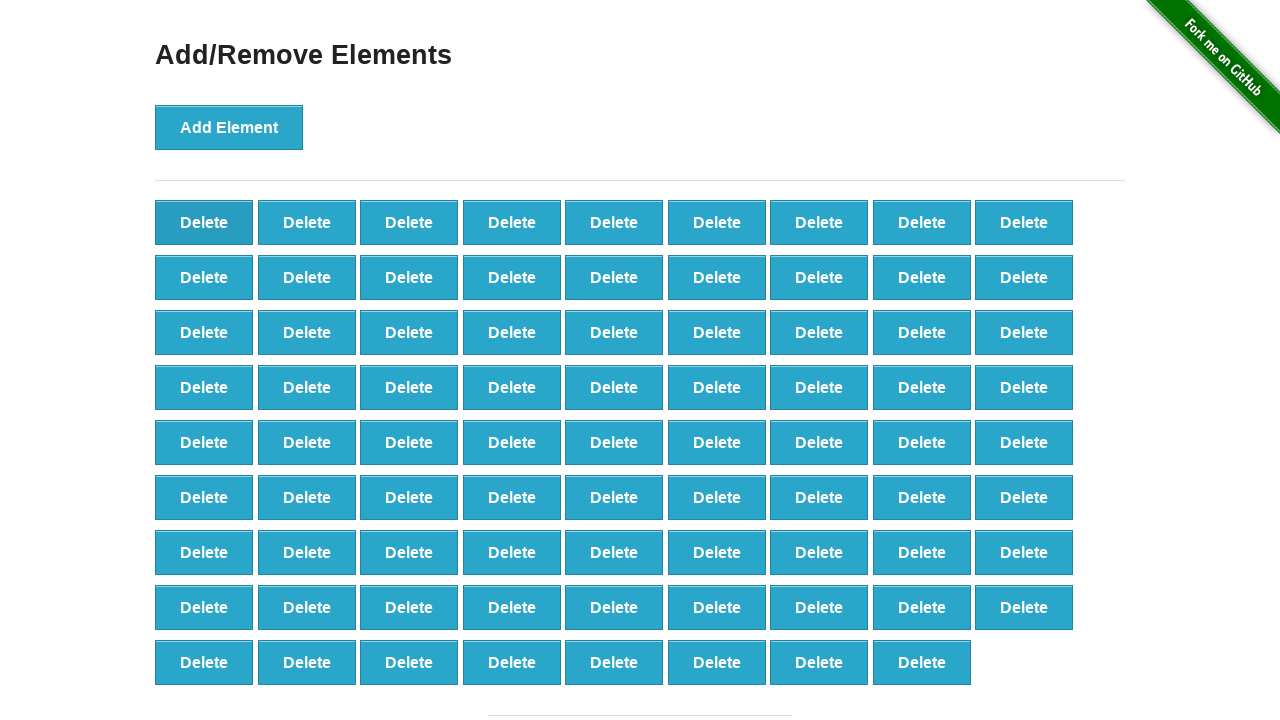

Clicked Delete button (iteration 21/90) at (204, 222) on button.added-manually >> nth=0
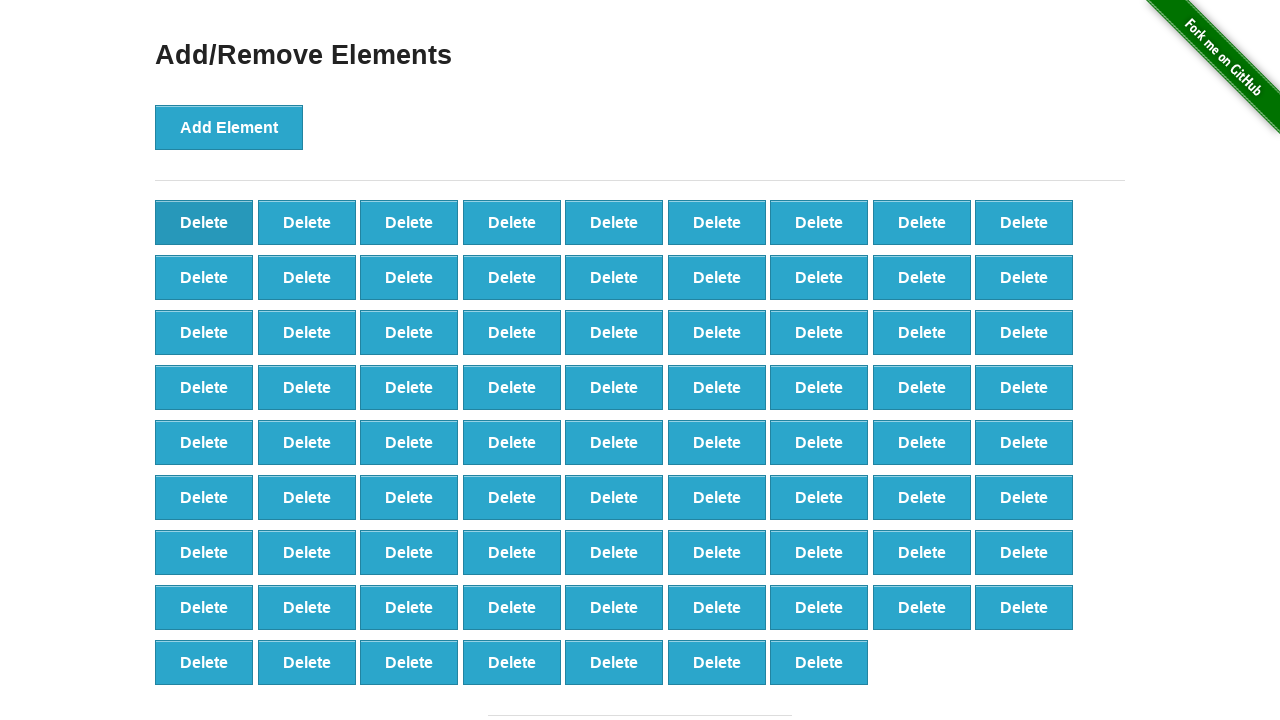

Clicked Delete button (iteration 22/90) at (204, 222) on button.added-manually >> nth=0
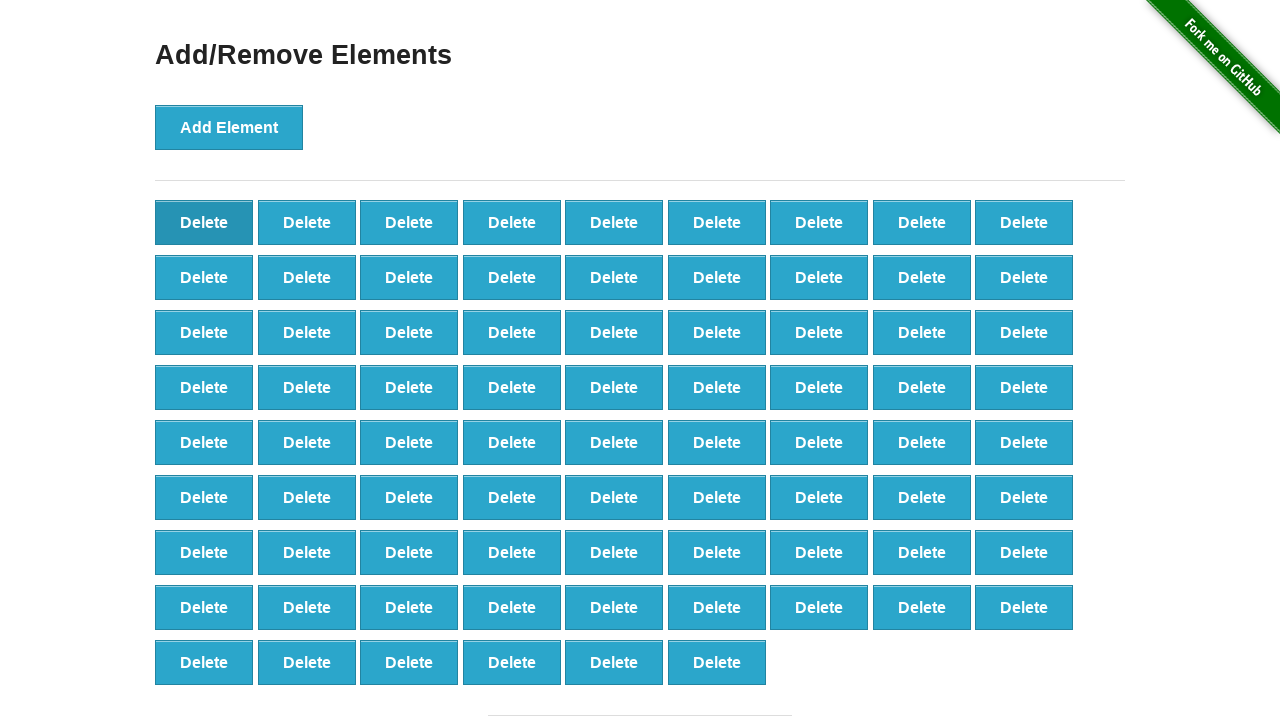

Clicked Delete button (iteration 23/90) at (204, 222) on button.added-manually >> nth=0
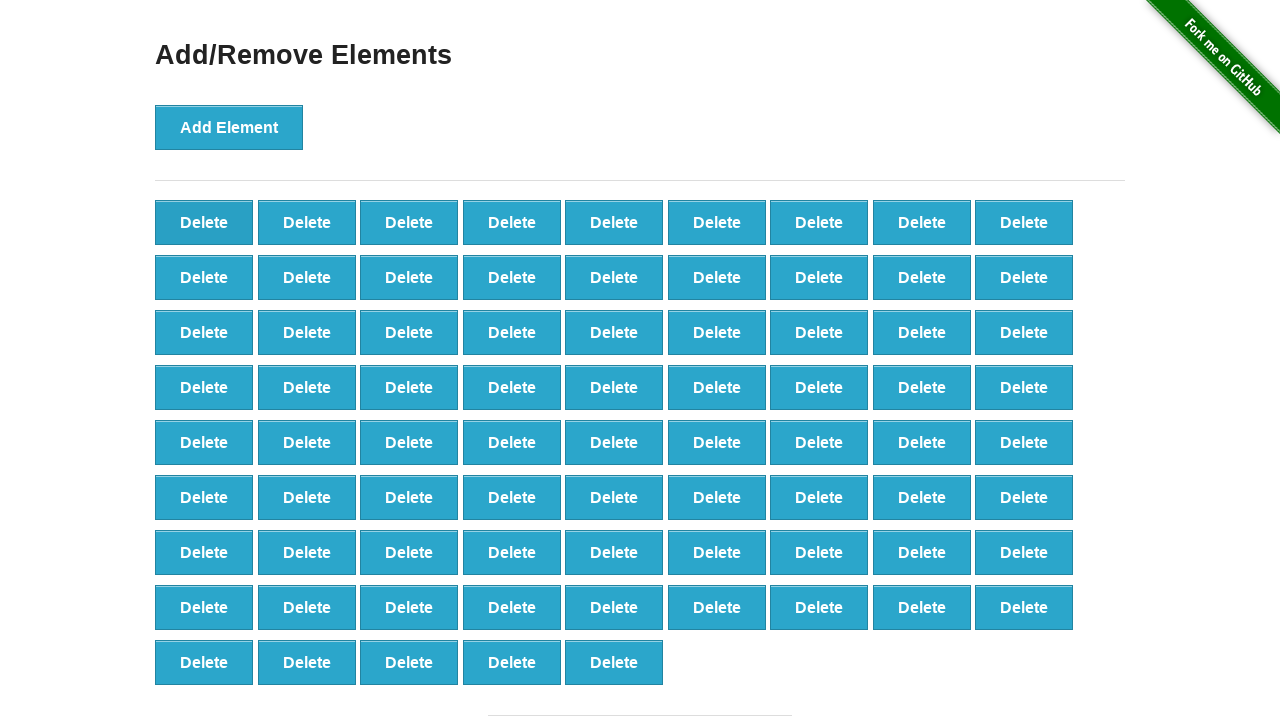

Clicked Delete button (iteration 24/90) at (204, 222) on button.added-manually >> nth=0
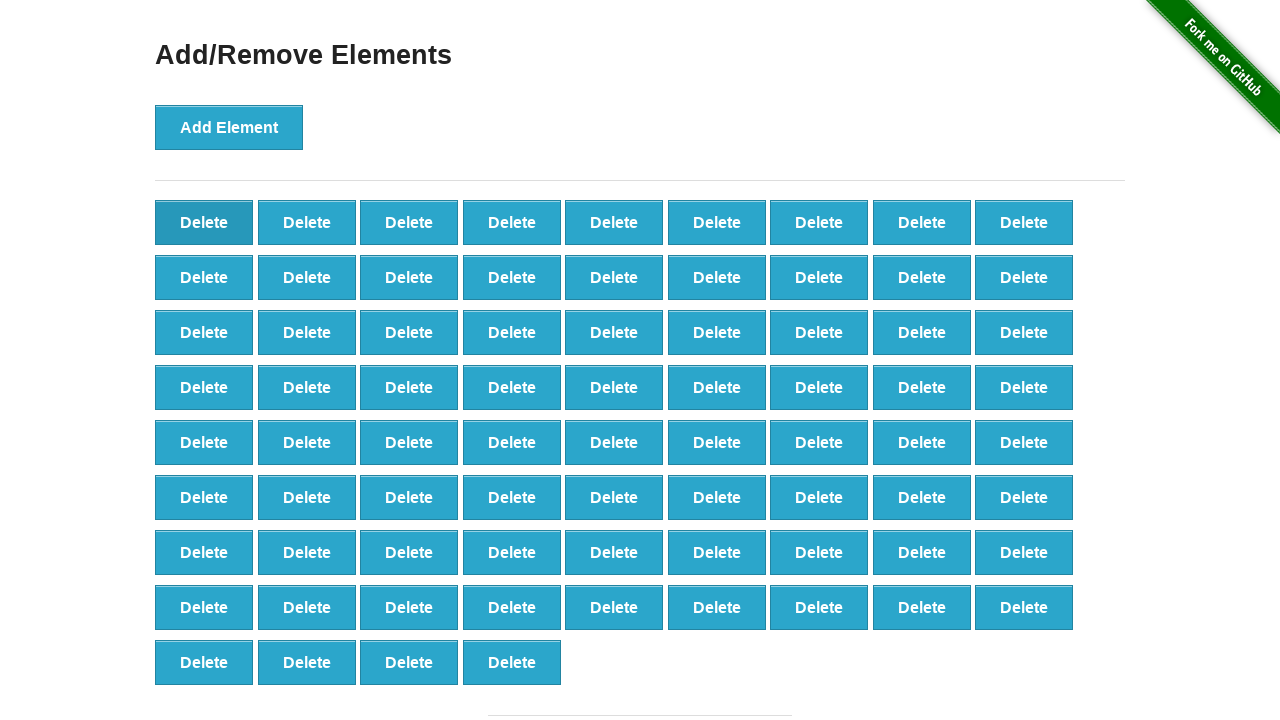

Clicked Delete button (iteration 25/90) at (204, 222) on button.added-manually >> nth=0
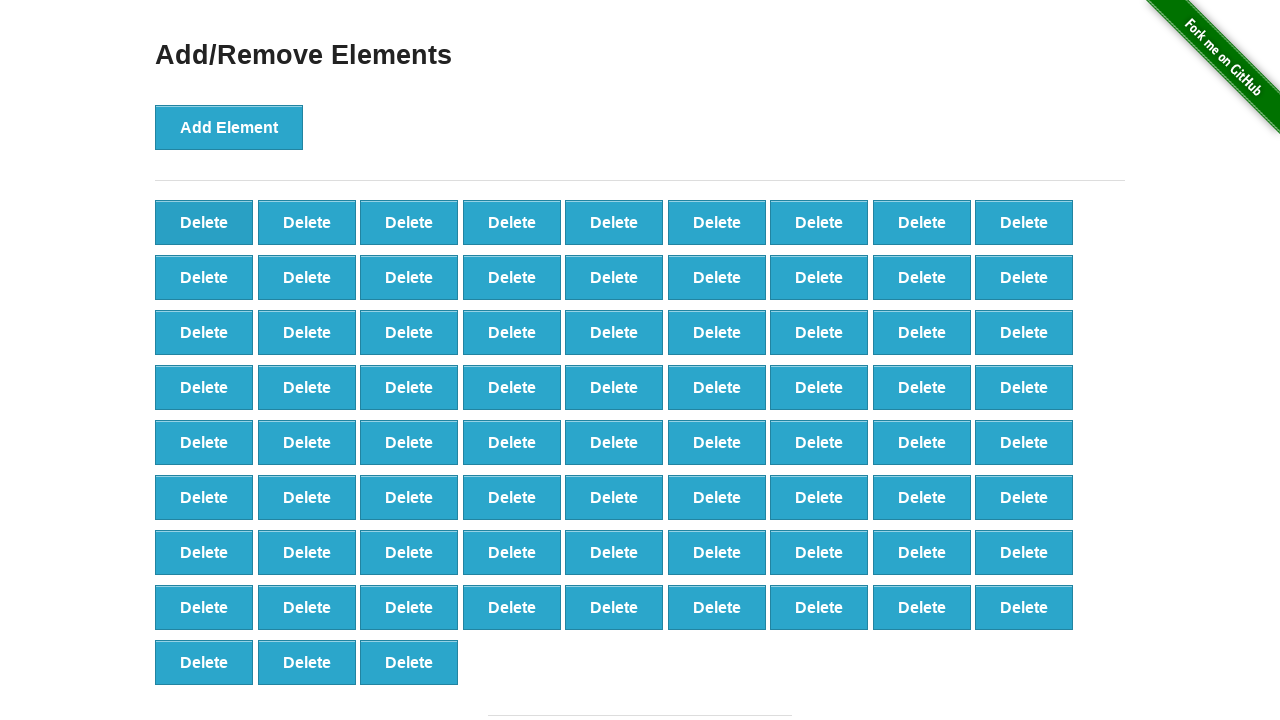

Clicked Delete button (iteration 26/90) at (204, 222) on button.added-manually >> nth=0
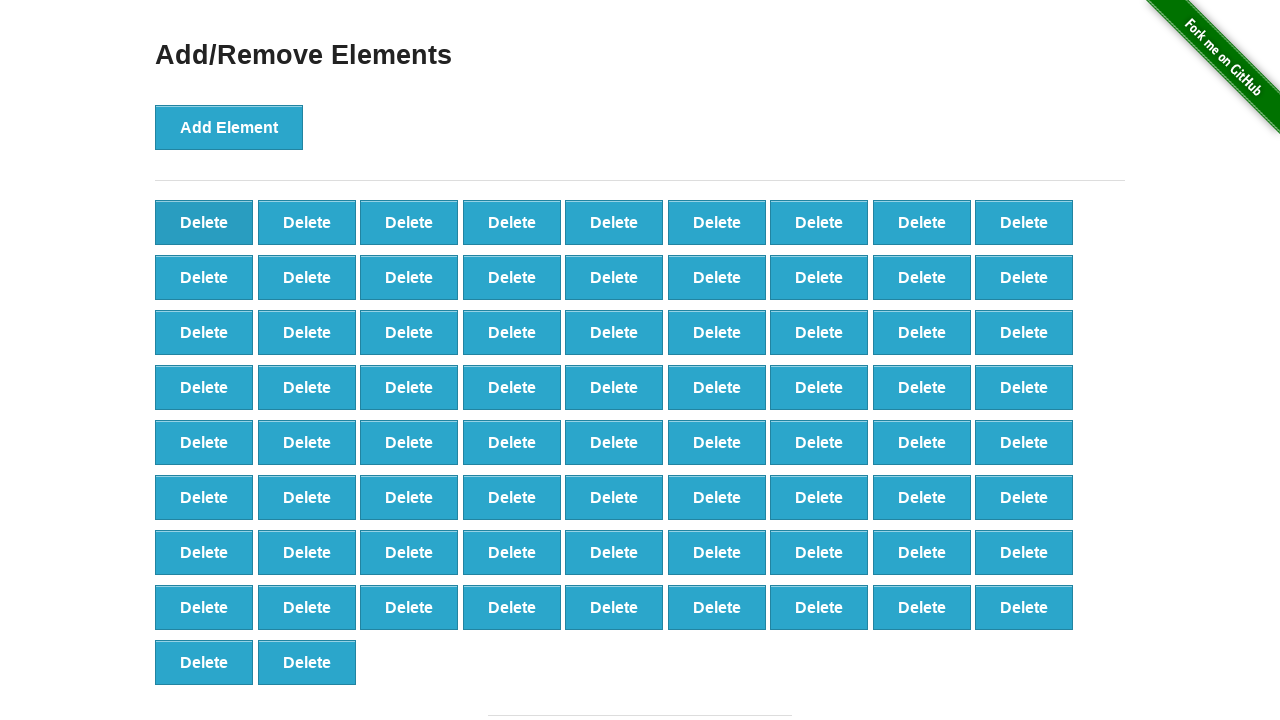

Clicked Delete button (iteration 27/90) at (204, 222) on button.added-manually >> nth=0
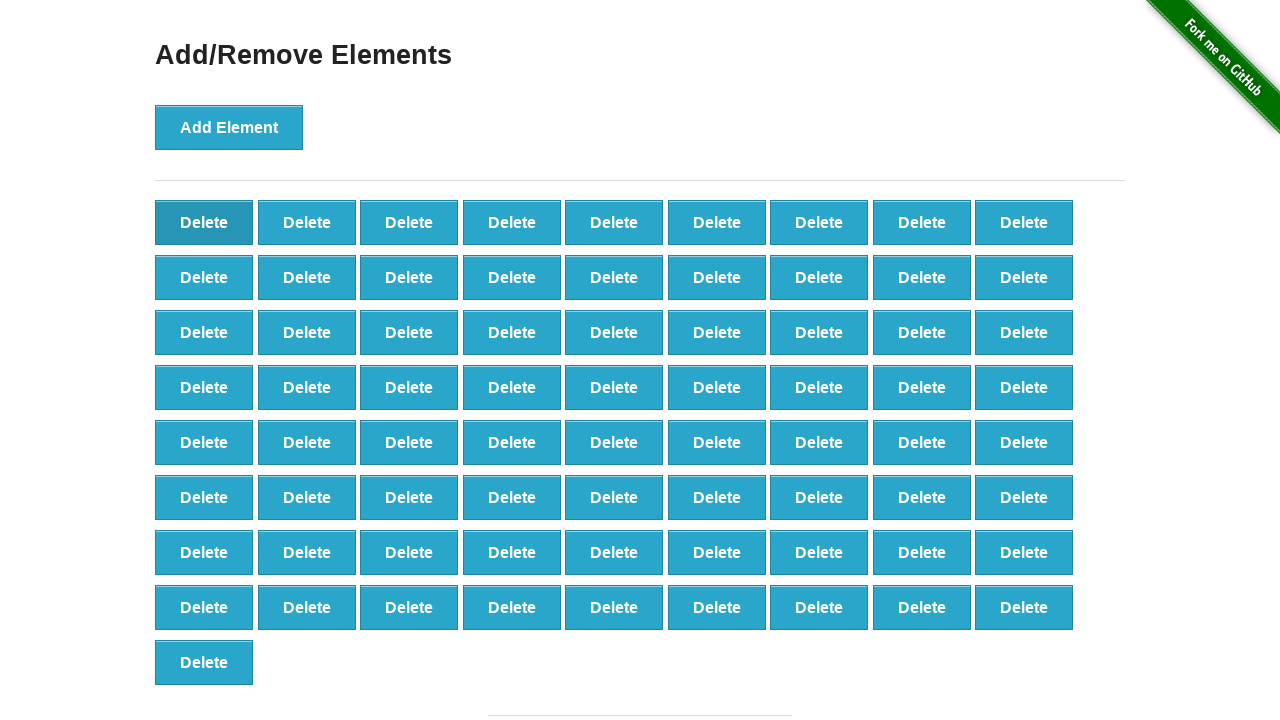

Clicked Delete button (iteration 28/90) at (204, 222) on button.added-manually >> nth=0
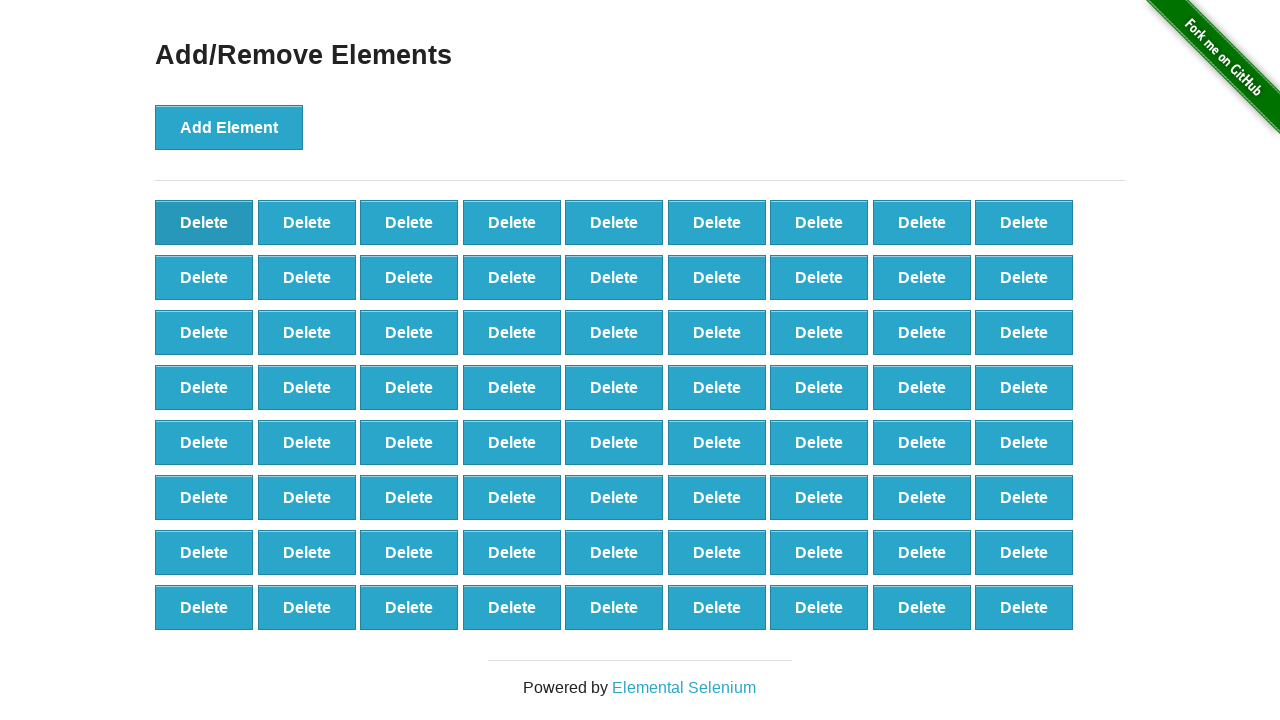

Clicked Delete button (iteration 29/90) at (204, 222) on button.added-manually >> nth=0
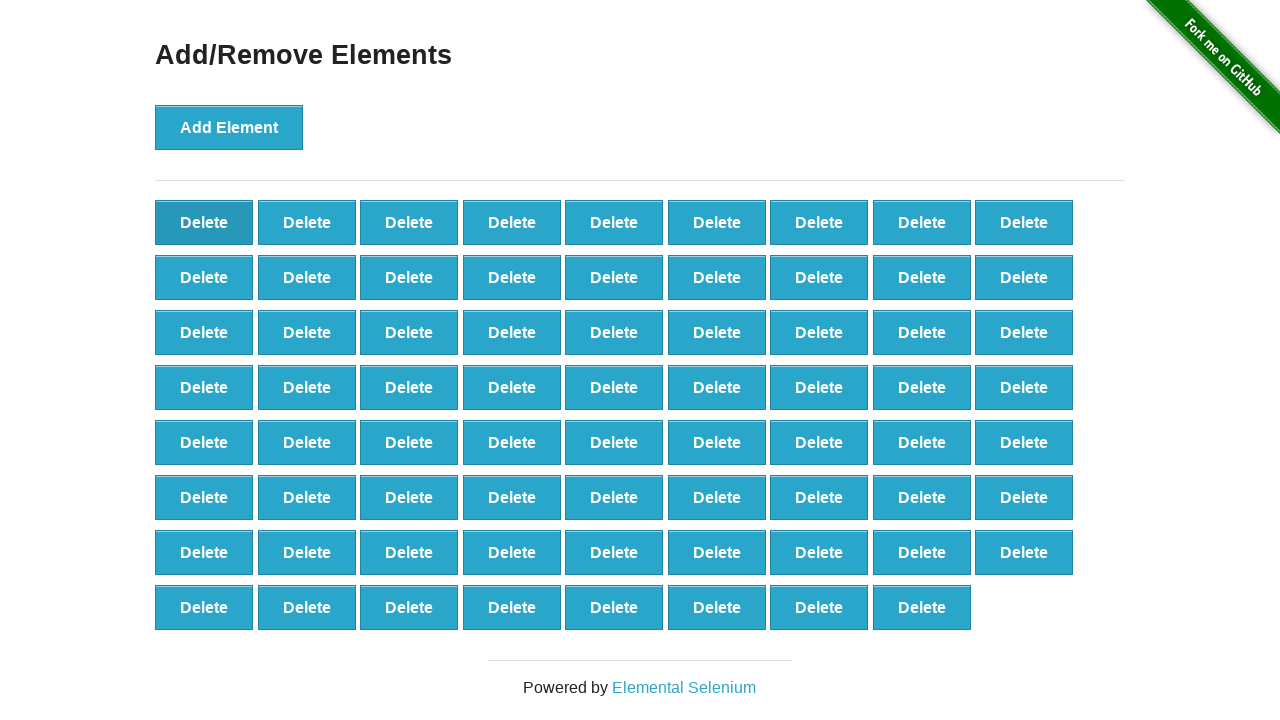

Clicked Delete button (iteration 30/90) at (204, 222) on button.added-manually >> nth=0
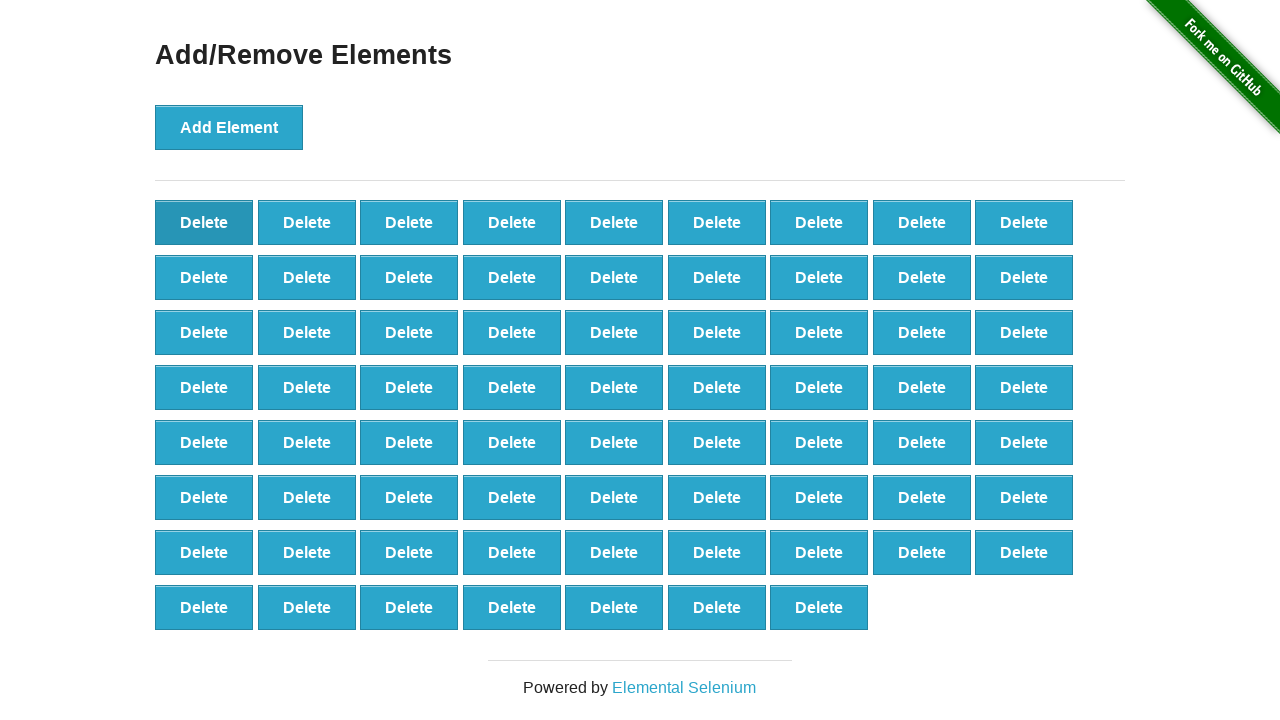

Clicked Delete button (iteration 31/90) at (204, 222) on button.added-manually >> nth=0
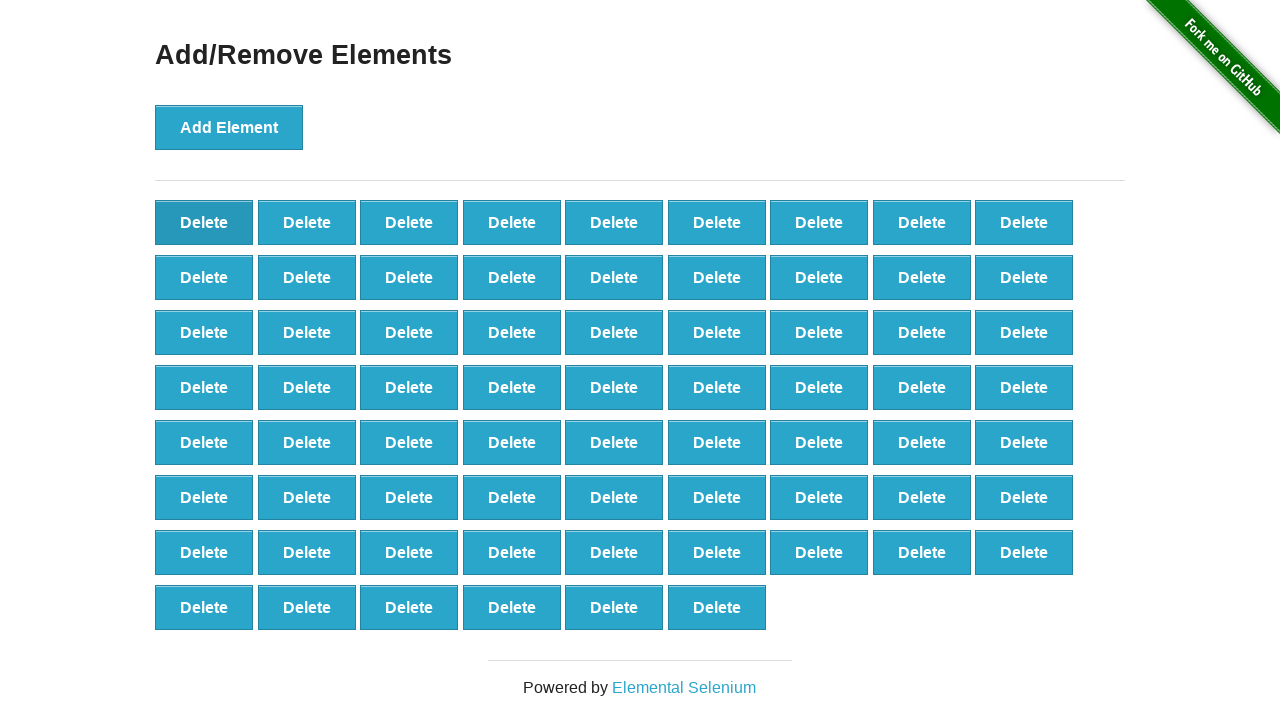

Clicked Delete button (iteration 32/90) at (204, 222) on button.added-manually >> nth=0
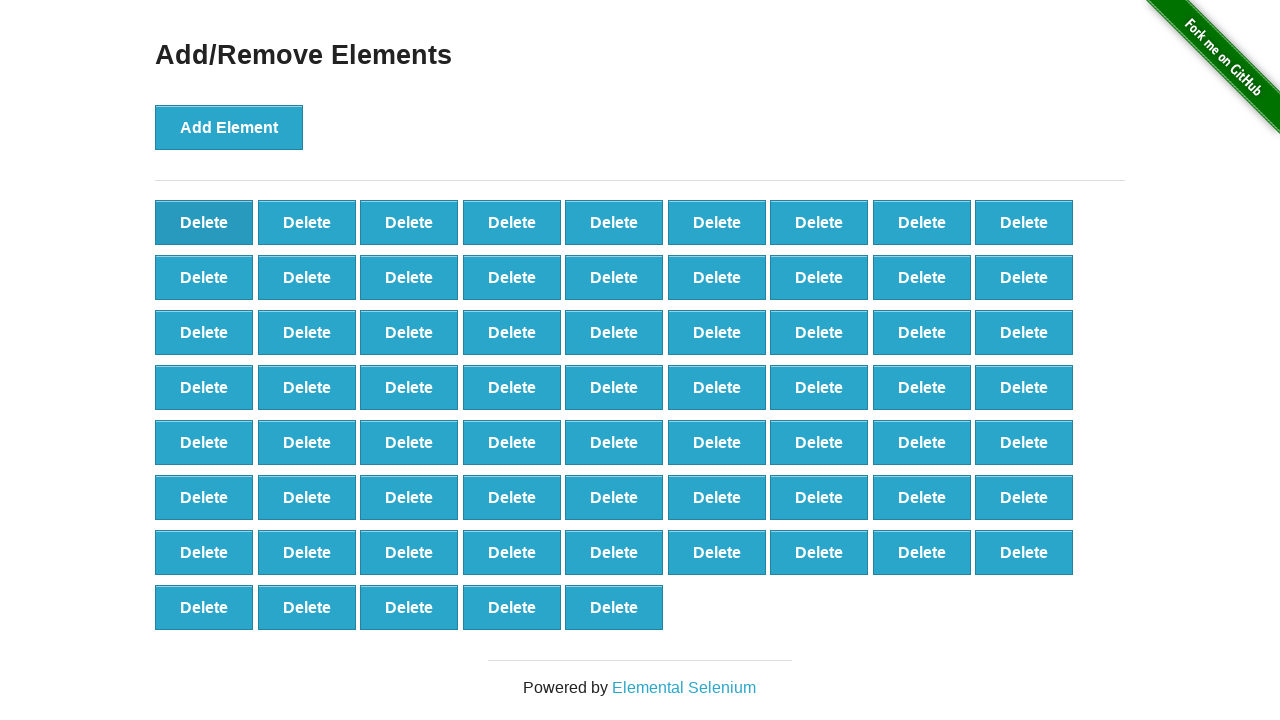

Clicked Delete button (iteration 33/90) at (204, 222) on button.added-manually >> nth=0
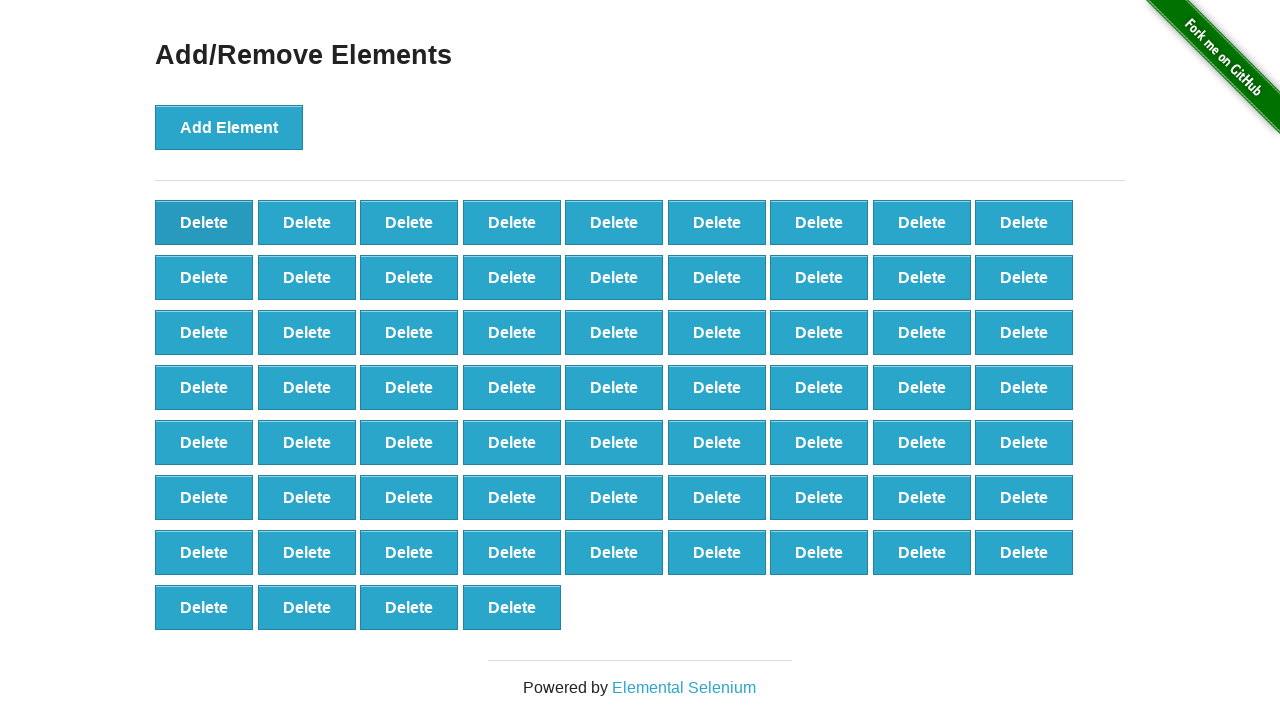

Clicked Delete button (iteration 34/90) at (204, 222) on button.added-manually >> nth=0
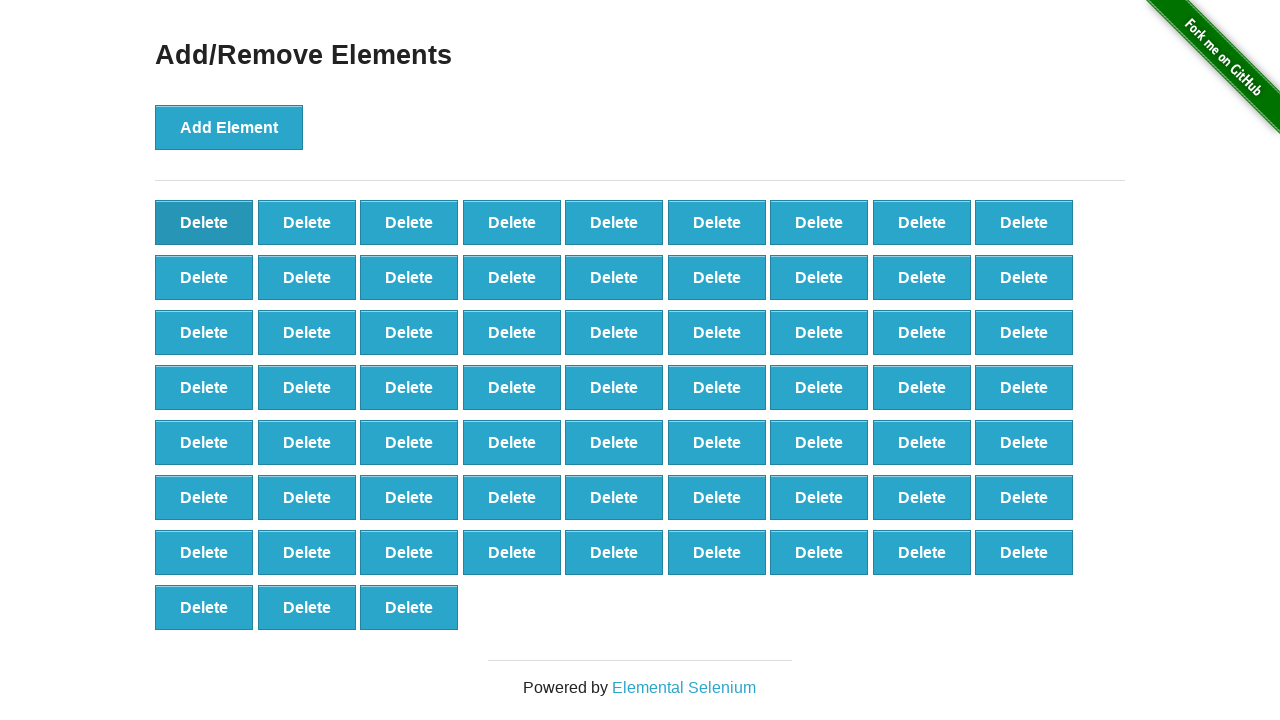

Clicked Delete button (iteration 35/90) at (204, 222) on button.added-manually >> nth=0
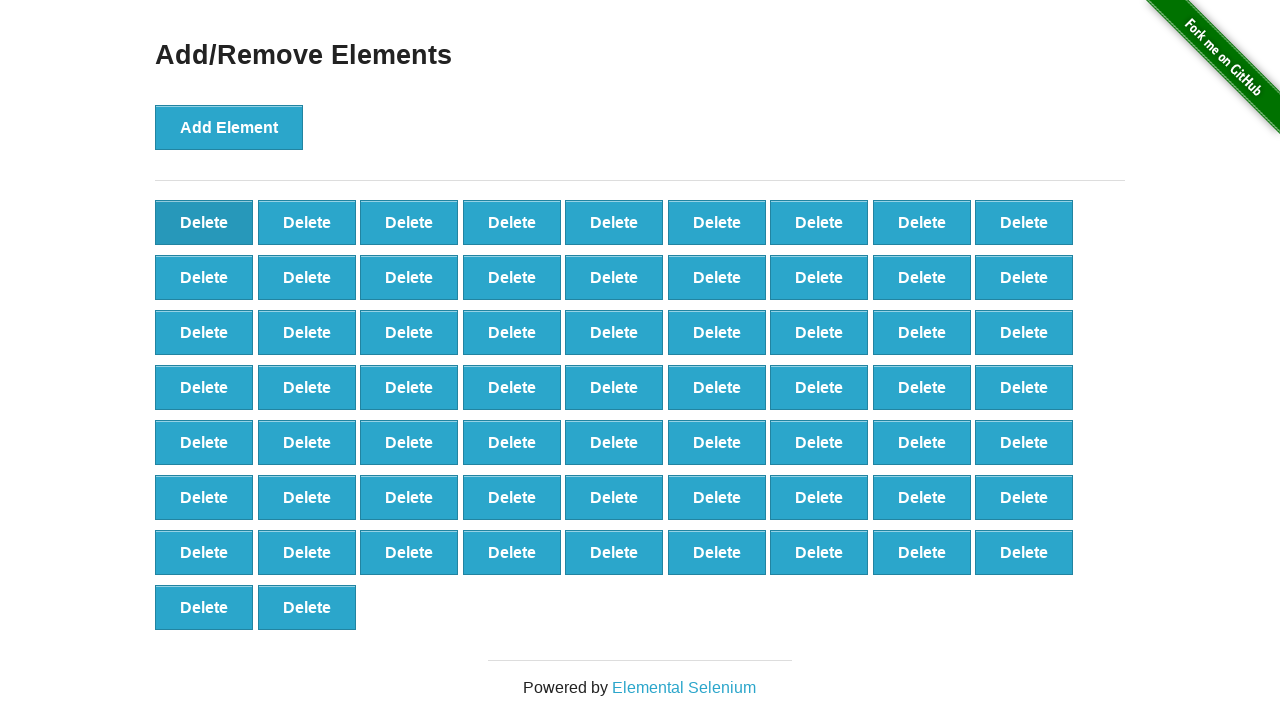

Clicked Delete button (iteration 36/90) at (204, 222) on button.added-manually >> nth=0
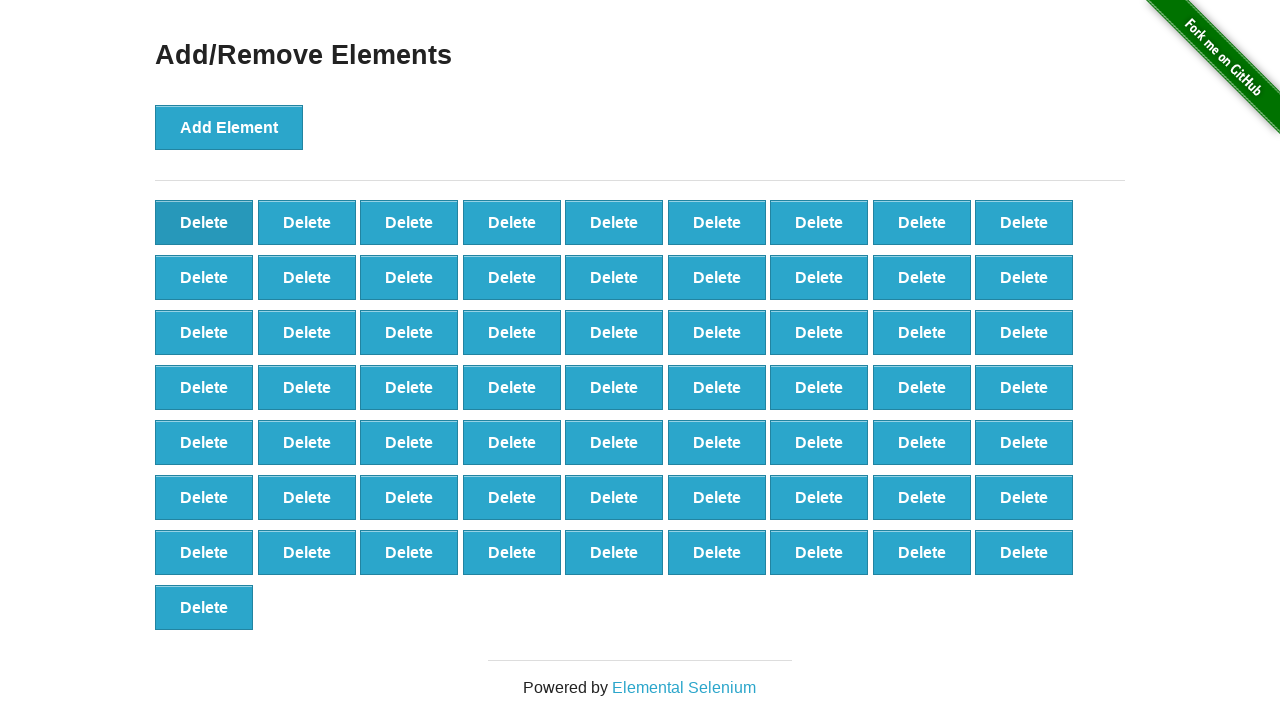

Clicked Delete button (iteration 37/90) at (204, 222) on button.added-manually >> nth=0
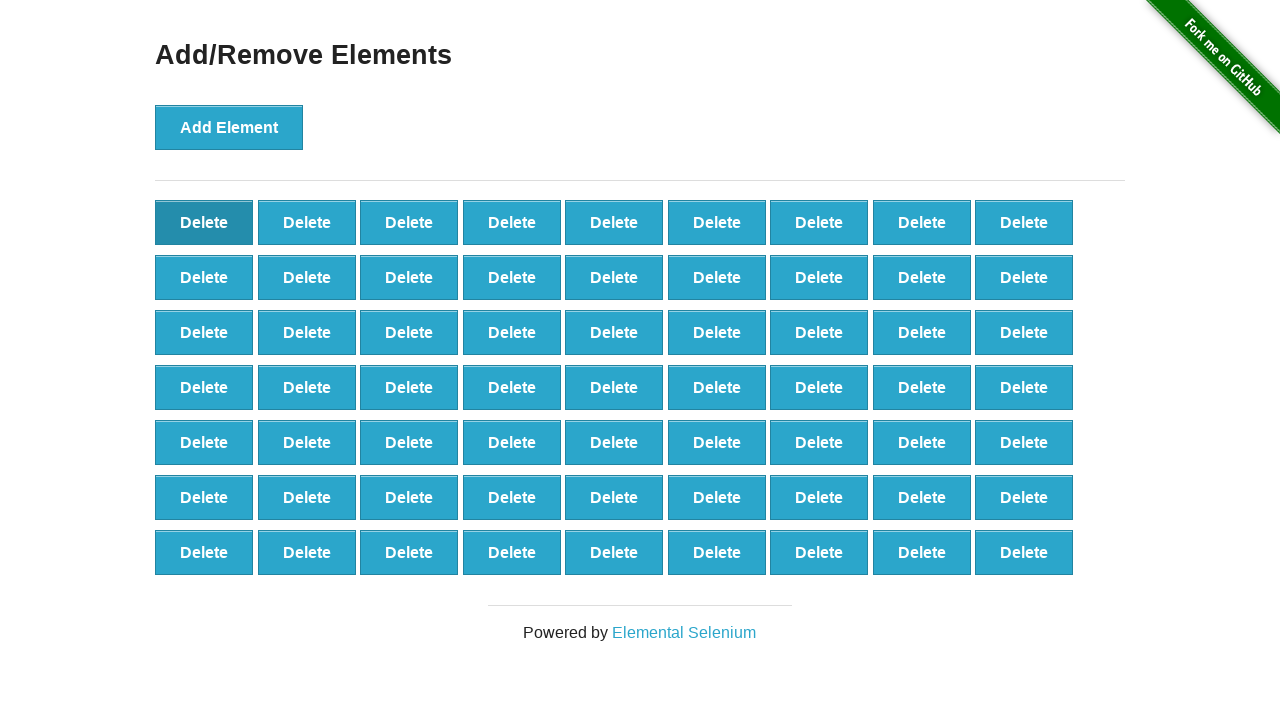

Clicked Delete button (iteration 38/90) at (204, 222) on button.added-manually >> nth=0
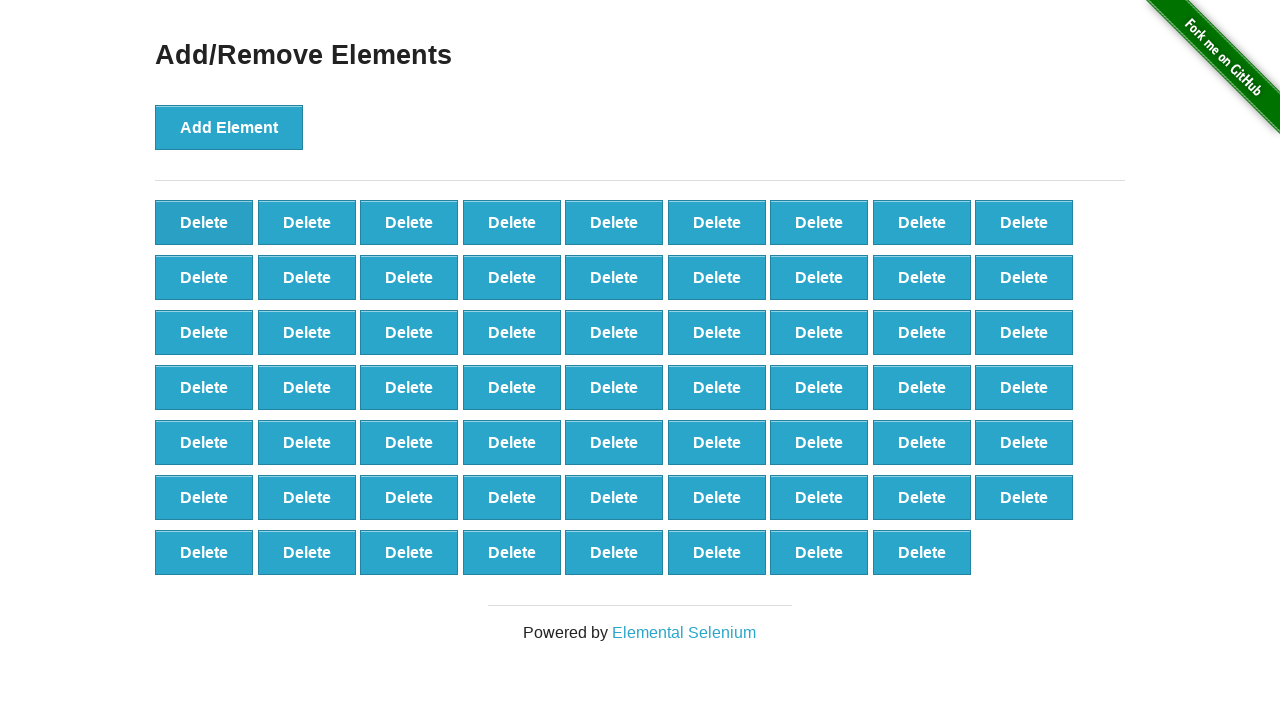

Clicked Delete button (iteration 39/90) at (204, 222) on button.added-manually >> nth=0
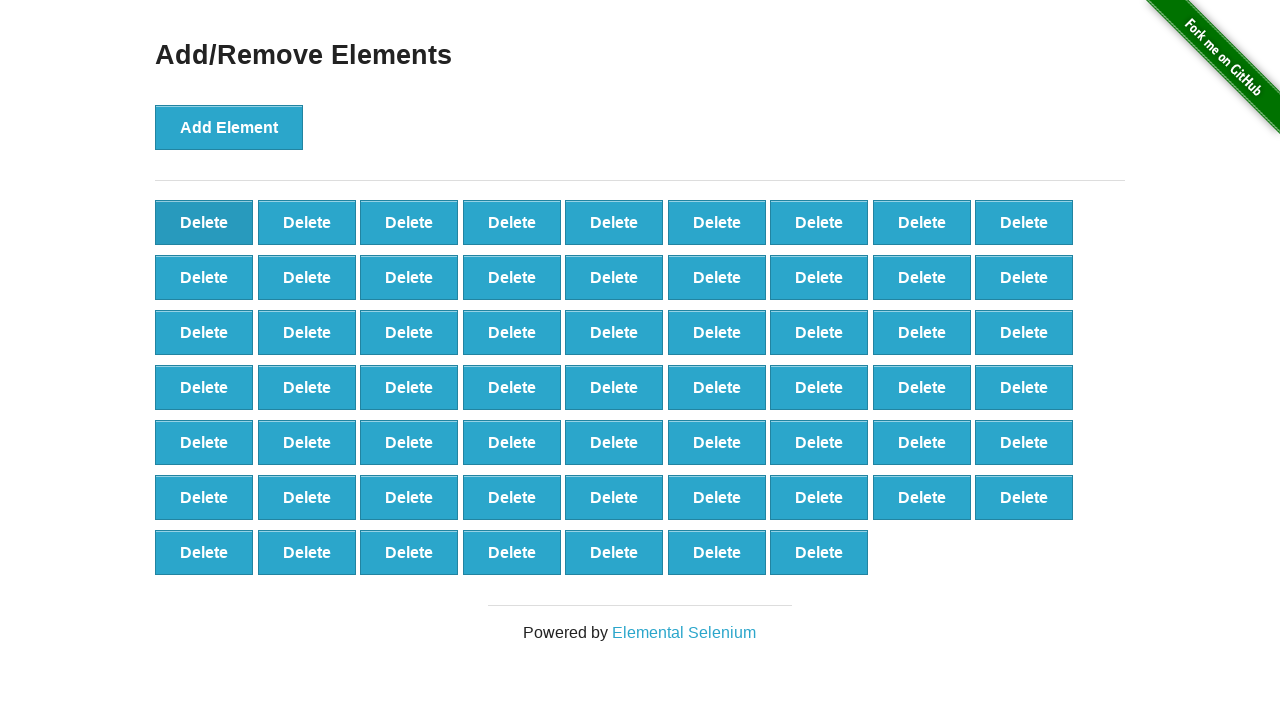

Clicked Delete button (iteration 40/90) at (204, 222) on button.added-manually >> nth=0
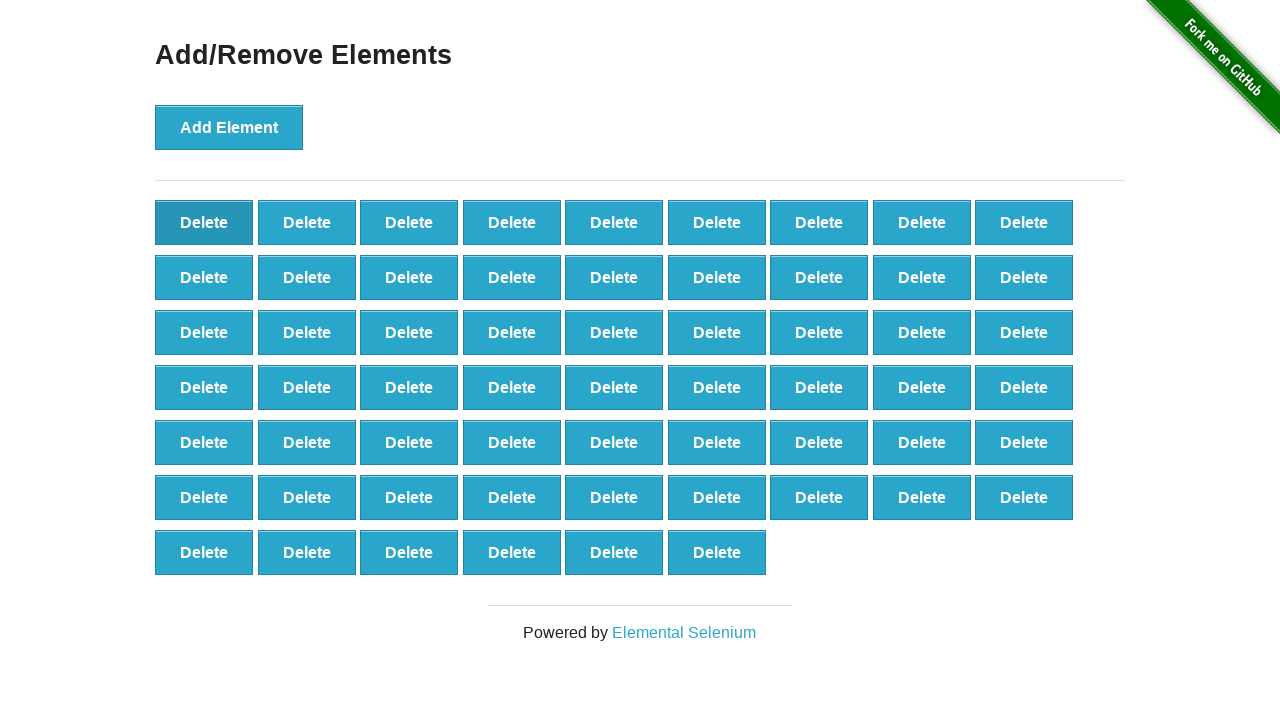

Clicked Delete button (iteration 41/90) at (204, 222) on button.added-manually >> nth=0
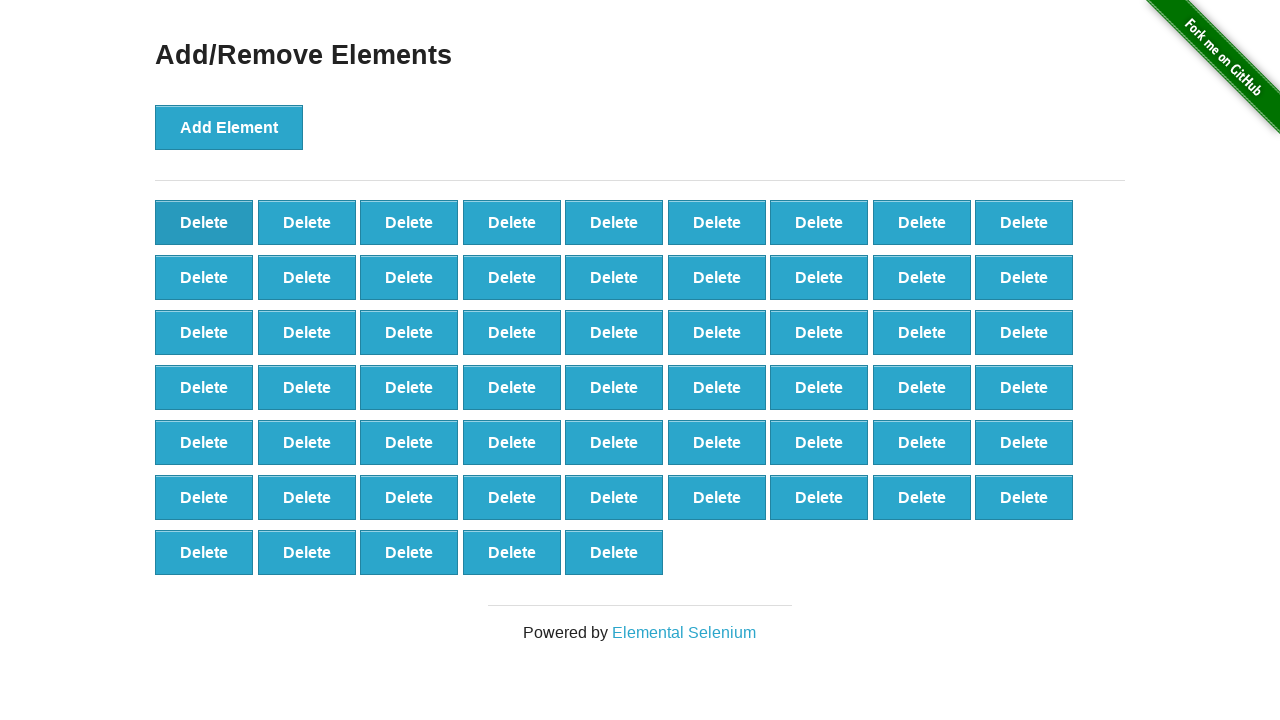

Clicked Delete button (iteration 42/90) at (204, 222) on button.added-manually >> nth=0
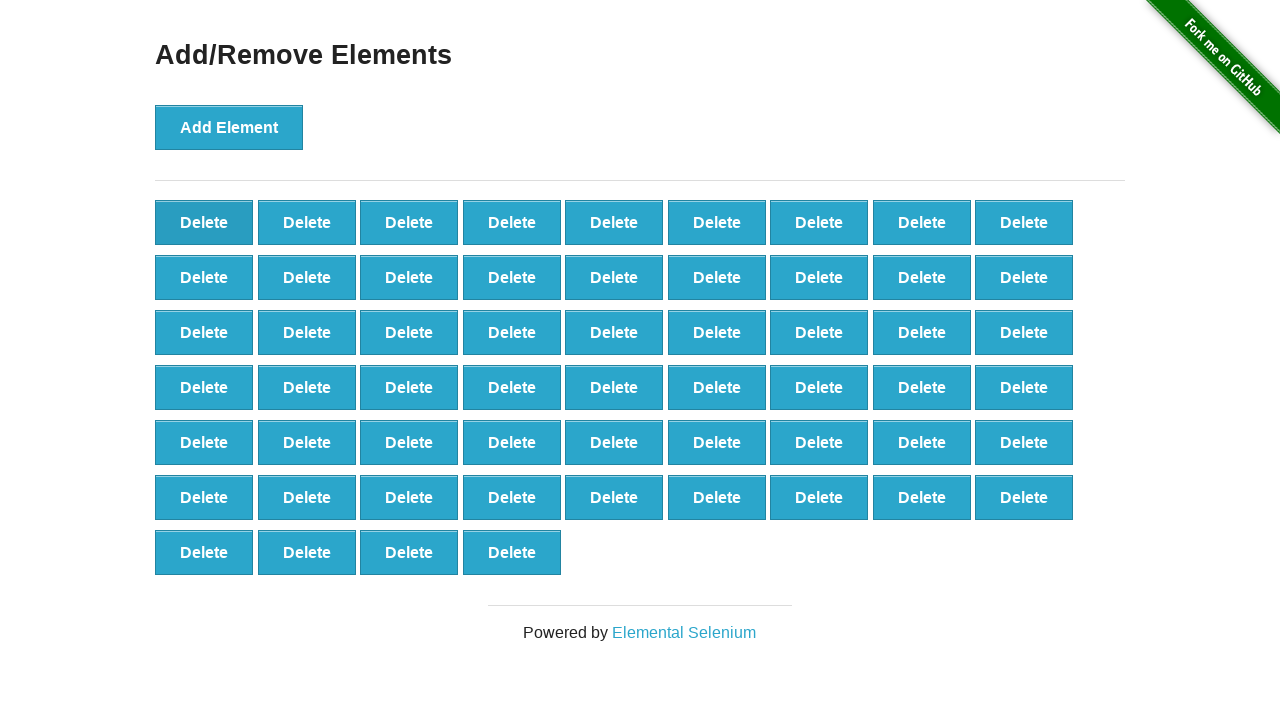

Clicked Delete button (iteration 43/90) at (204, 222) on button.added-manually >> nth=0
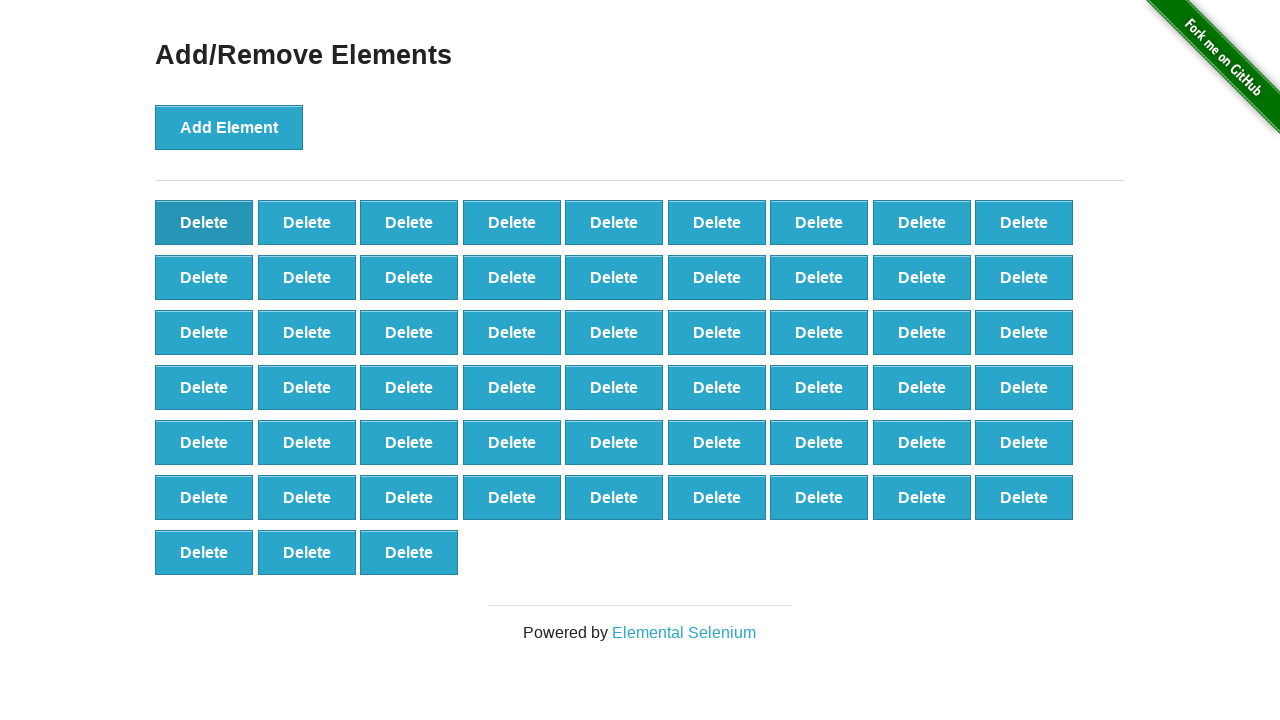

Clicked Delete button (iteration 44/90) at (204, 222) on button.added-manually >> nth=0
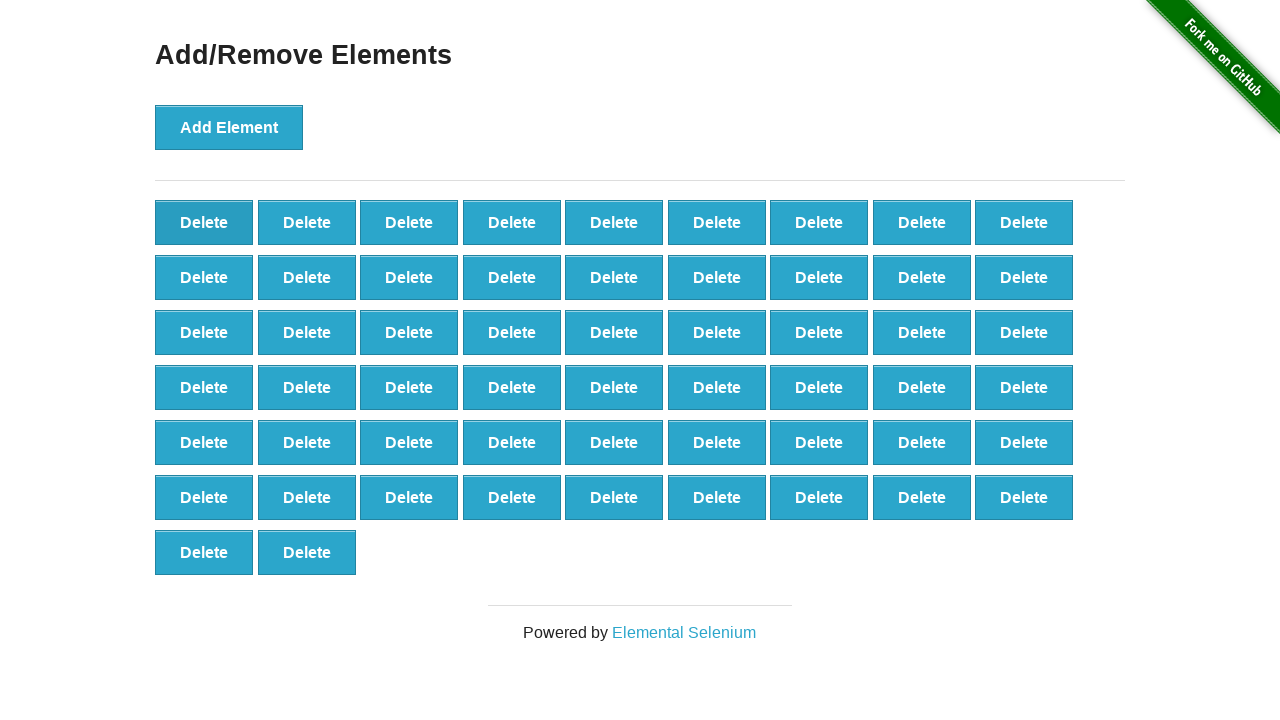

Clicked Delete button (iteration 45/90) at (204, 222) on button.added-manually >> nth=0
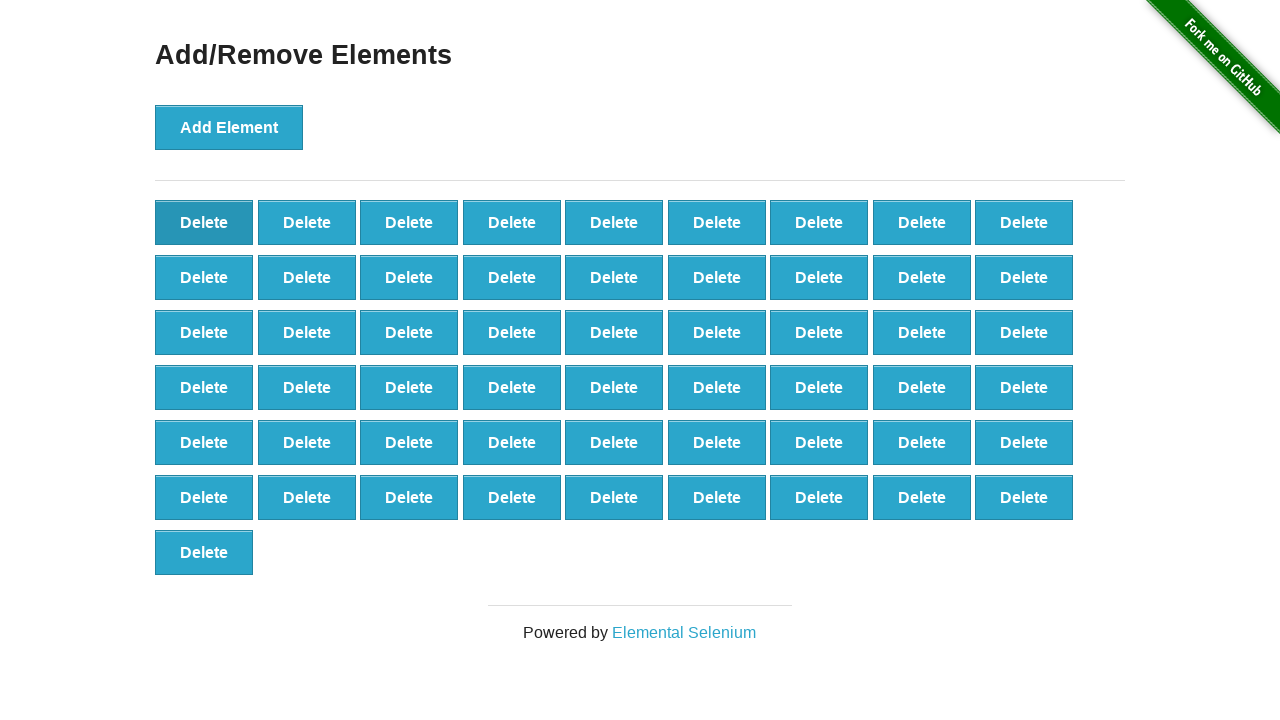

Clicked Delete button (iteration 46/90) at (204, 222) on button.added-manually >> nth=0
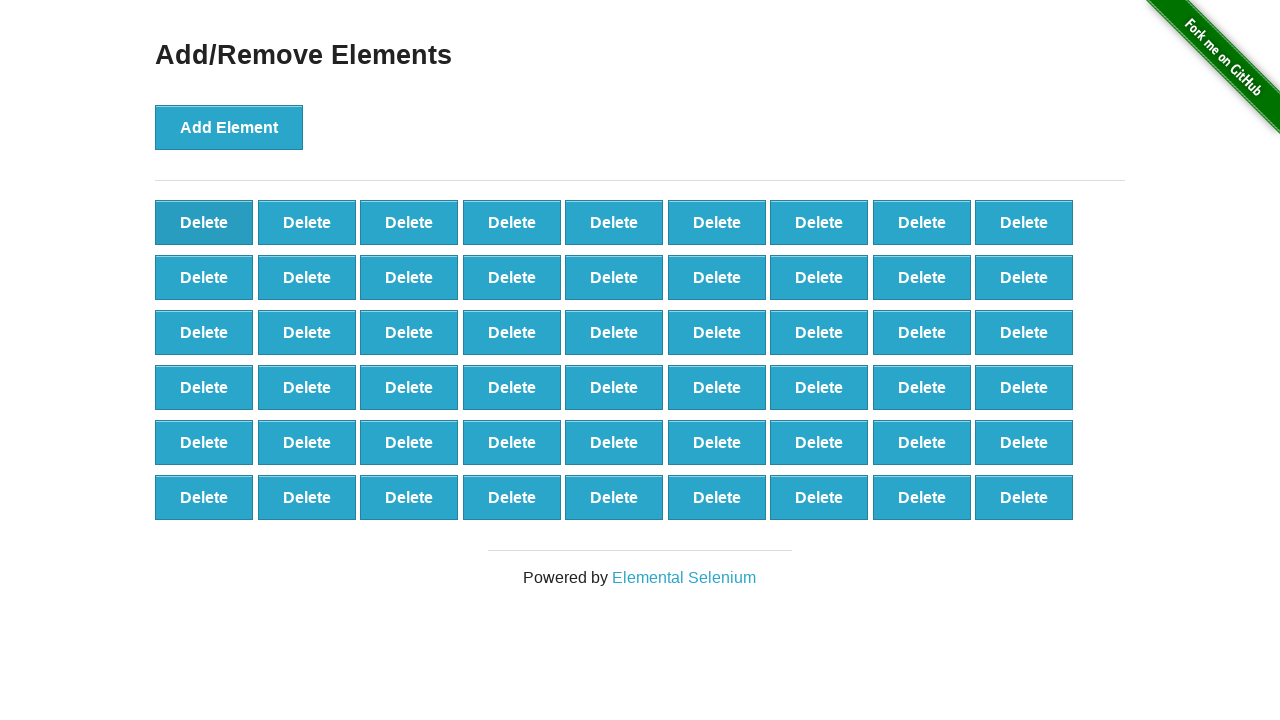

Clicked Delete button (iteration 47/90) at (204, 222) on button.added-manually >> nth=0
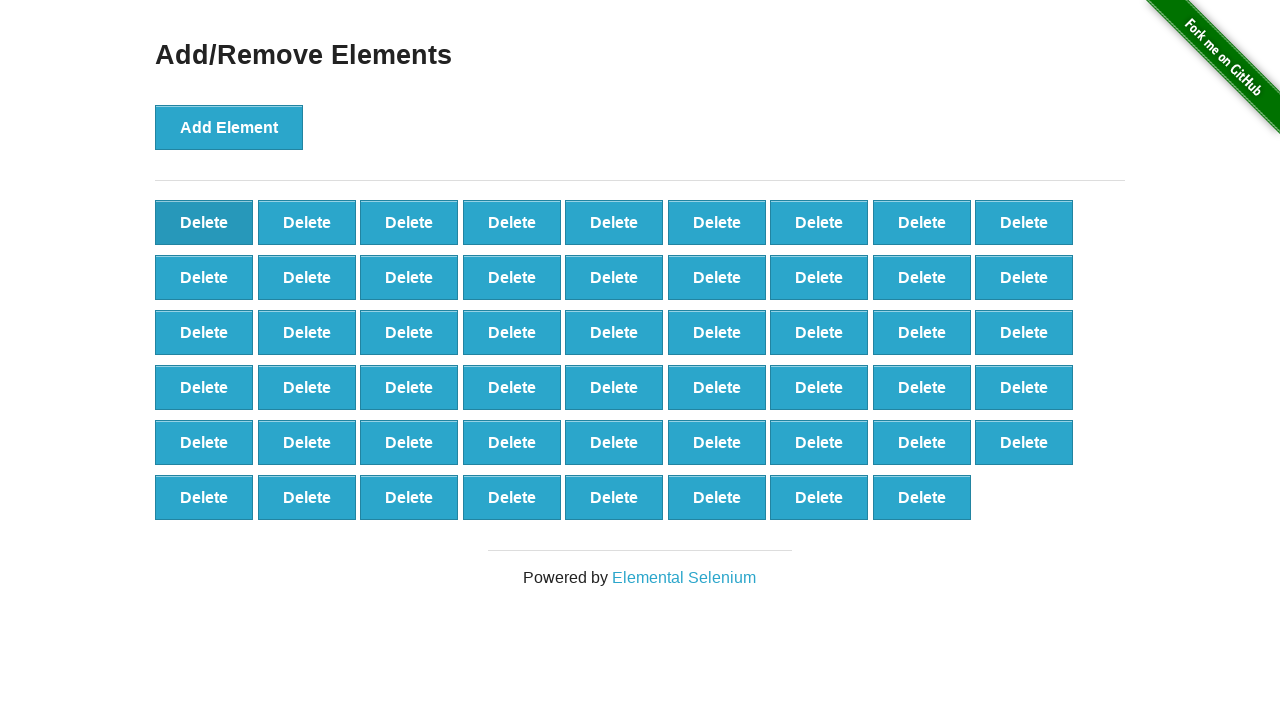

Clicked Delete button (iteration 48/90) at (204, 222) on button.added-manually >> nth=0
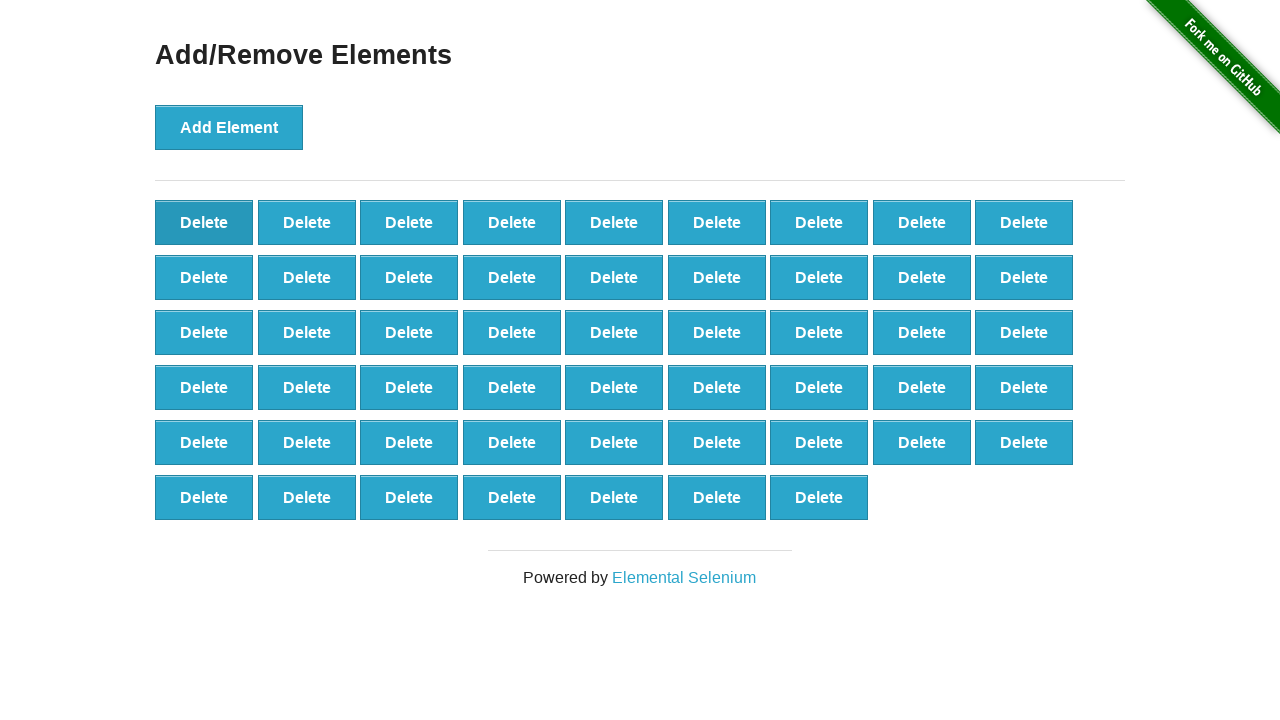

Clicked Delete button (iteration 49/90) at (204, 222) on button.added-manually >> nth=0
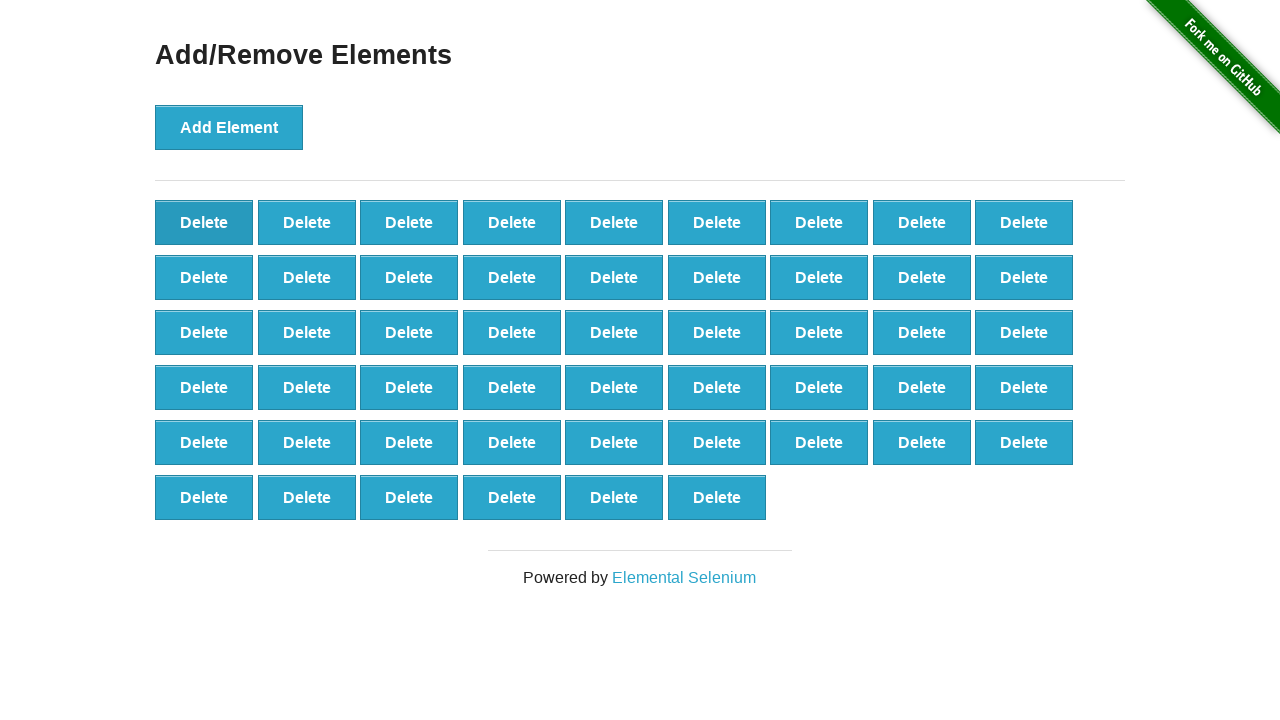

Clicked Delete button (iteration 50/90) at (204, 222) on button.added-manually >> nth=0
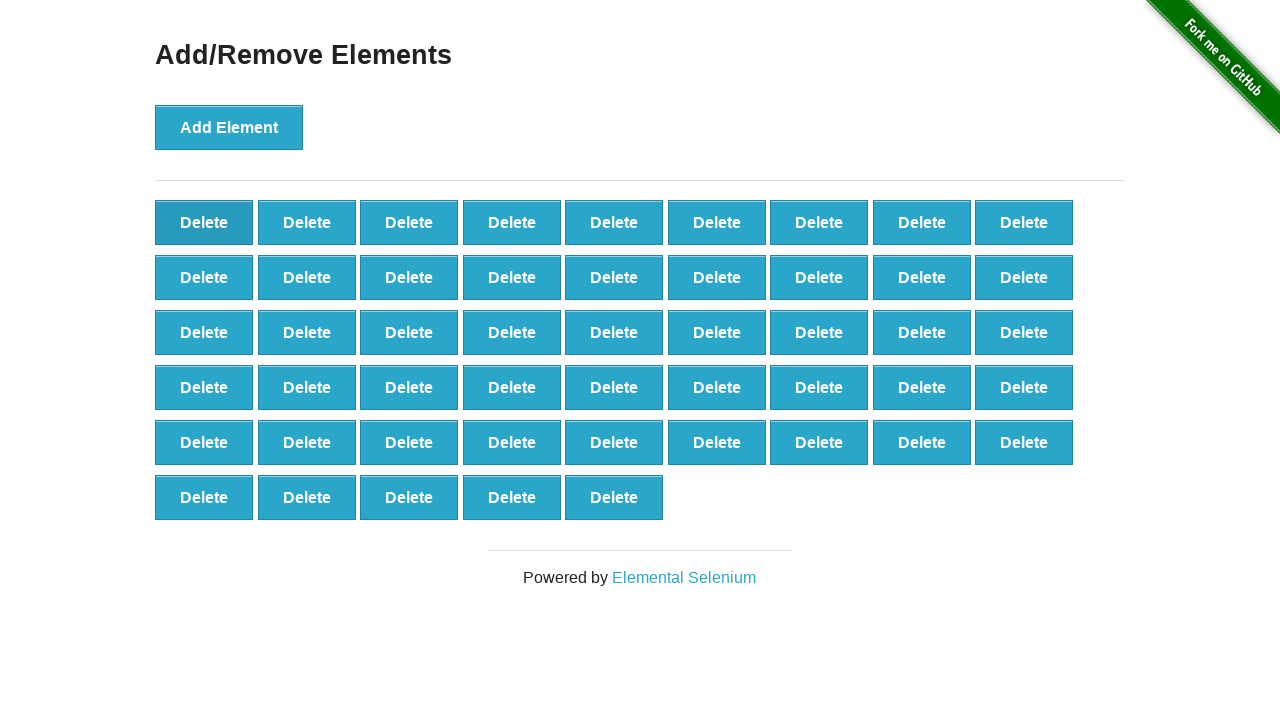

Clicked Delete button (iteration 51/90) at (204, 222) on button.added-manually >> nth=0
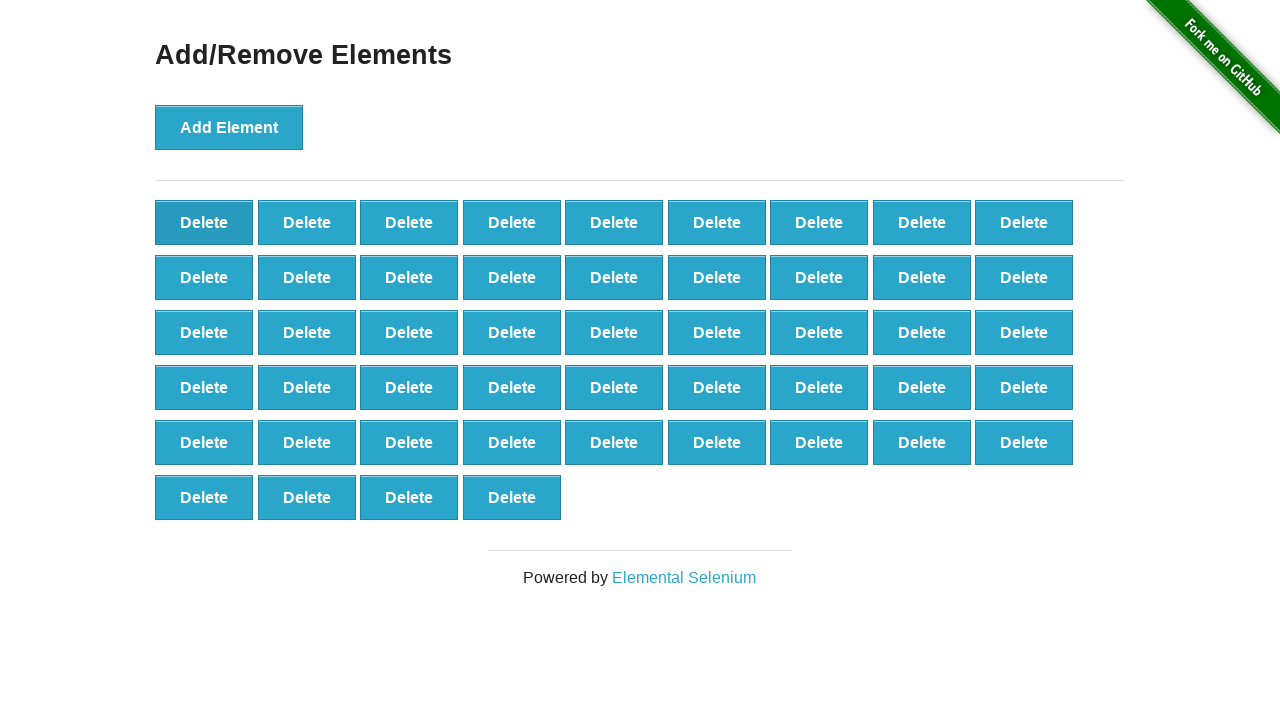

Clicked Delete button (iteration 52/90) at (204, 222) on button.added-manually >> nth=0
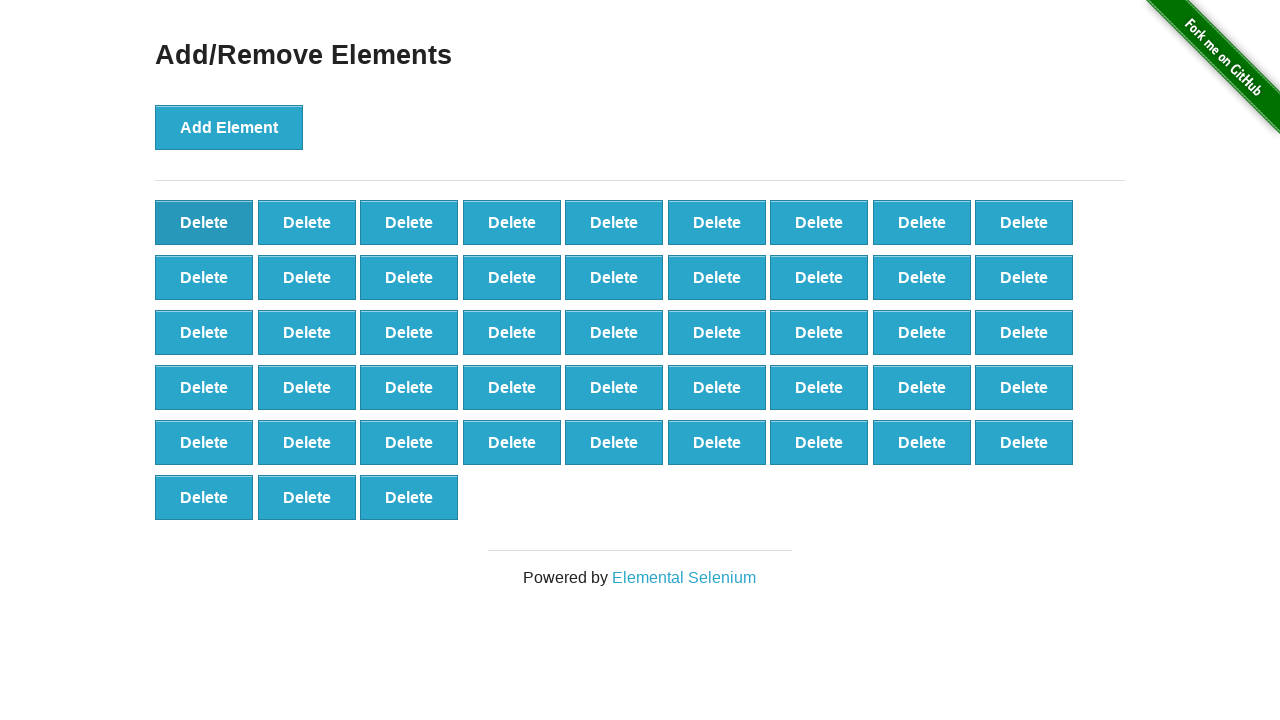

Clicked Delete button (iteration 53/90) at (204, 222) on button.added-manually >> nth=0
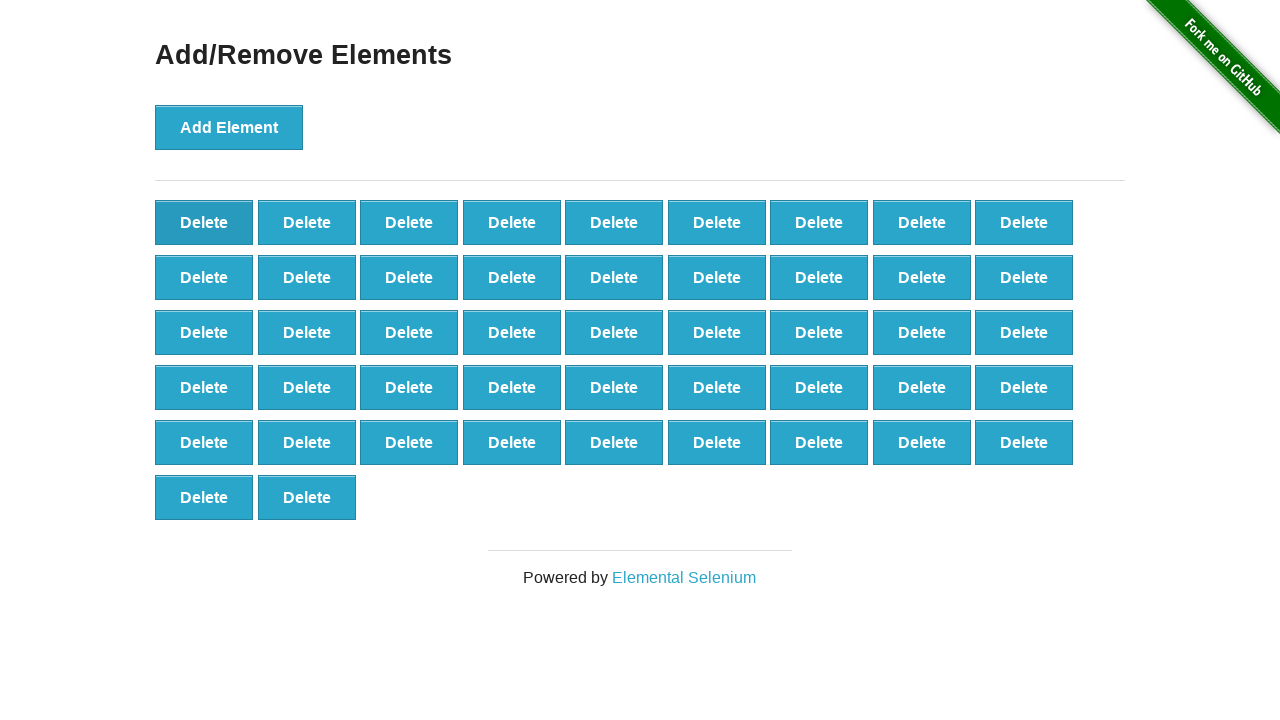

Clicked Delete button (iteration 54/90) at (204, 222) on button.added-manually >> nth=0
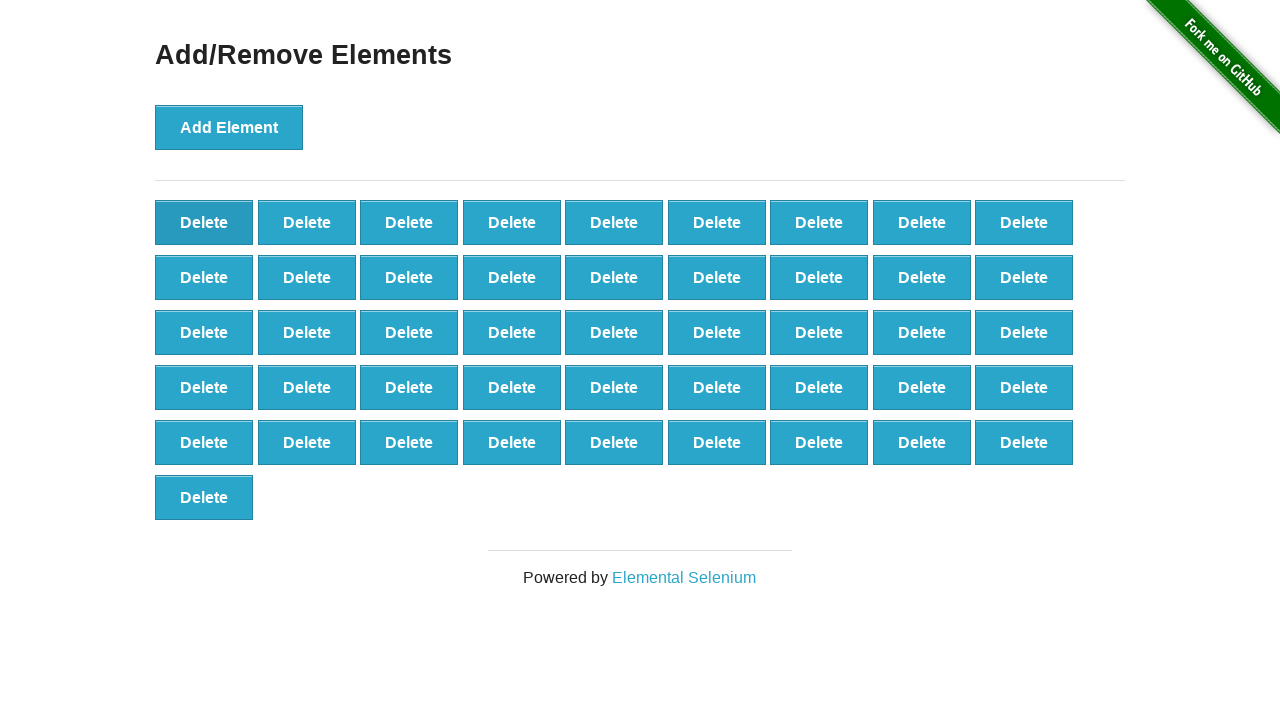

Clicked Delete button (iteration 55/90) at (204, 222) on button.added-manually >> nth=0
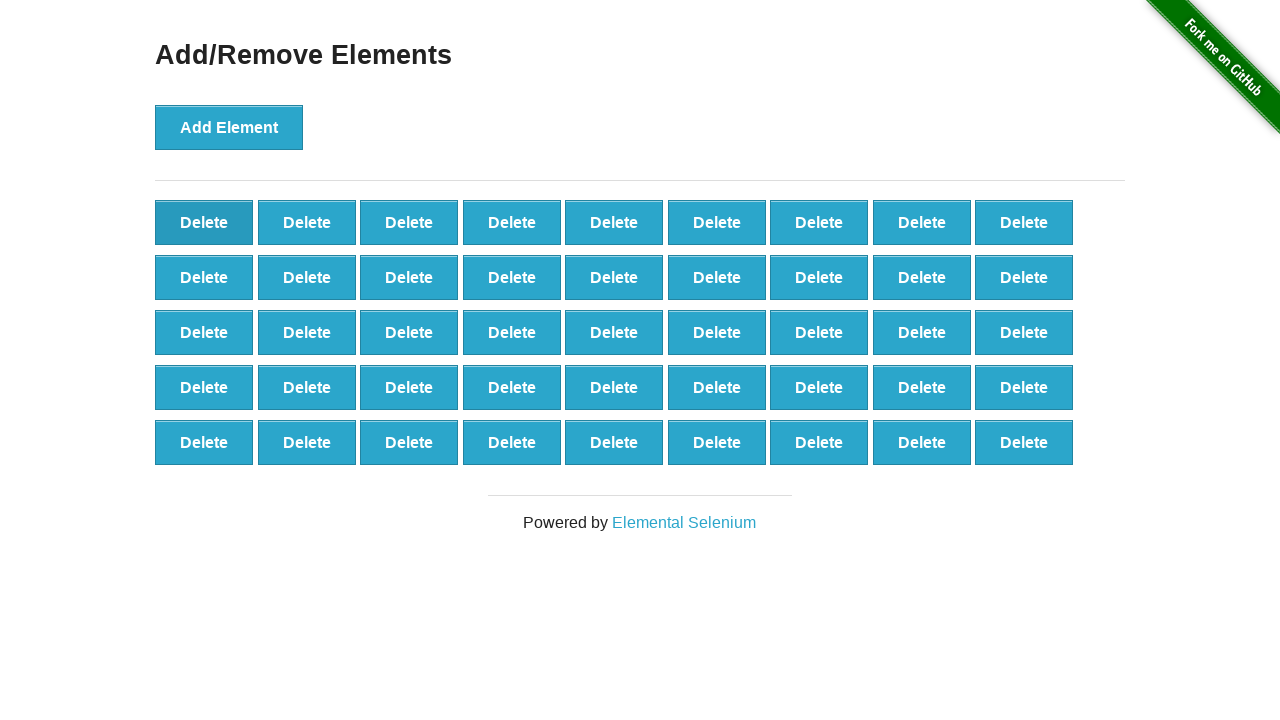

Clicked Delete button (iteration 56/90) at (204, 222) on button.added-manually >> nth=0
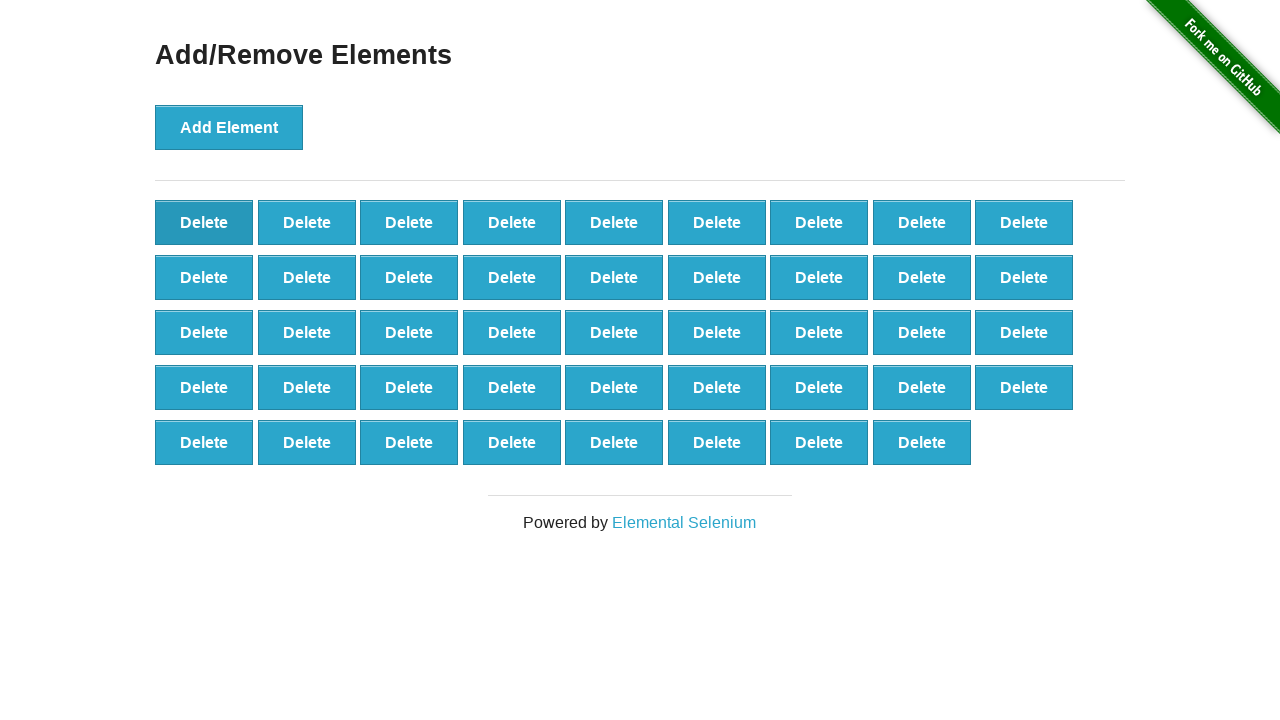

Clicked Delete button (iteration 57/90) at (204, 222) on button.added-manually >> nth=0
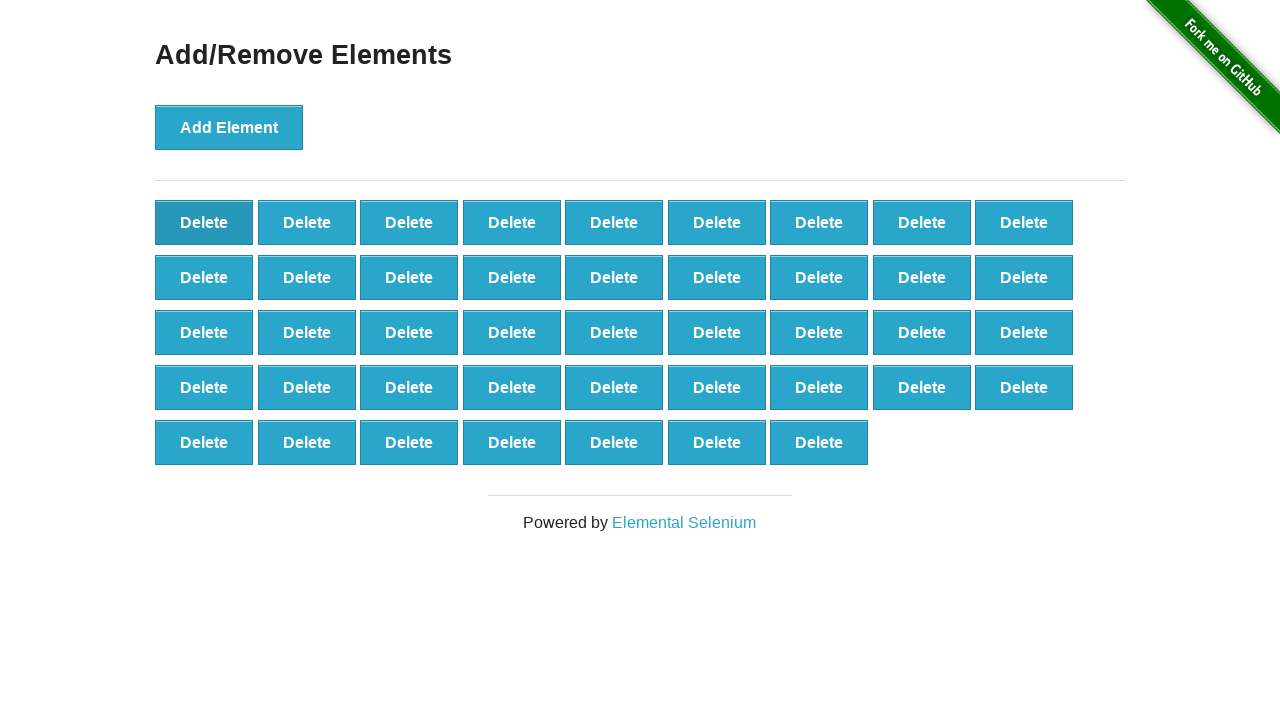

Clicked Delete button (iteration 58/90) at (204, 222) on button.added-manually >> nth=0
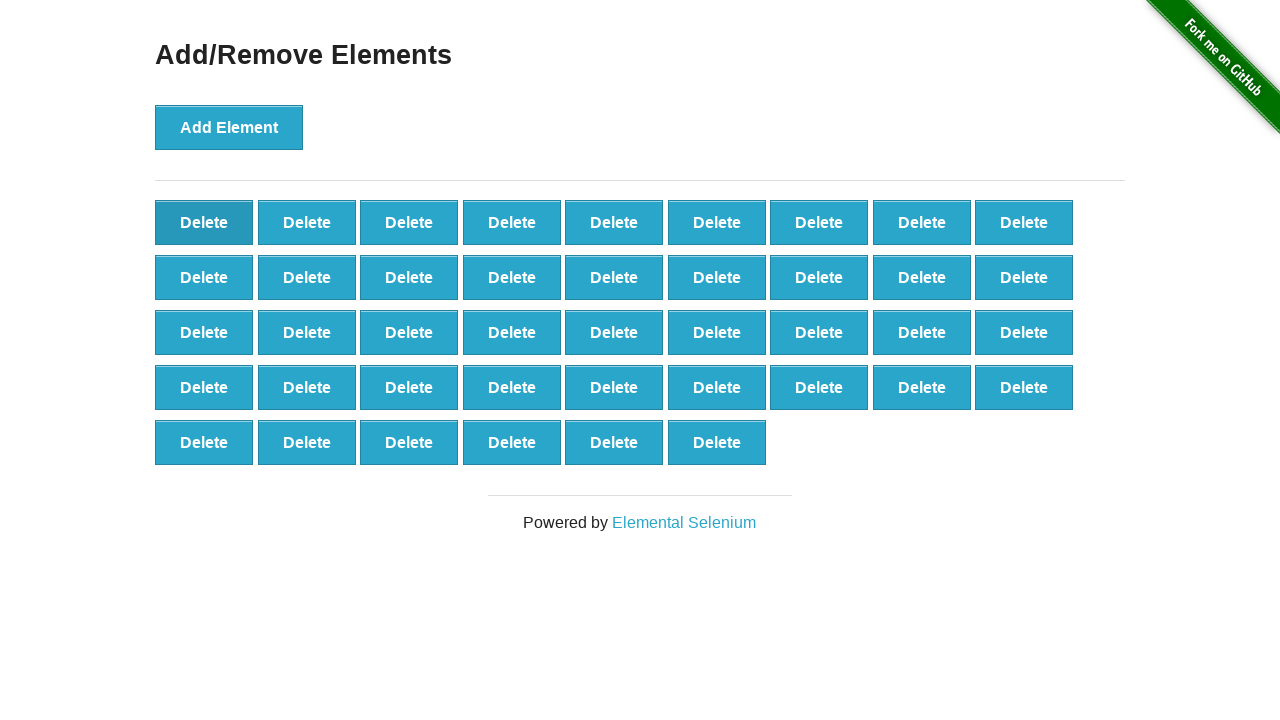

Clicked Delete button (iteration 59/90) at (204, 222) on button.added-manually >> nth=0
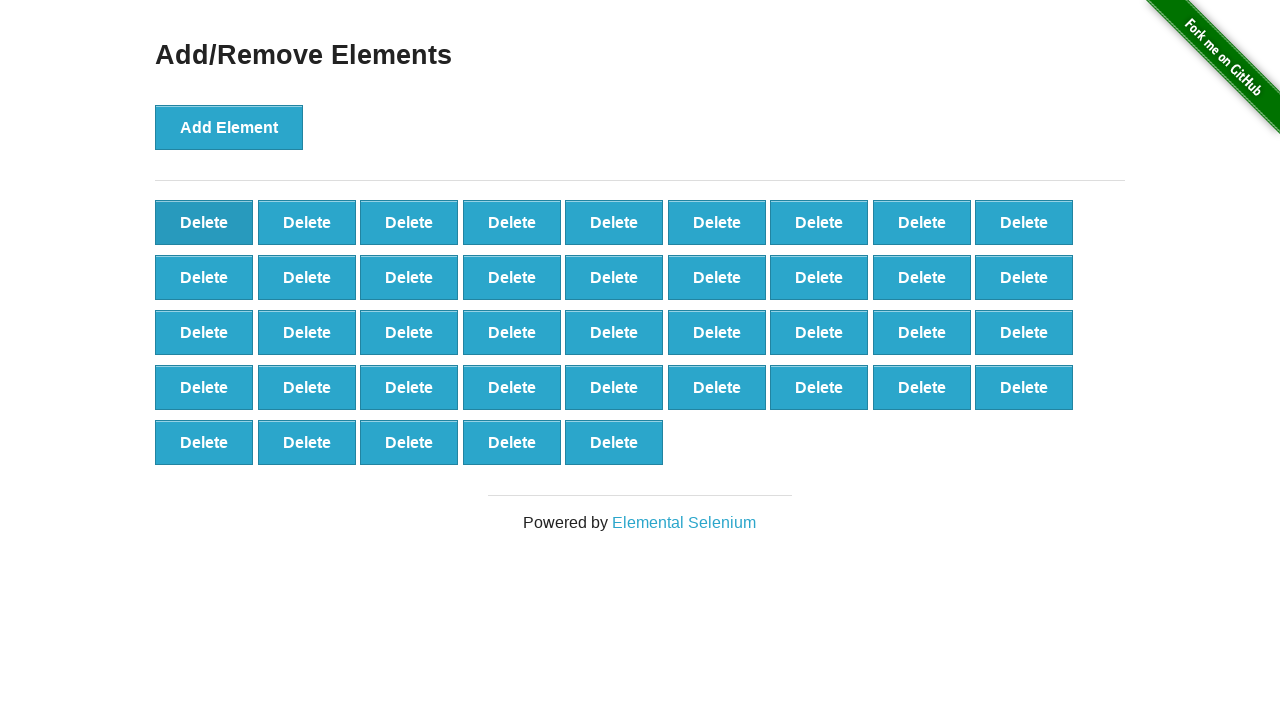

Clicked Delete button (iteration 60/90) at (204, 222) on button.added-manually >> nth=0
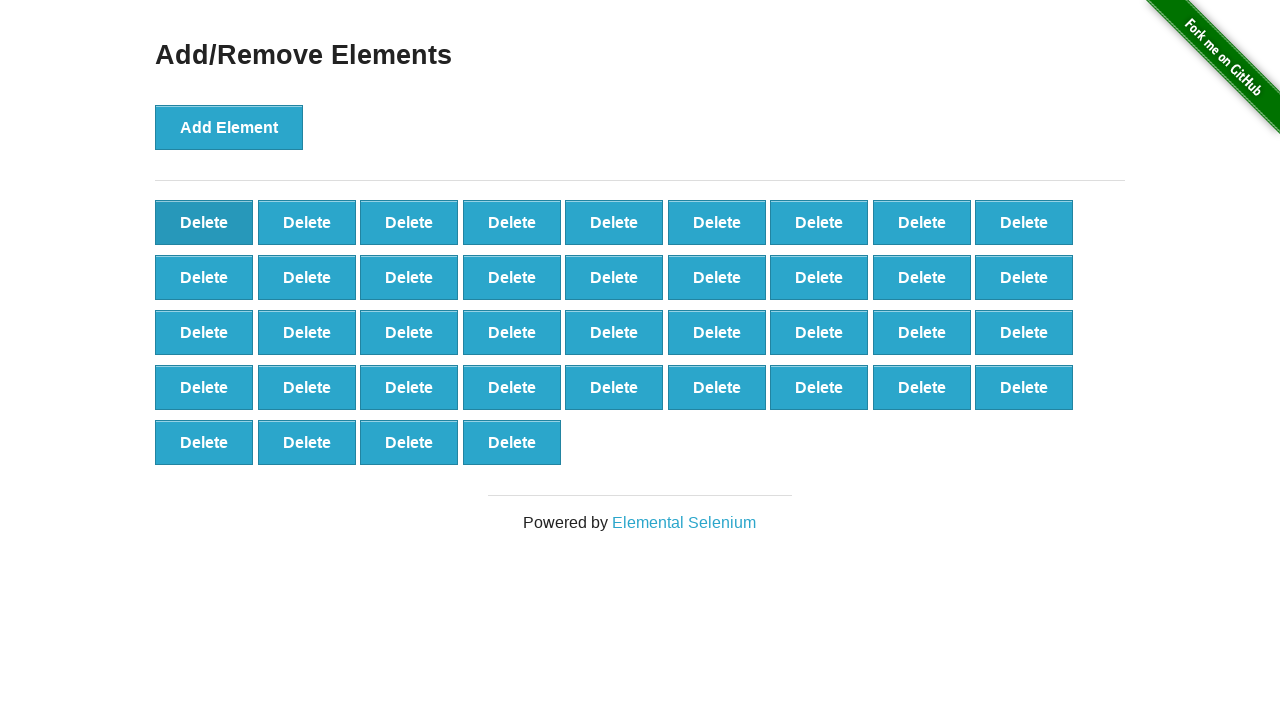

Clicked Delete button (iteration 61/90) at (204, 222) on button.added-manually >> nth=0
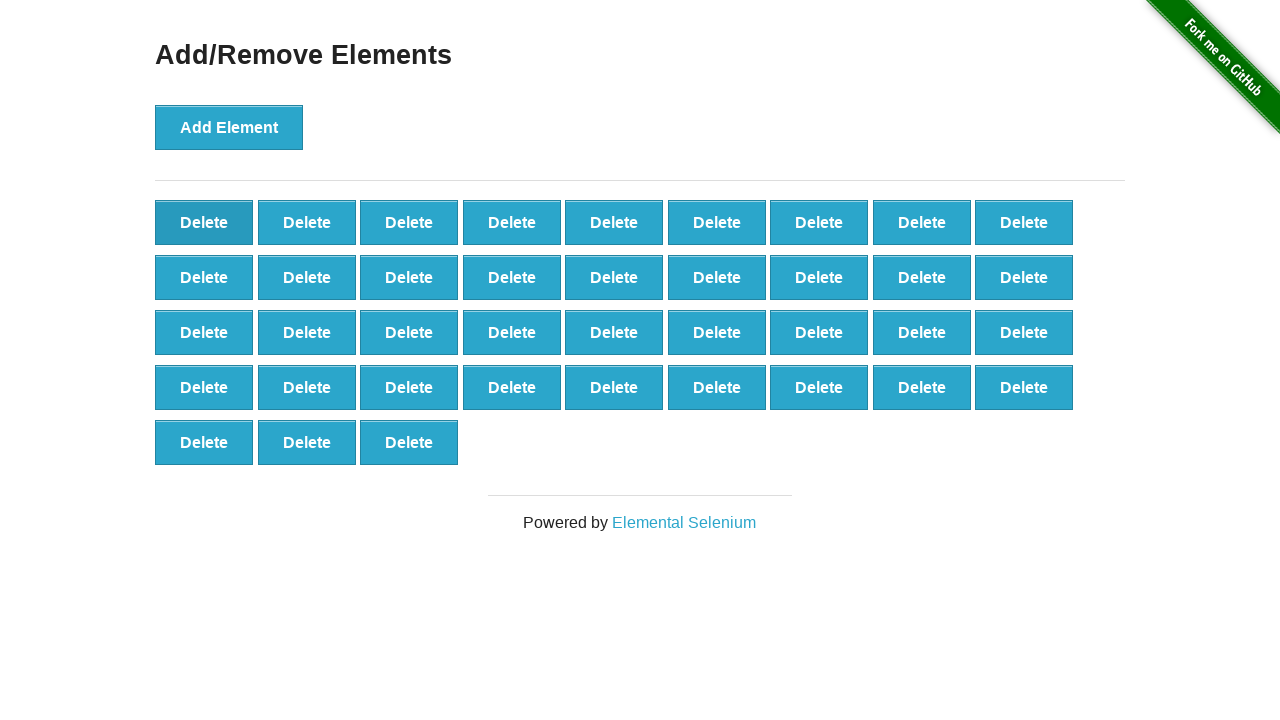

Clicked Delete button (iteration 62/90) at (204, 222) on button.added-manually >> nth=0
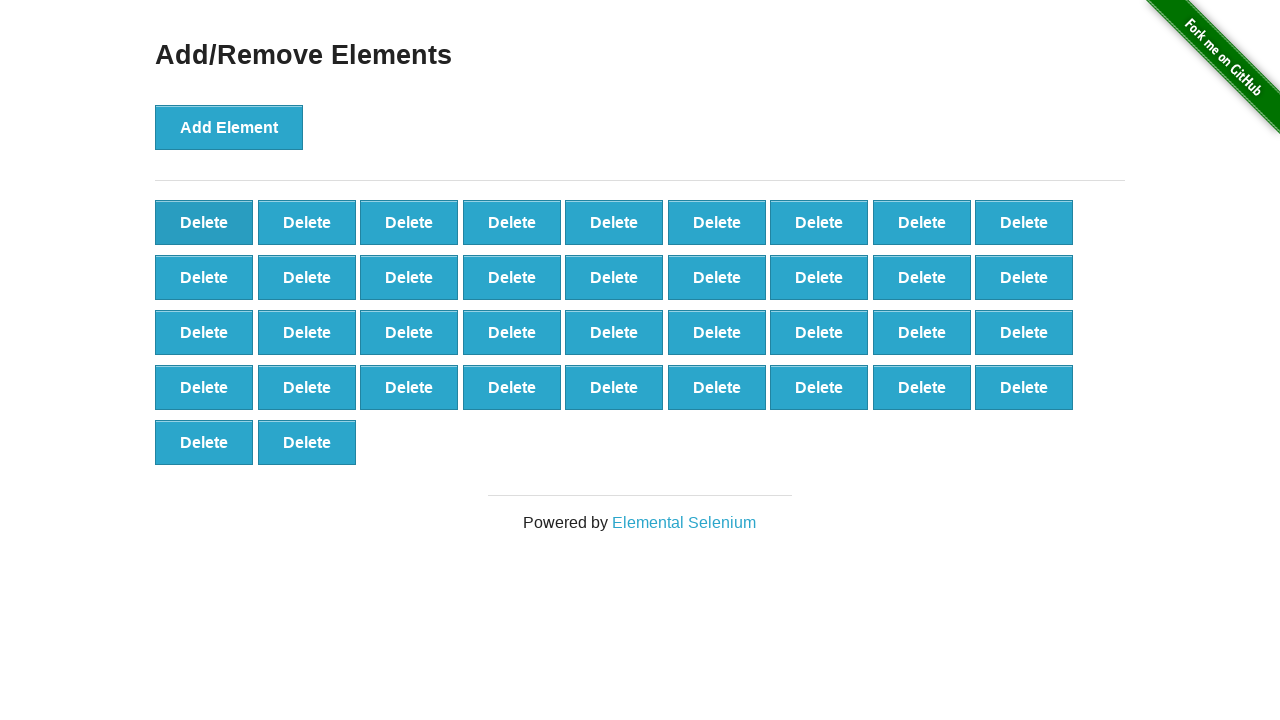

Clicked Delete button (iteration 63/90) at (204, 222) on button.added-manually >> nth=0
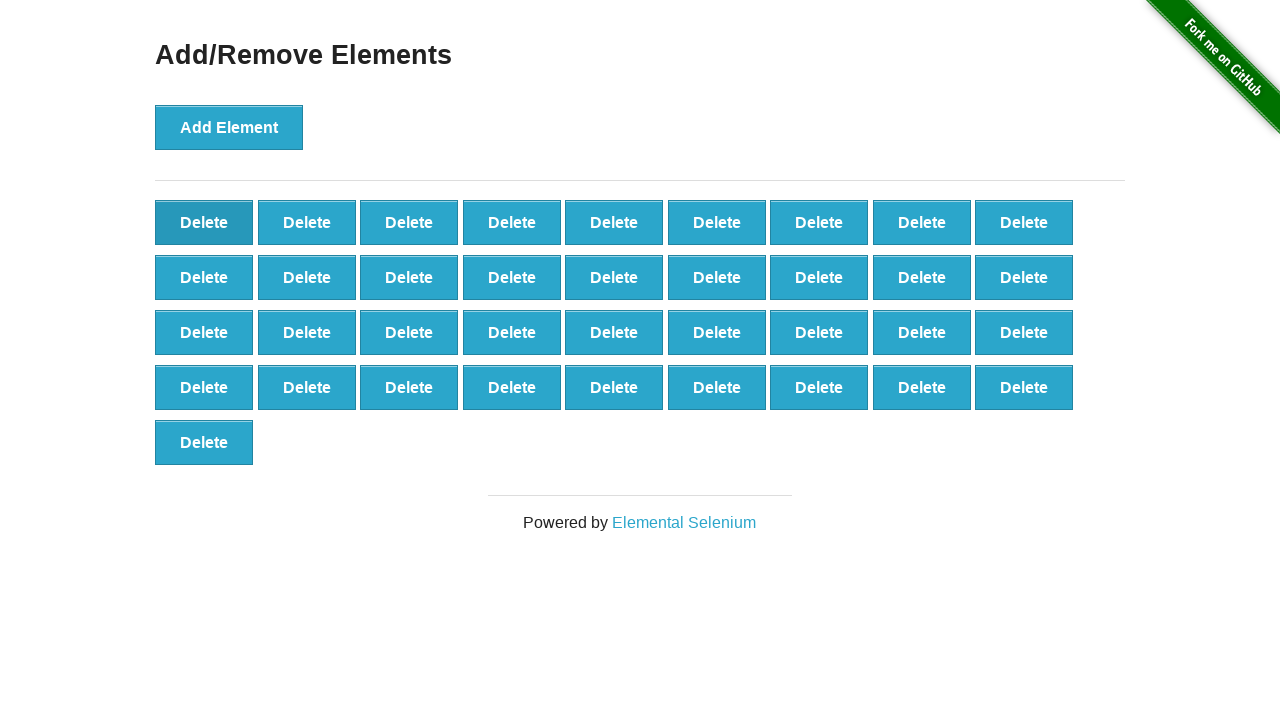

Clicked Delete button (iteration 64/90) at (204, 222) on button.added-manually >> nth=0
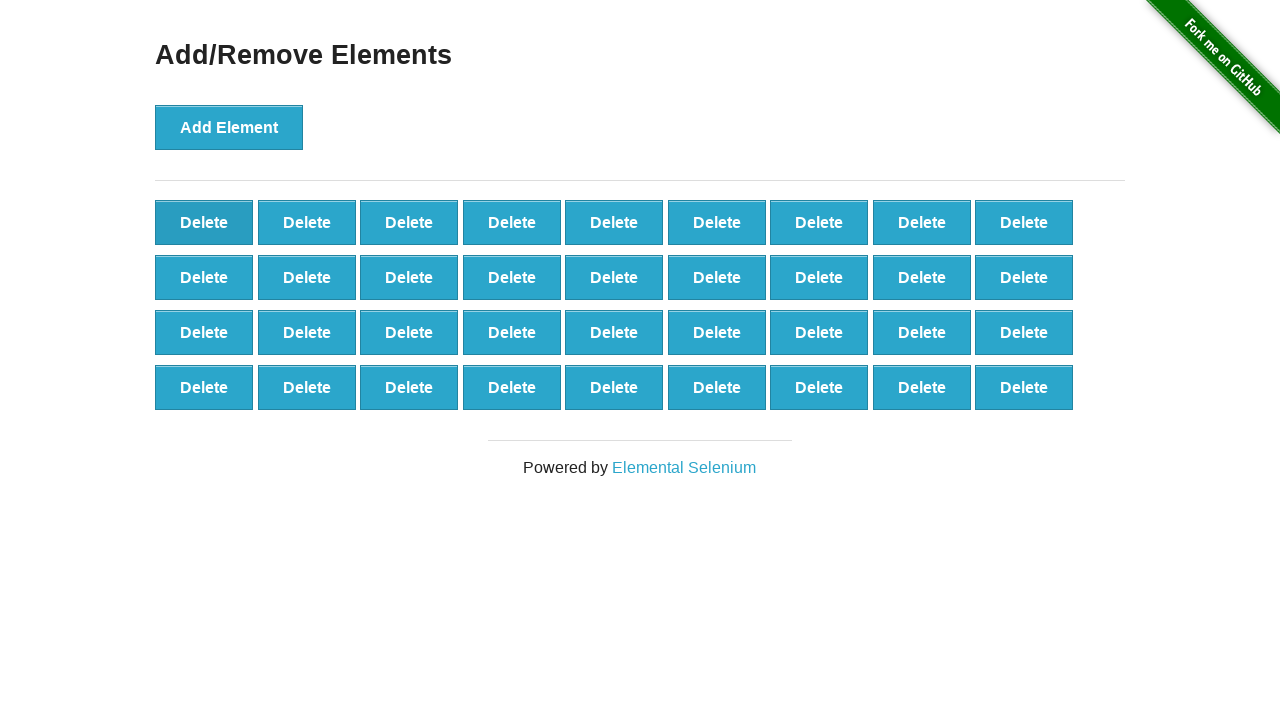

Clicked Delete button (iteration 65/90) at (204, 222) on button.added-manually >> nth=0
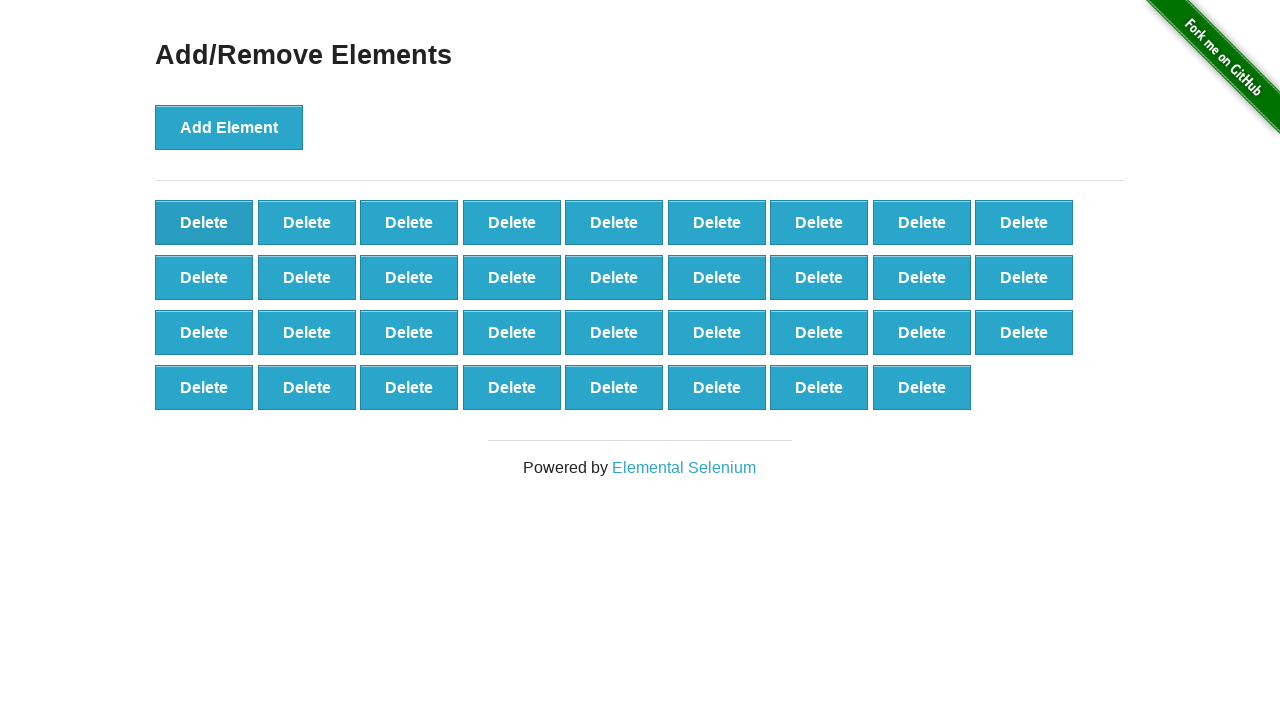

Clicked Delete button (iteration 66/90) at (204, 222) on button.added-manually >> nth=0
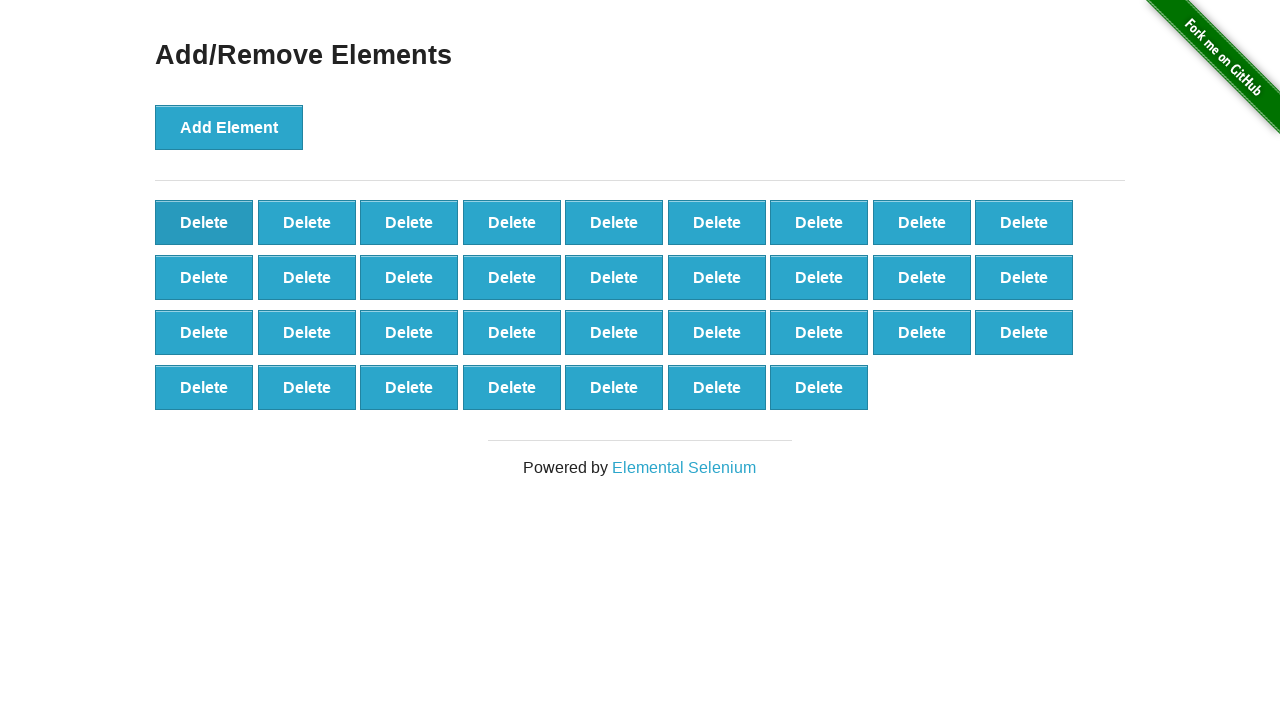

Clicked Delete button (iteration 67/90) at (204, 222) on button.added-manually >> nth=0
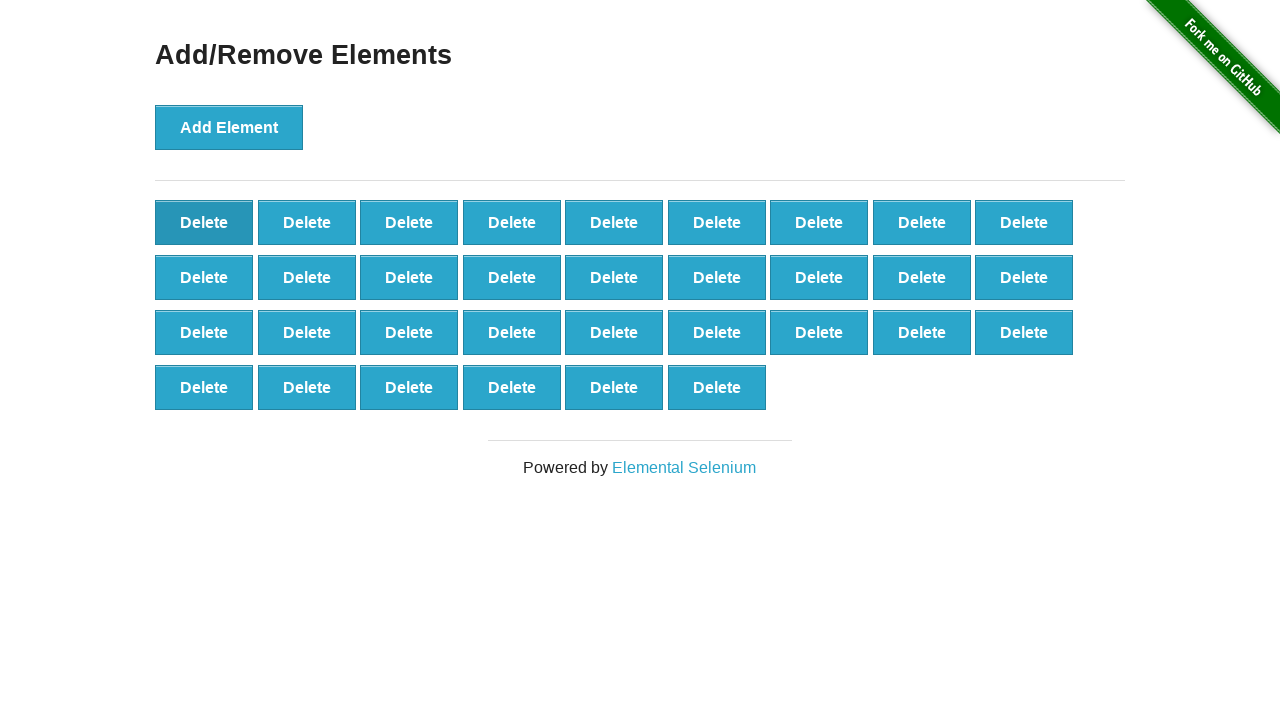

Clicked Delete button (iteration 68/90) at (204, 222) on button.added-manually >> nth=0
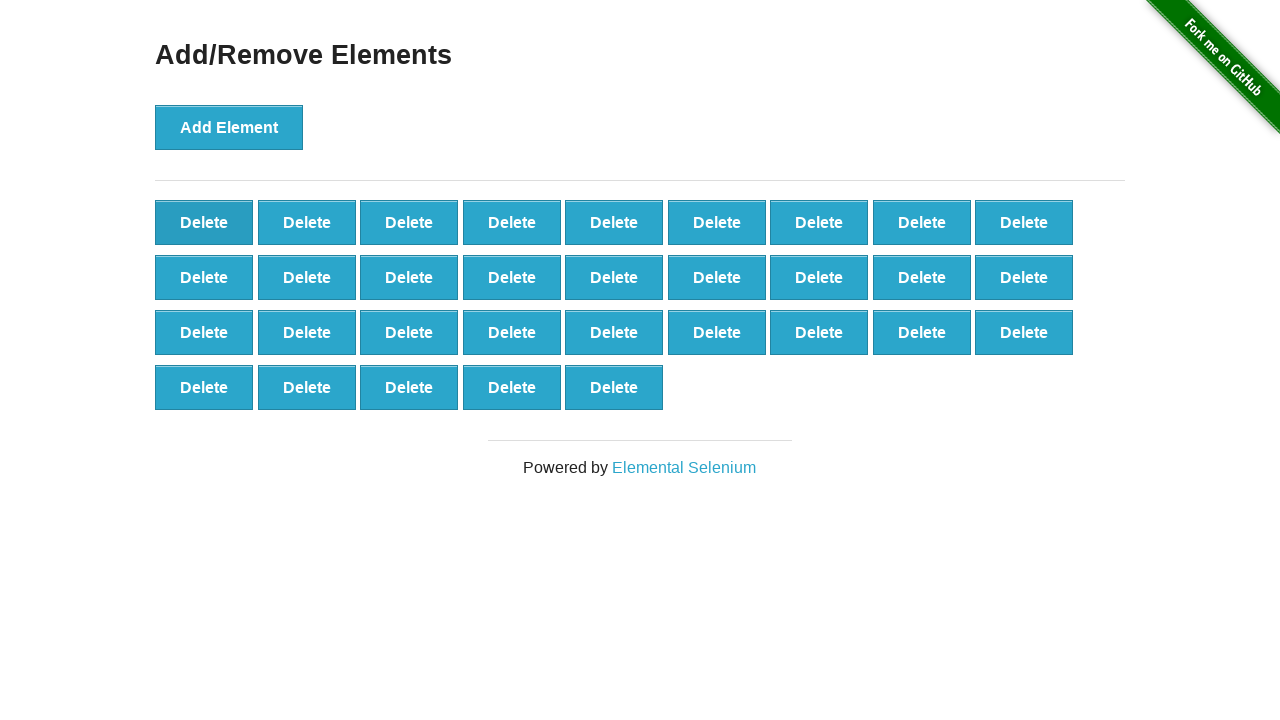

Clicked Delete button (iteration 69/90) at (204, 222) on button.added-manually >> nth=0
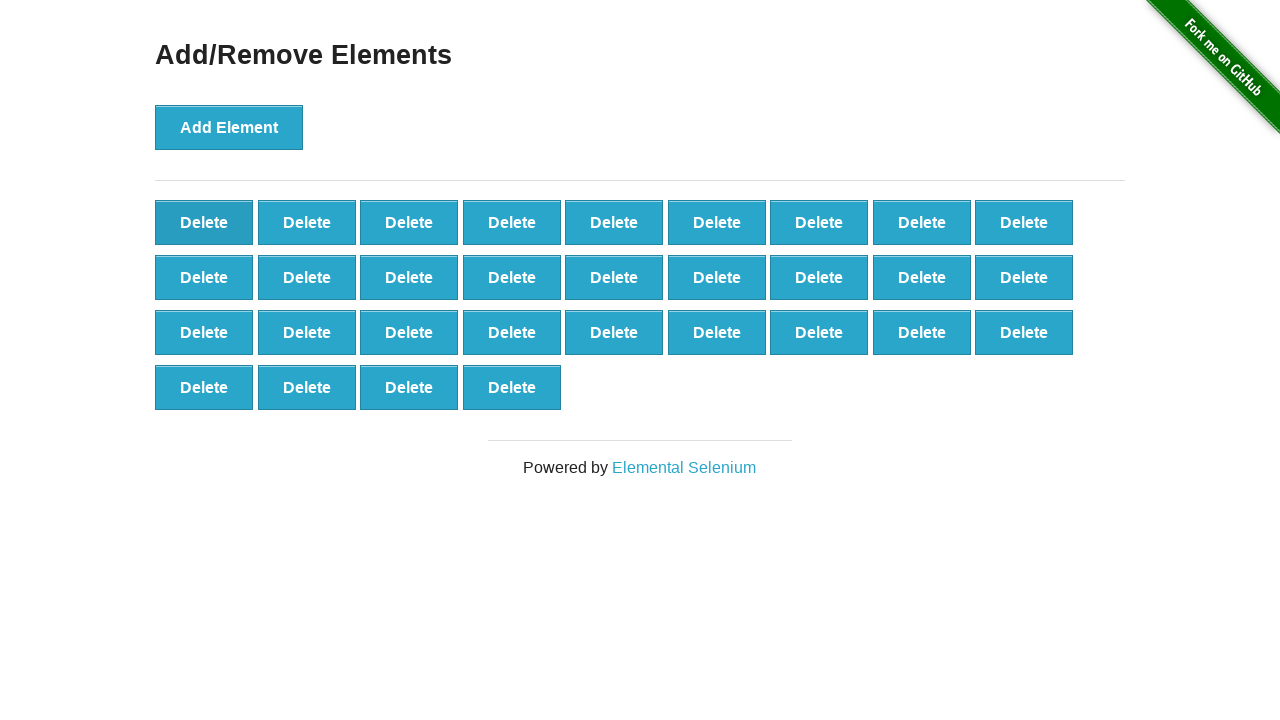

Clicked Delete button (iteration 70/90) at (204, 222) on button.added-manually >> nth=0
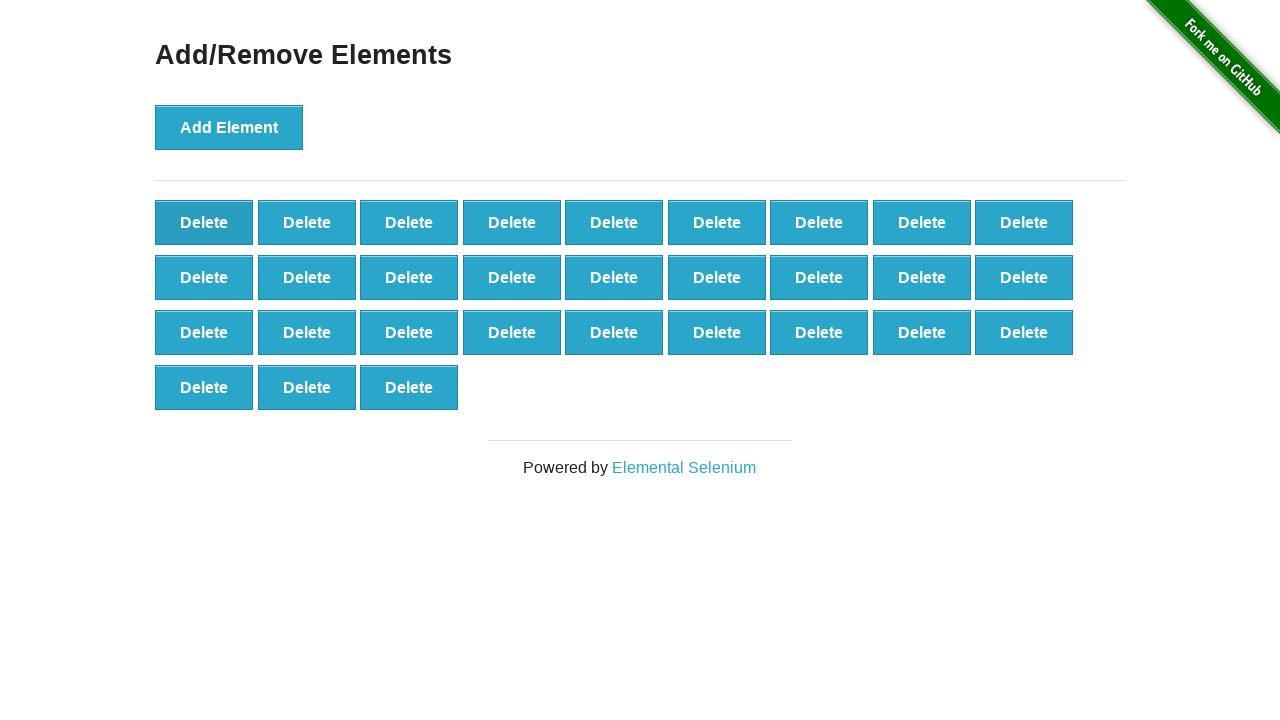

Clicked Delete button (iteration 71/90) at (204, 222) on button.added-manually >> nth=0
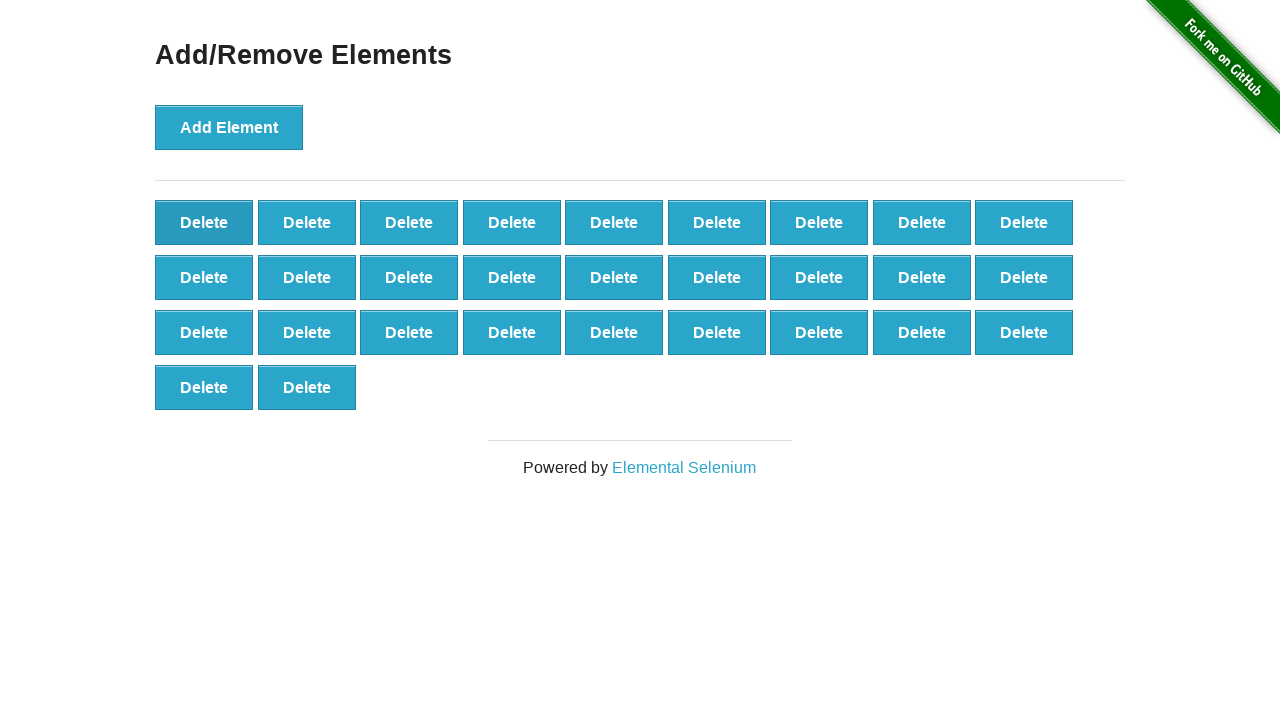

Clicked Delete button (iteration 72/90) at (204, 222) on button.added-manually >> nth=0
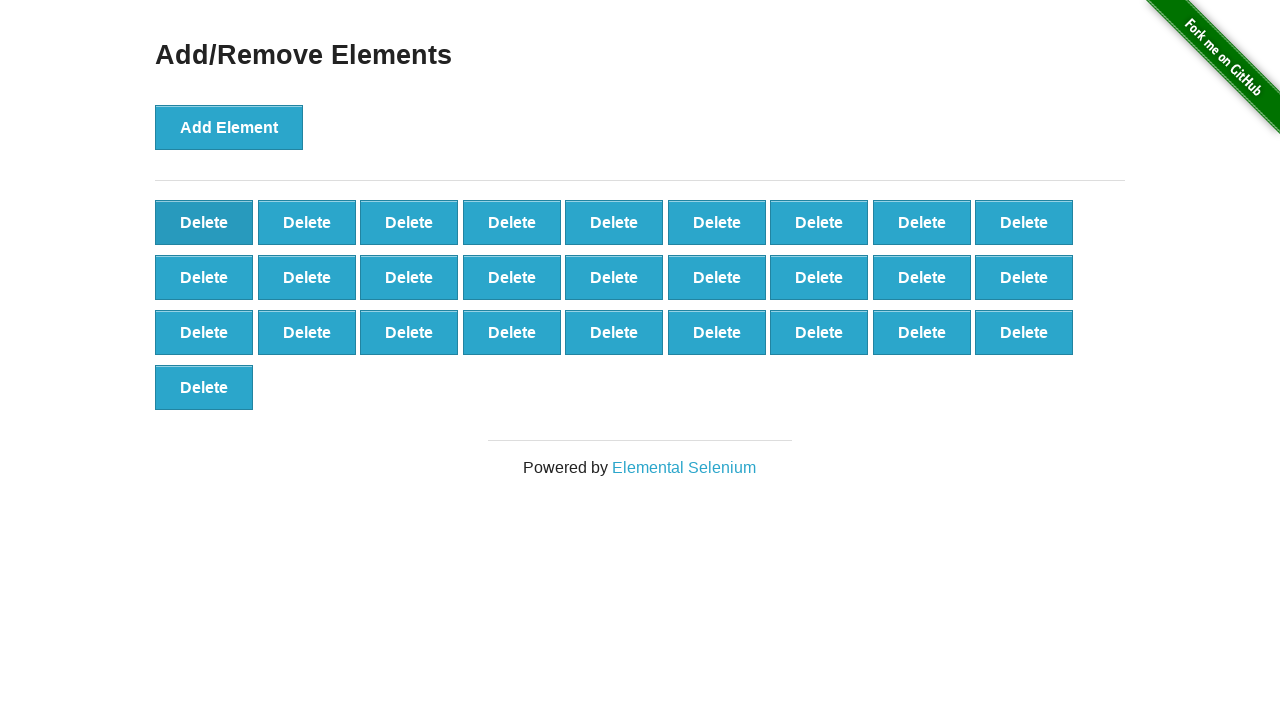

Clicked Delete button (iteration 73/90) at (204, 222) on button.added-manually >> nth=0
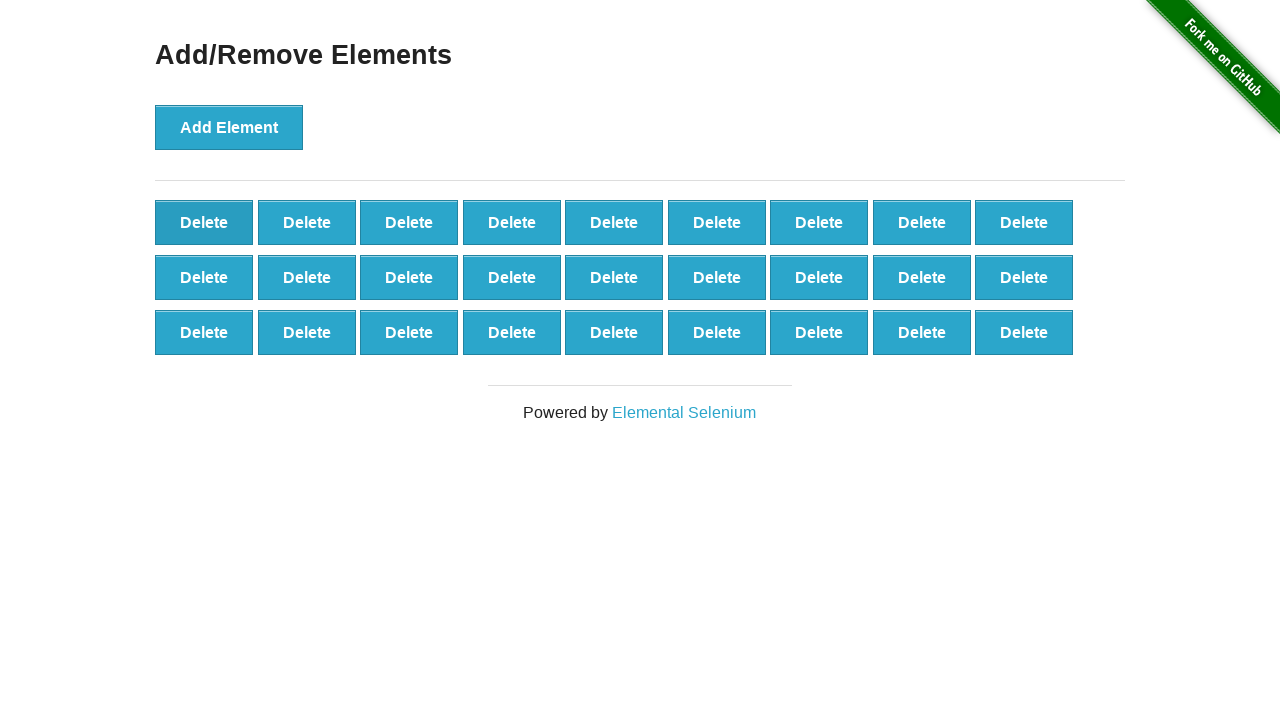

Clicked Delete button (iteration 74/90) at (204, 222) on button.added-manually >> nth=0
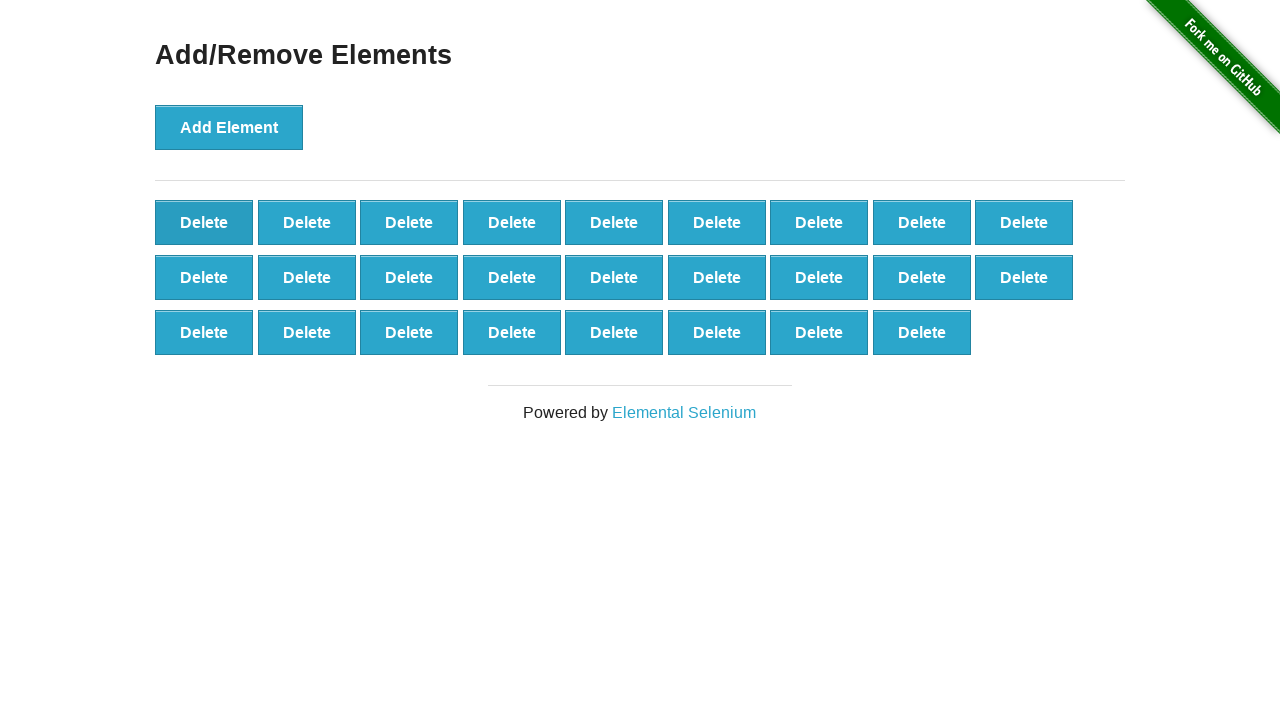

Clicked Delete button (iteration 75/90) at (204, 222) on button.added-manually >> nth=0
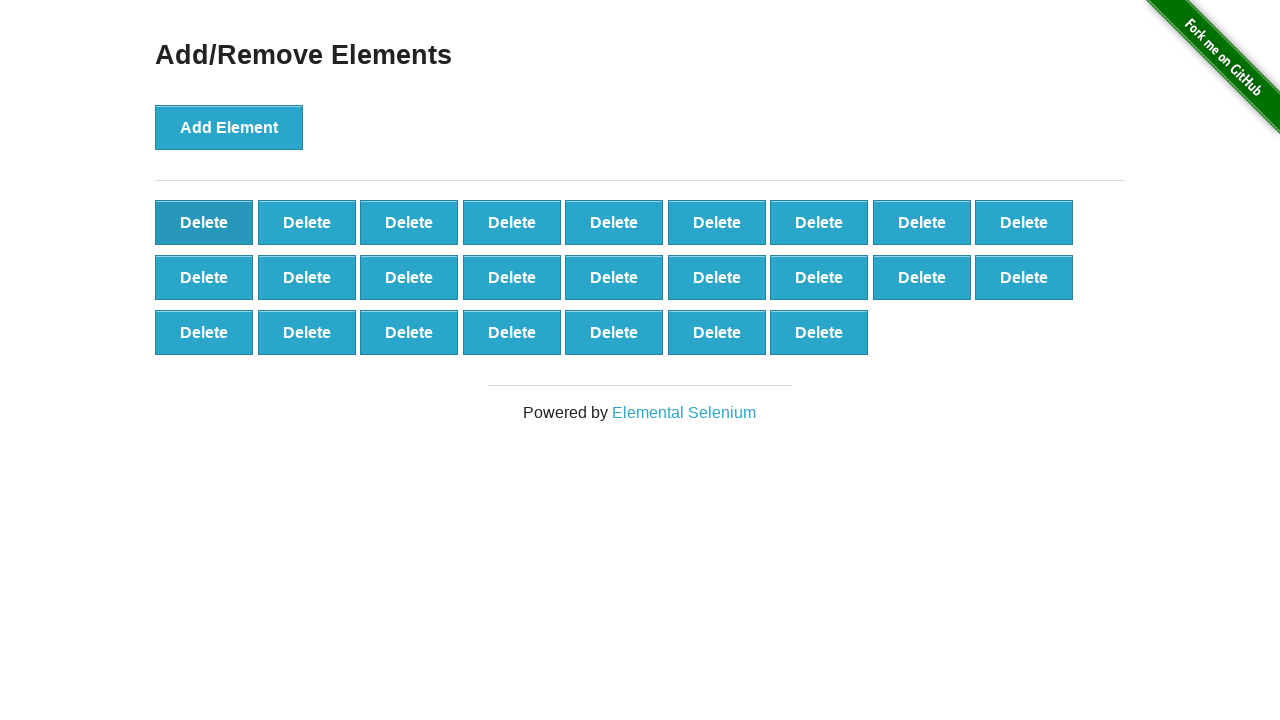

Clicked Delete button (iteration 76/90) at (204, 222) on button.added-manually >> nth=0
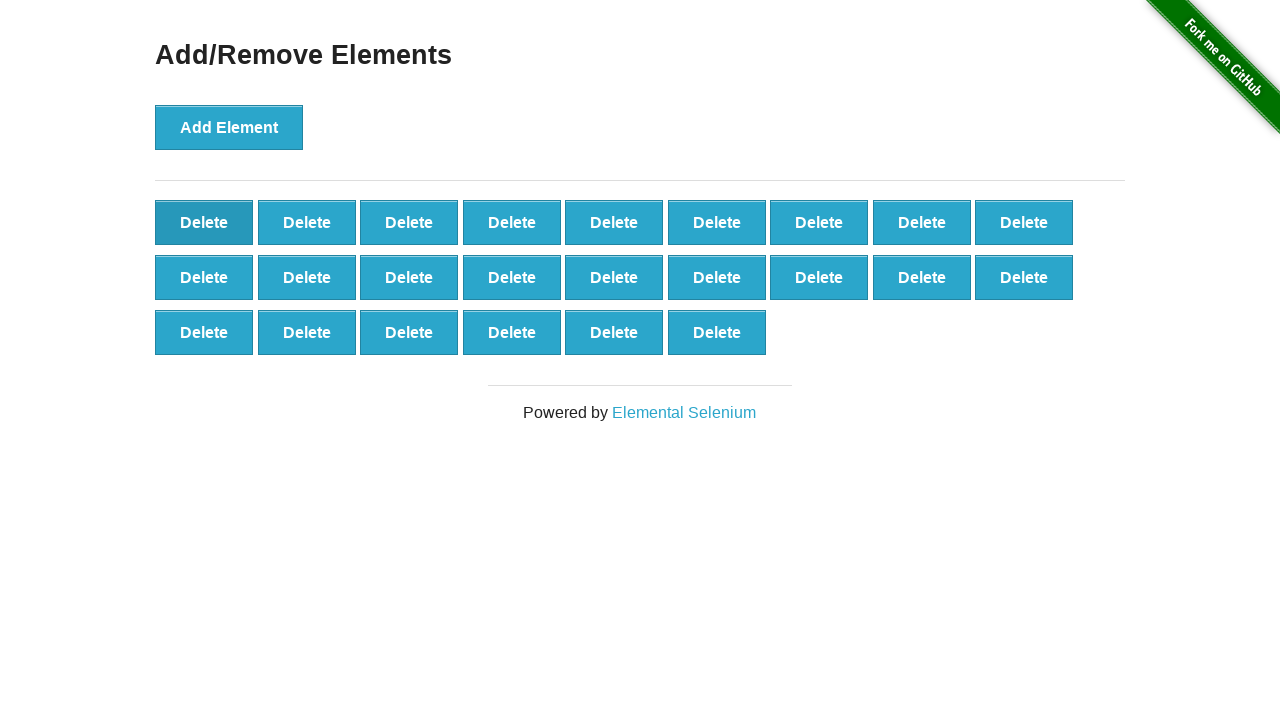

Clicked Delete button (iteration 77/90) at (204, 222) on button.added-manually >> nth=0
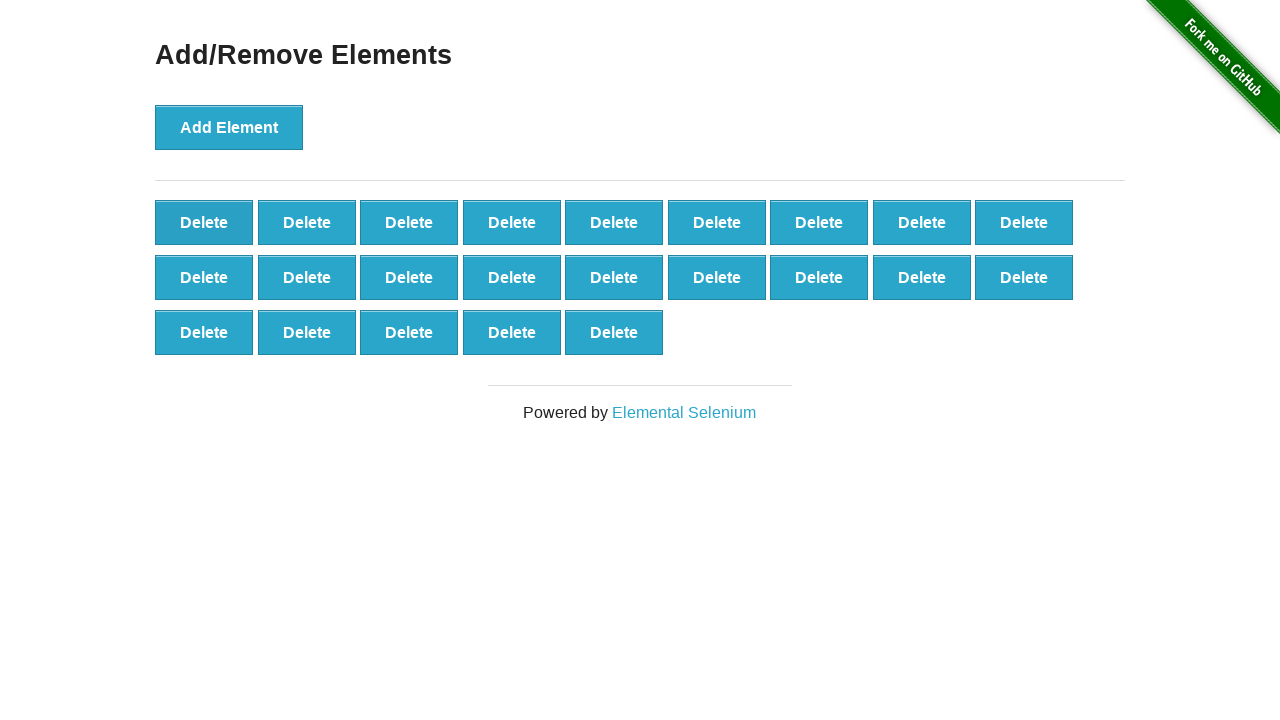

Clicked Delete button (iteration 78/90) at (204, 222) on button.added-manually >> nth=0
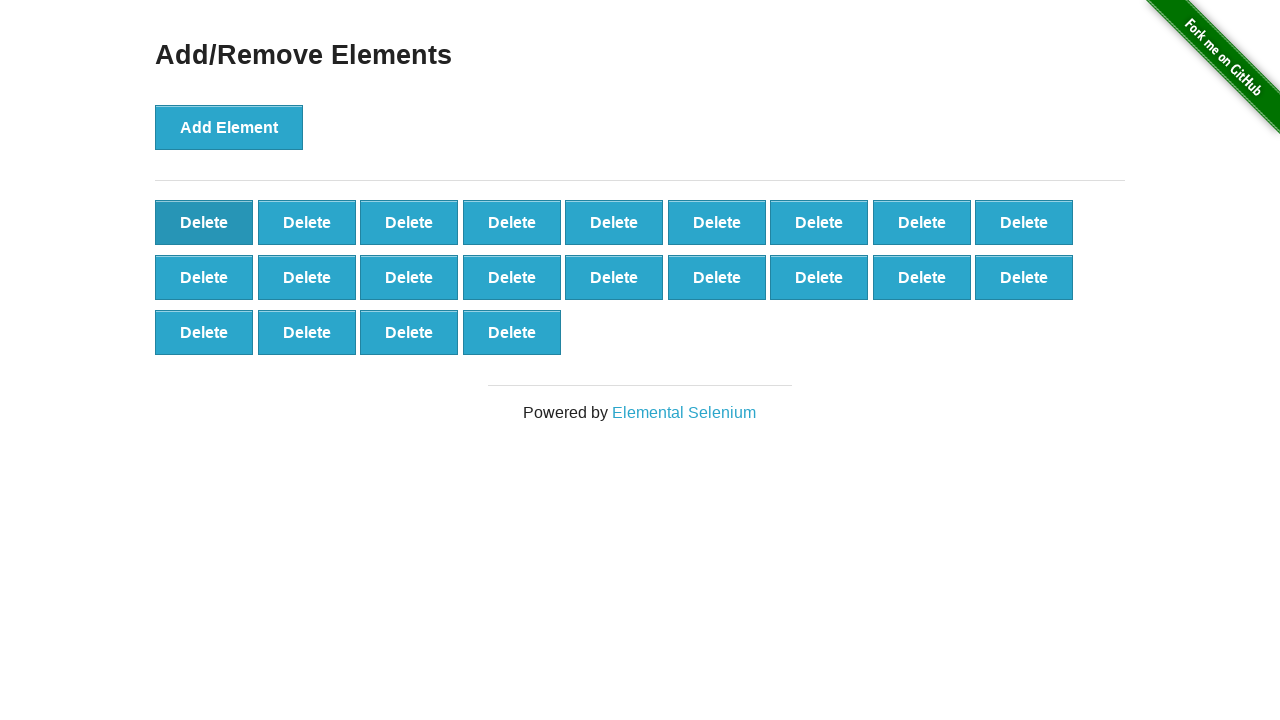

Clicked Delete button (iteration 79/90) at (204, 222) on button.added-manually >> nth=0
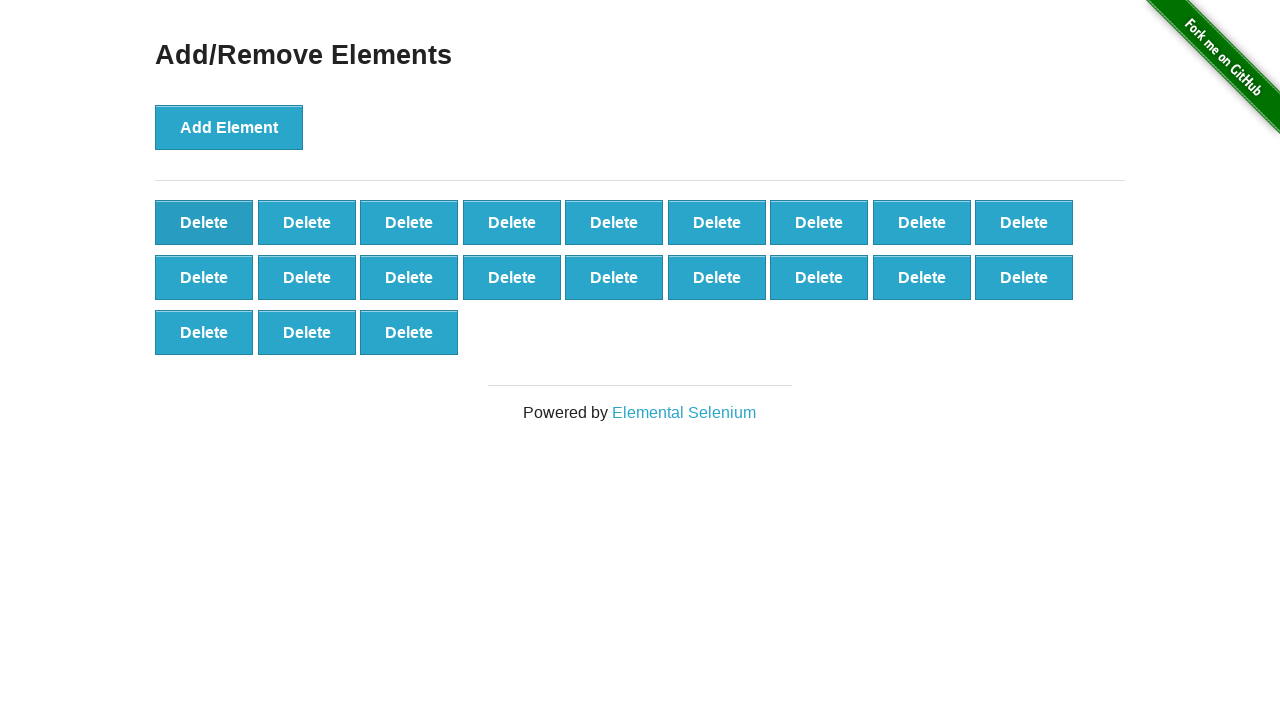

Clicked Delete button (iteration 80/90) at (204, 222) on button.added-manually >> nth=0
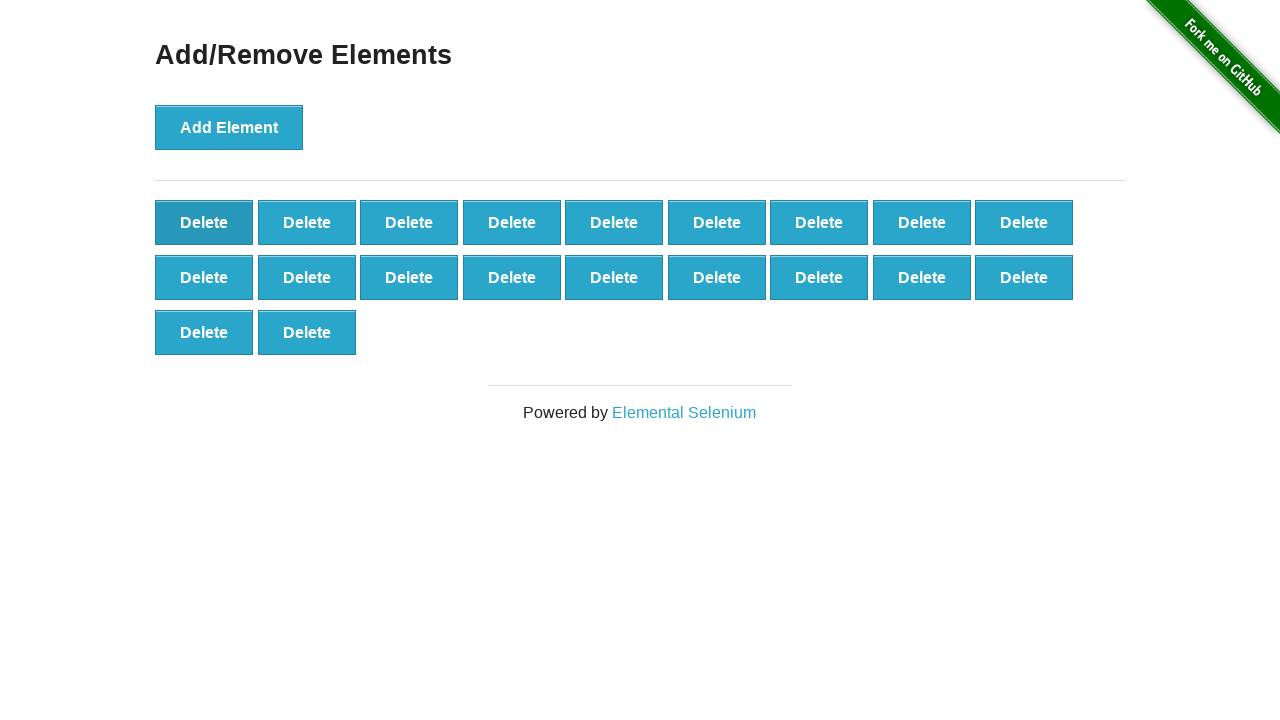

Clicked Delete button (iteration 81/90) at (204, 222) on button.added-manually >> nth=0
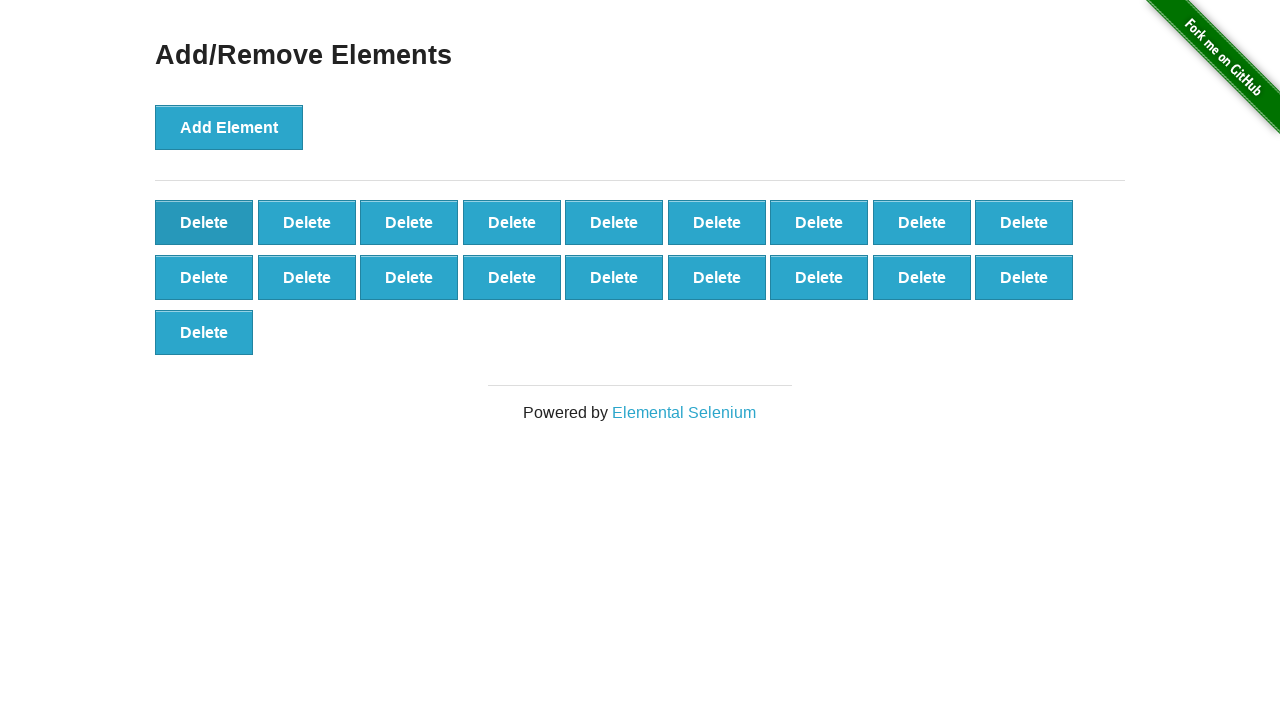

Clicked Delete button (iteration 82/90) at (204, 222) on button.added-manually >> nth=0
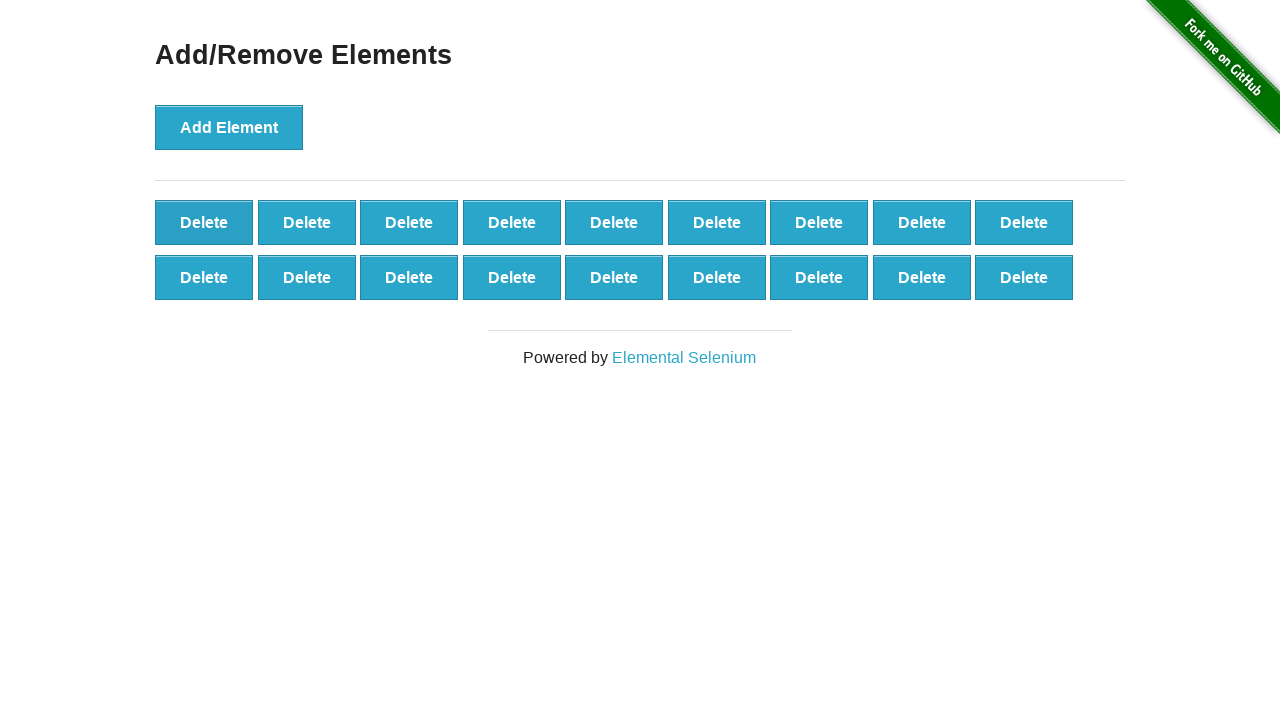

Clicked Delete button (iteration 83/90) at (204, 222) on button.added-manually >> nth=0
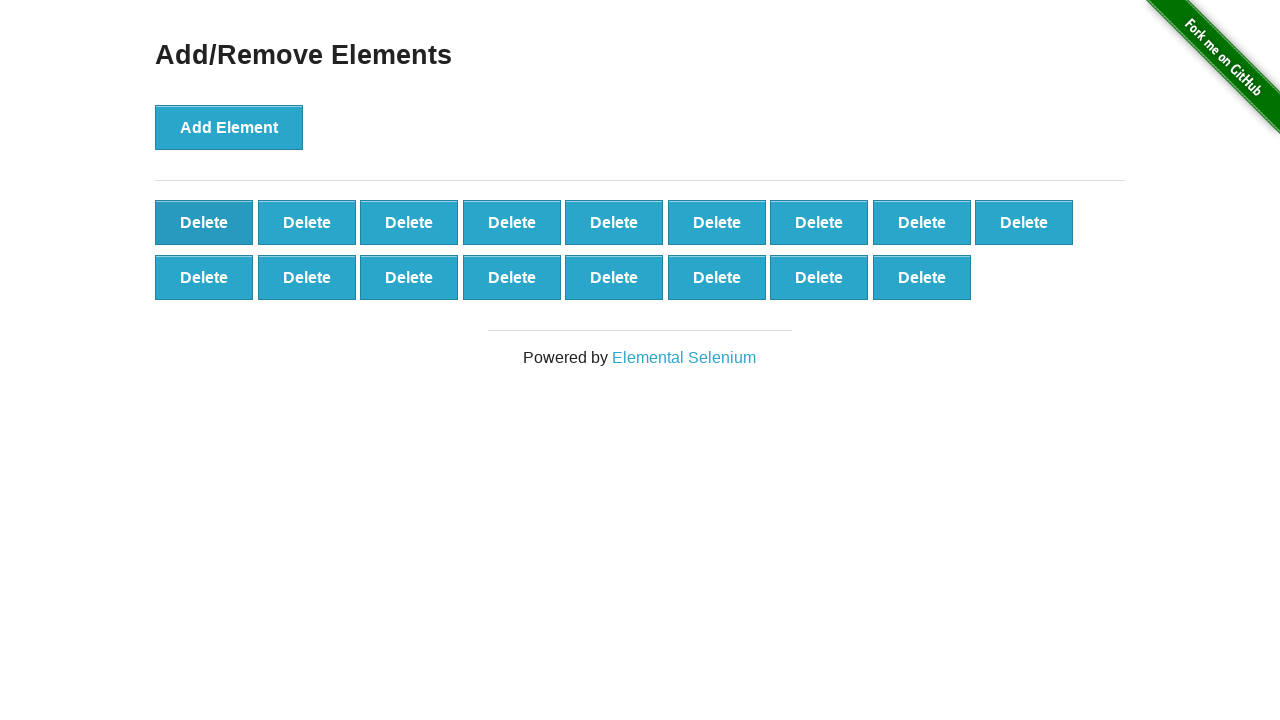

Clicked Delete button (iteration 84/90) at (204, 222) on button.added-manually >> nth=0
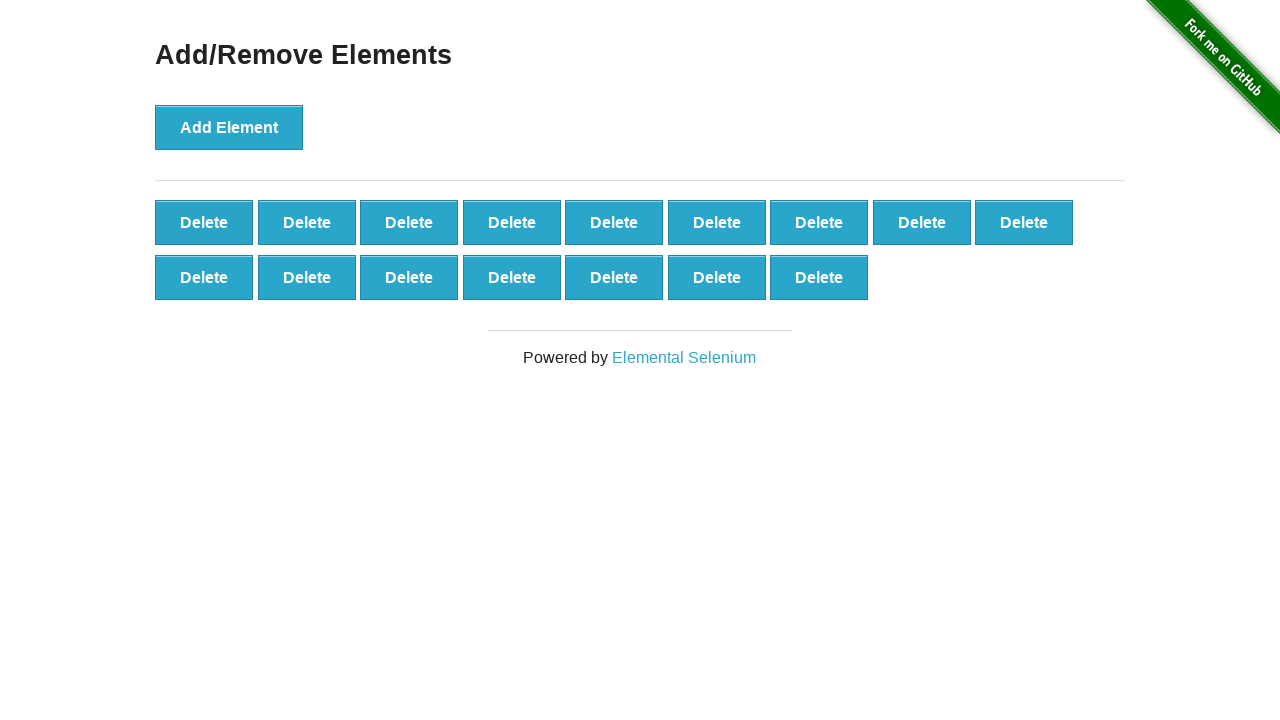

Clicked Delete button (iteration 85/90) at (204, 222) on button.added-manually >> nth=0
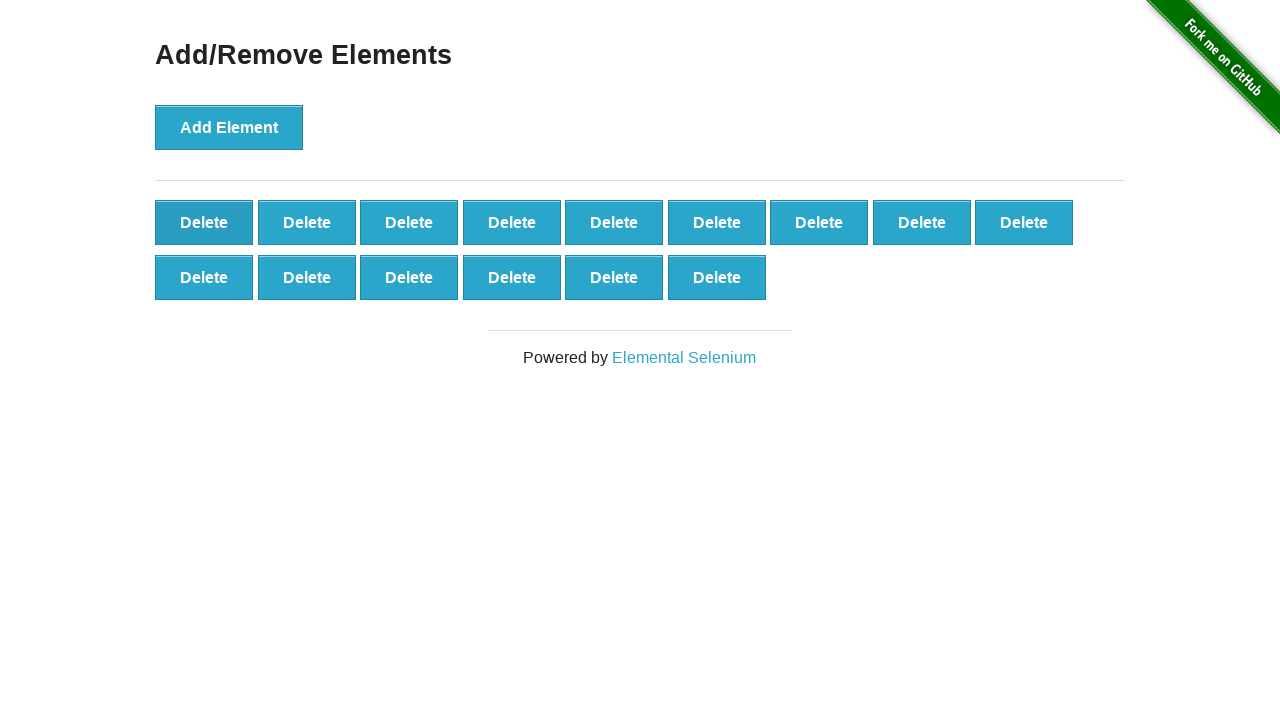

Clicked Delete button (iteration 86/90) at (204, 222) on button.added-manually >> nth=0
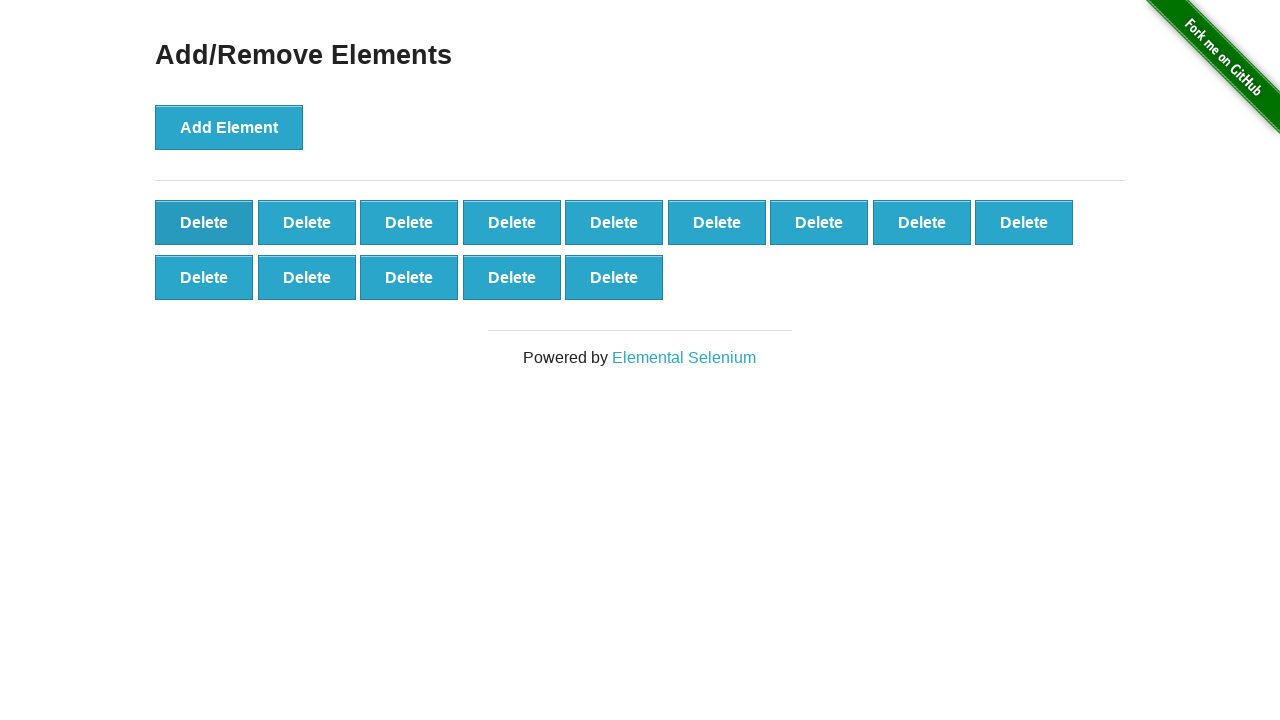

Clicked Delete button (iteration 87/90) at (204, 222) on button.added-manually >> nth=0
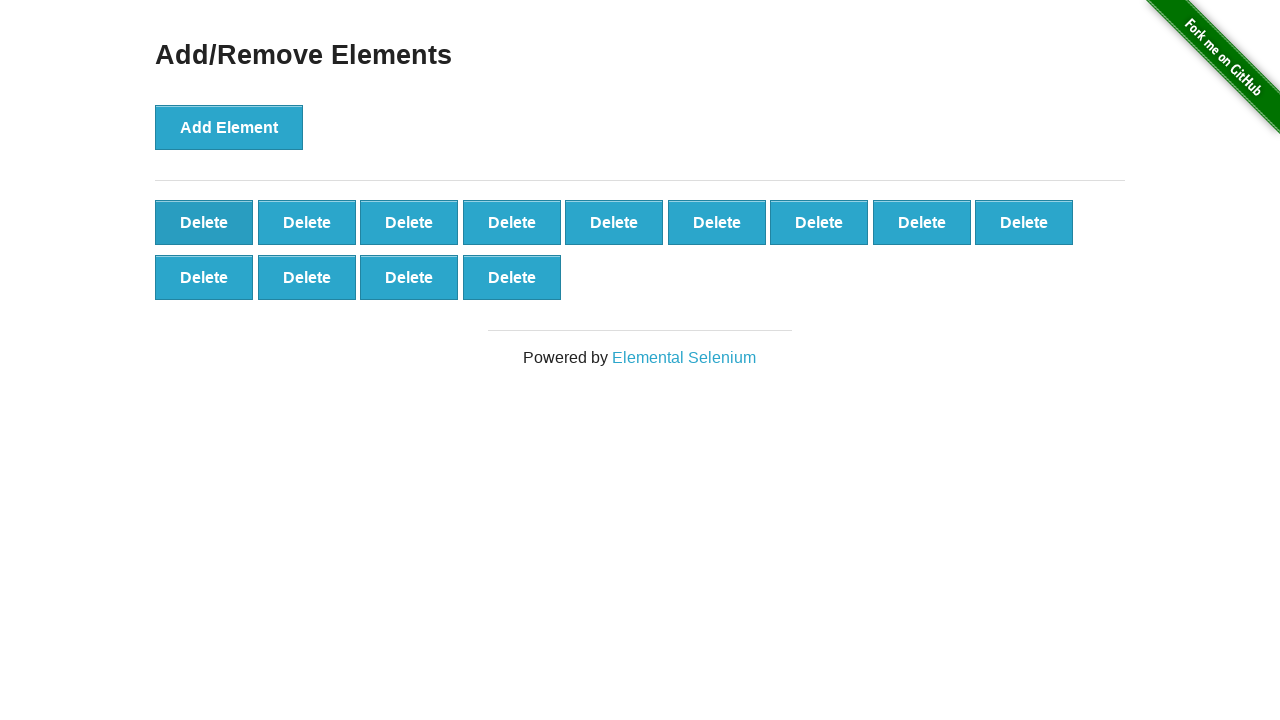

Clicked Delete button (iteration 88/90) at (204, 222) on button.added-manually >> nth=0
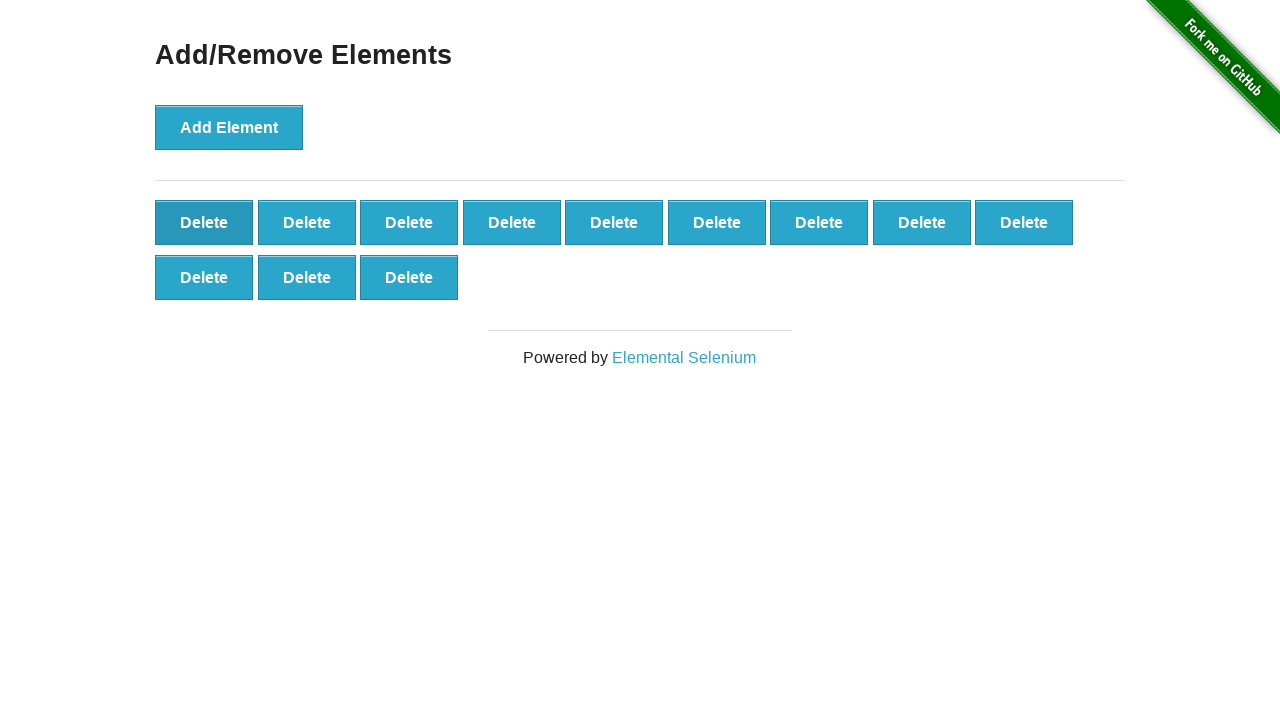

Clicked Delete button (iteration 89/90) at (204, 222) on button.added-manually >> nth=0
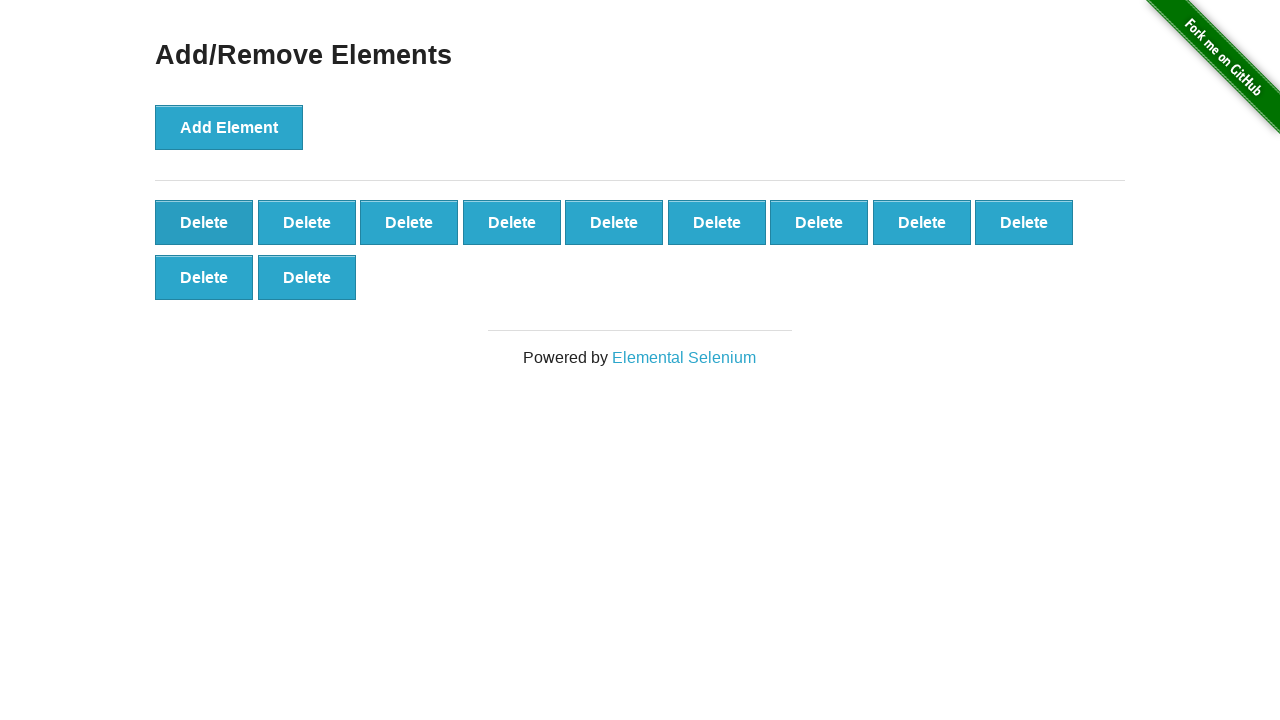

Clicked Delete button (iteration 90/90) at (204, 222) on button.added-manually >> nth=0
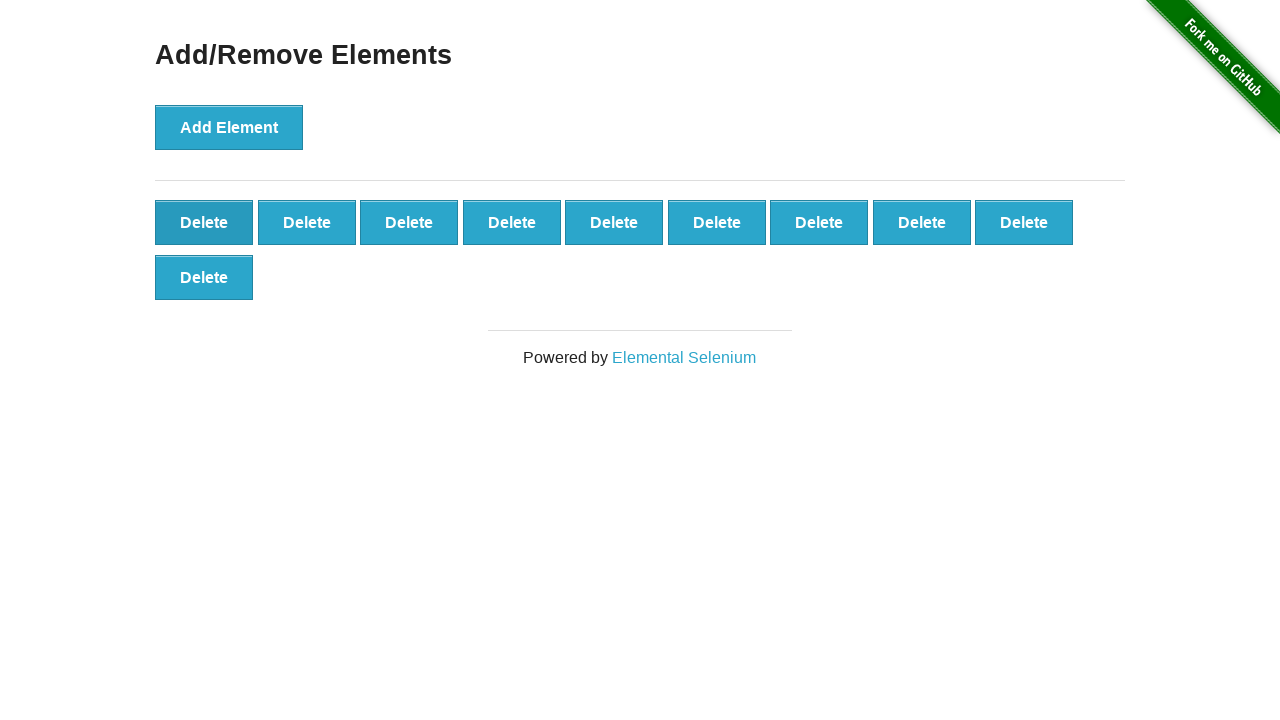

Verified 10 delete buttons remain
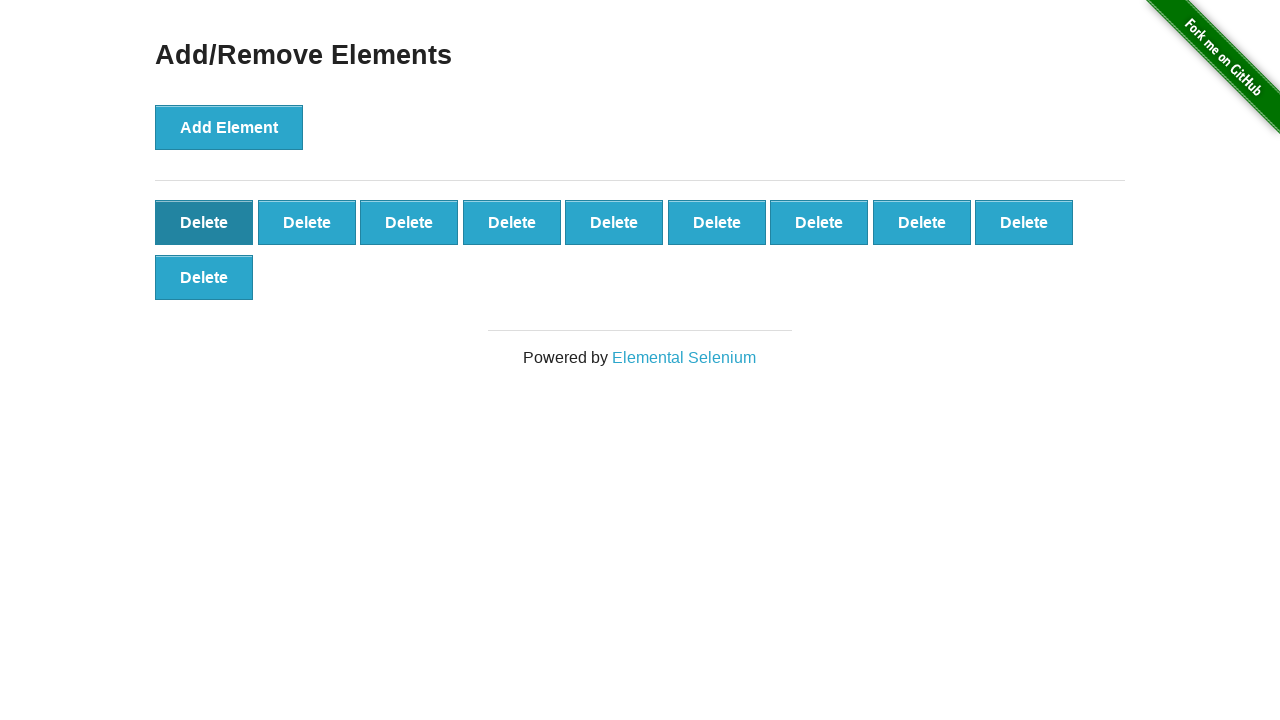

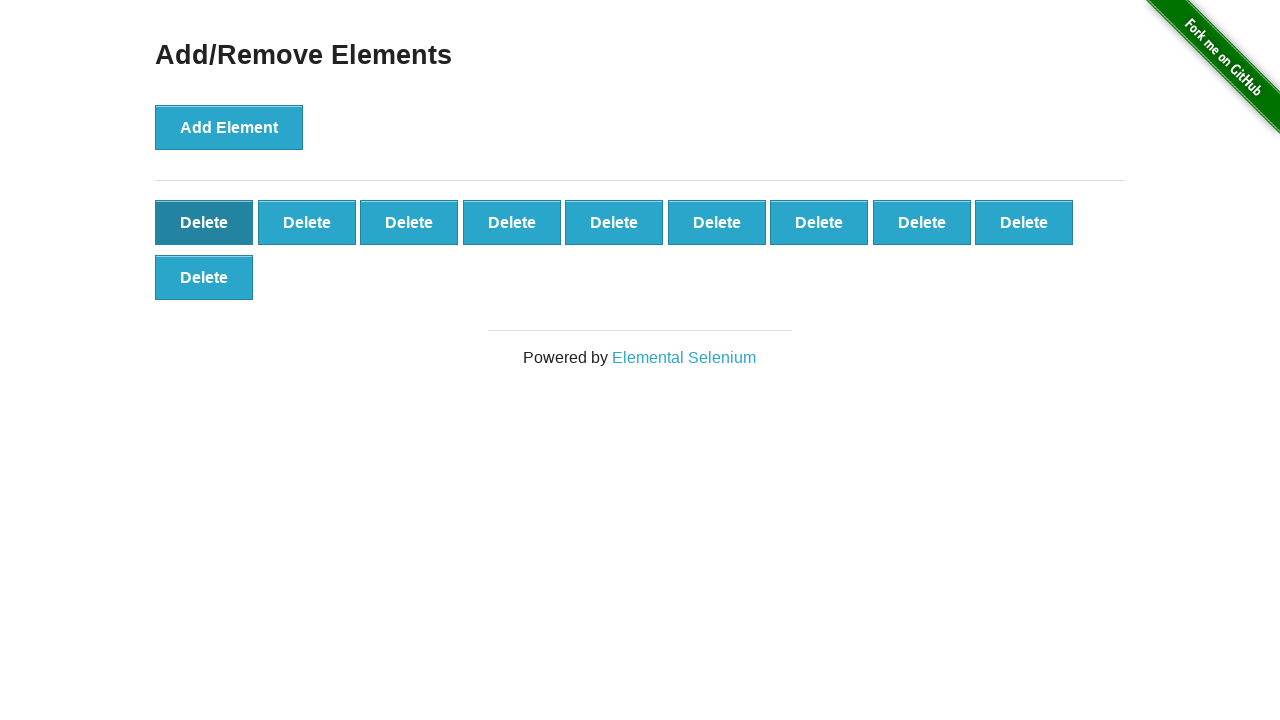